Tests date picker functionality by filling a date directly and then navigating through the calendar using Next button until reaching December 2030, then selecting day 25

Starting URL: https://testautomationpractice.blogspot.com/

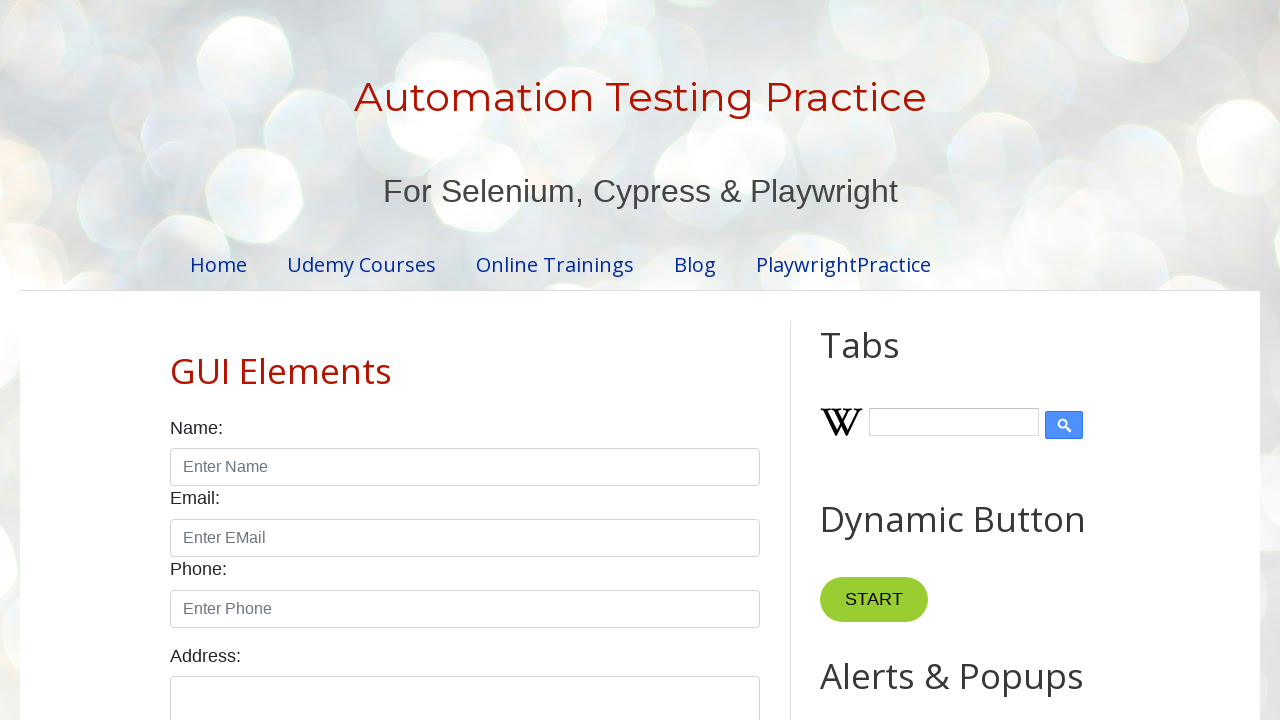

Filled datepicker input with date 08/25/2025 on #datepicker
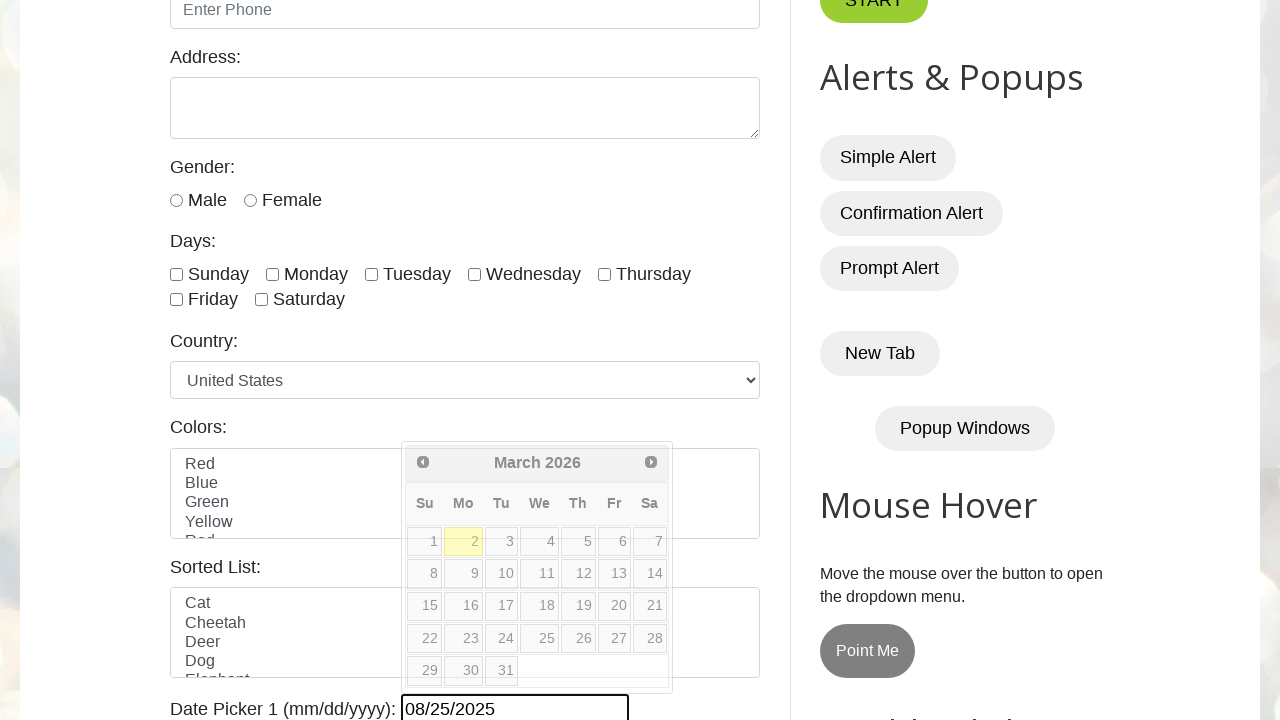

Retrieved current year from datepicker: 2026
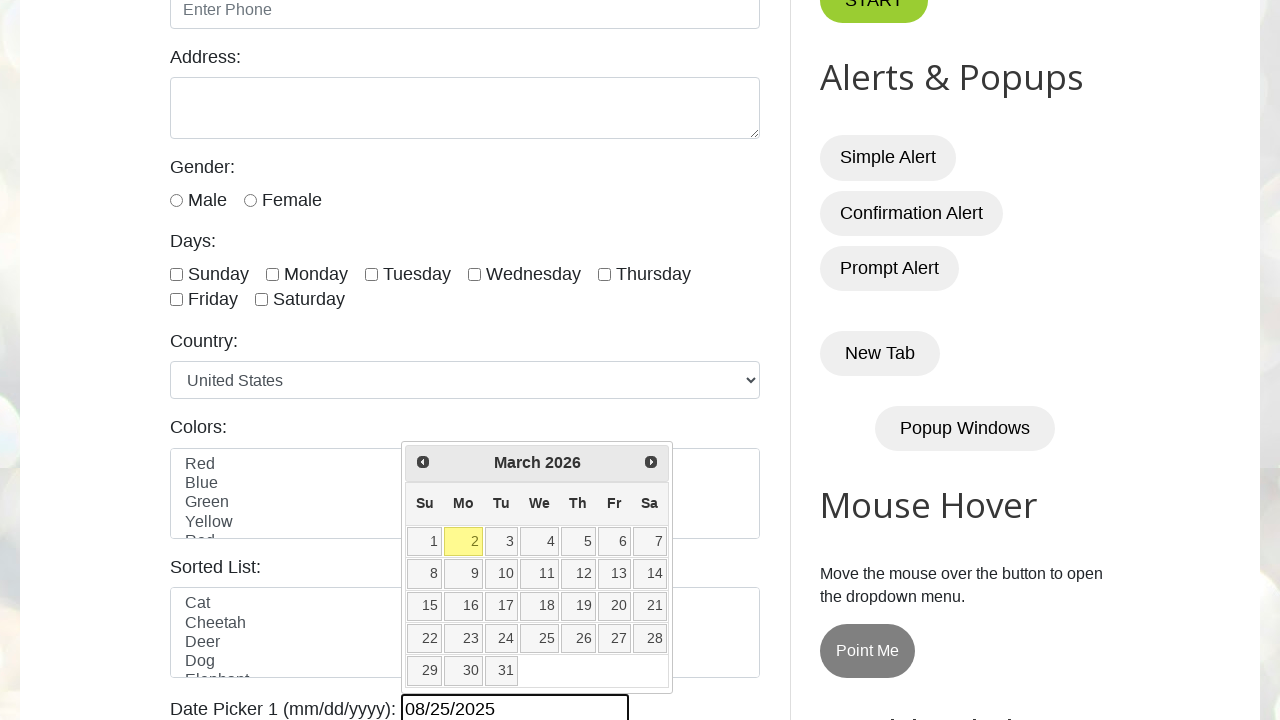

Retrieved current month from datepicker: March
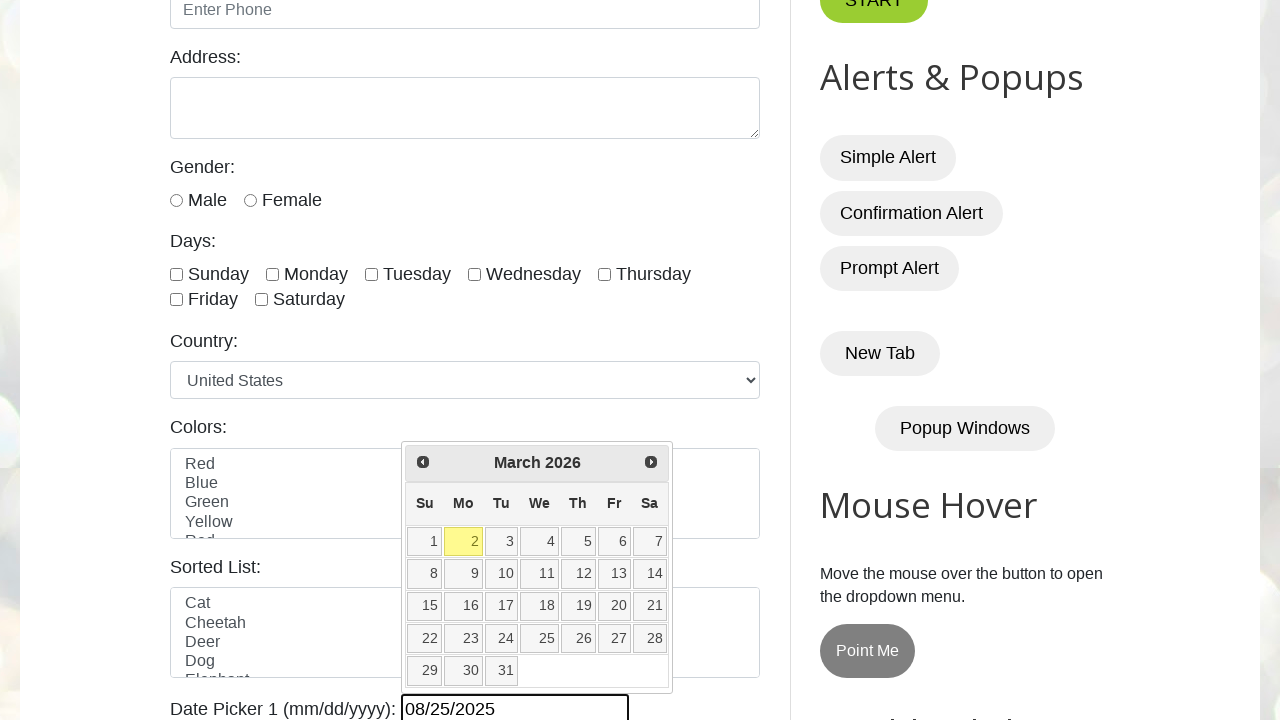

Clicked Next button to navigate to next month at (651, 462) on a[title="Next"]
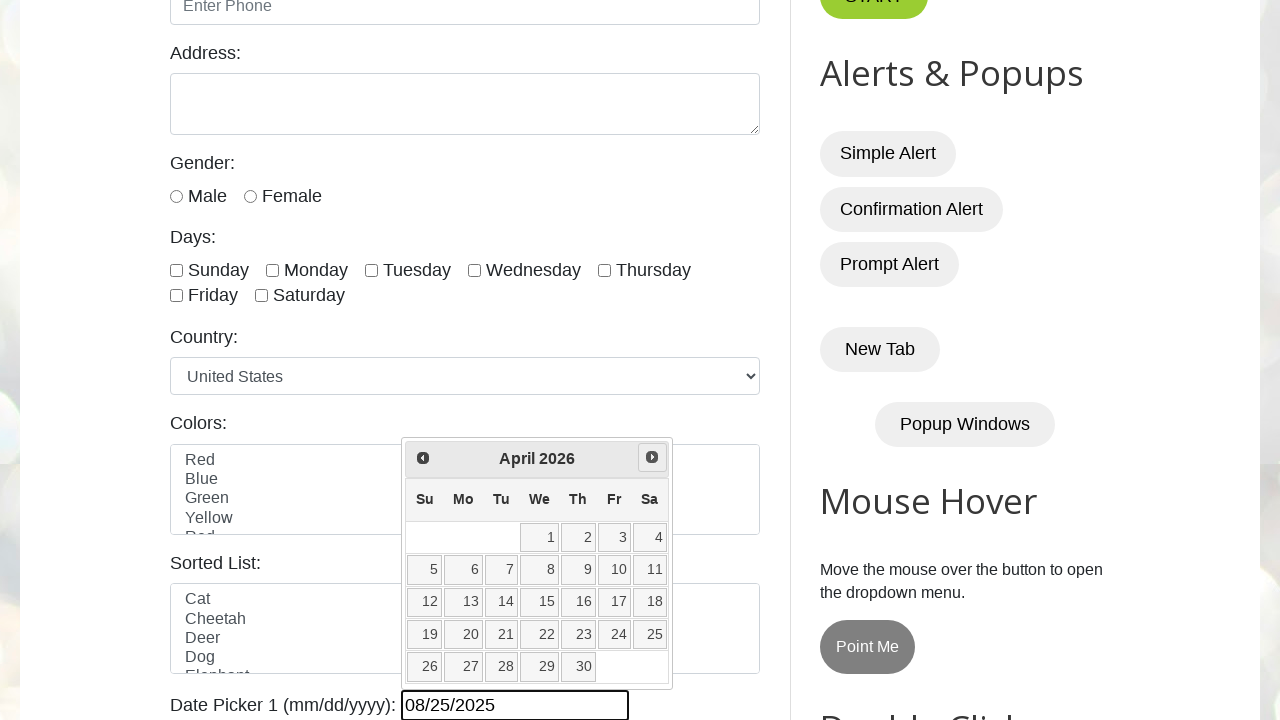

Waited 100ms for calendar to update
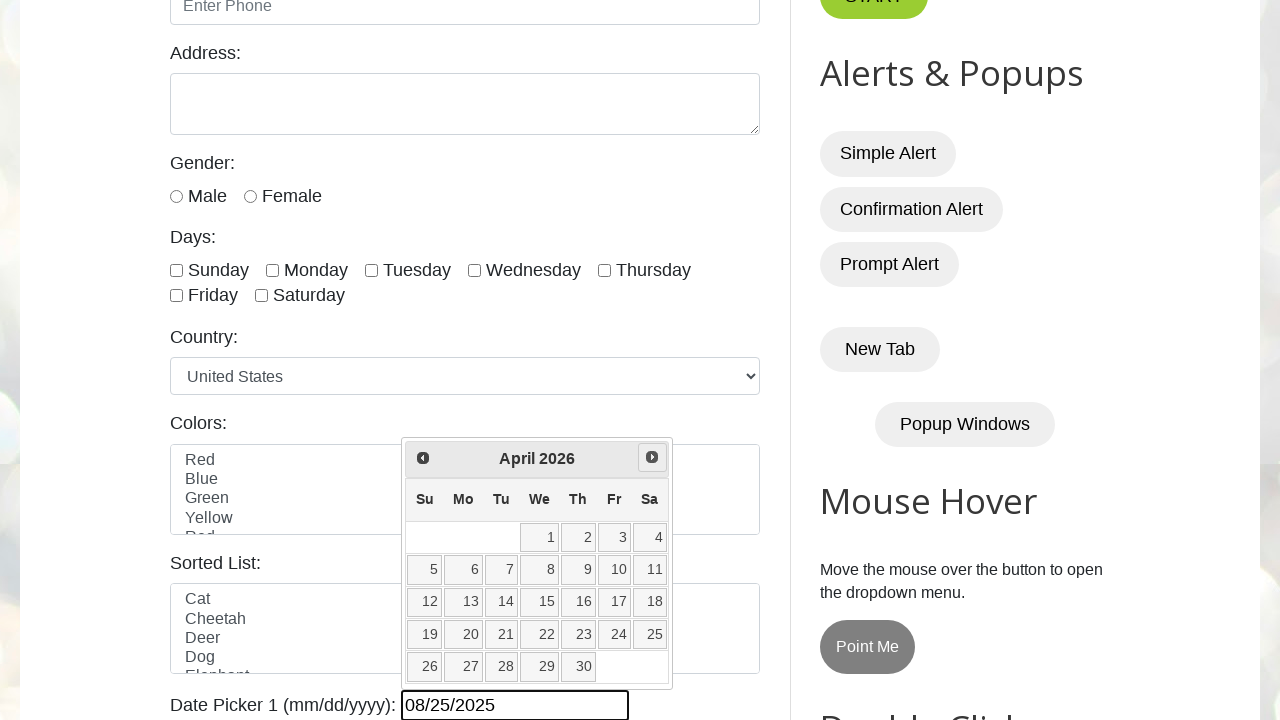

Retrieved current year from datepicker: 2026
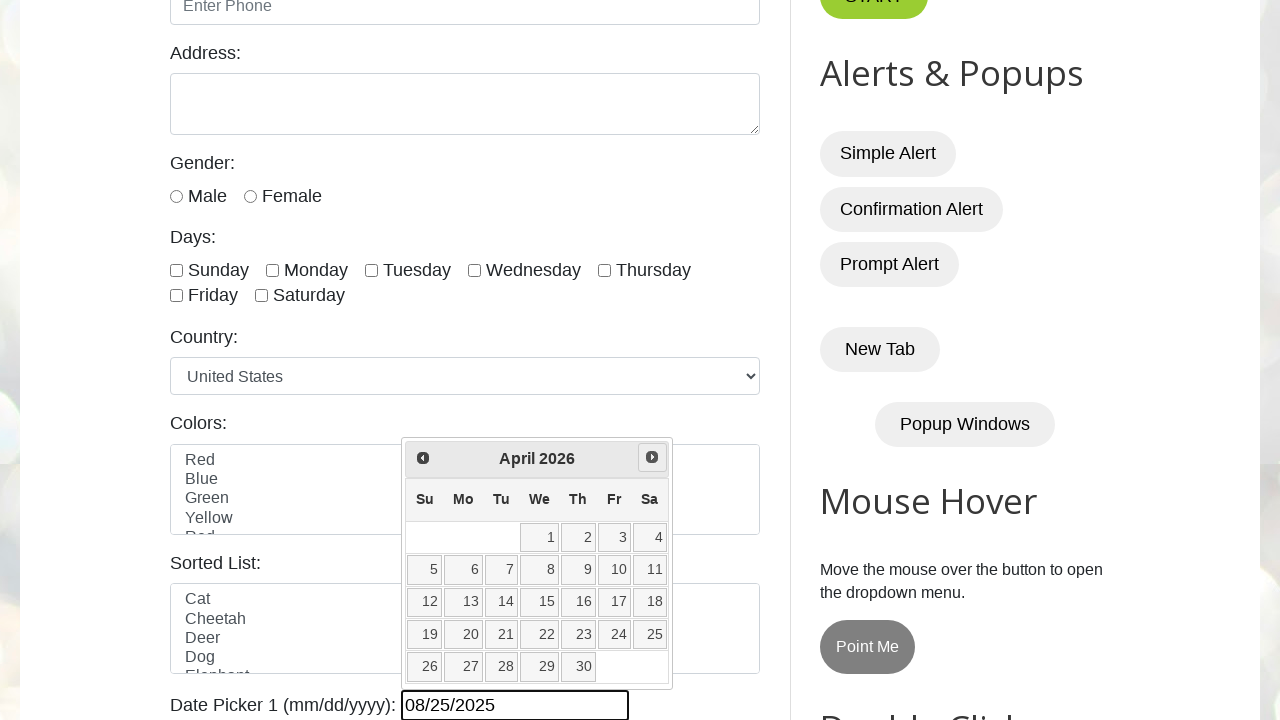

Retrieved current month from datepicker: April
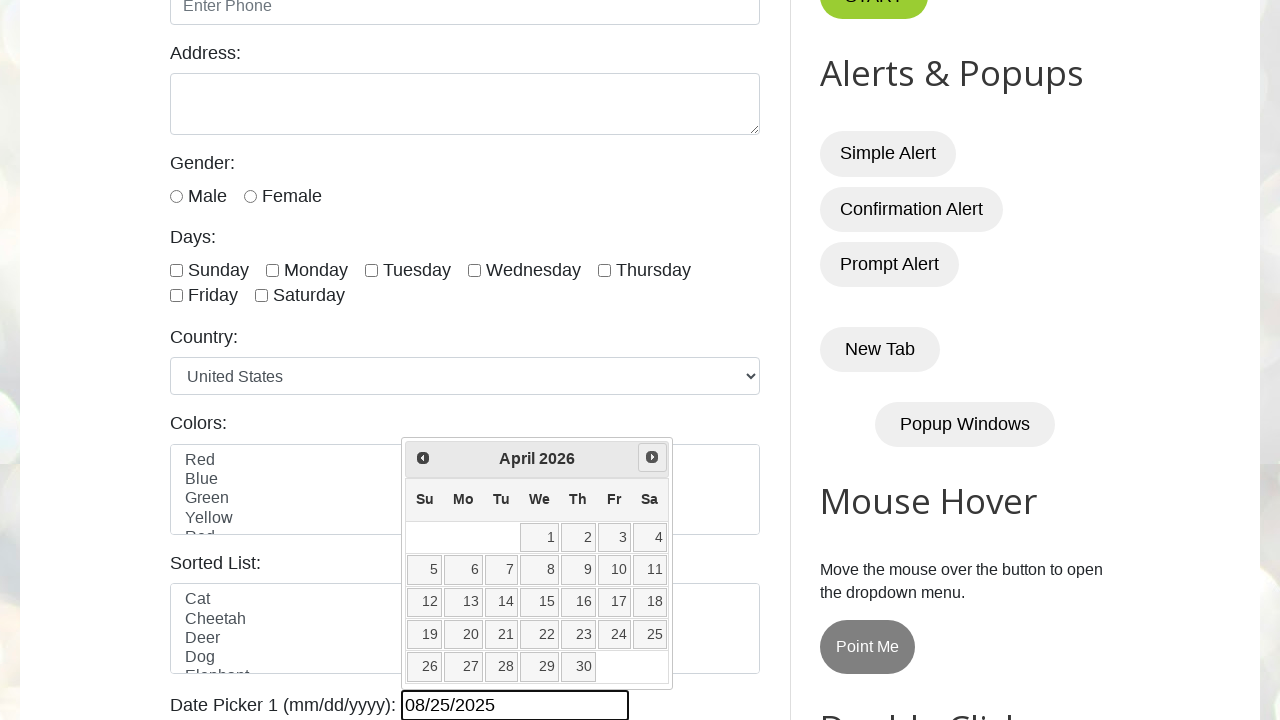

Clicked Next button to navigate to next month at (652, 457) on a[title="Next"]
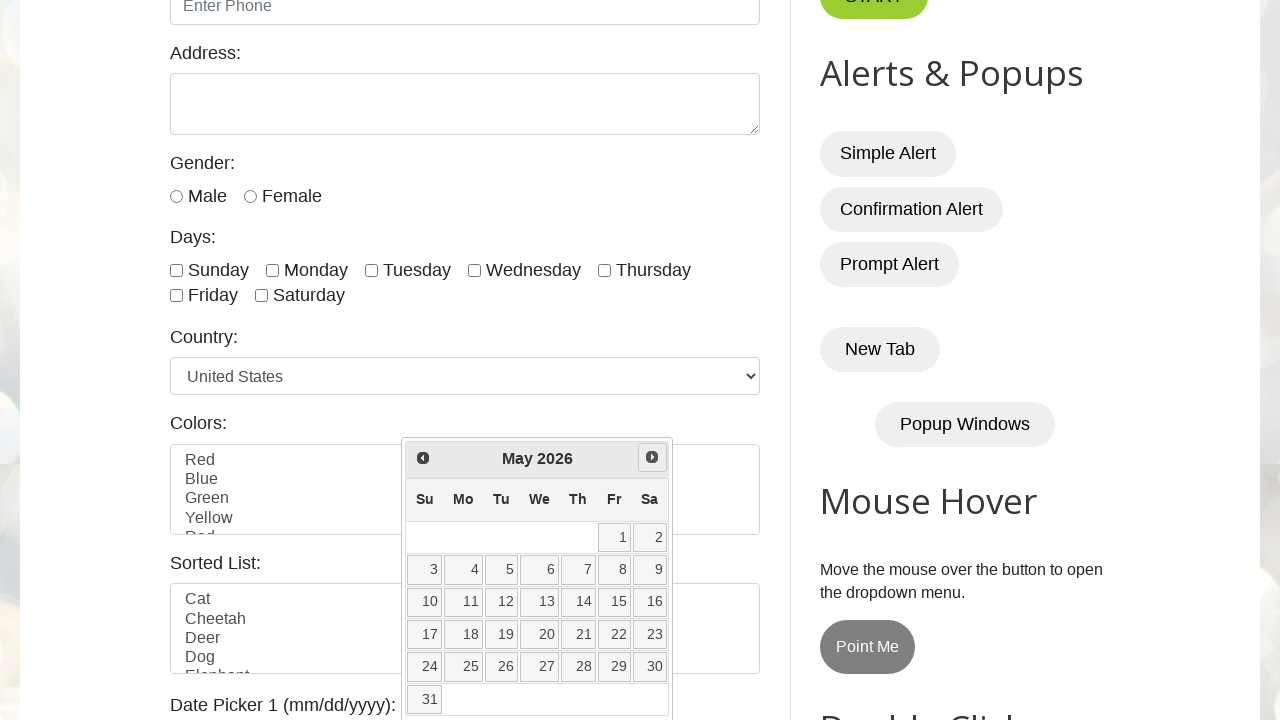

Waited 100ms for calendar to update
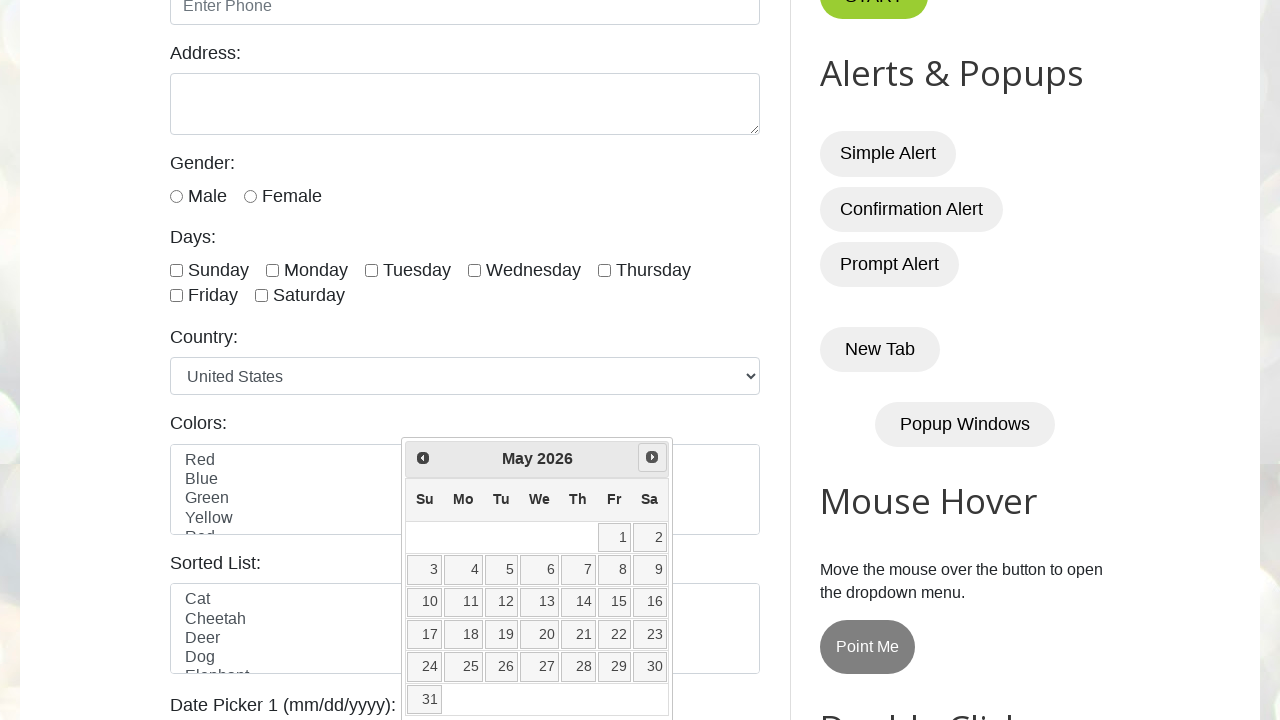

Retrieved current year from datepicker: 2026
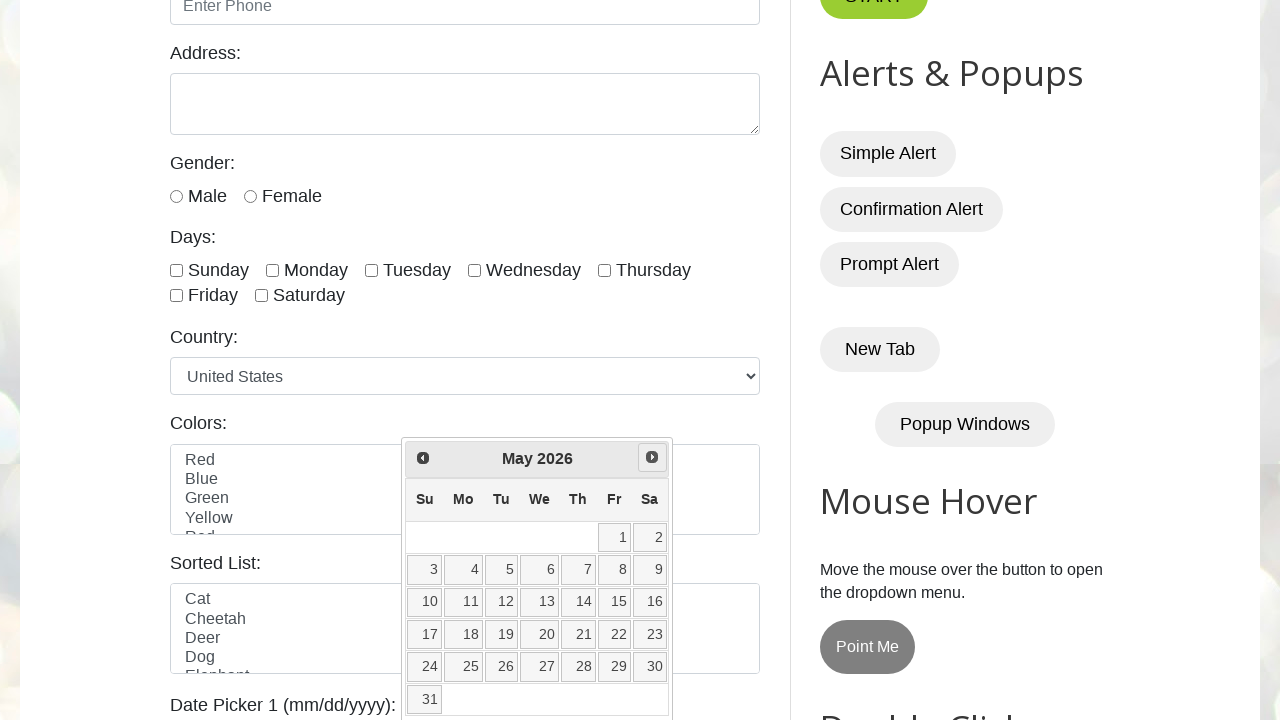

Retrieved current month from datepicker: May
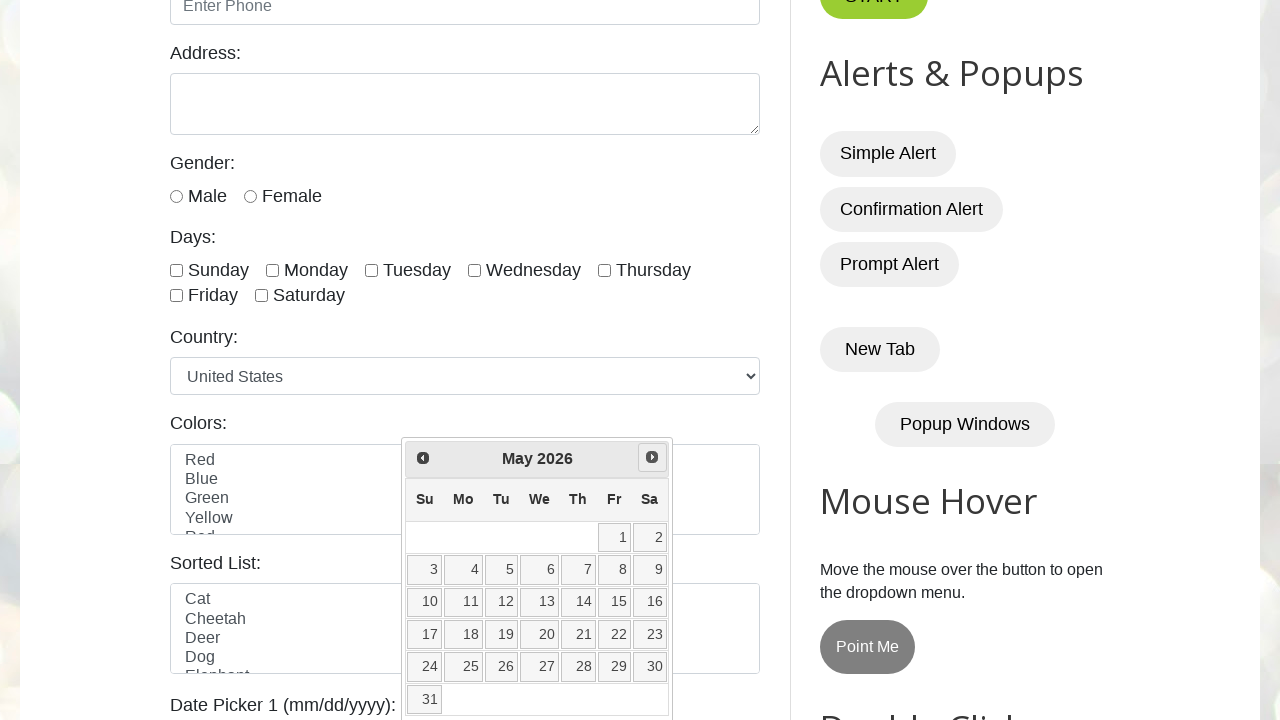

Clicked Next button to navigate to next month at (652, 457) on a[title="Next"]
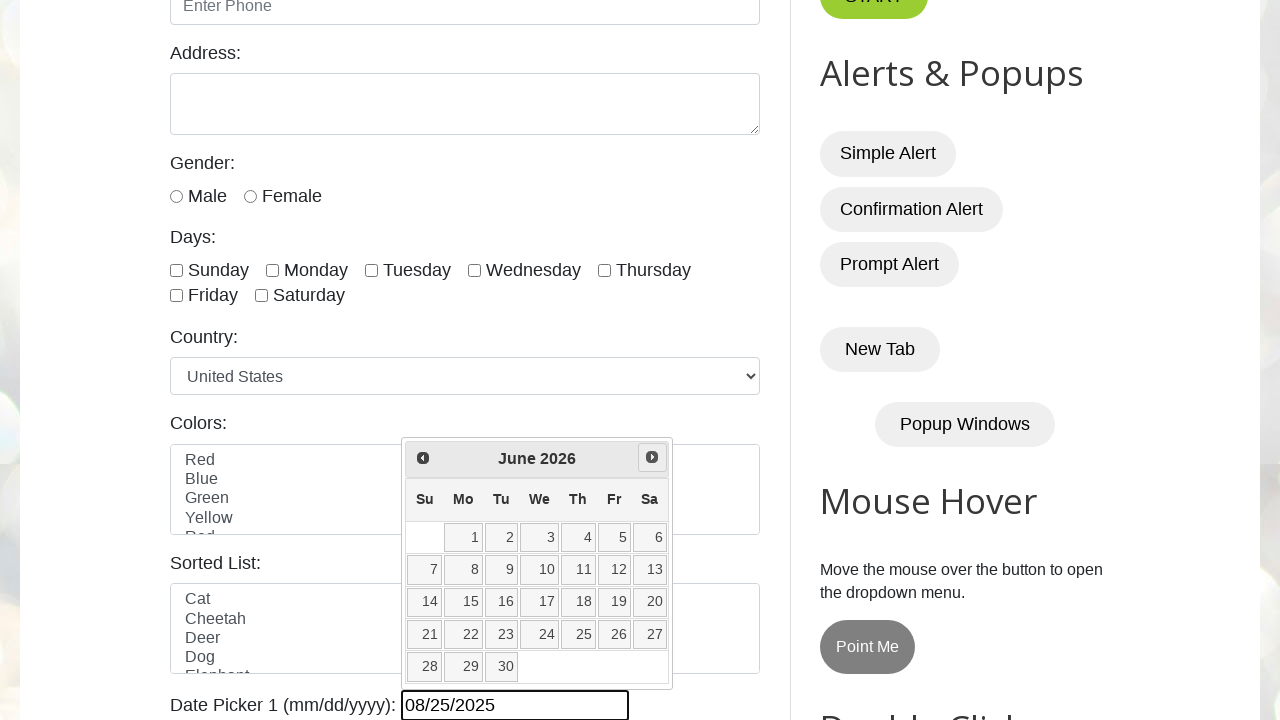

Waited 100ms for calendar to update
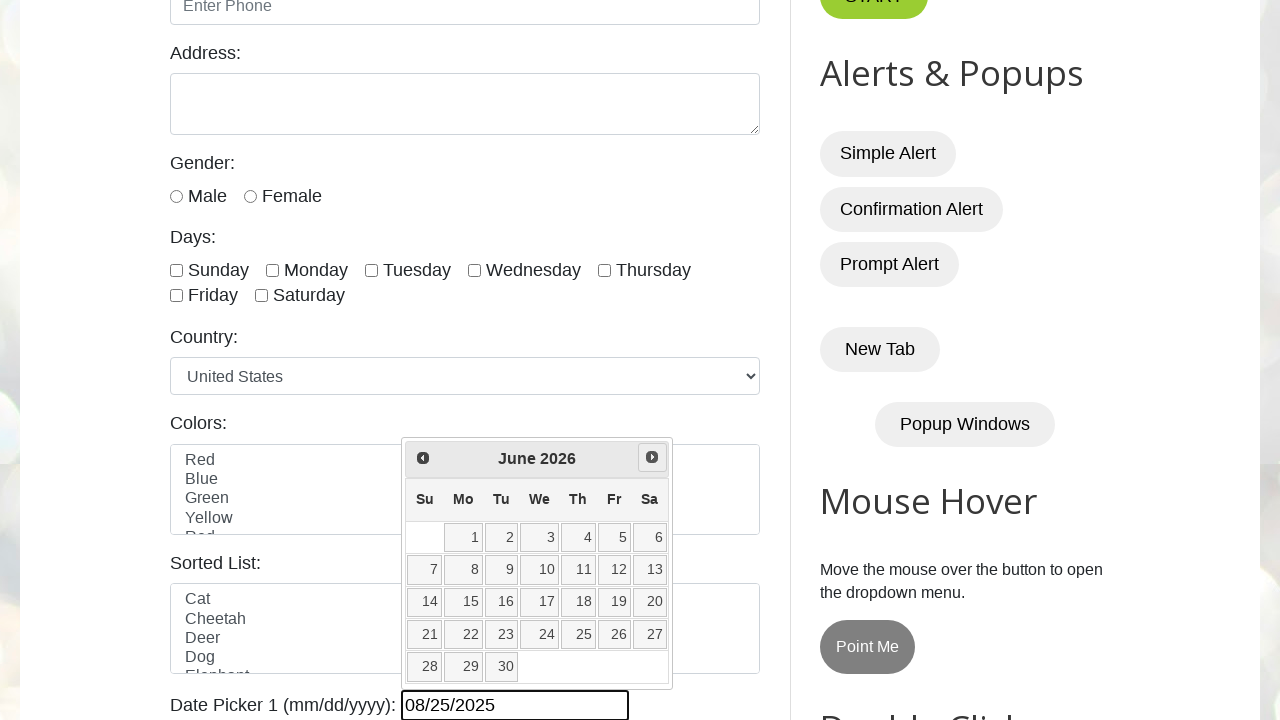

Retrieved current year from datepicker: 2026
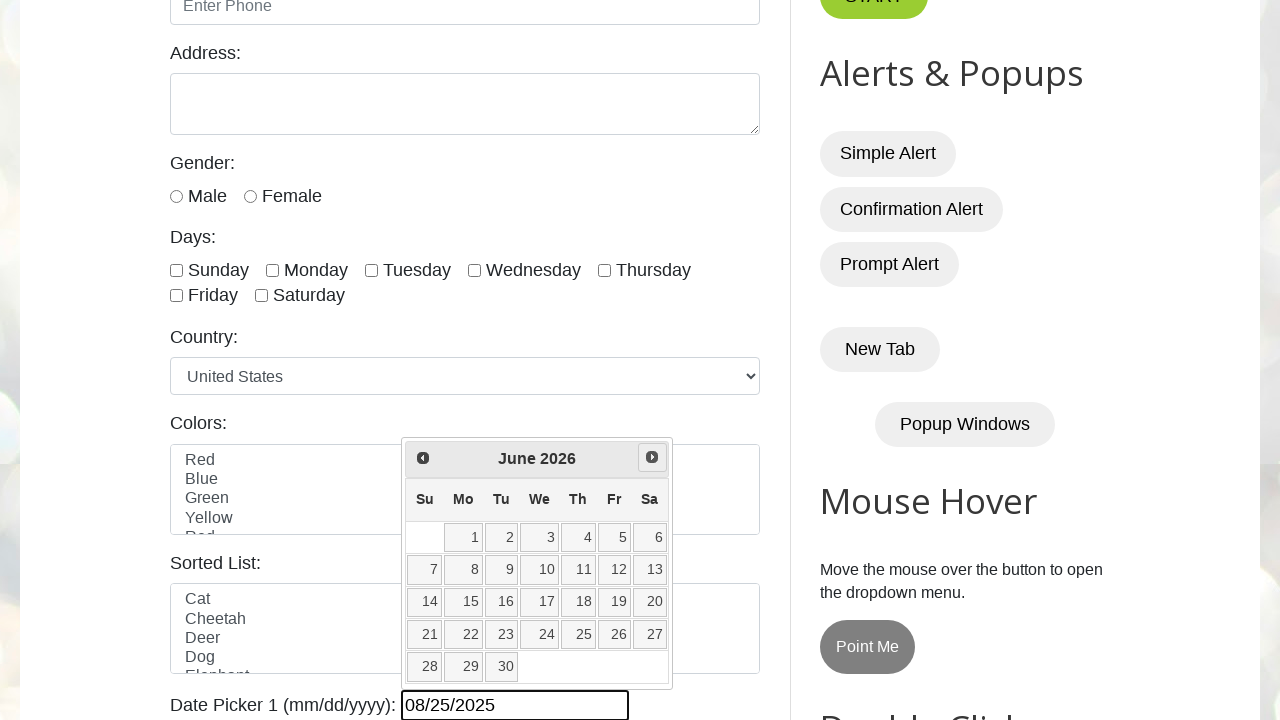

Retrieved current month from datepicker: June
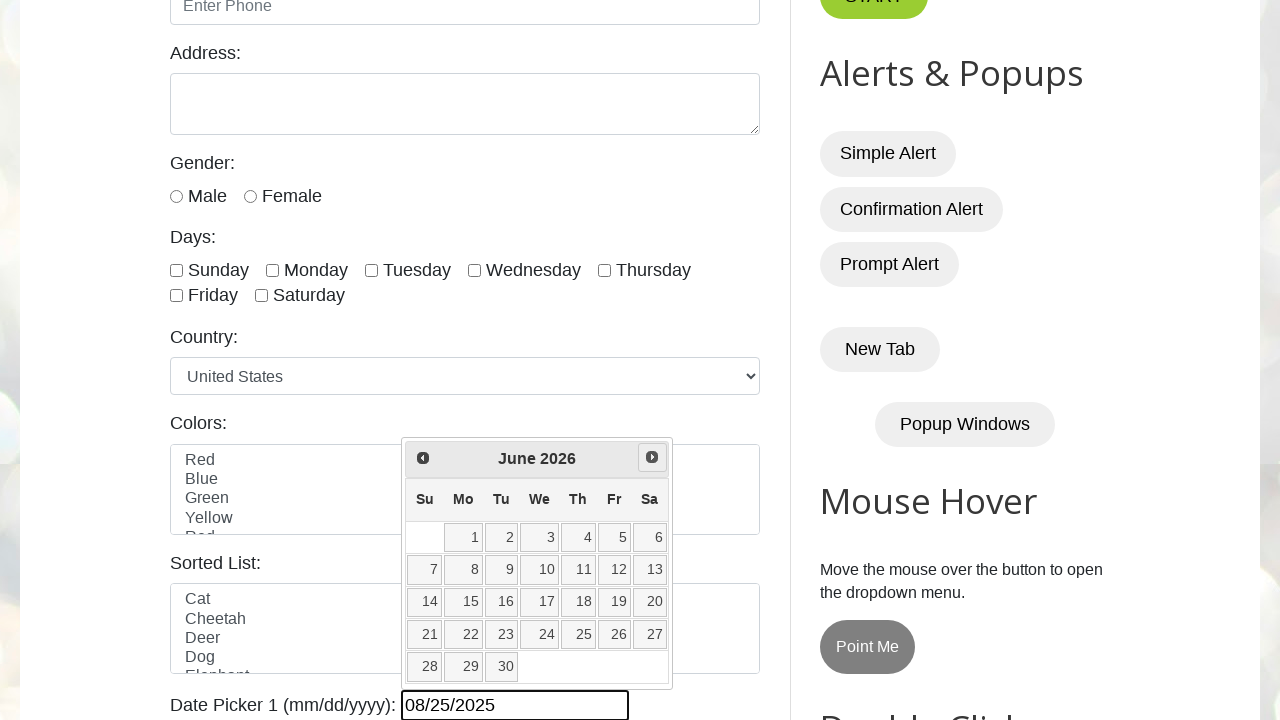

Clicked Next button to navigate to next month at (652, 457) on a[title="Next"]
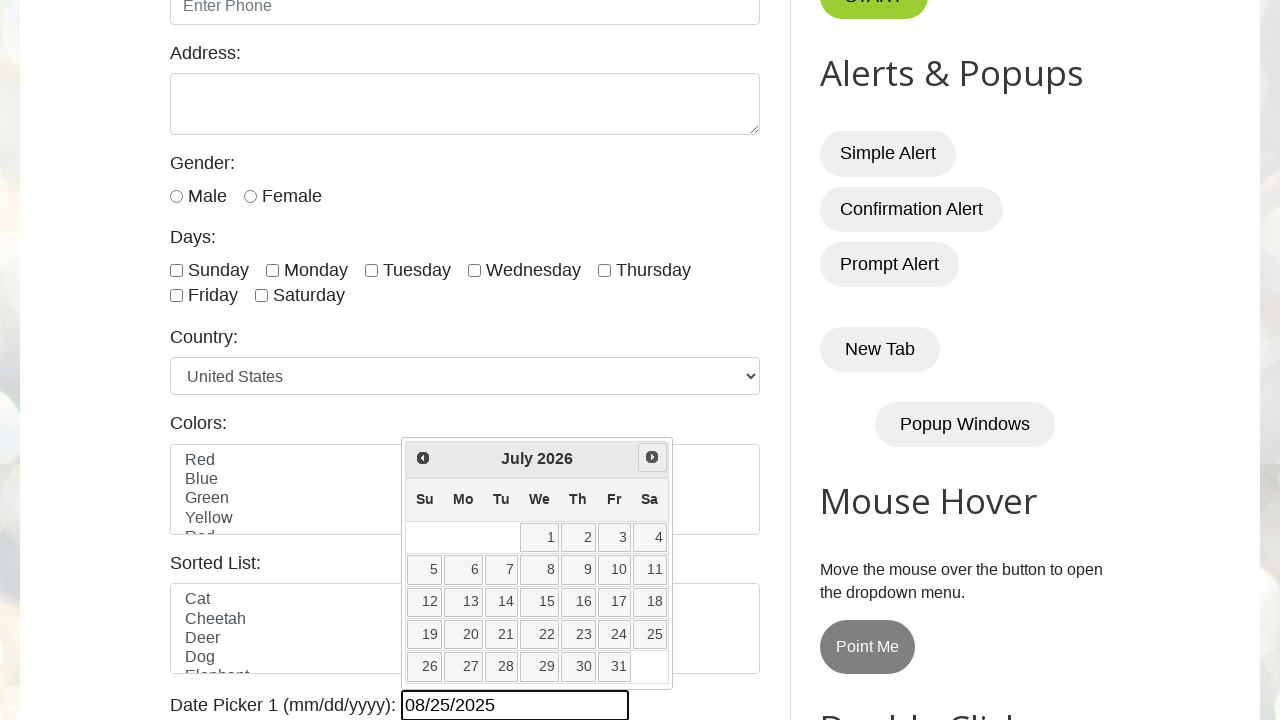

Waited 100ms for calendar to update
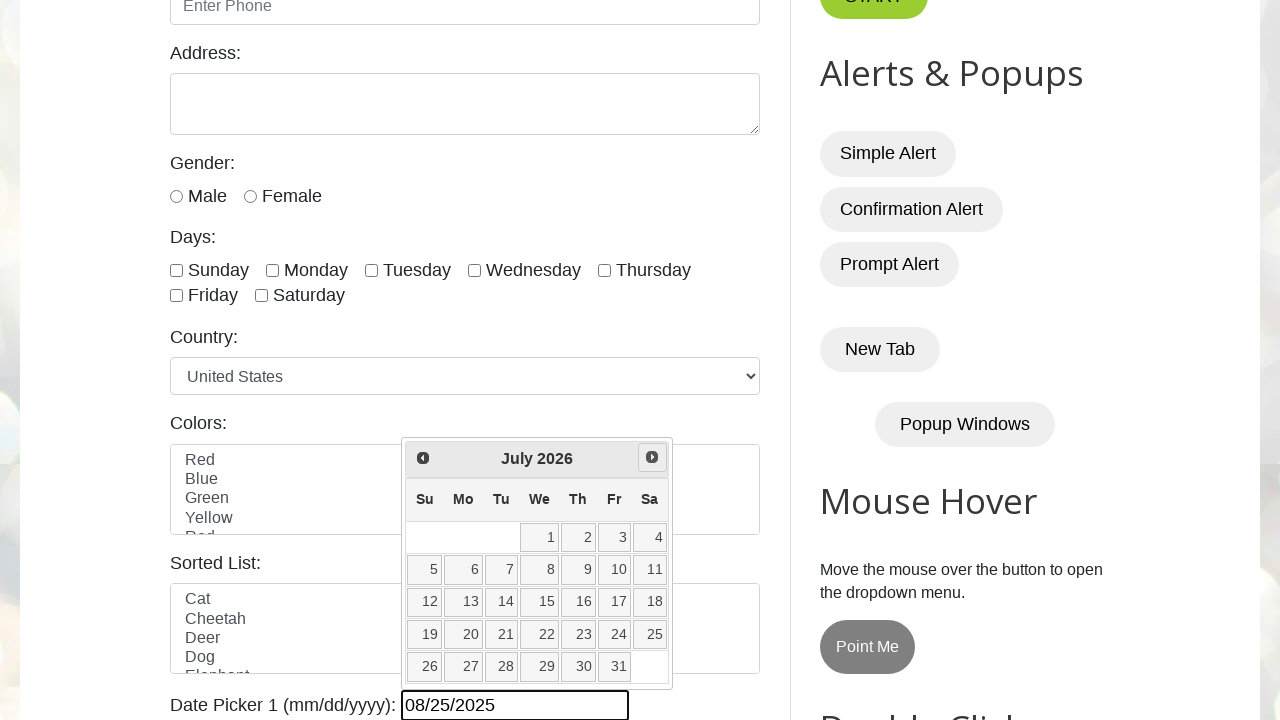

Retrieved current year from datepicker: 2026
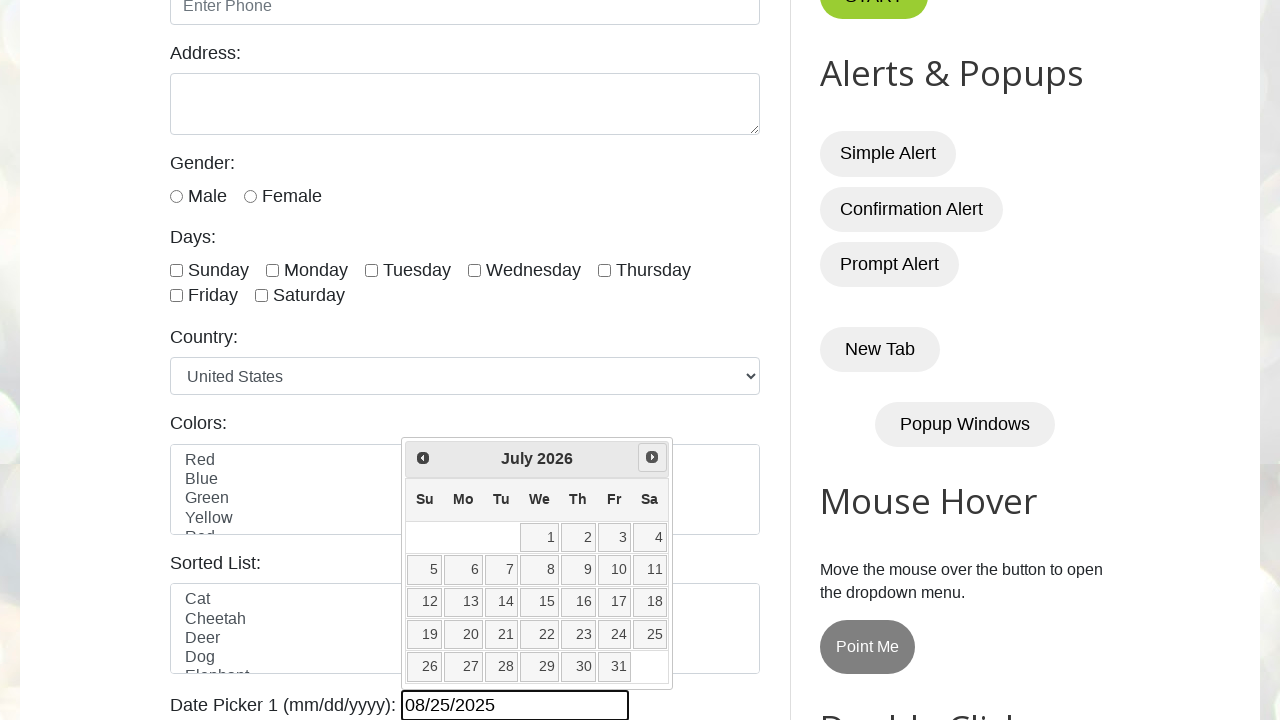

Retrieved current month from datepicker: July
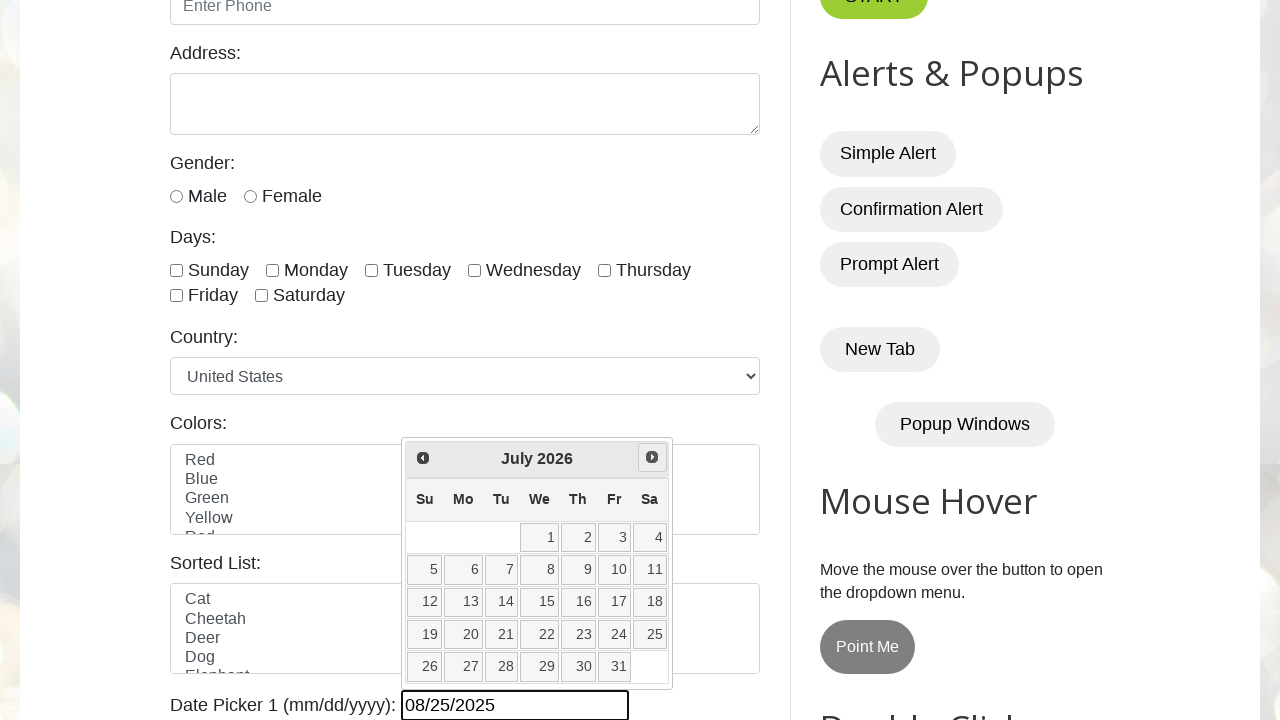

Clicked Next button to navigate to next month at (652, 457) on a[title="Next"]
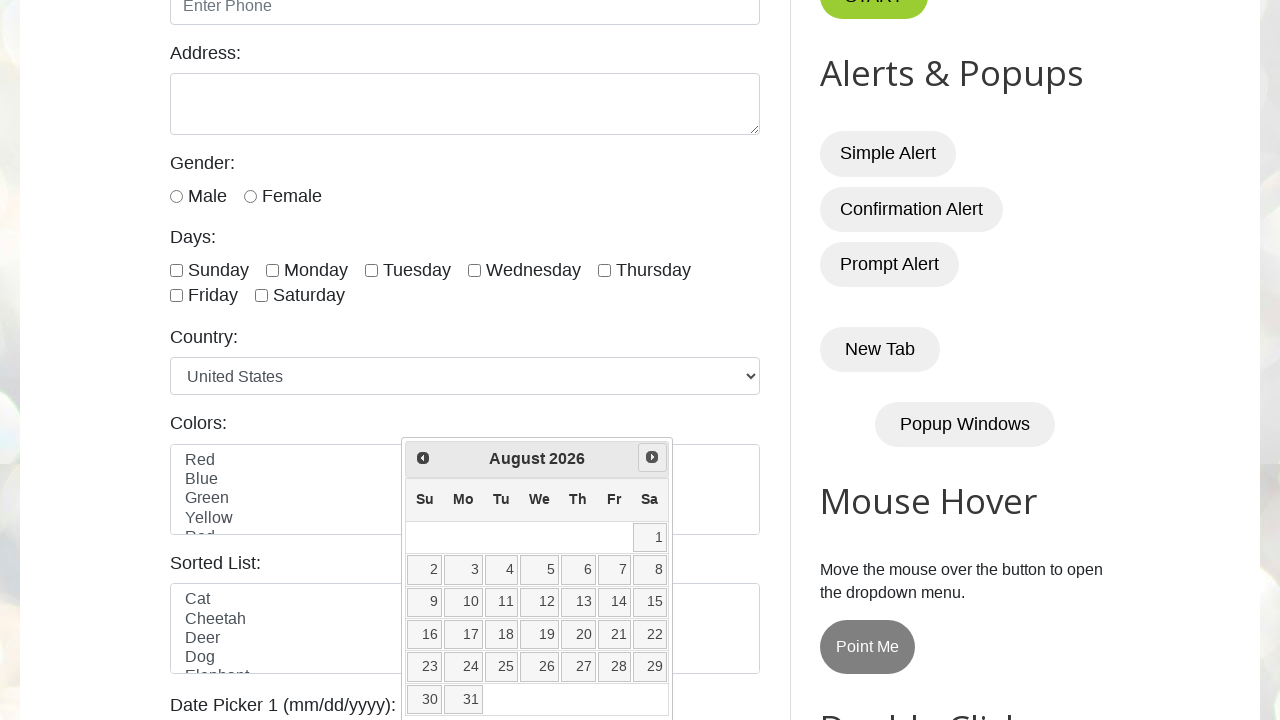

Waited 100ms for calendar to update
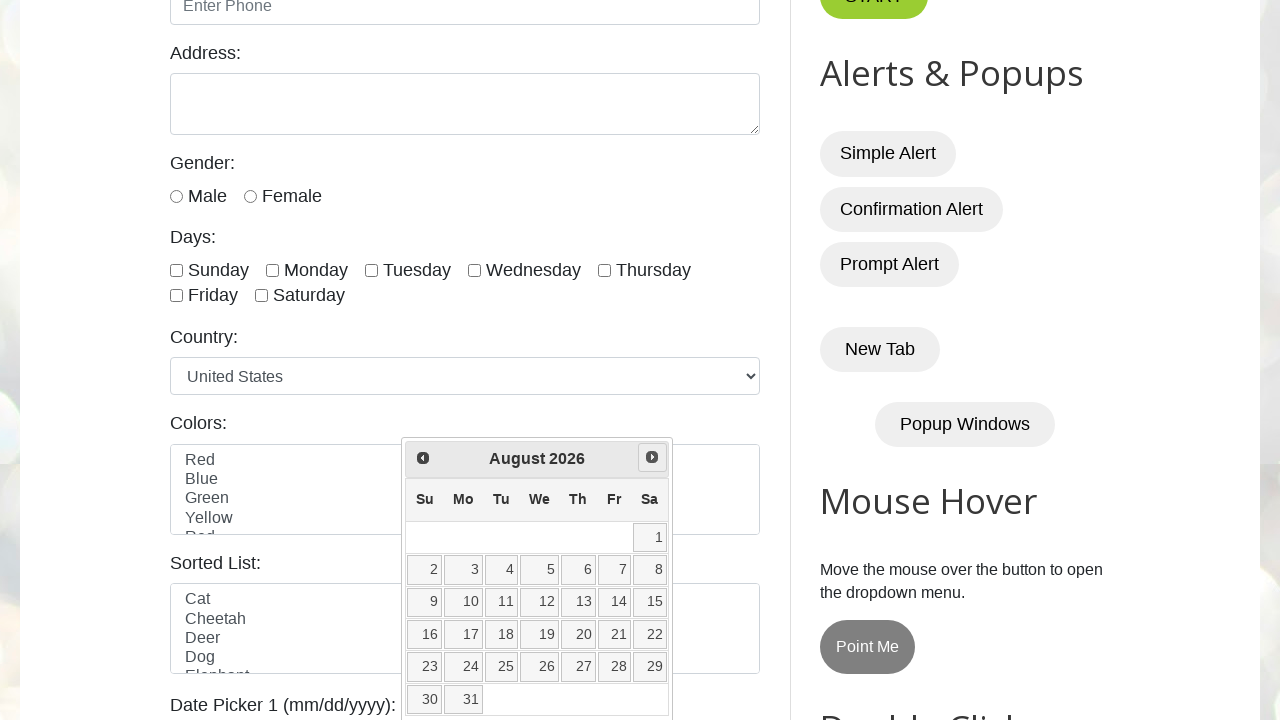

Retrieved current year from datepicker: 2026
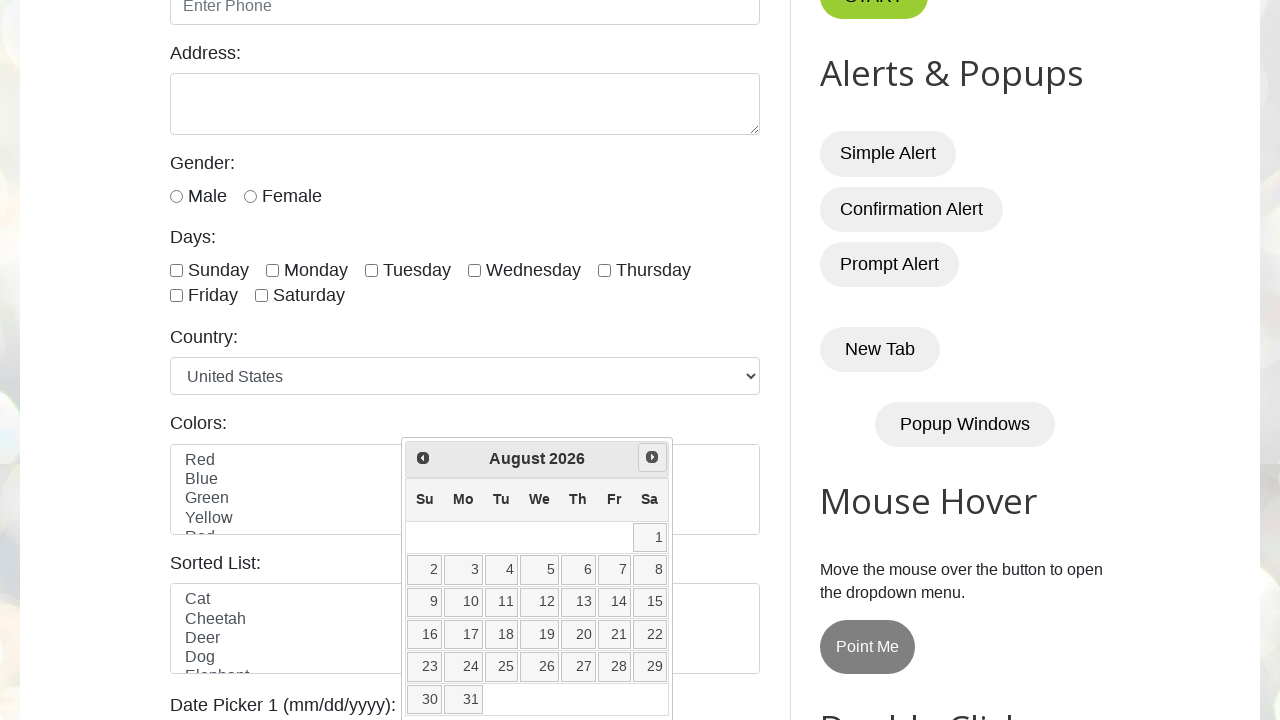

Retrieved current month from datepicker: August
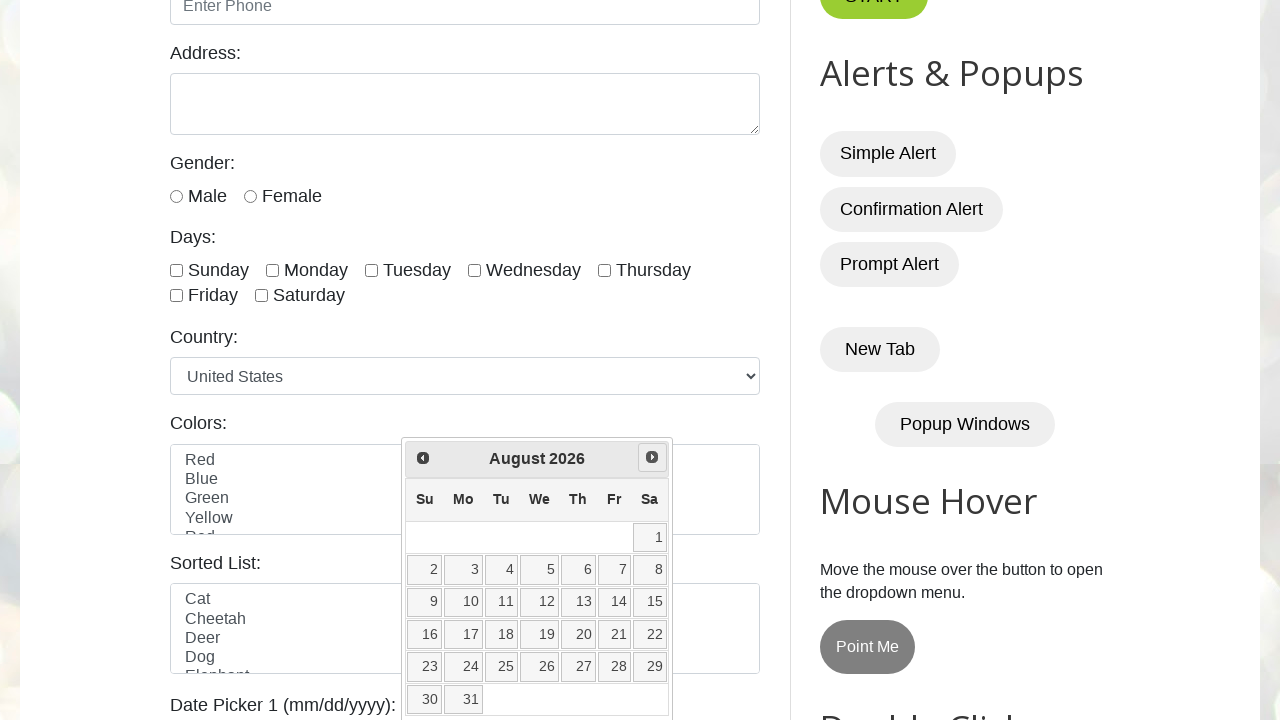

Clicked Next button to navigate to next month at (652, 457) on a[title="Next"]
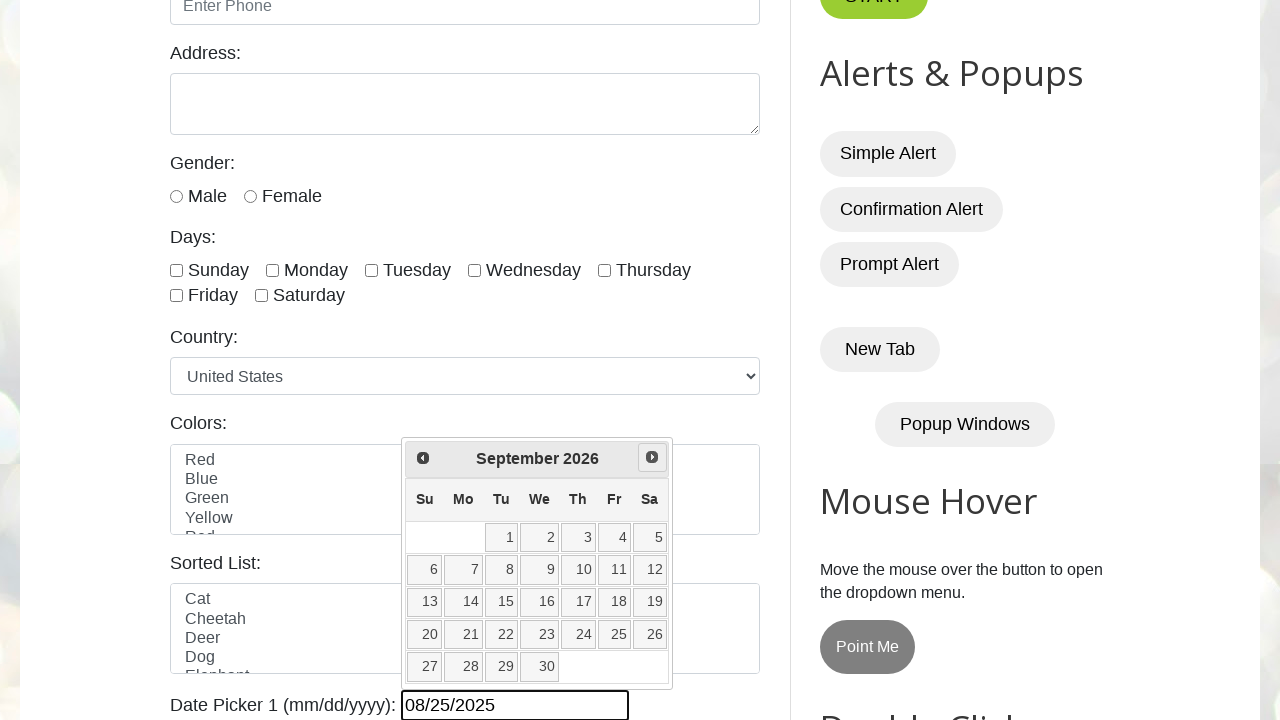

Waited 100ms for calendar to update
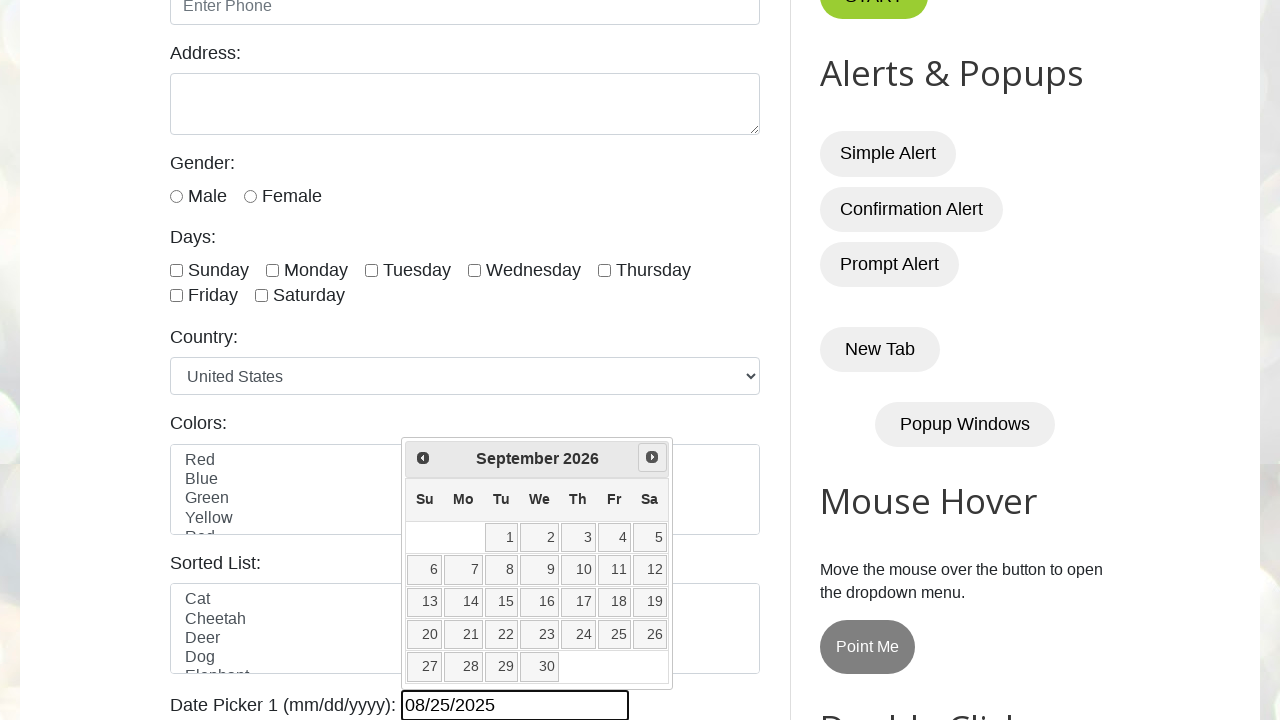

Retrieved current year from datepicker: 2026
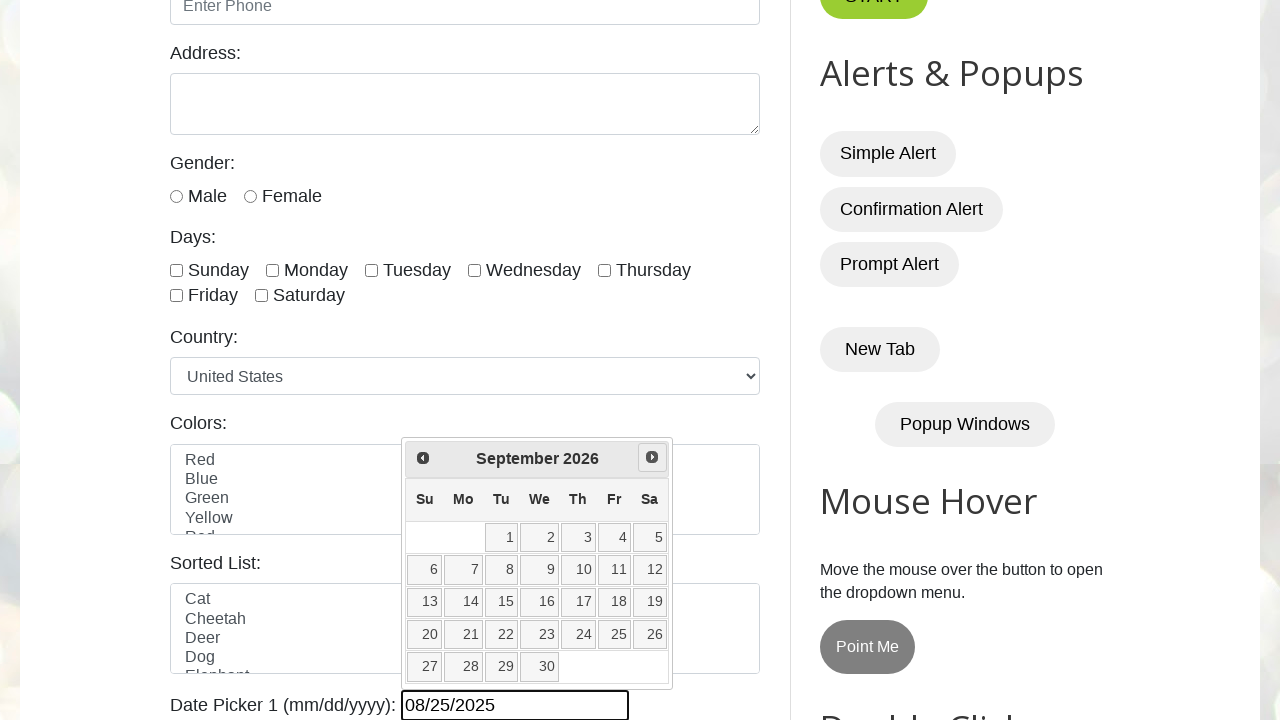

Retrieved current month from datepicker: September
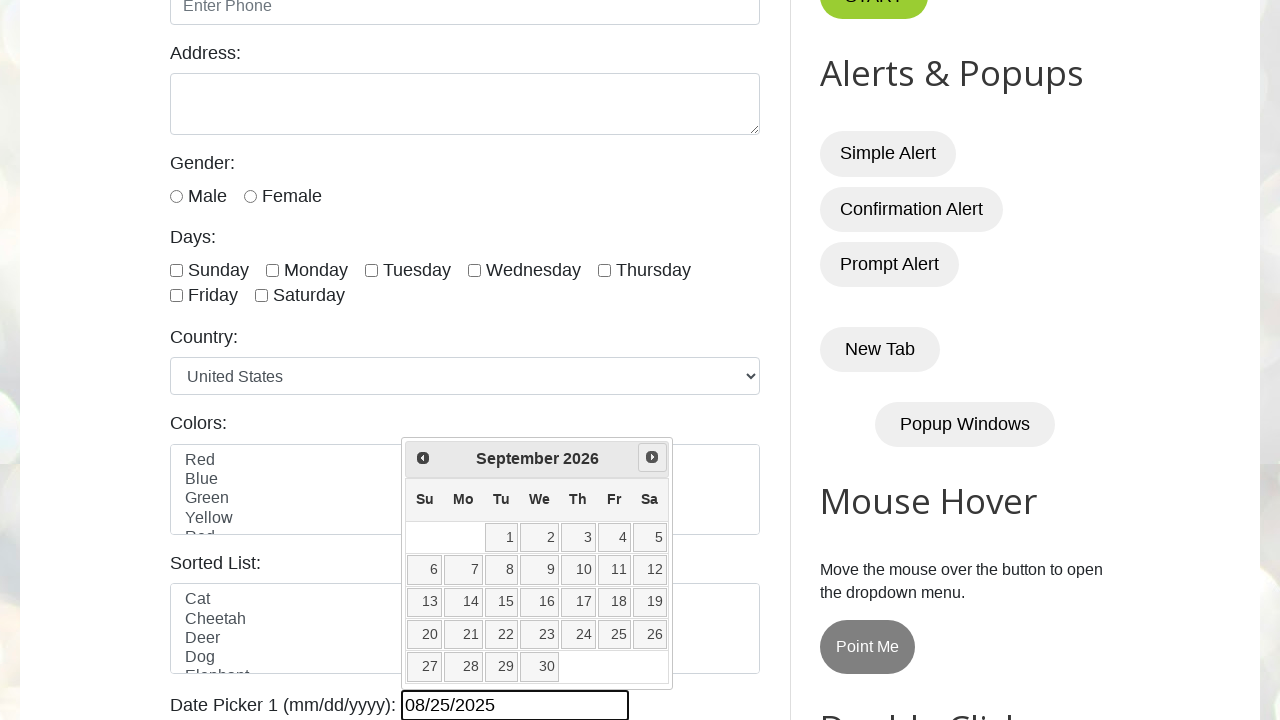

Clicked Next button to navigate to next month at (652, 457) on a[title="Next"]
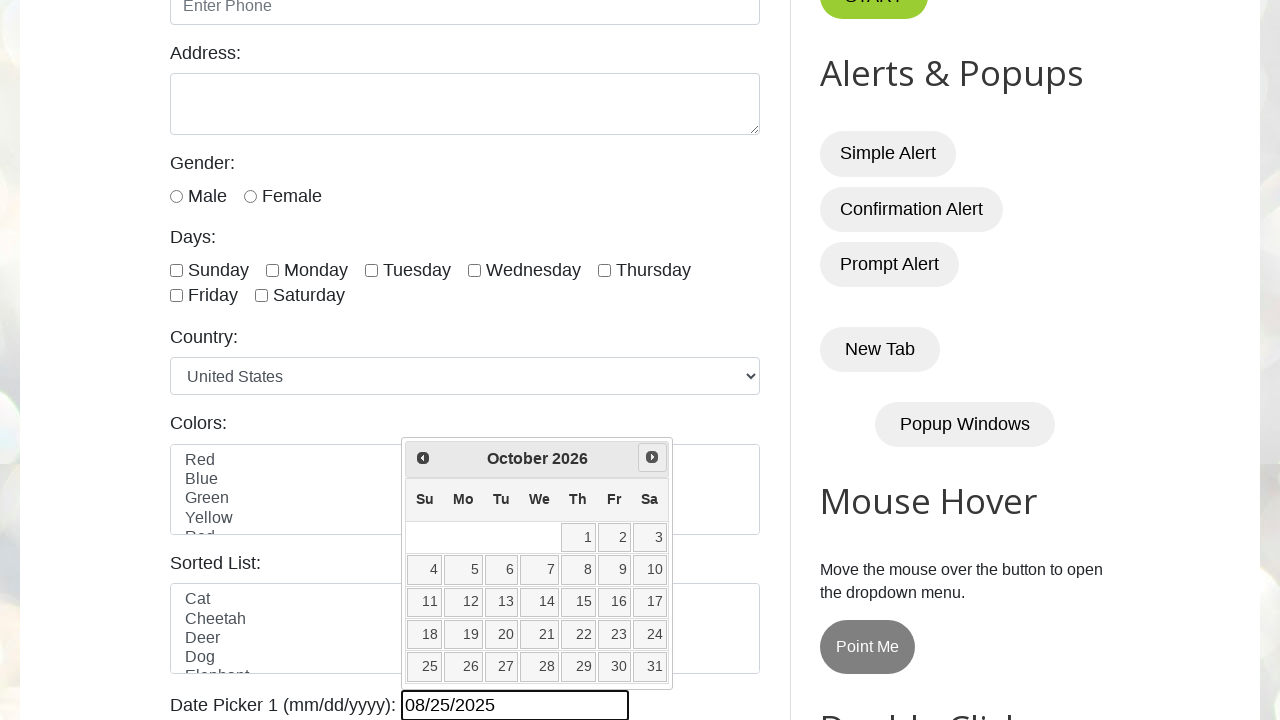

Waited 100ms for calendar to update
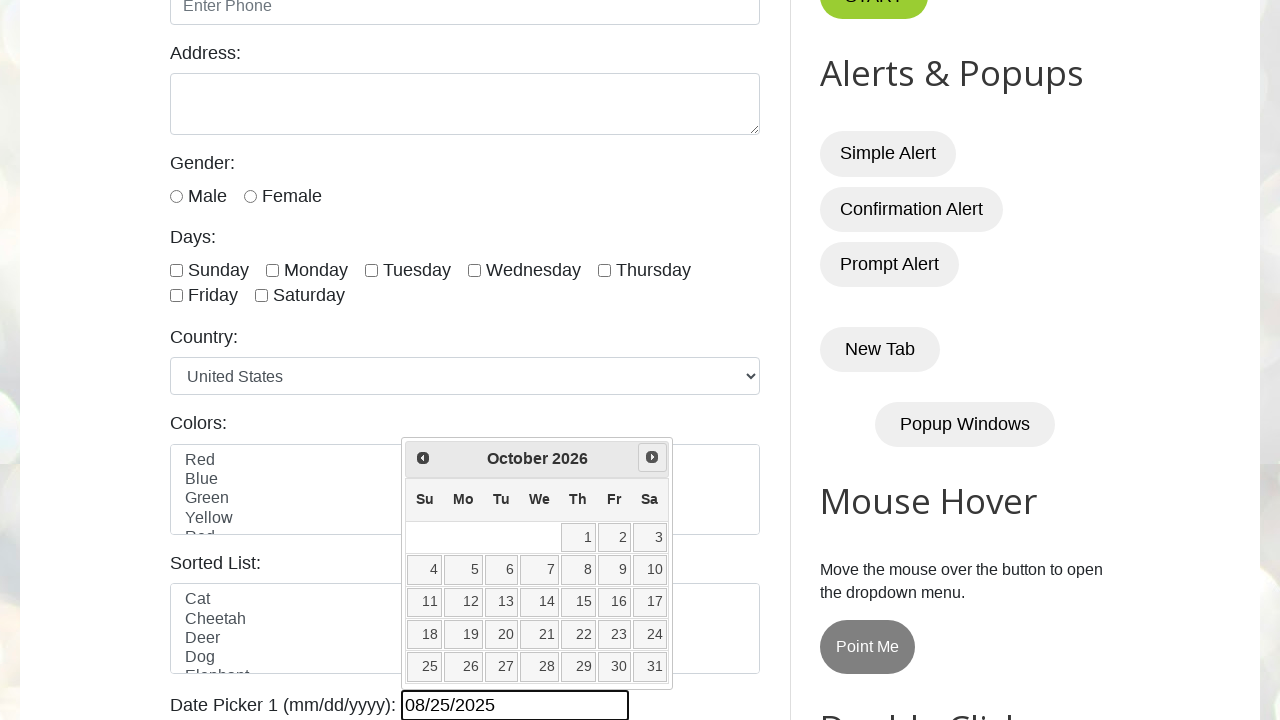

Retrieved current year from datepicker: 2026
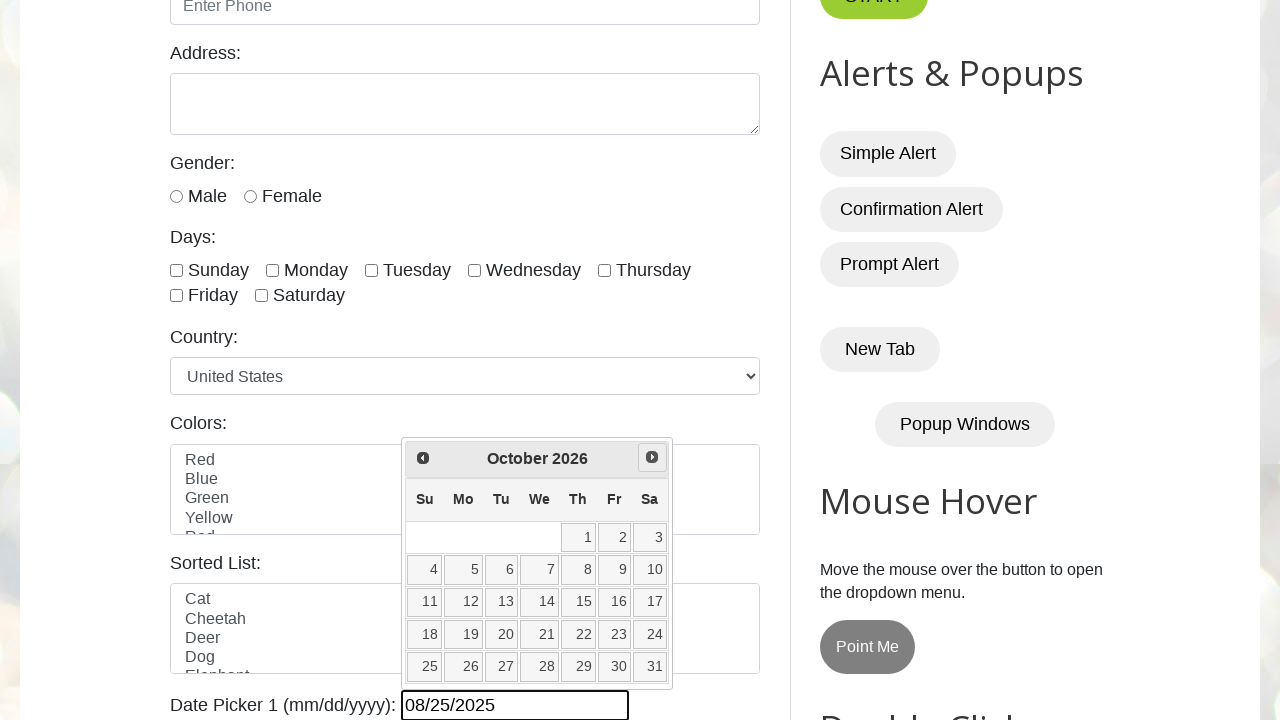

Retrieved current month from datepicker: October
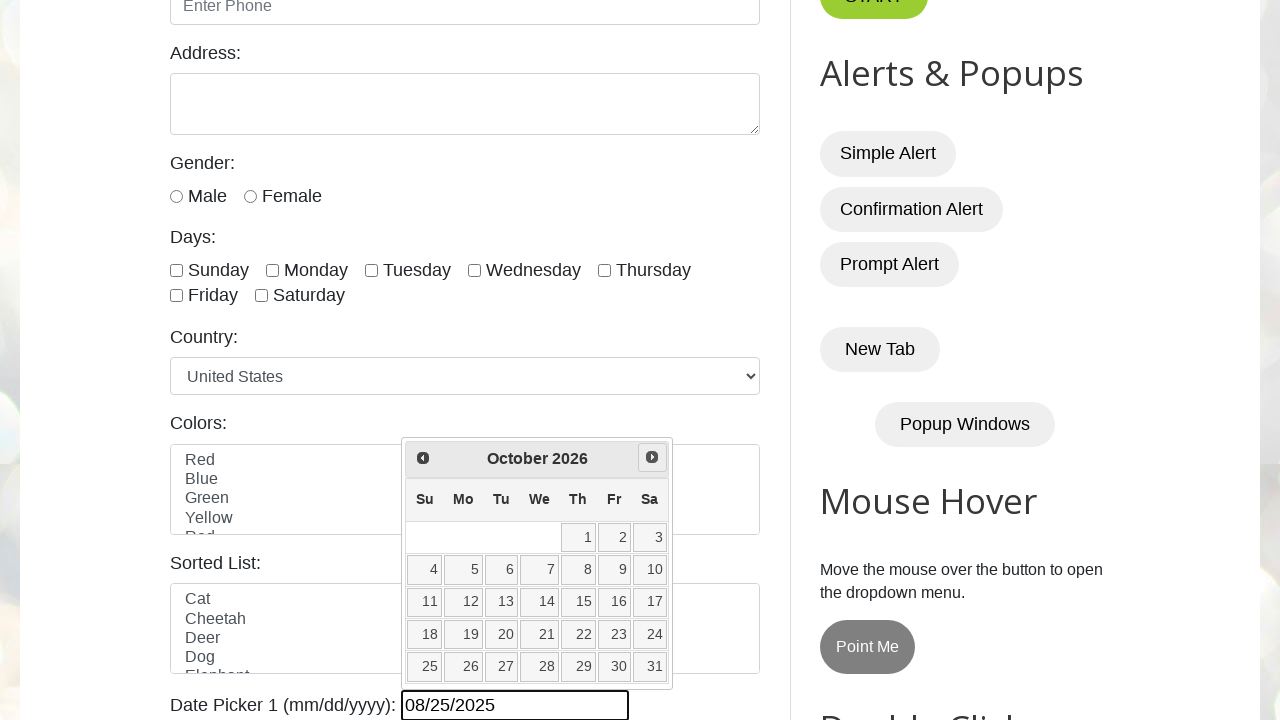

Clicked Next button to navigate to next month at (652, 457) on a[title="Next"]
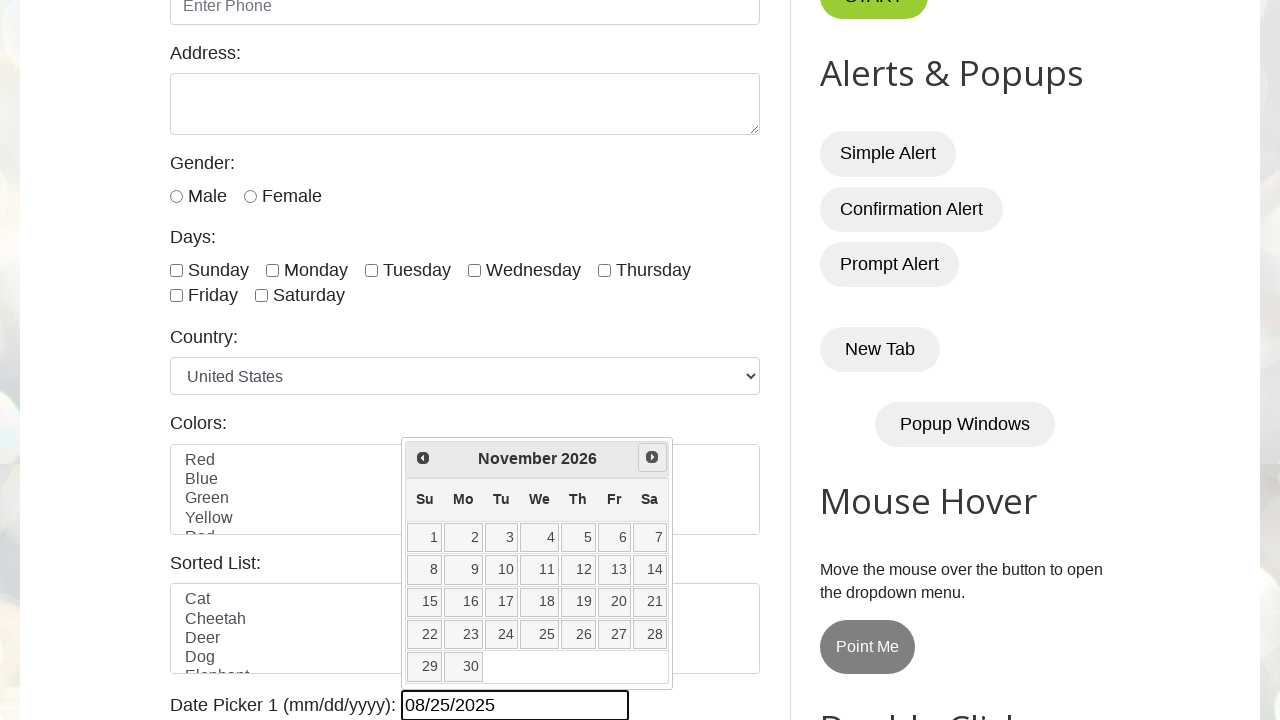

Waited 100ms for calendar to update
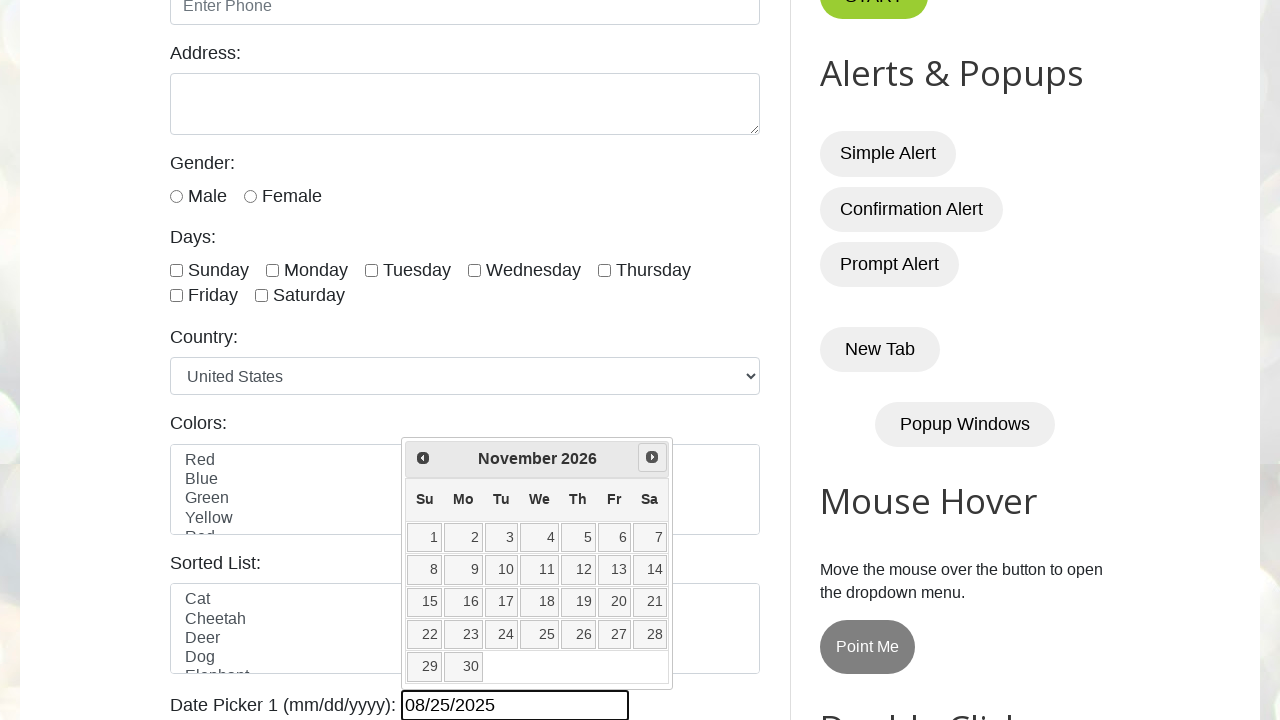

Retrieved current year from datepicker: 2026
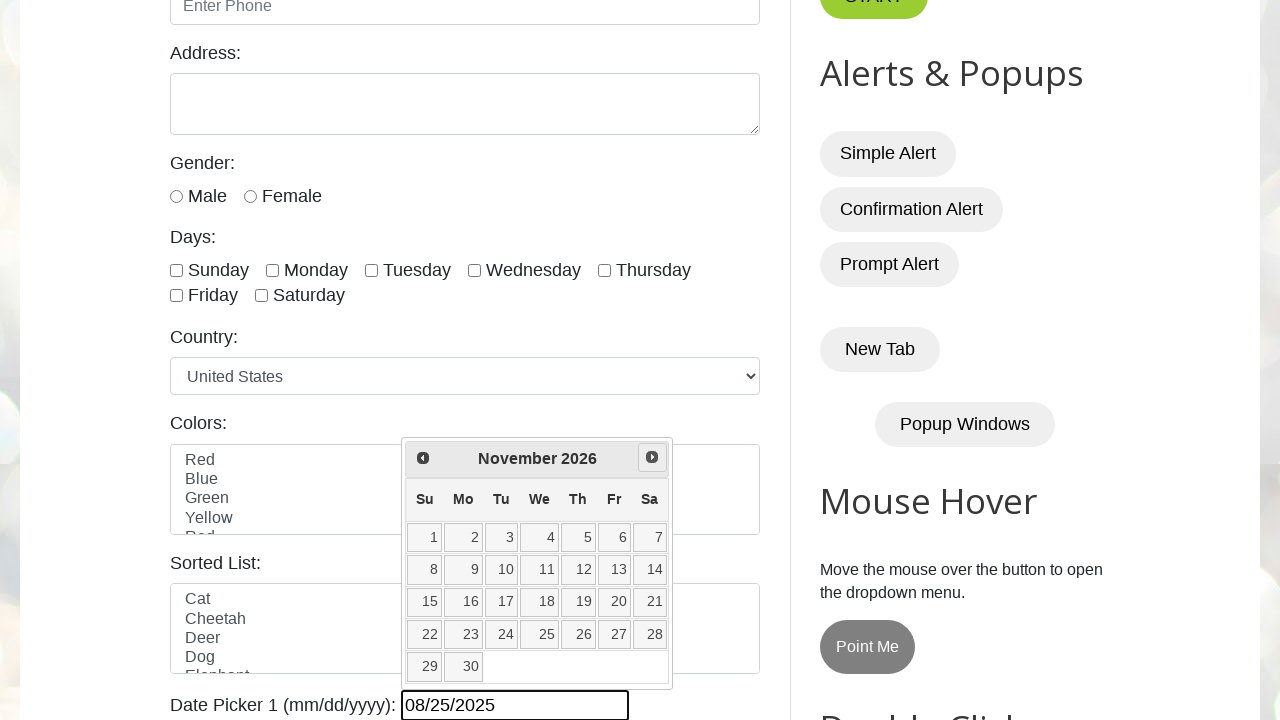

Retrieved current month from datepicker: November
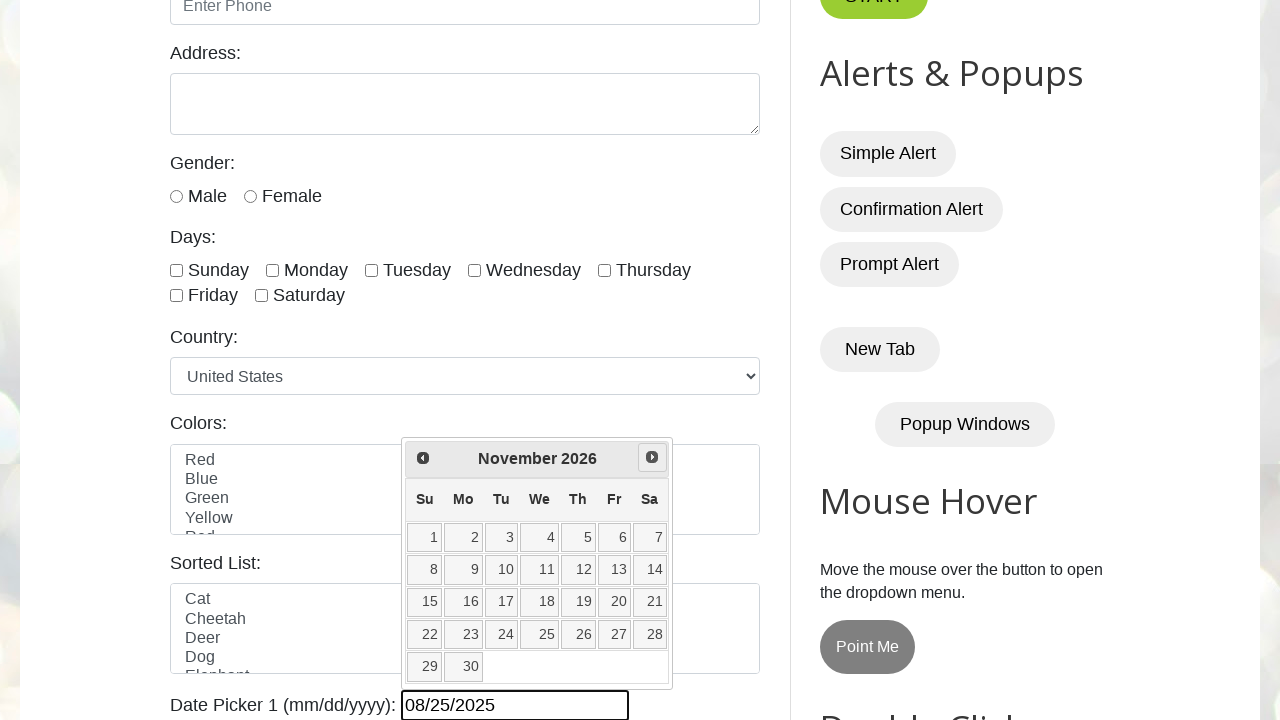

Clicked Next button to navigate to next month at (652, 457) on a[title="Next"]
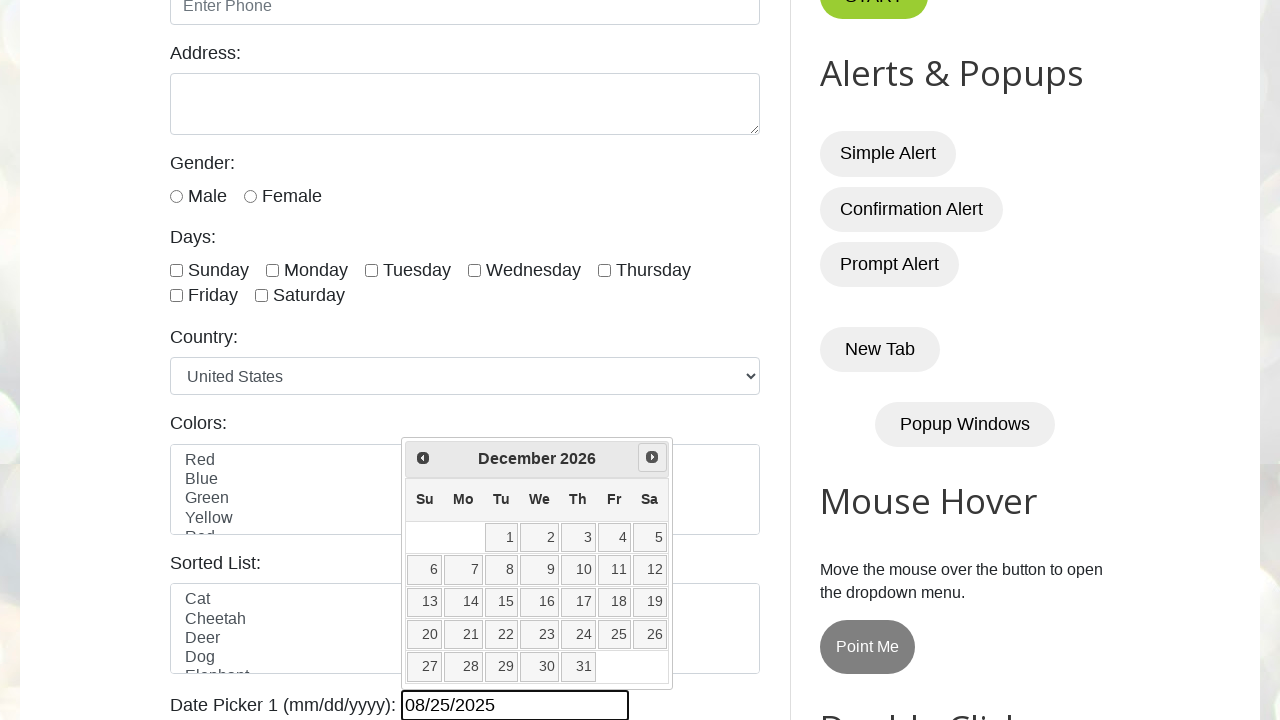

Waited 100ms for calendar to update
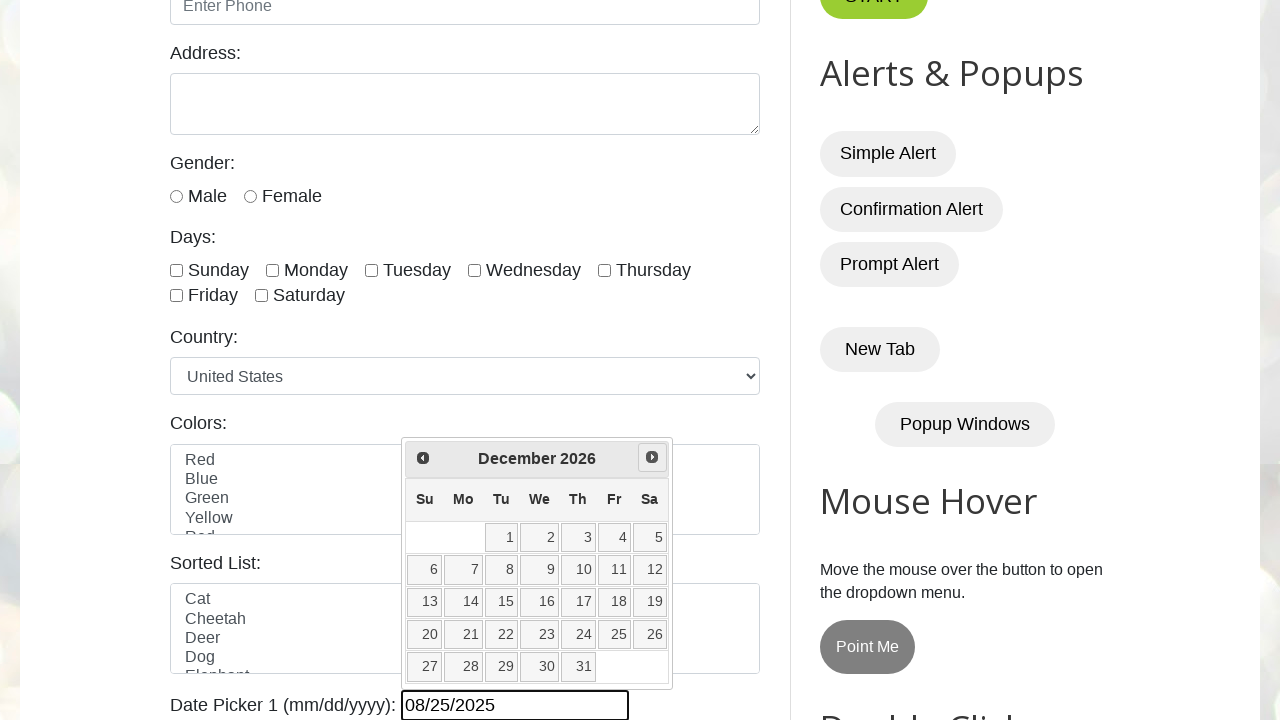

Retrieved current year from datepicker: 2026
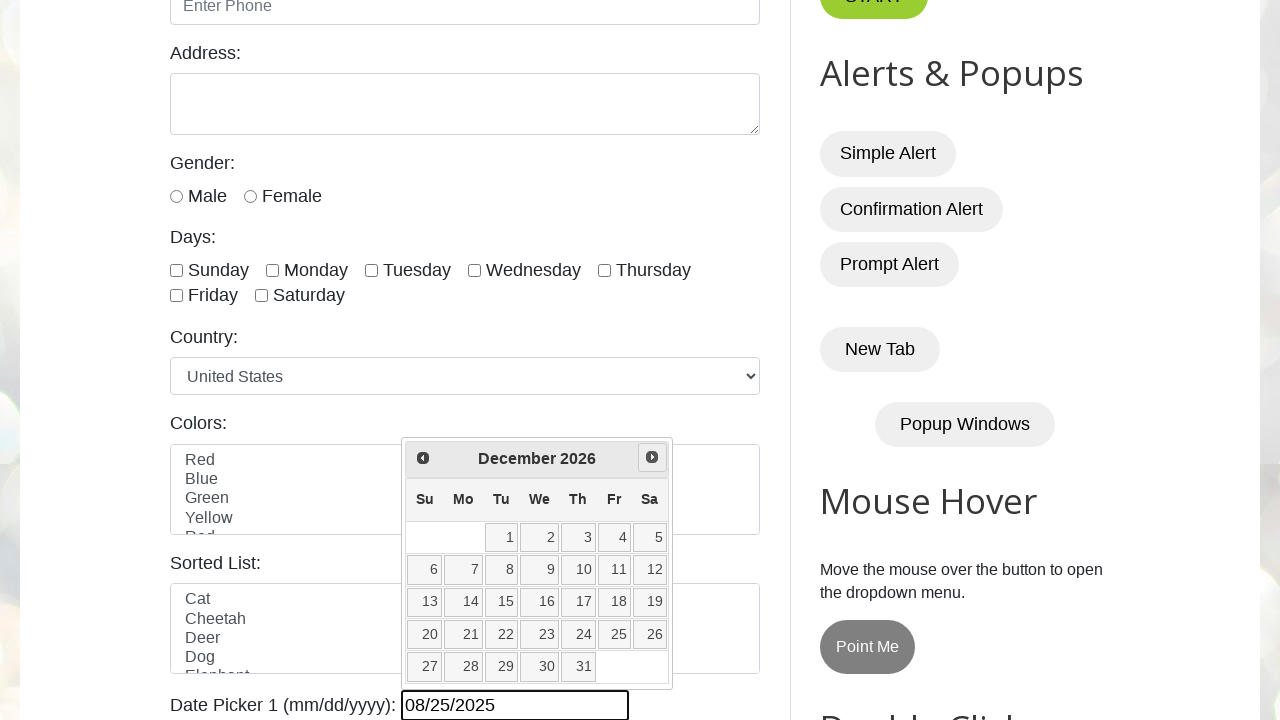

Retrieved current month from datepicker: December
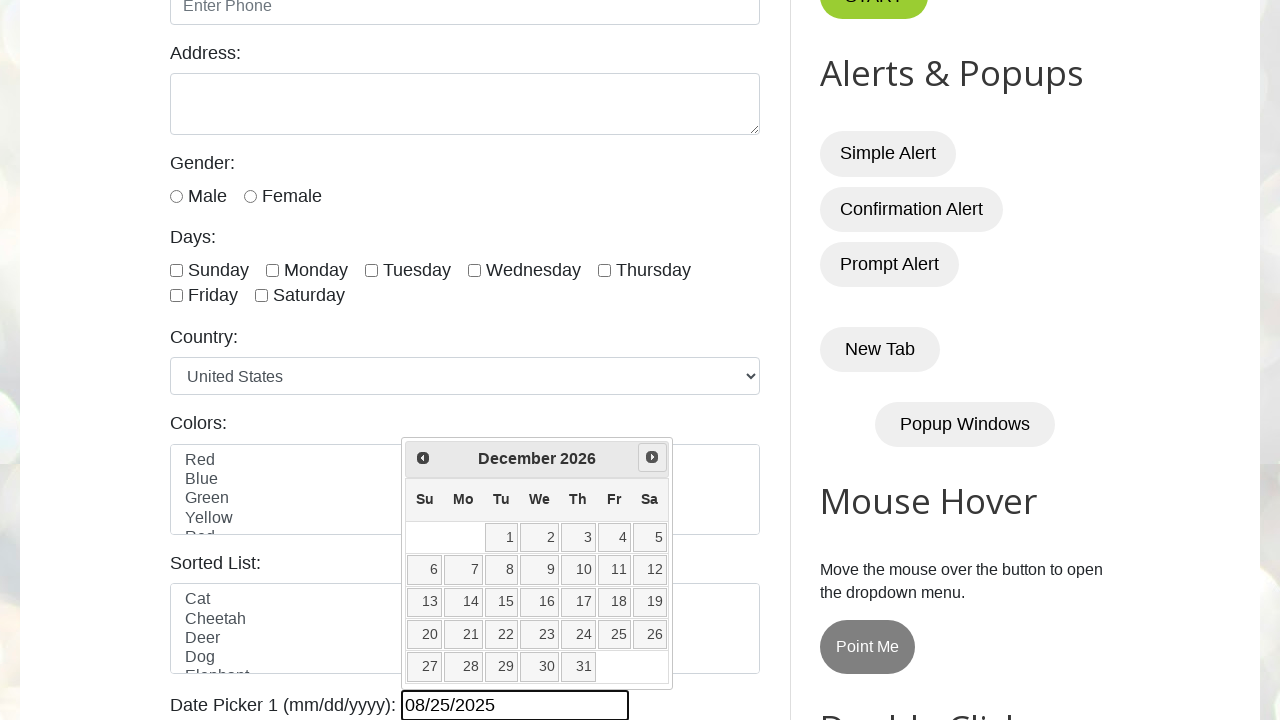

Clicked Next button to navigate to next month at (652, 457) on a[title="Next"]
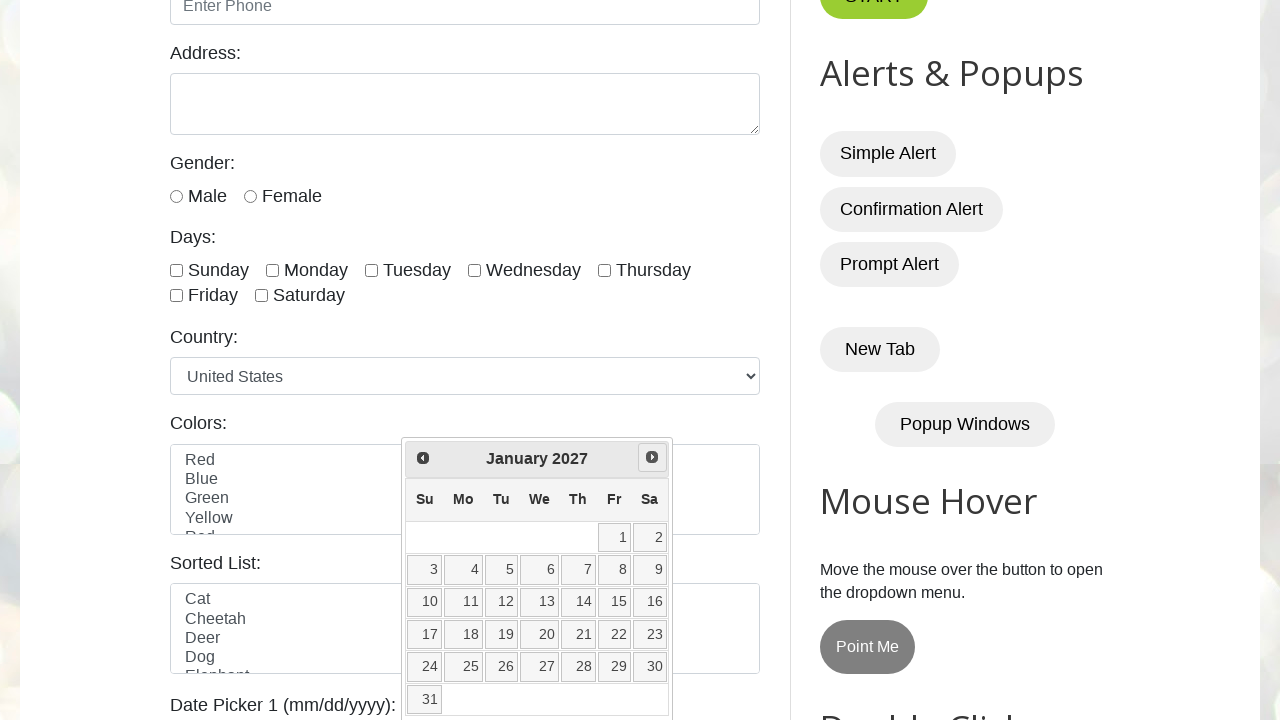

Waited 100ms for calendar to update
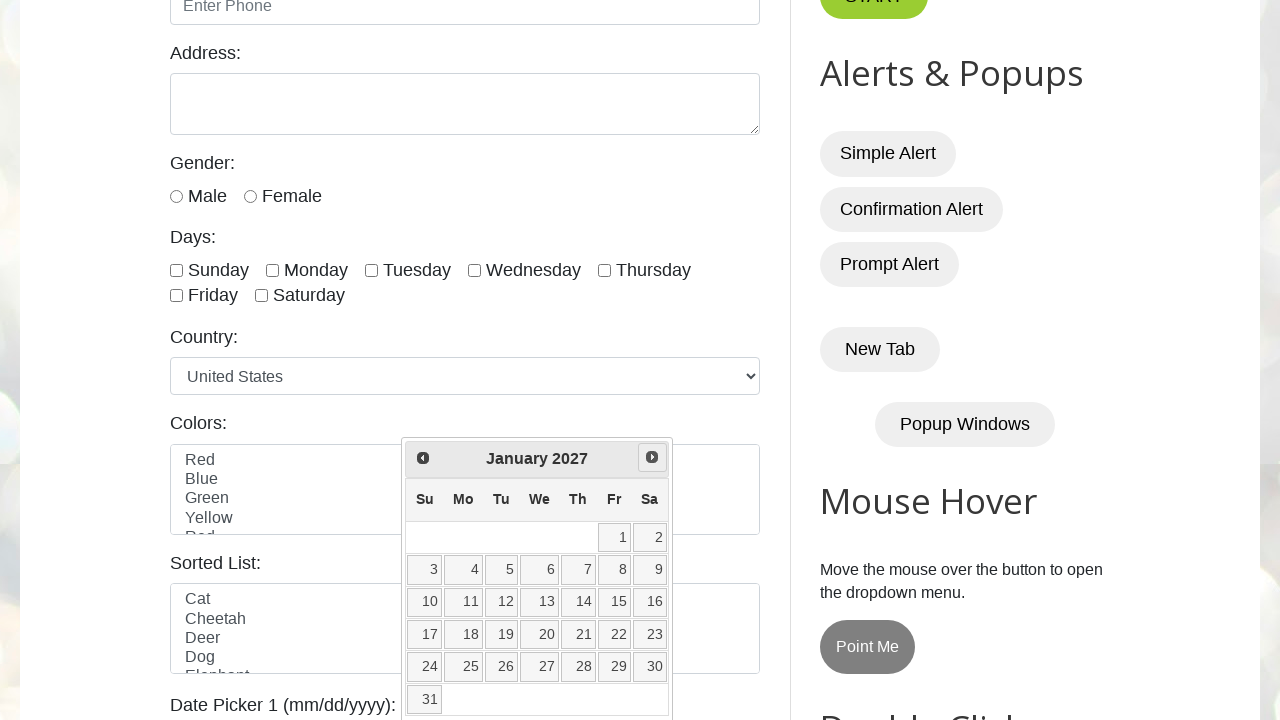

Retrieved current year from datepicker: 2027
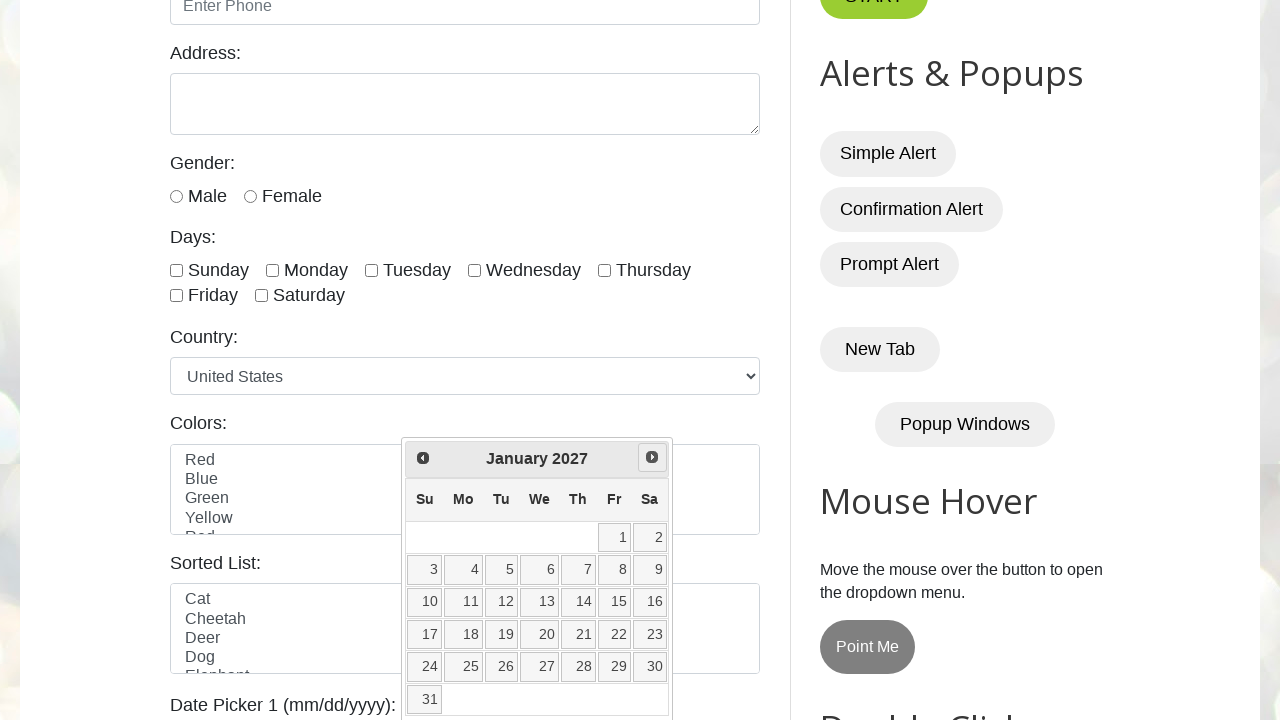

Retrieved current month from datepicker: January
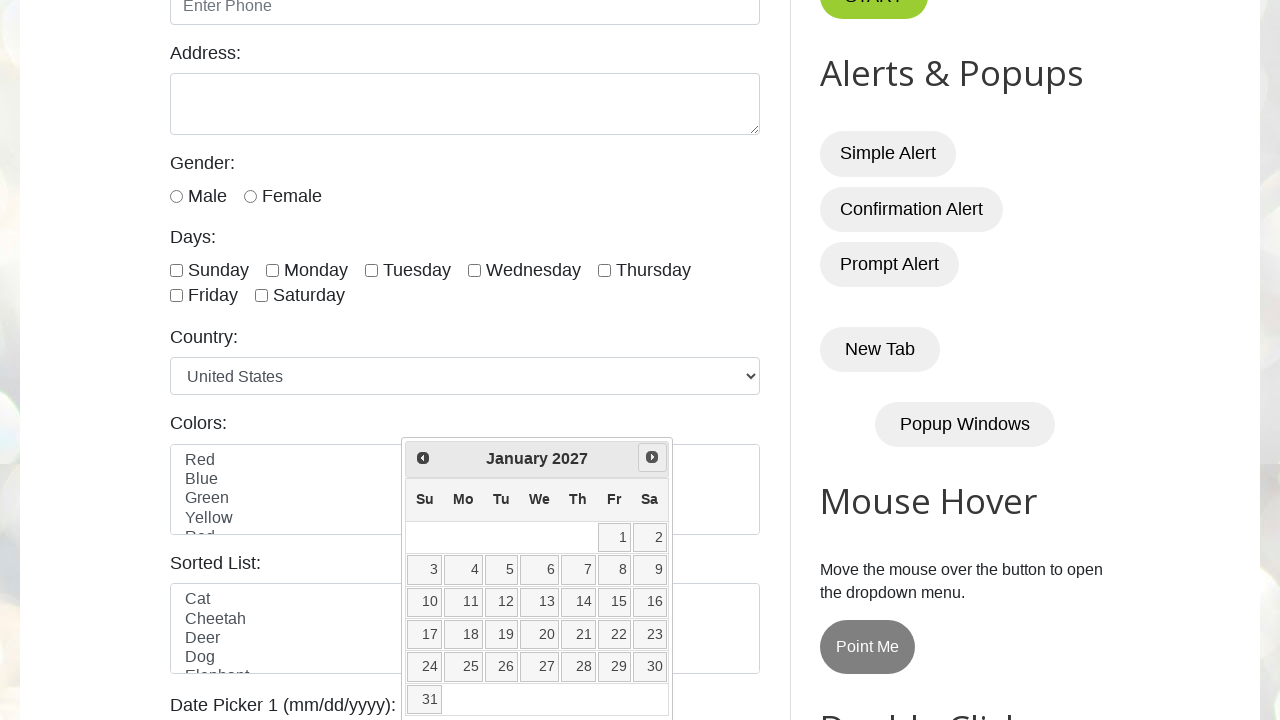

Clicked Next button to navigate to next month at (652, 457) on a[title="Next"]
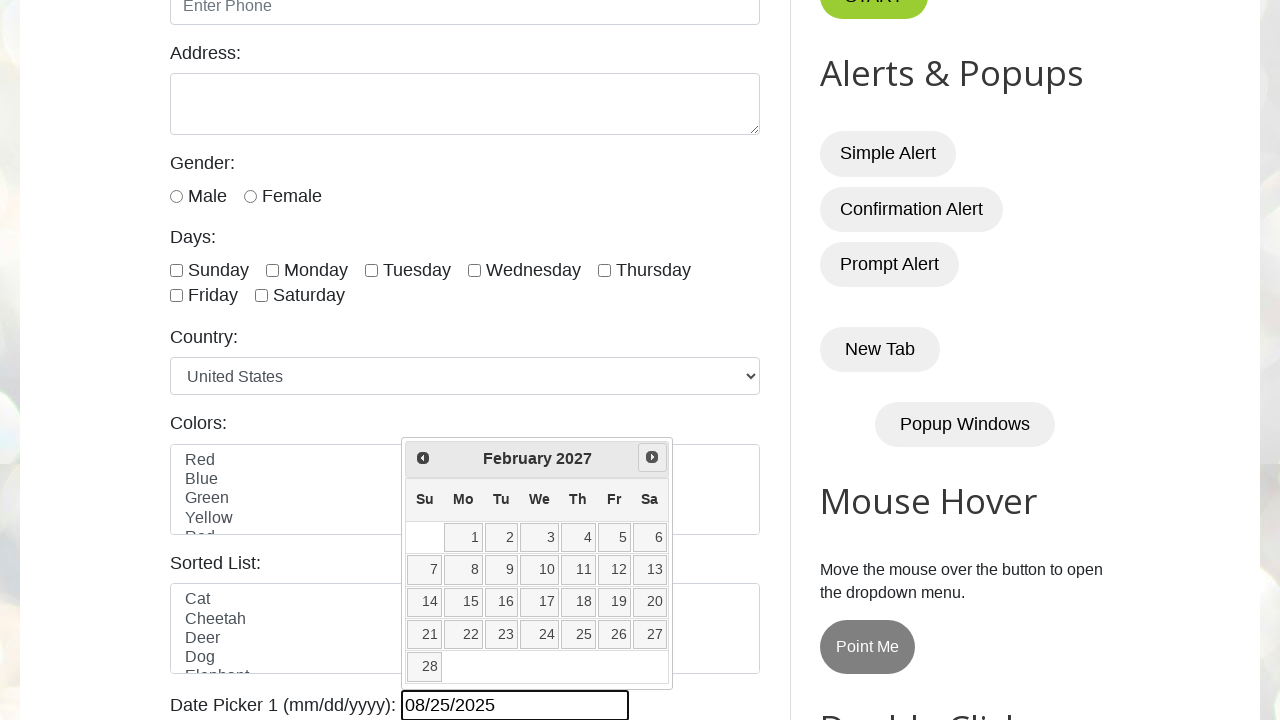

Waited 100ms for calendar to update
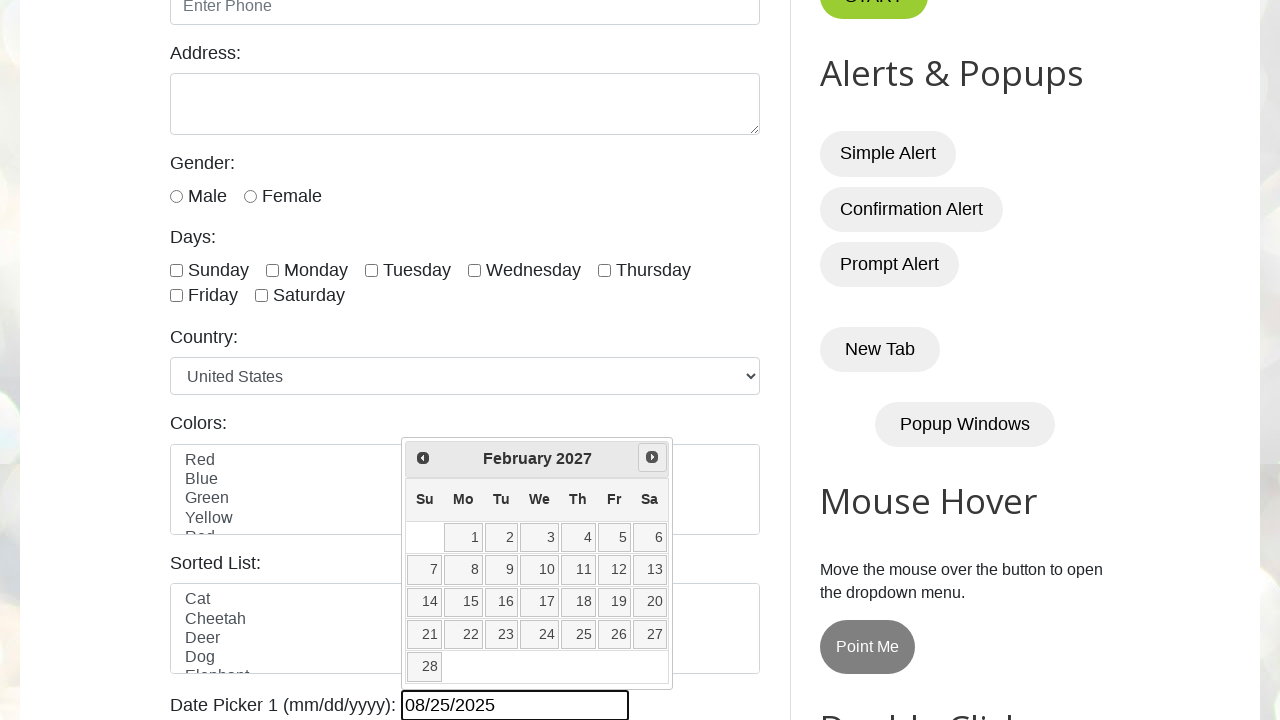

Retrieved current year from datepicker: 2027
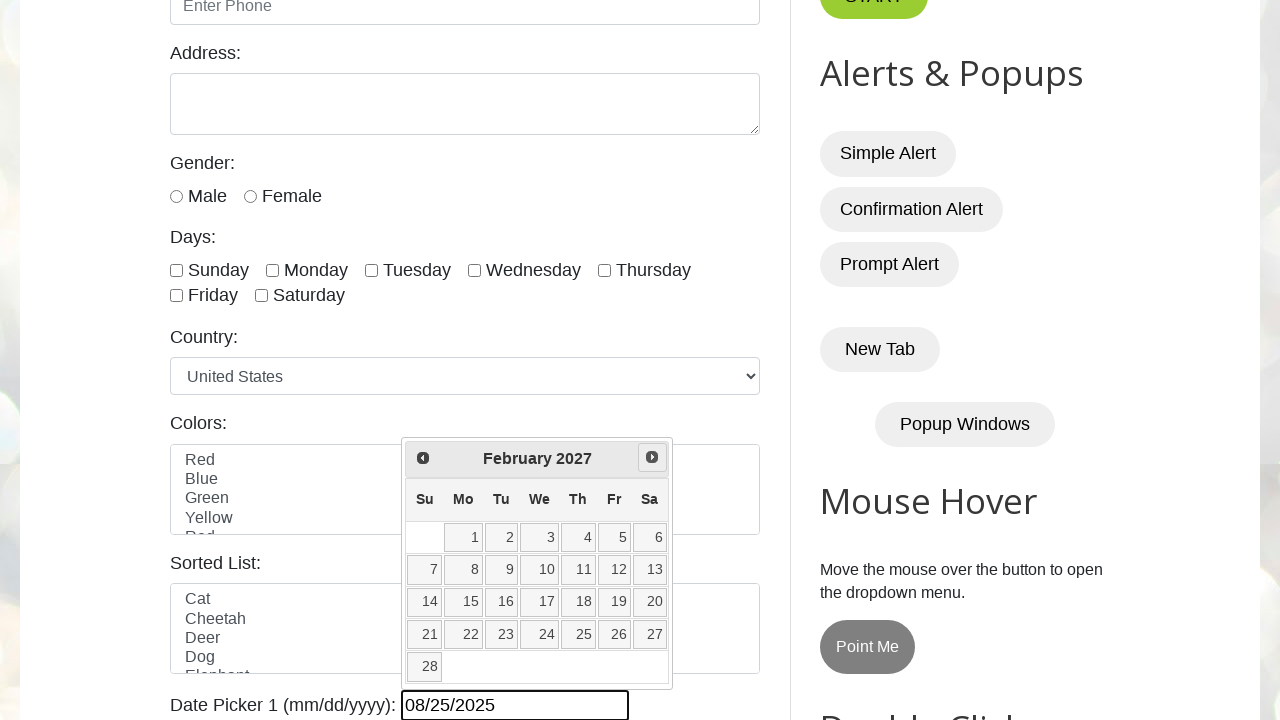

Retrieved current month from datepicker: February
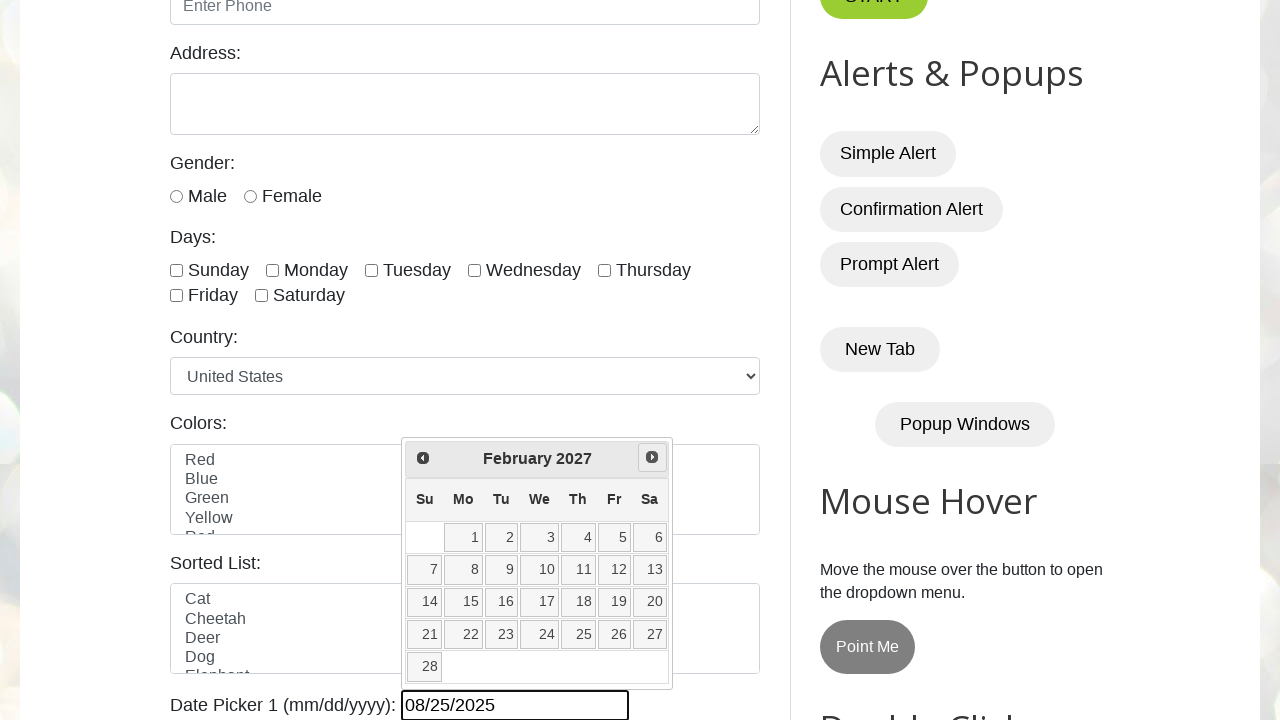

Clicked Next button to navigate to next month at (652, 457) on a[title="Next"]
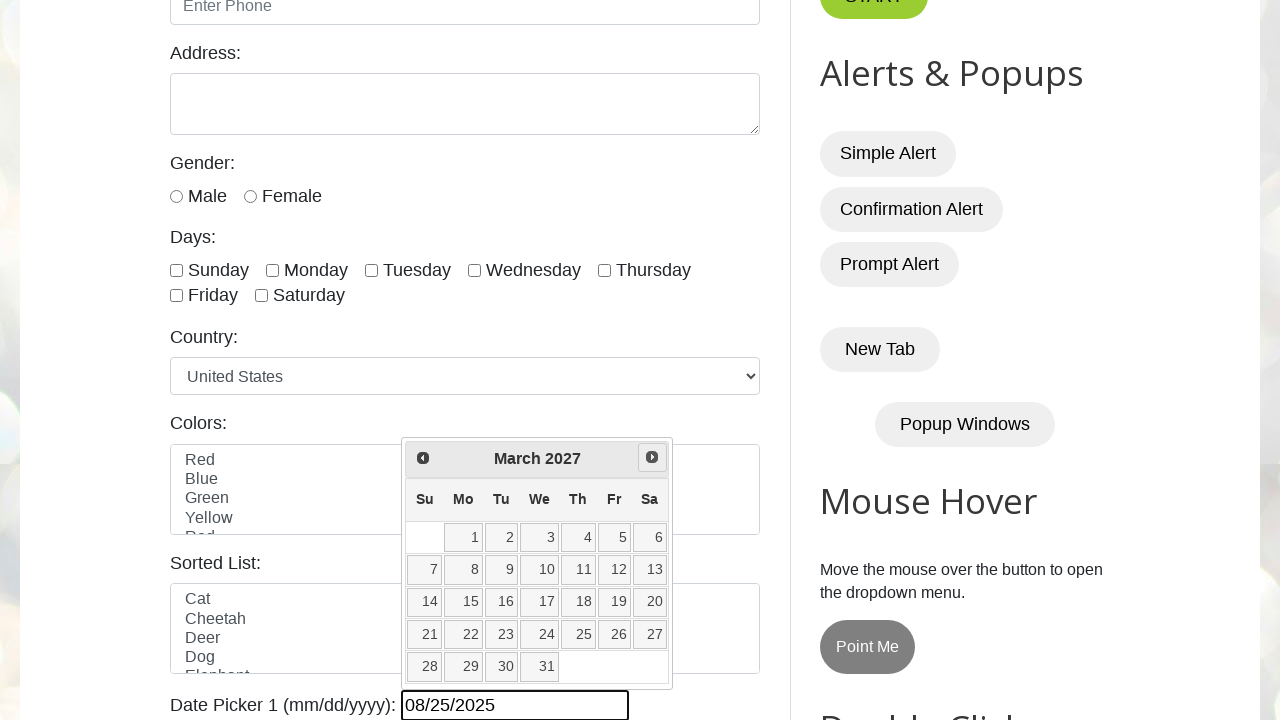

Waited 100ms for calendar to update
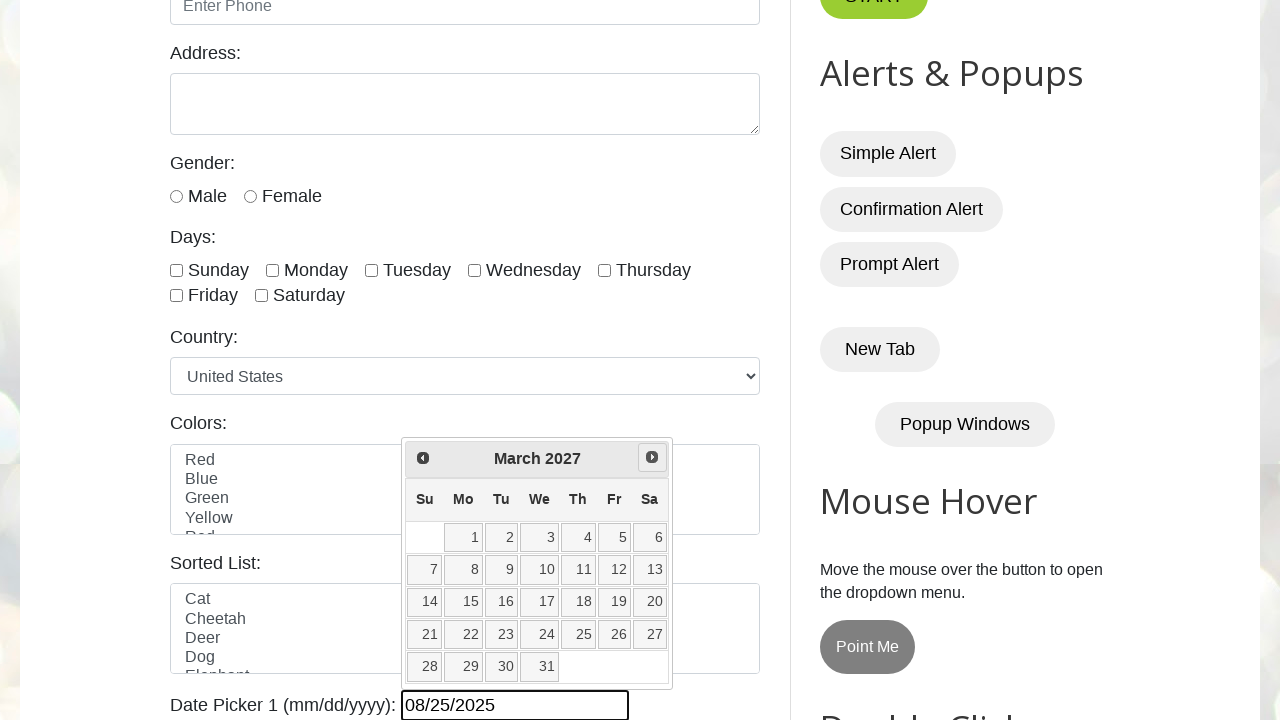

Retrieved current year from datepicker: 2027
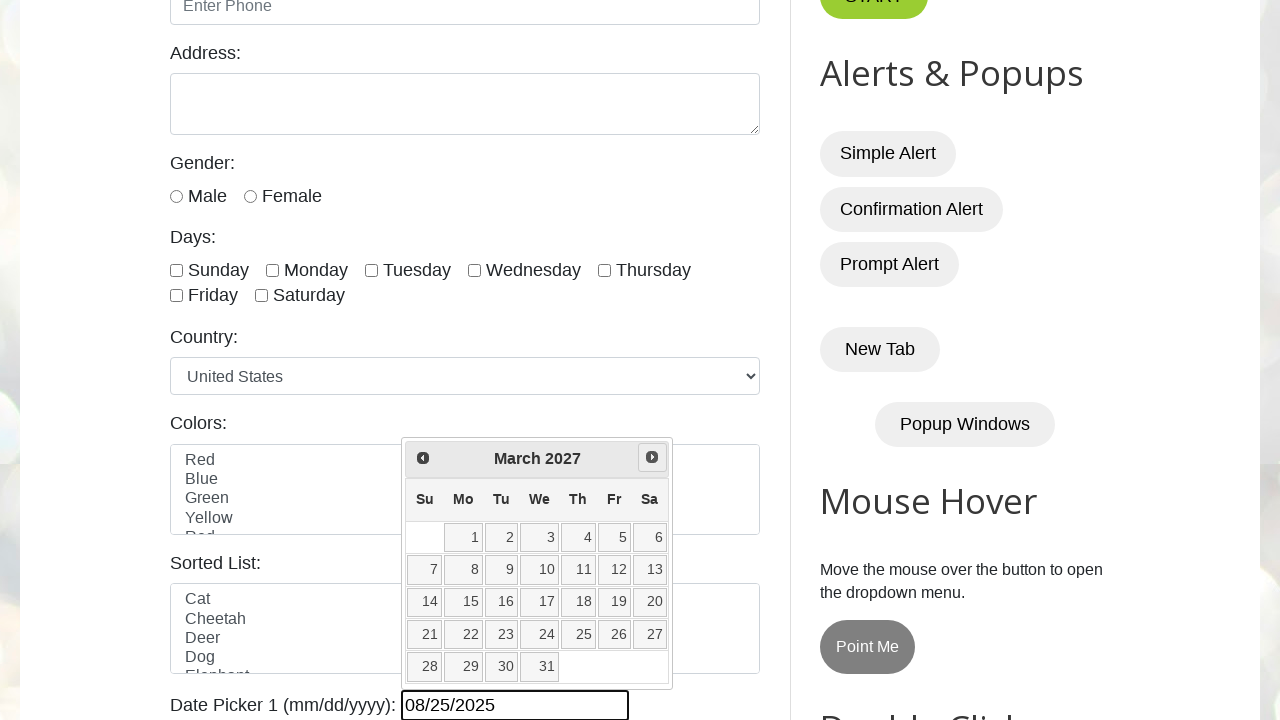

Retrieved current month from datepicker: March
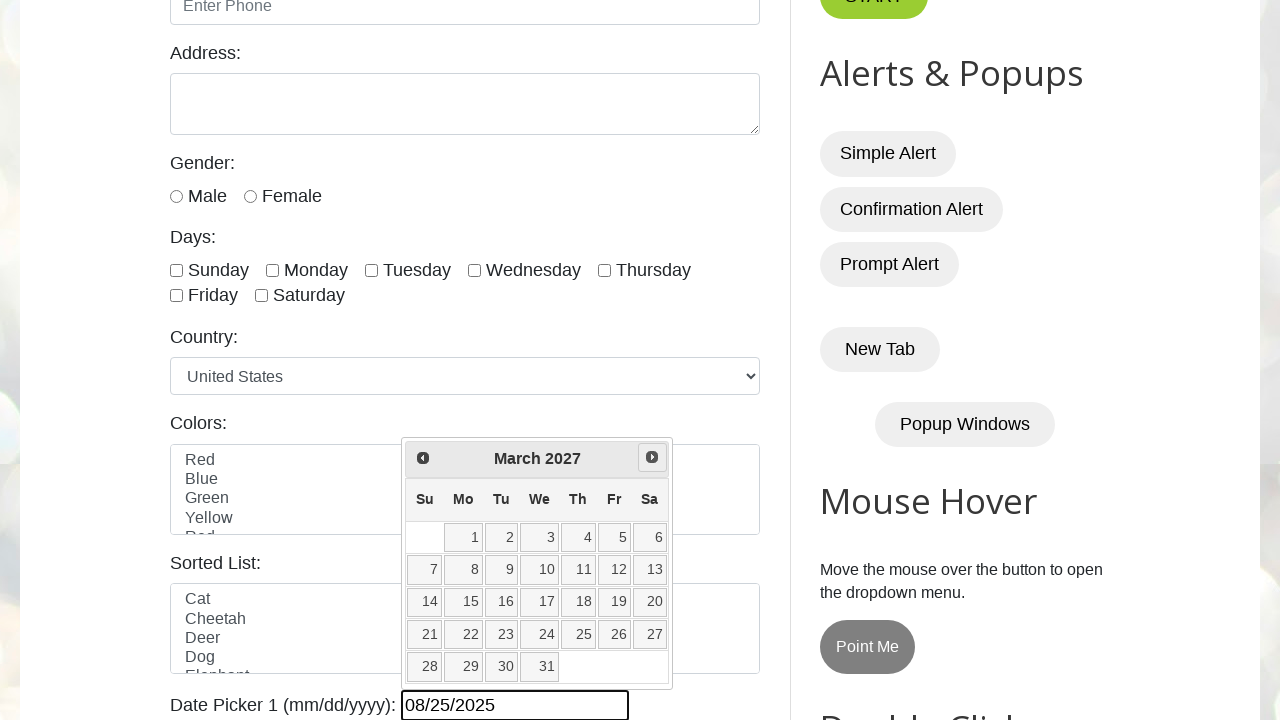

Clicked Next button to navigate to next month at (652, 457) on a[title="Next"]
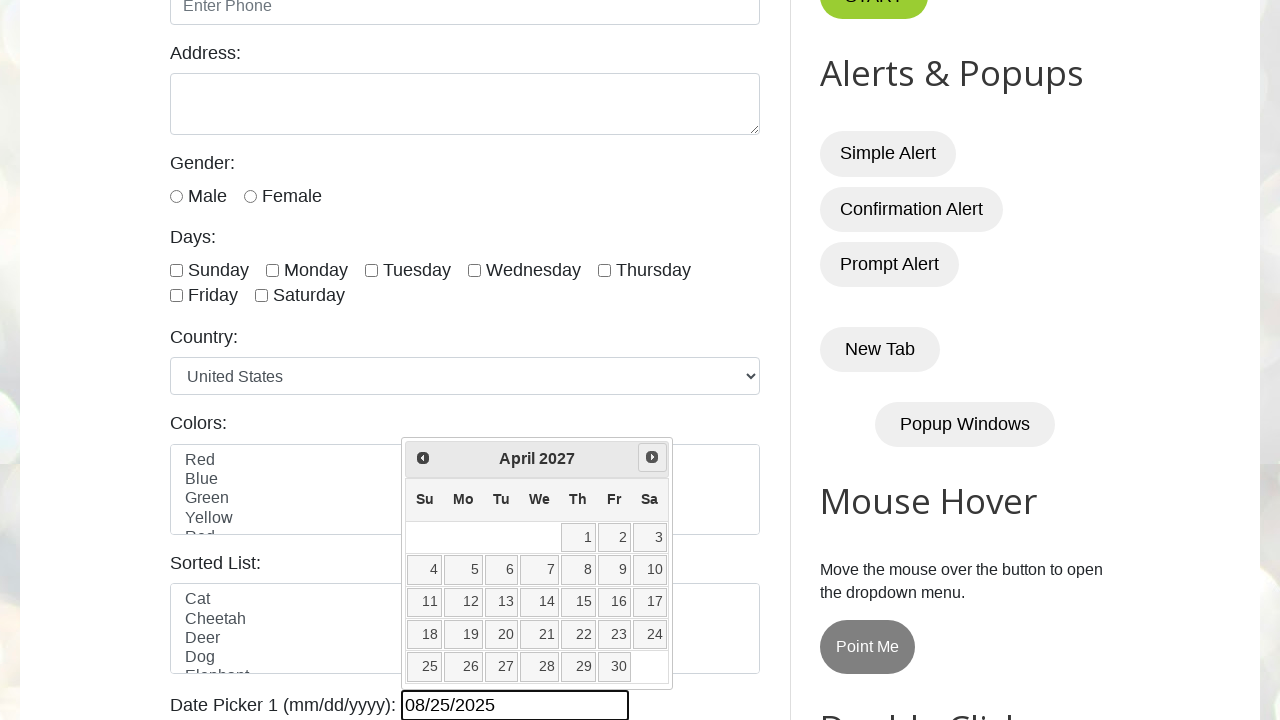

Waited 100ms for calendar to update
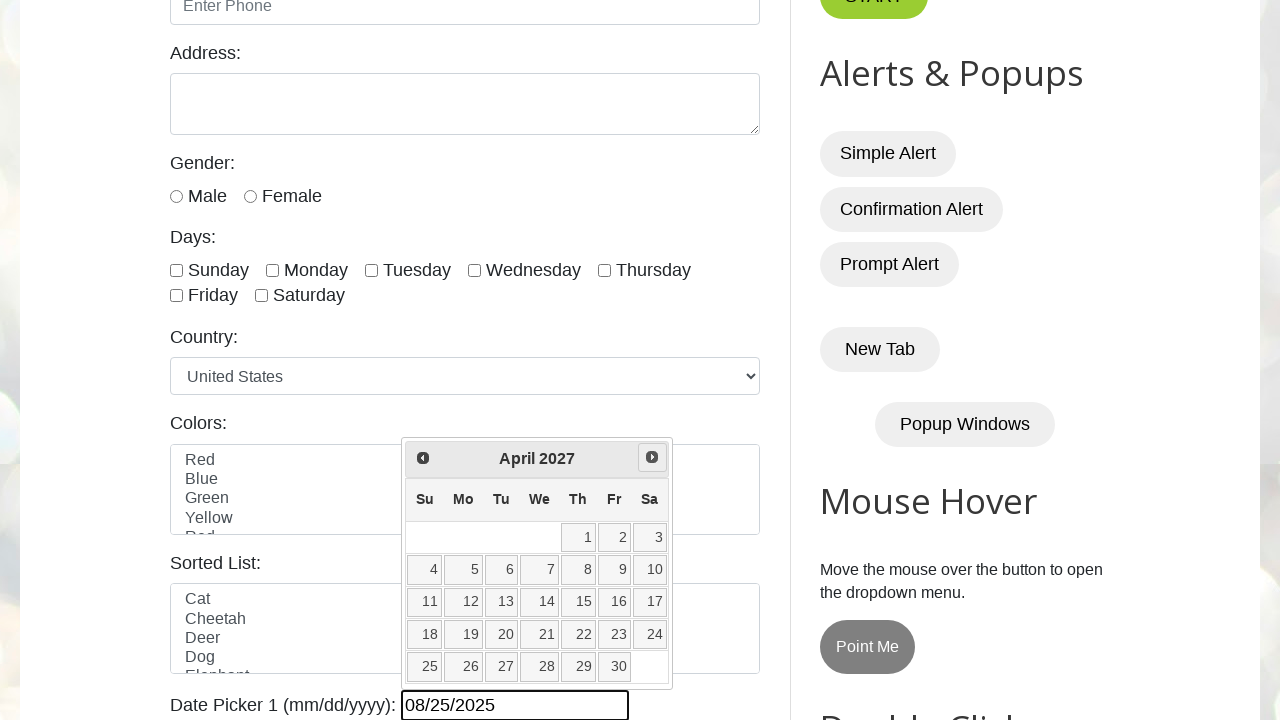

Retrieved current year from datepicker: 2027
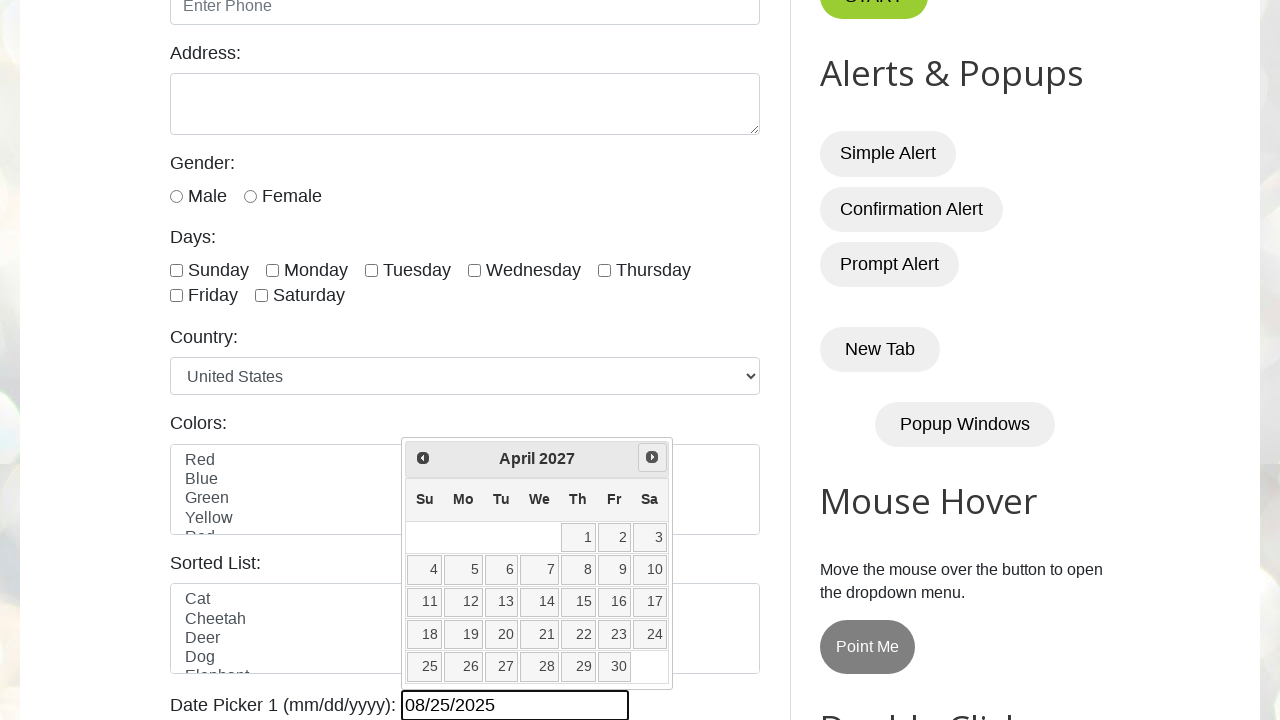

Retrieved current month from datepicker: April
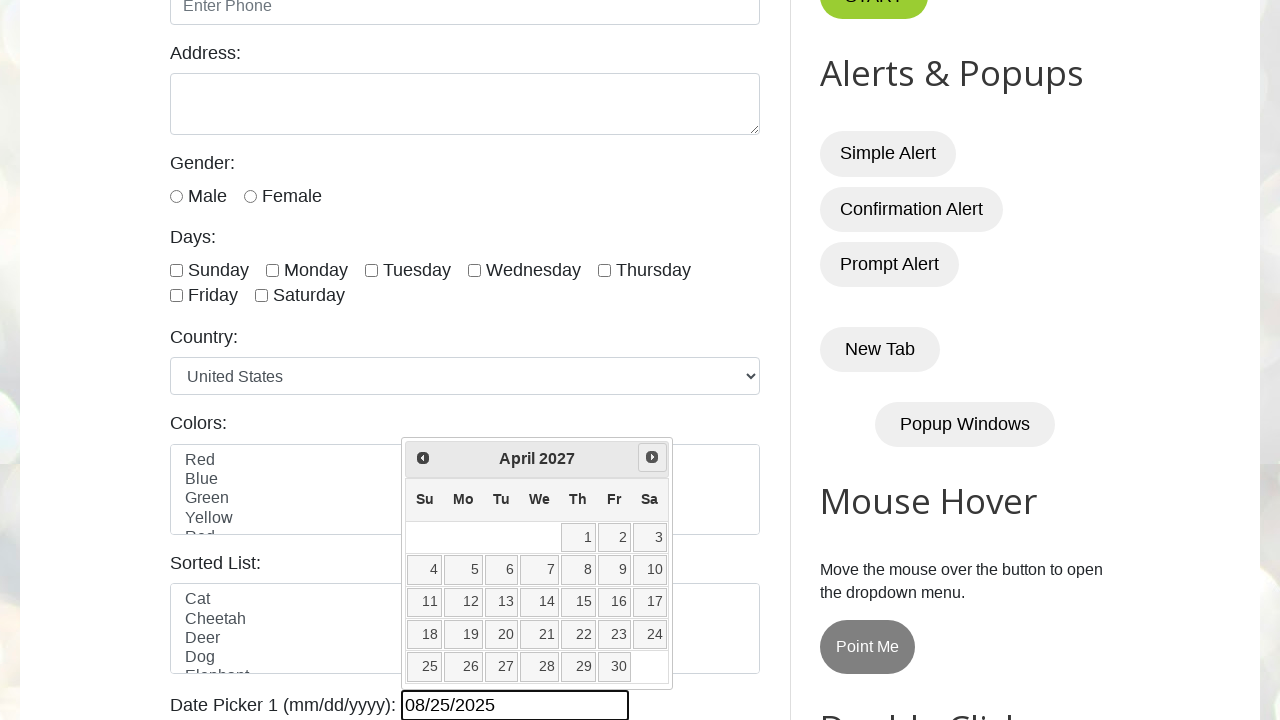

Clicked Next button to navigate to next month at (652, 457) on a[title="Next"]
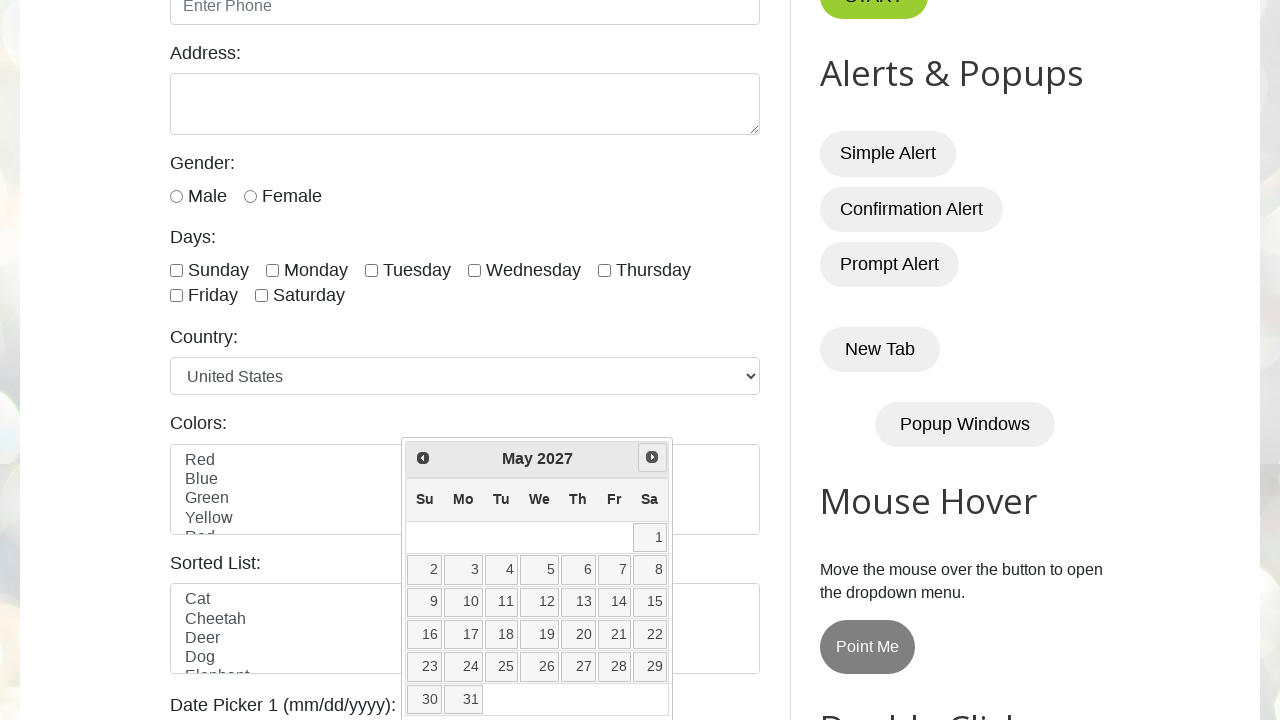

Waited 100ms for calendar to update
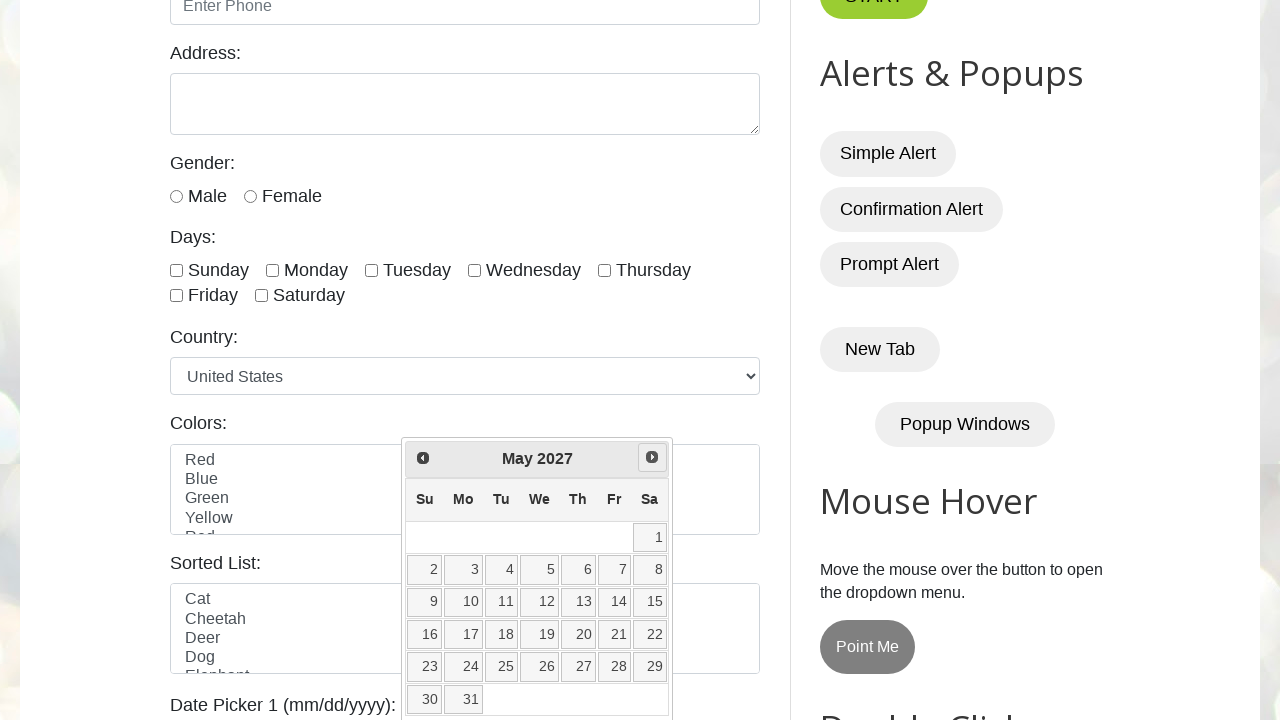

Retrieved current year from datepicker: 2027
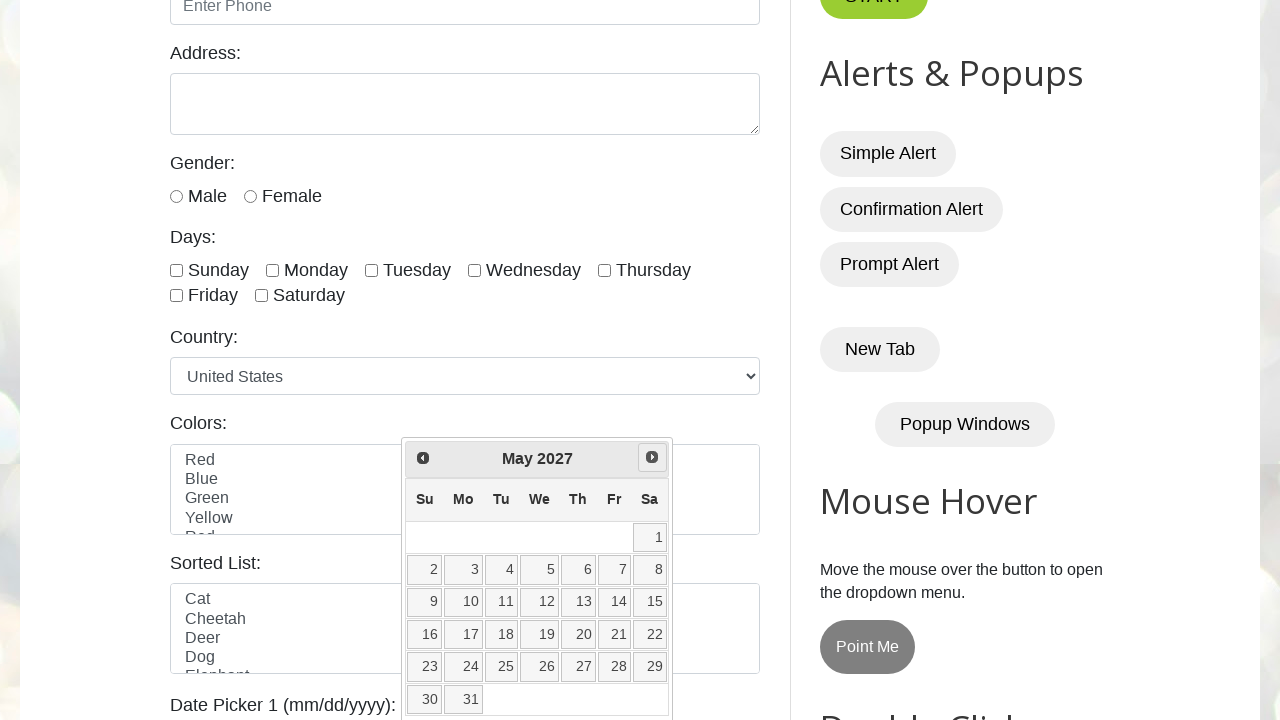

Retrieved current month from datepicker: May
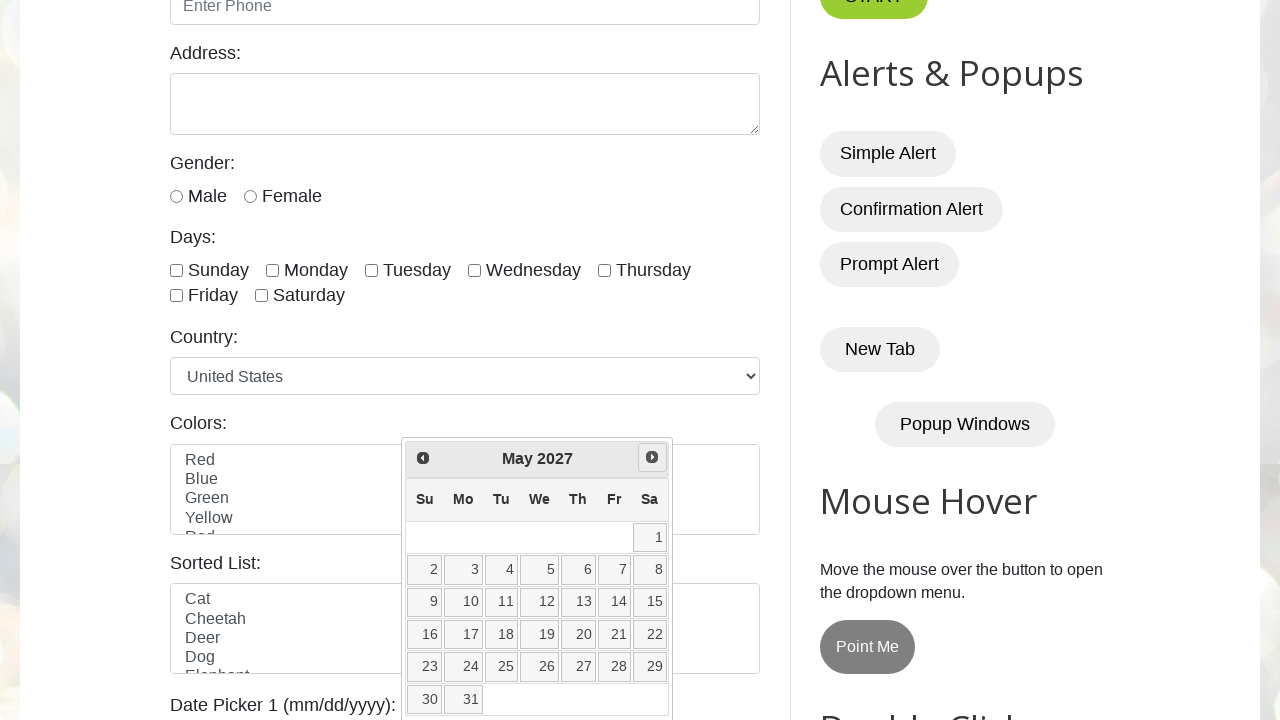

Clicked Next button to navigate to next month at (652, 457) on a[title="Next"]
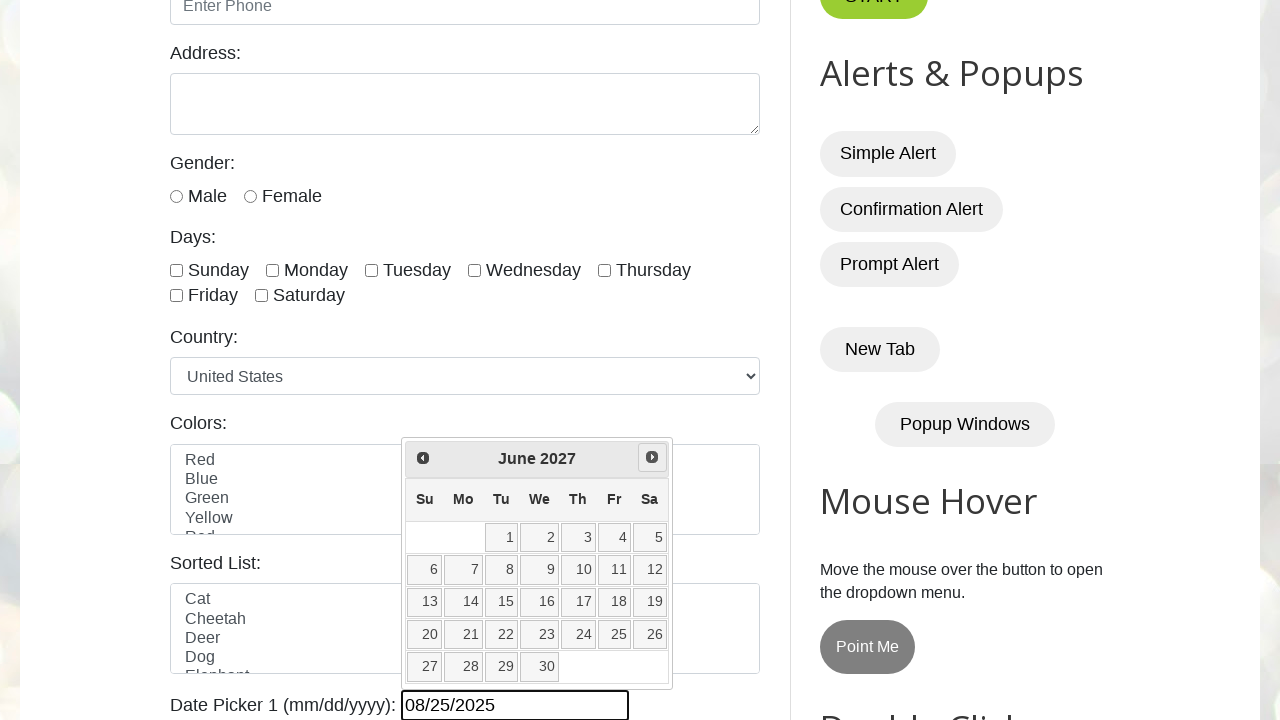

Waited 100ms for calendar to update
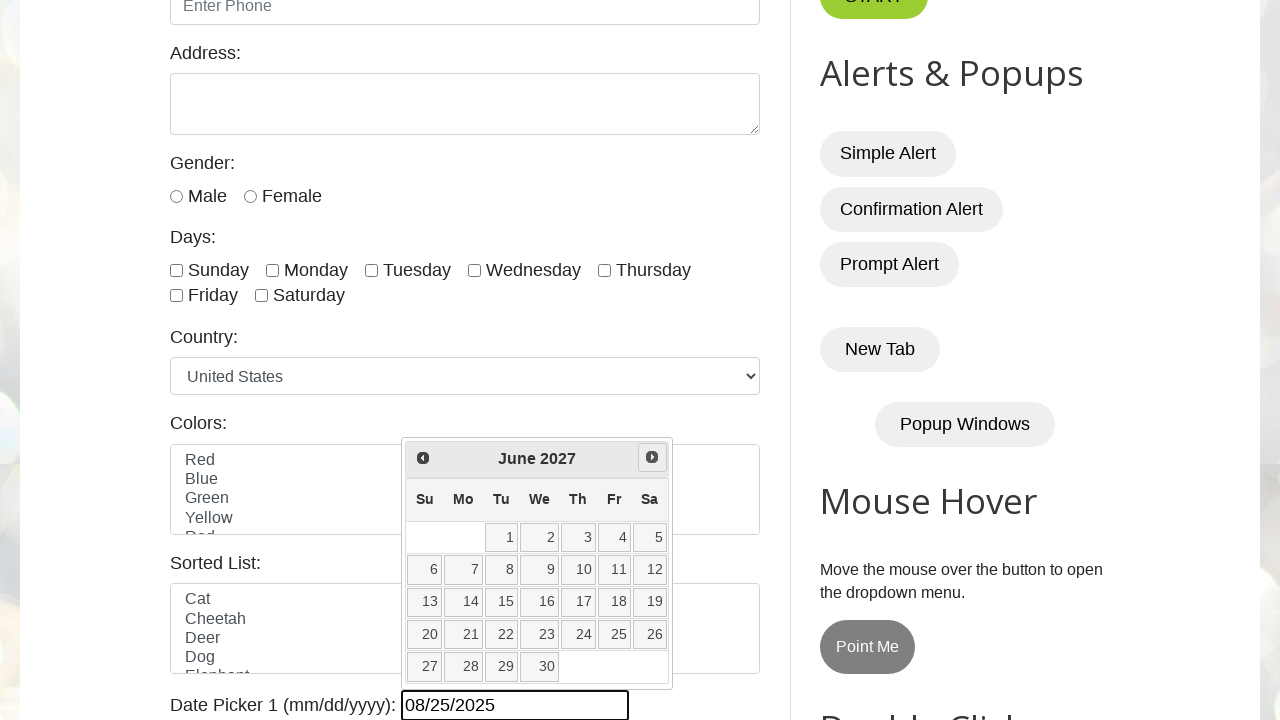

Retrieved current year from datepicker: 2027
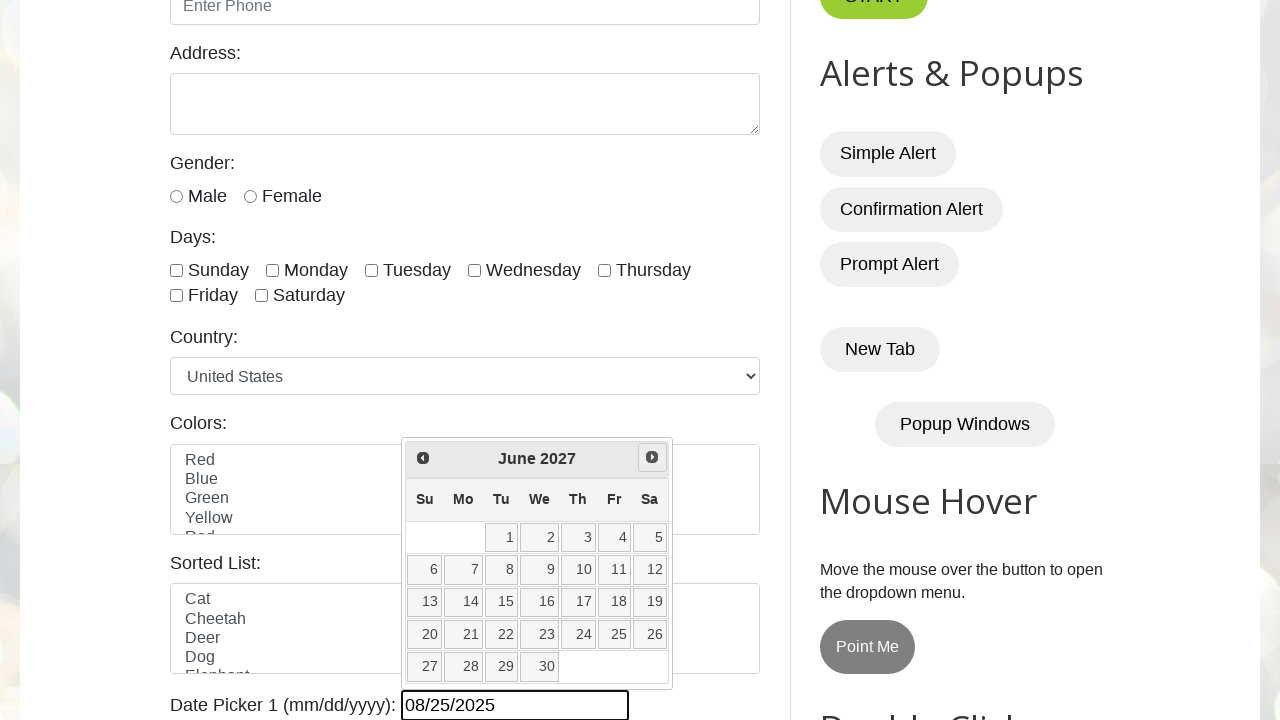

Retrieved current month from datepicker: June
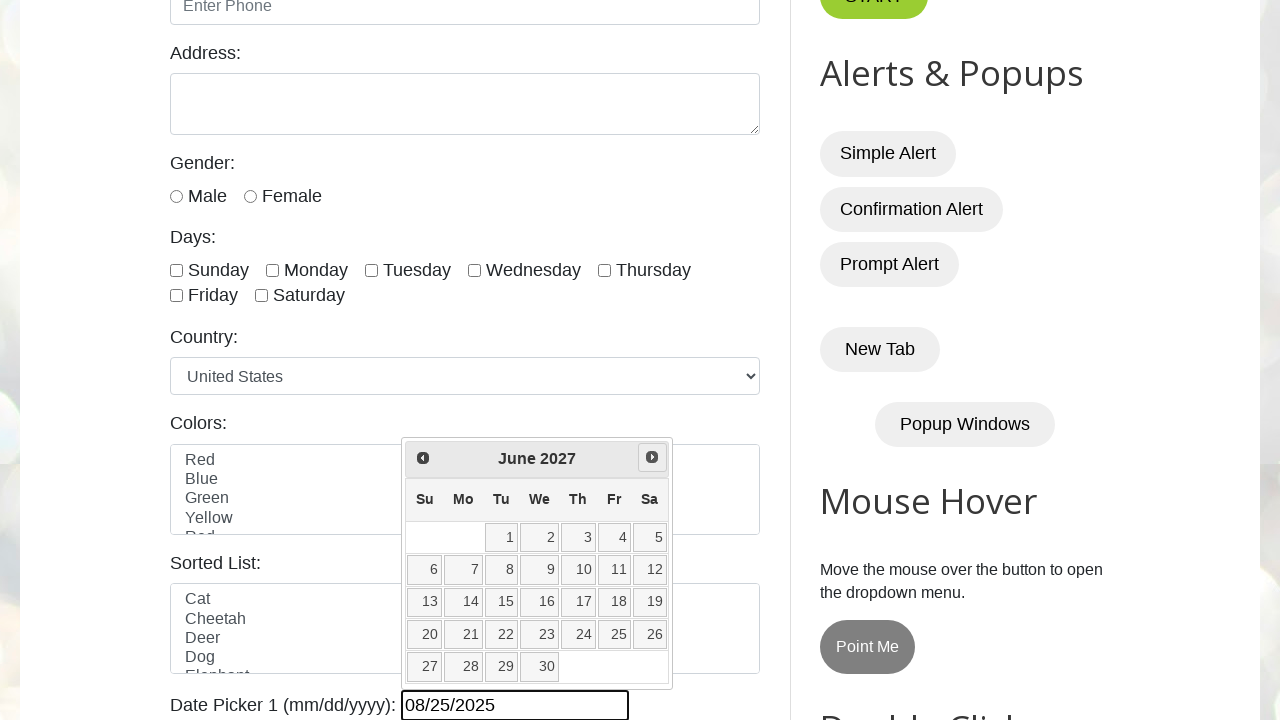

Clicked Next button to navigate to next month at (652, 457) on a[title="Next"]
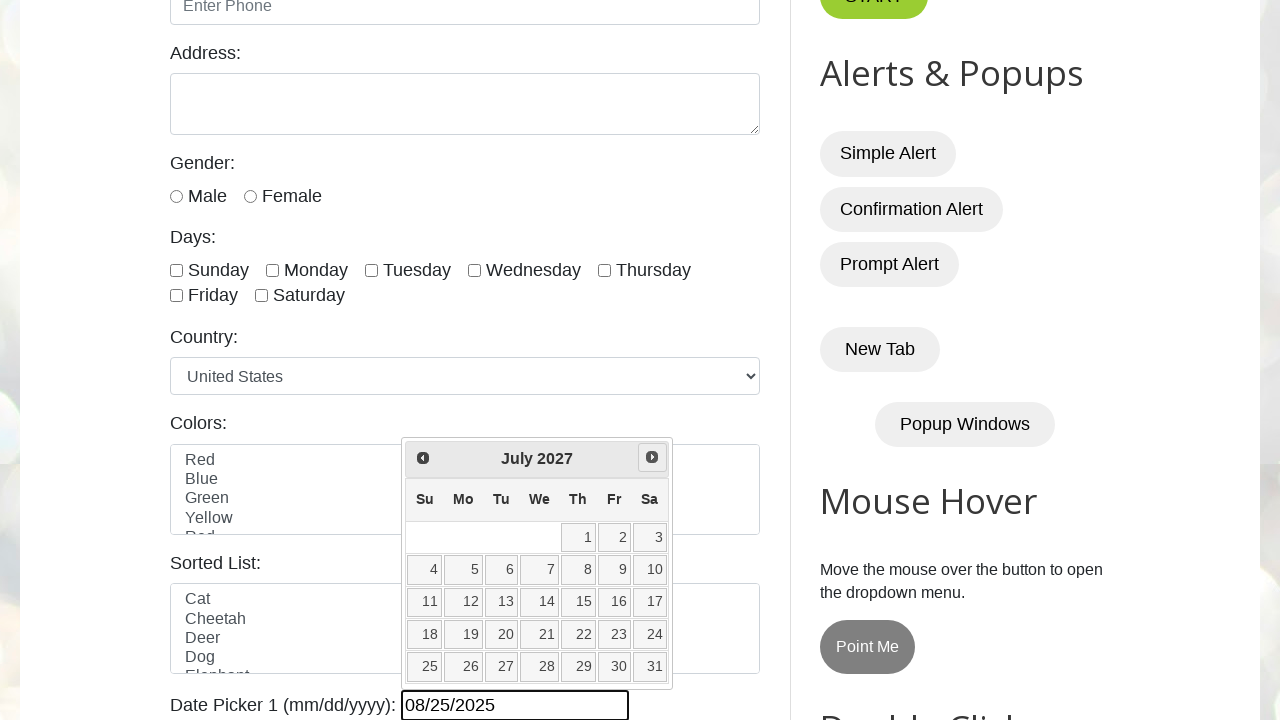

Waited 100ms for calendar to update
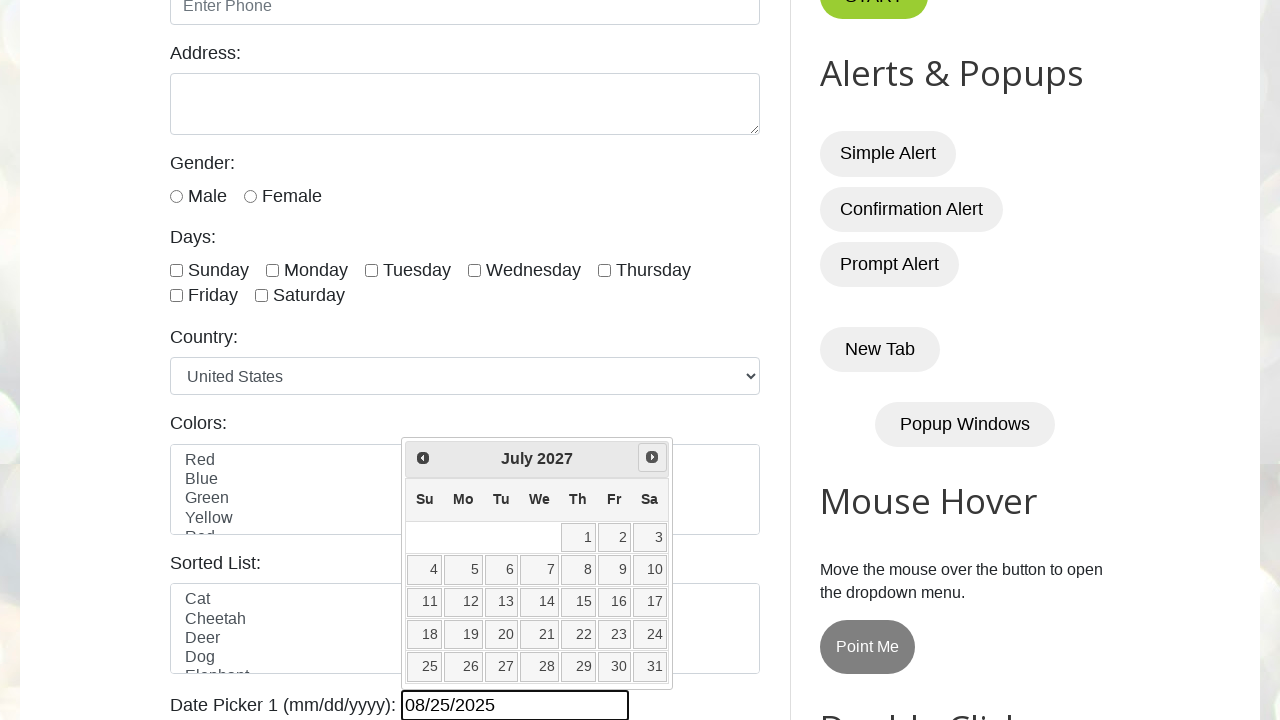

Retrieved current year from datepicker: 2027
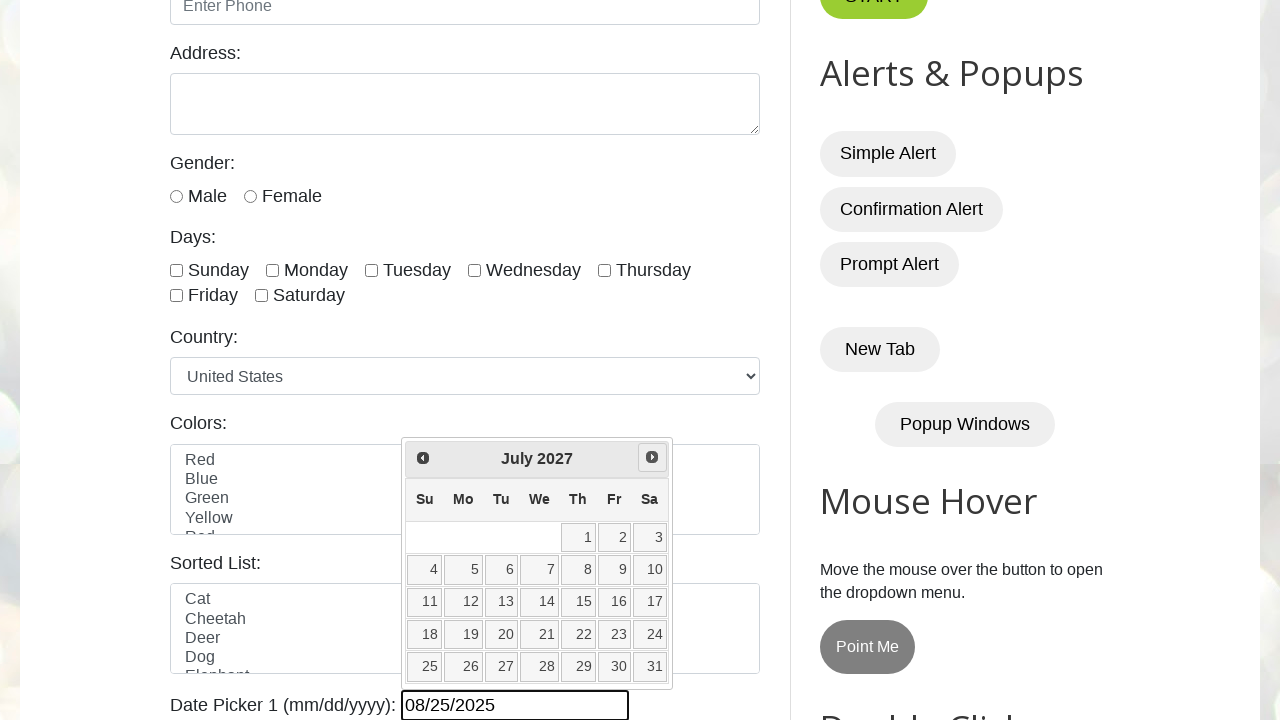

Retrieved current month from datepicker: July
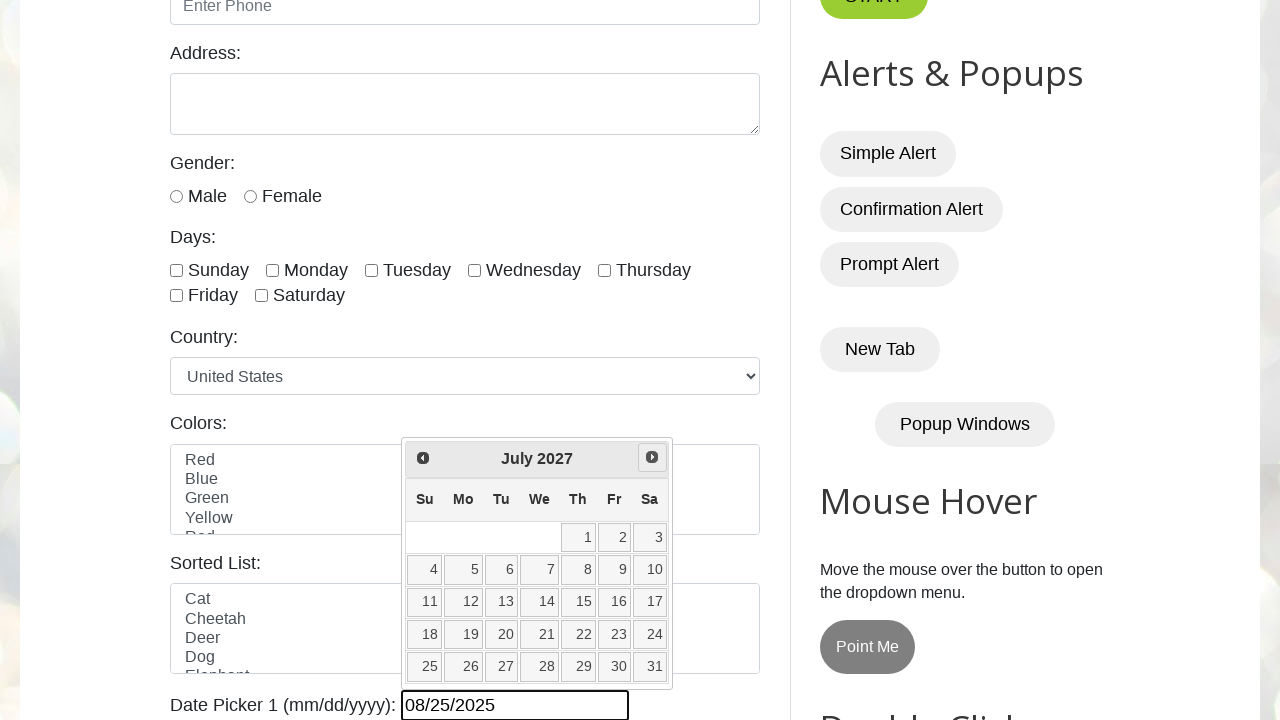

Clicked Next button to navigate to next month at (652, 457) on a[title="Next"]
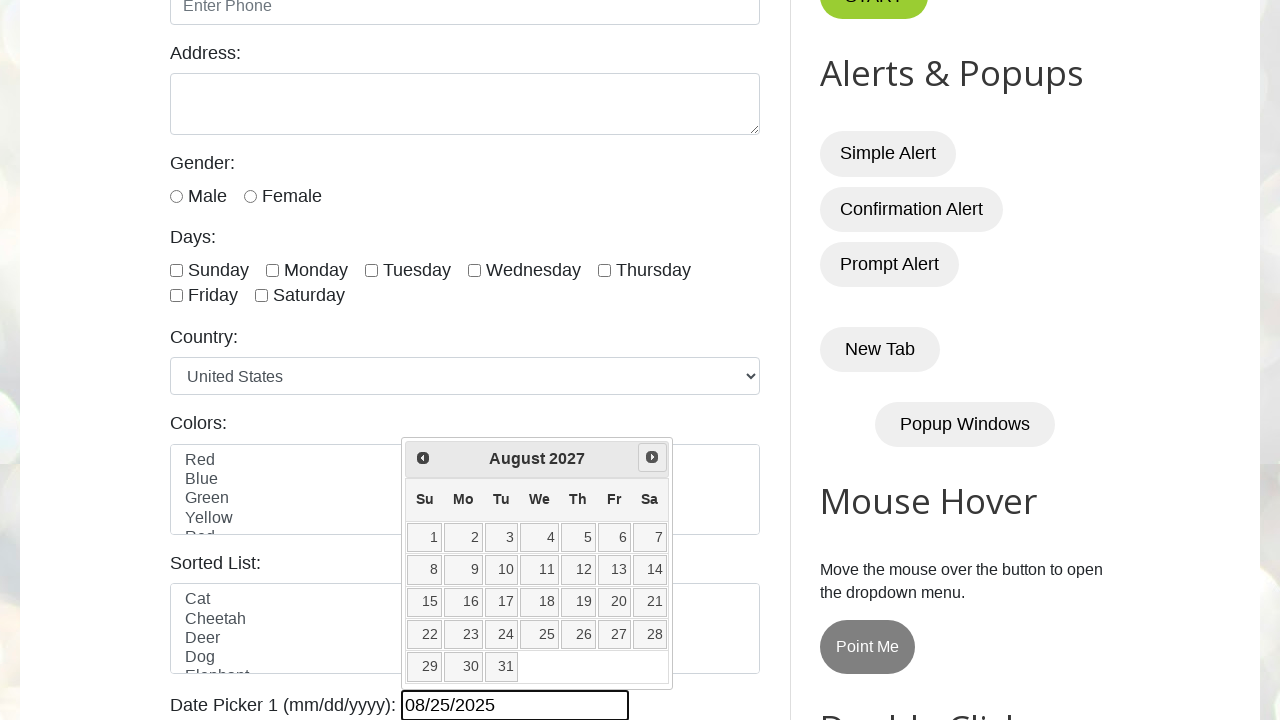

Waited 100ms for calendar to update
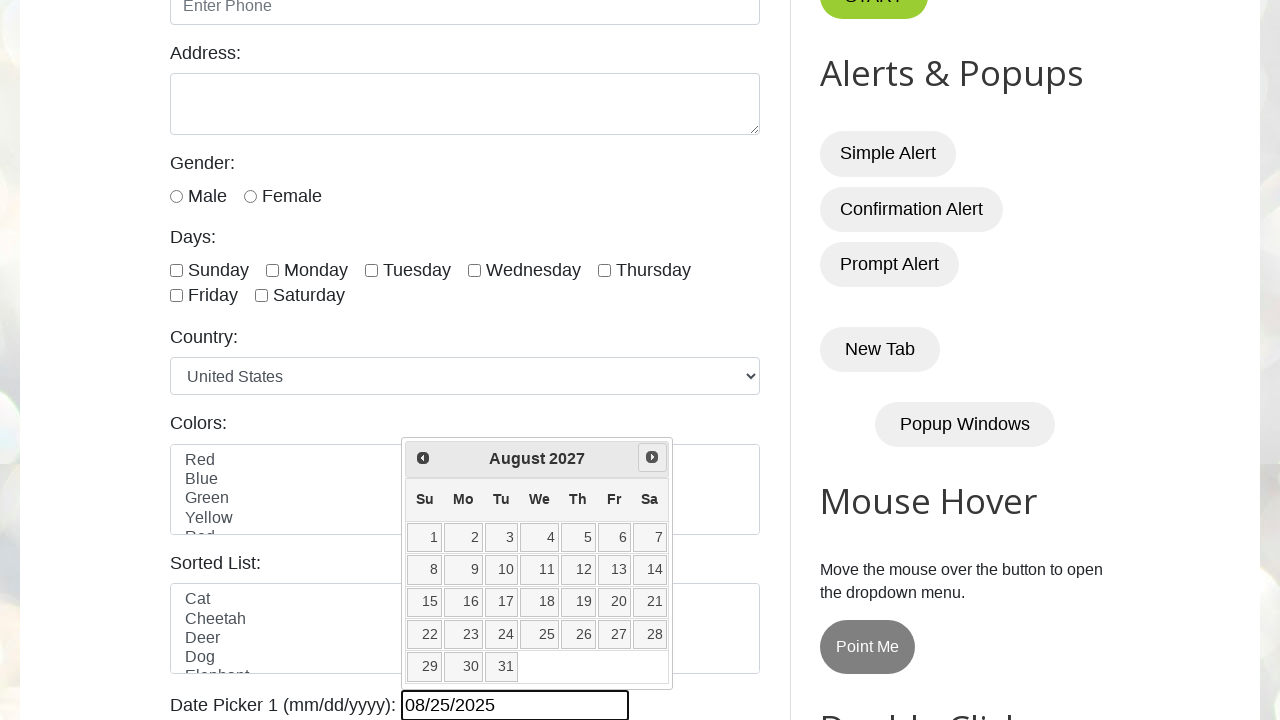

Retrieved current year from datepicker: 2027
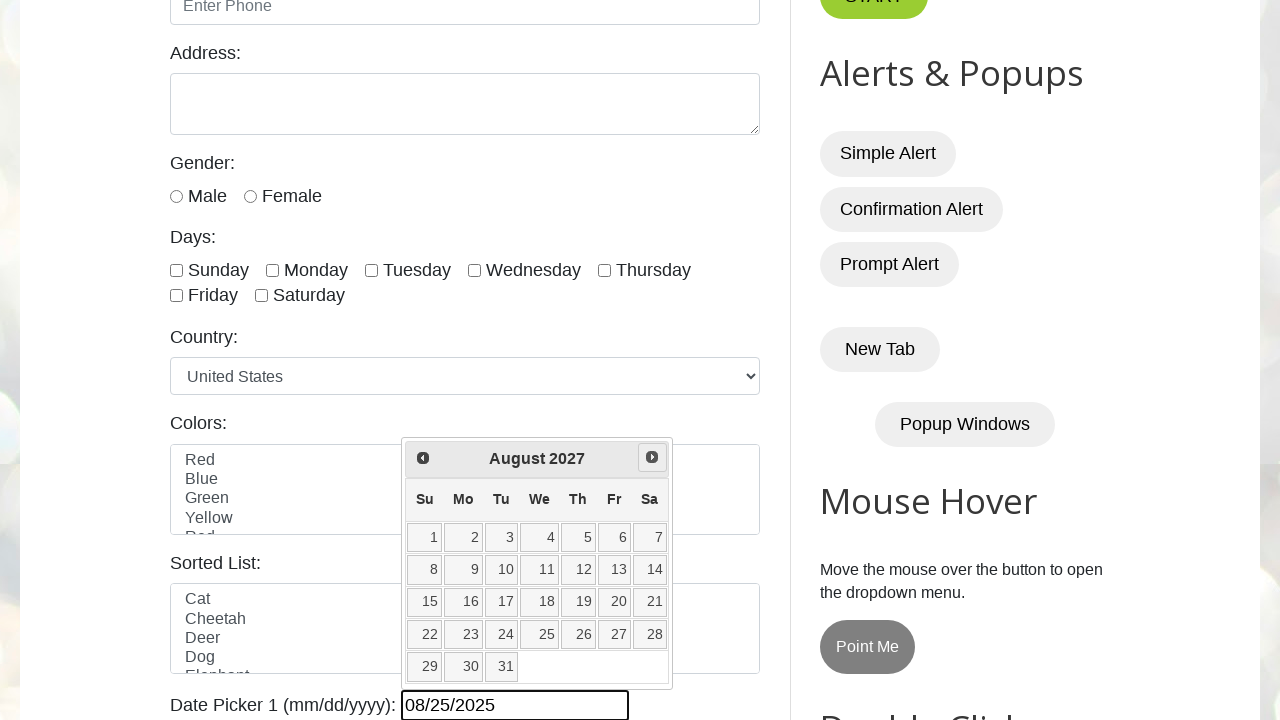

Retrieved current month from datepicker: August
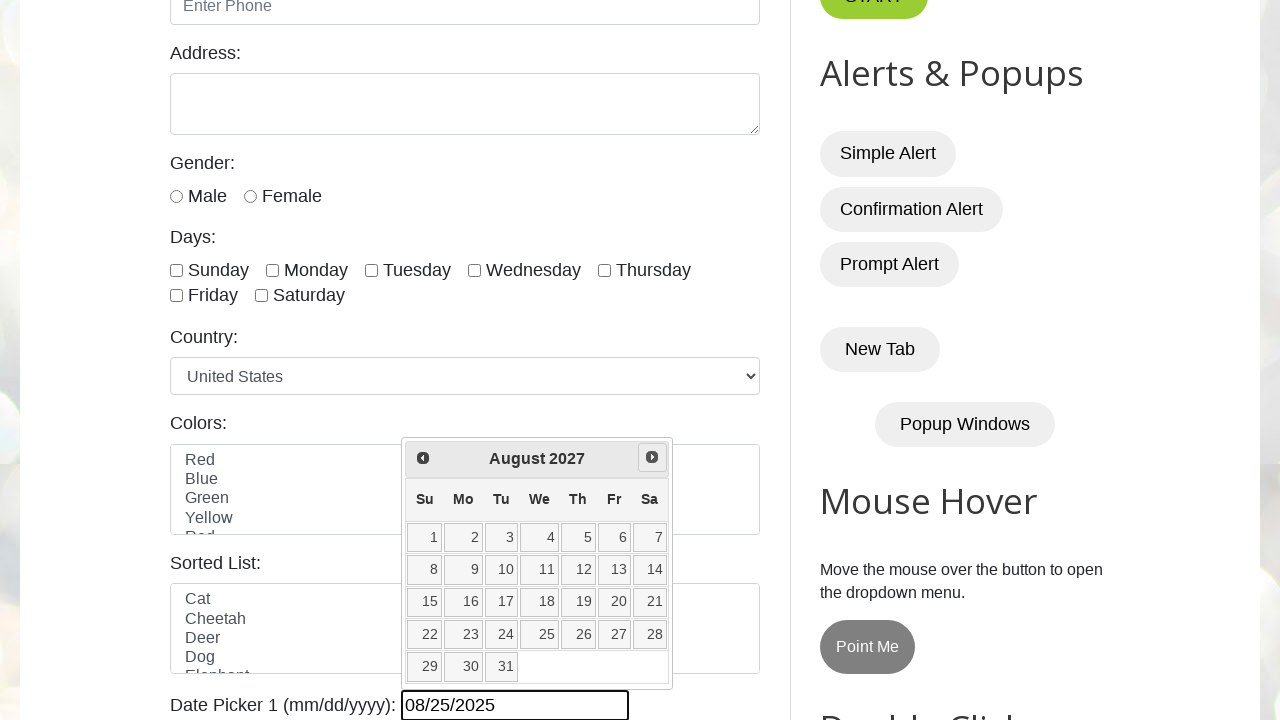

Clicked Next button to navigate to next month at (652, 457) on a[title="Next"]
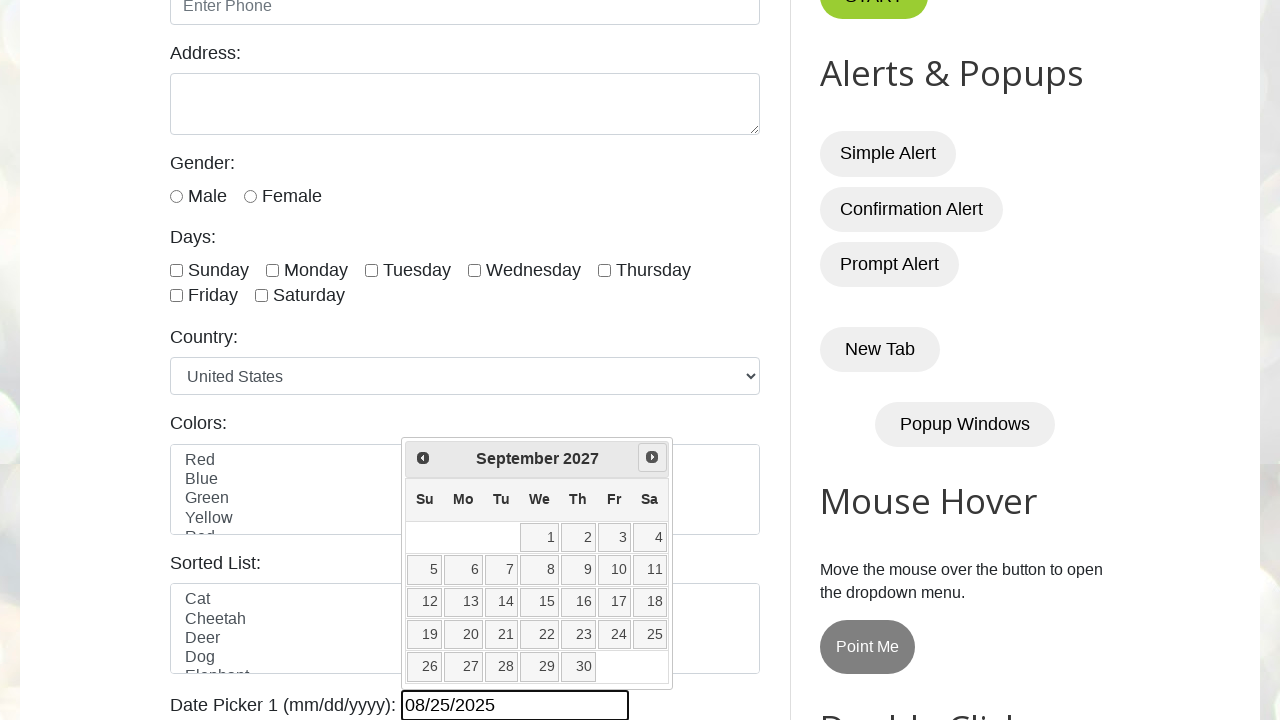

Waited 100ms for calendar to update
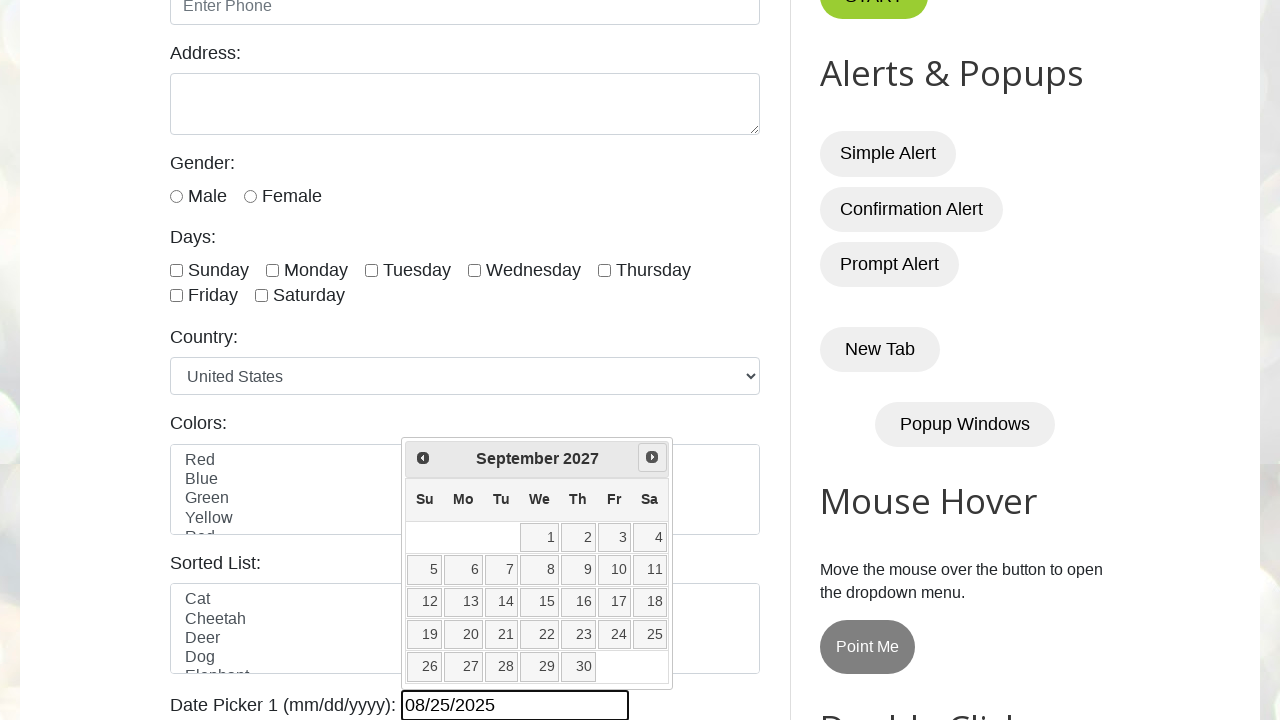

Retrieved current year from datepicker: 2027
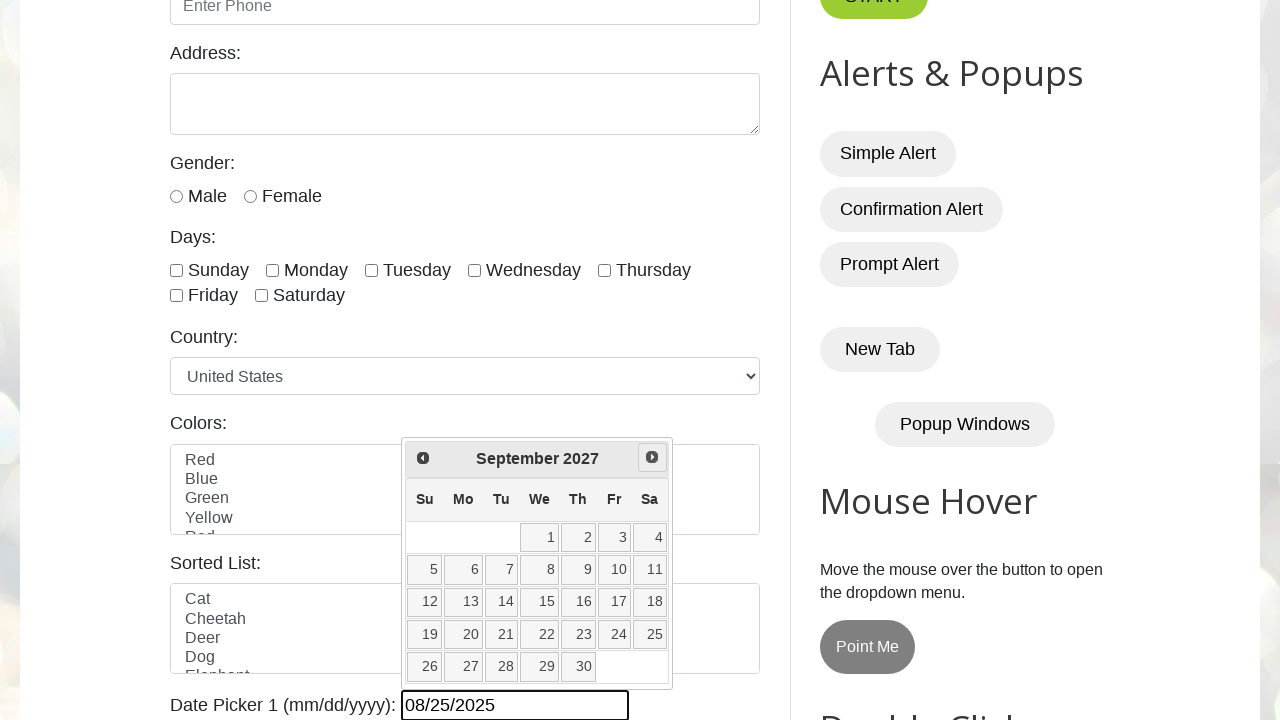

Retrieved current month from datepicker: September
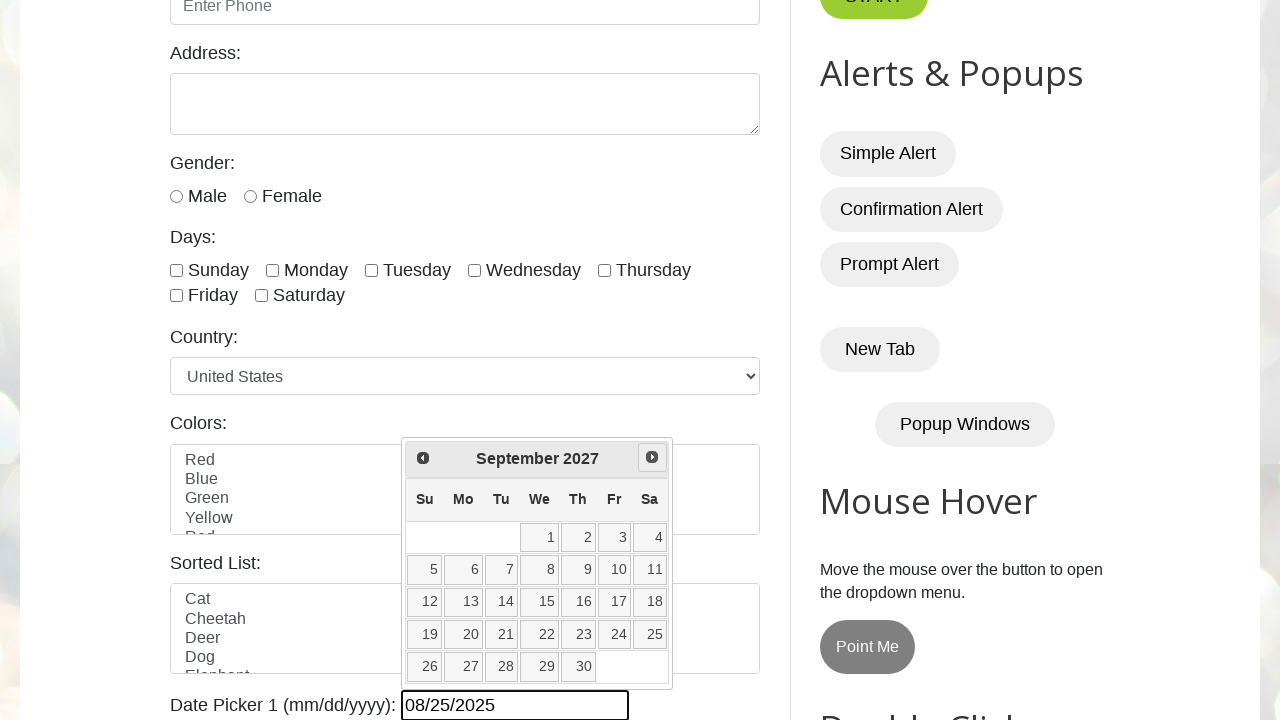

Clicked Next button to navigate to next month at (652, 457) on a[title="Next"]
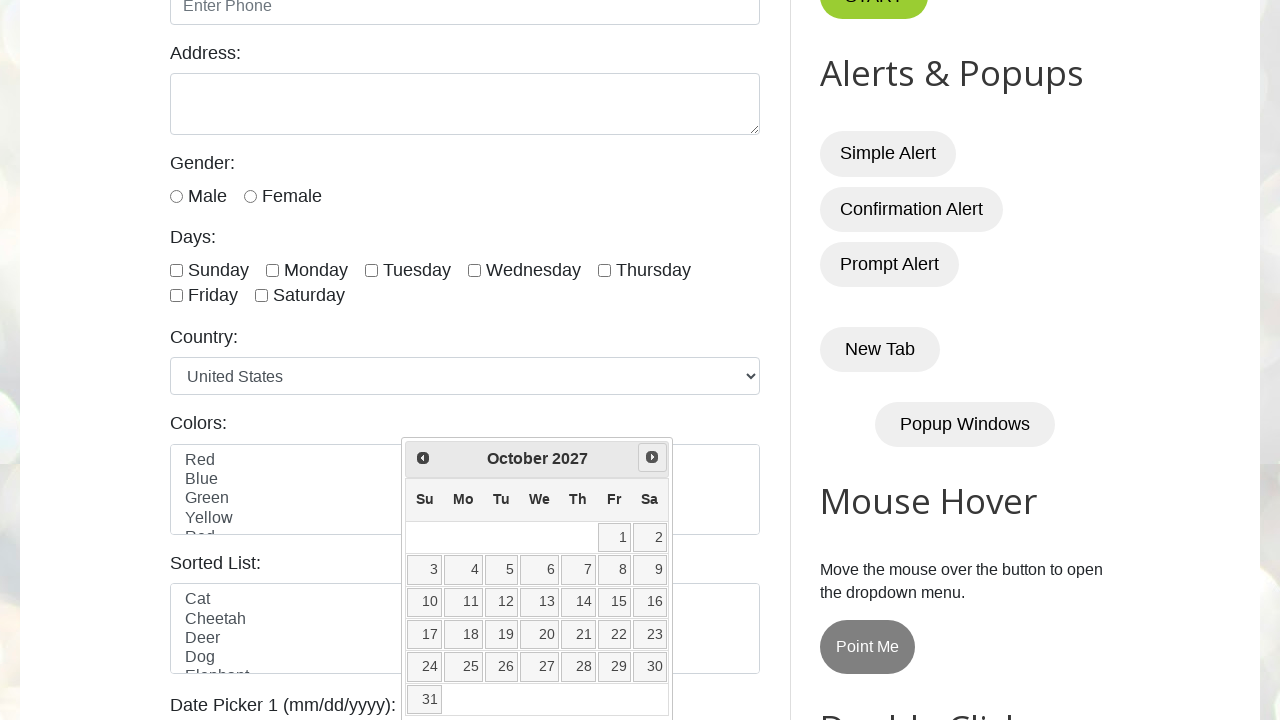

Waited 100ms for calendar to update
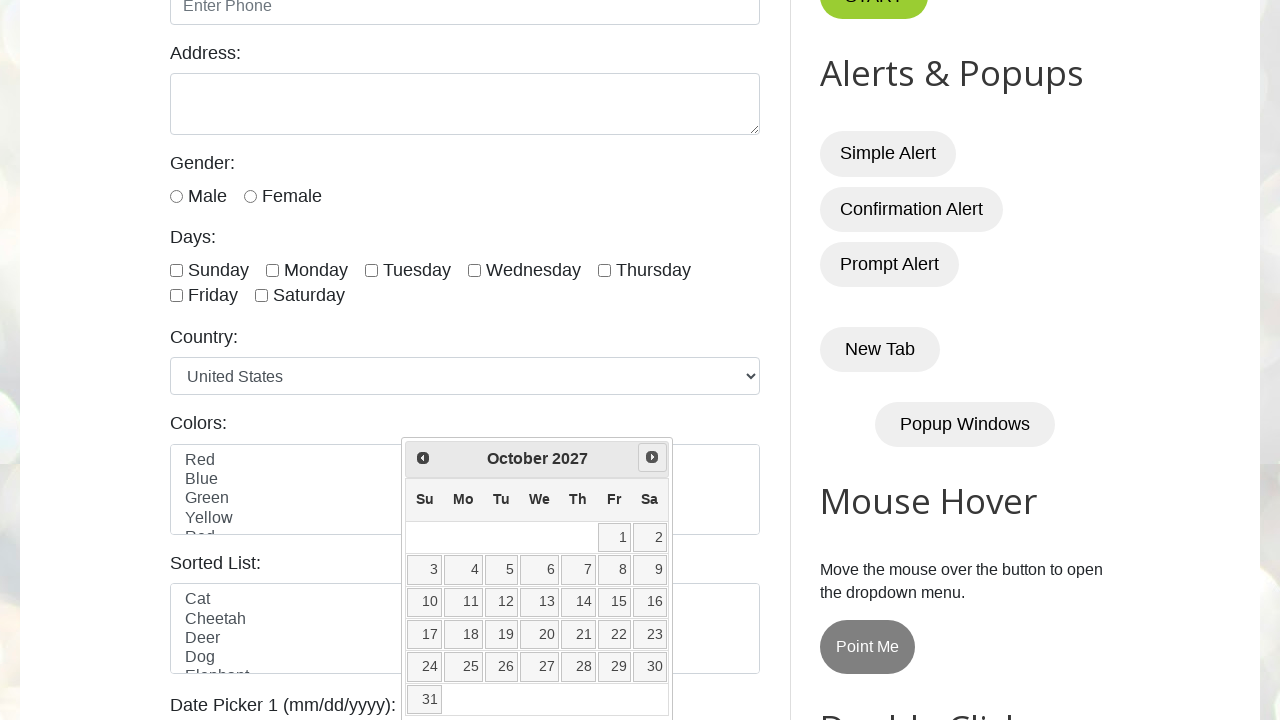

Retrieved current year from datepicker: 2027
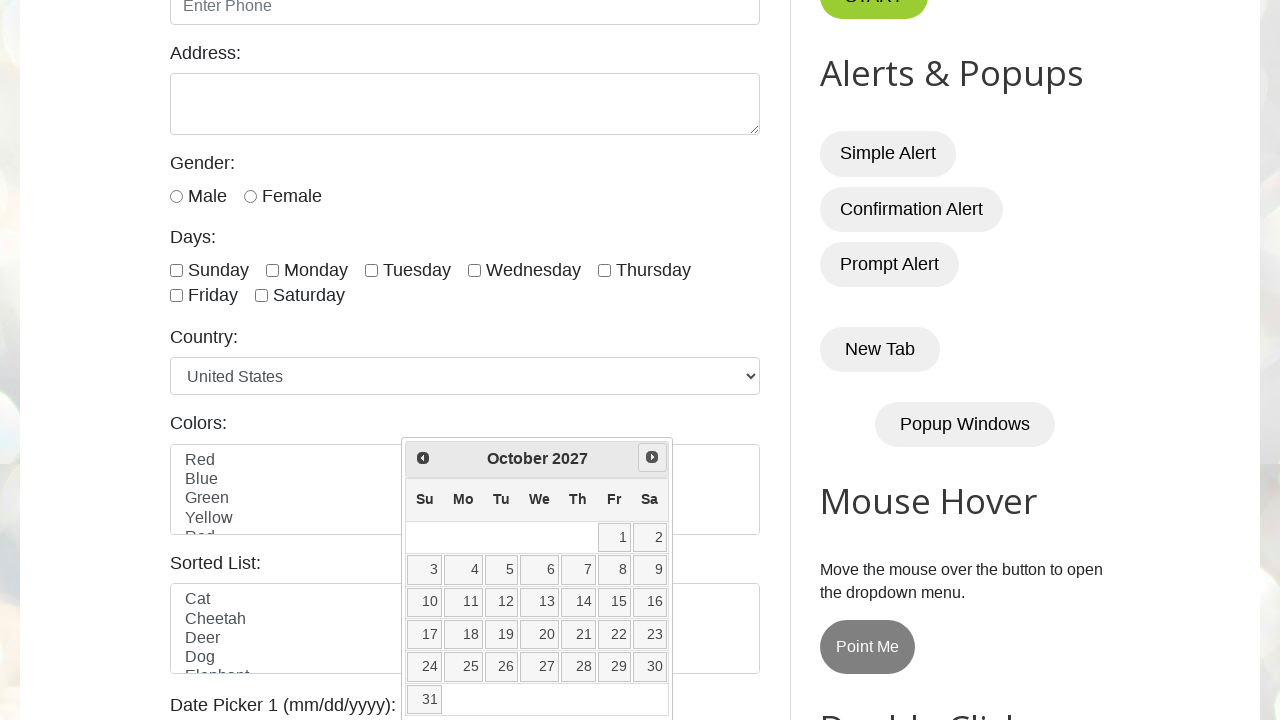

Retrieved current month from datepicker: October
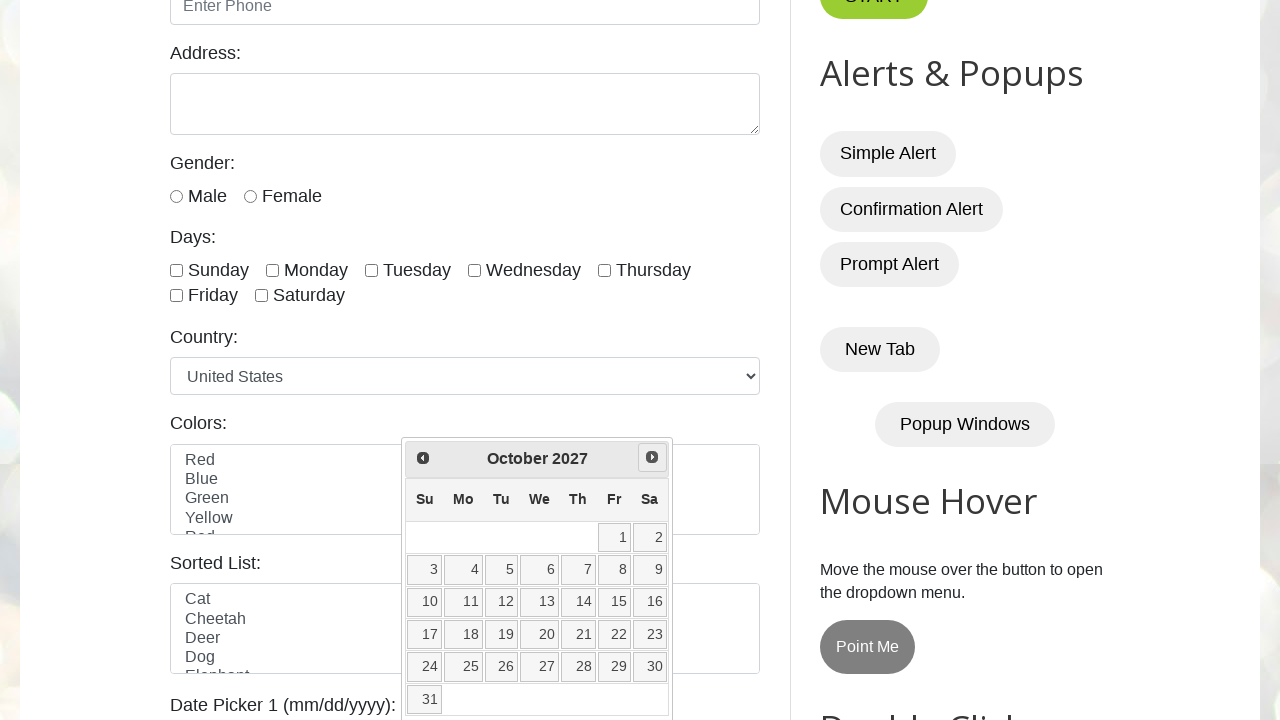

Clicked Next button to navigate to next month at (652, 457) on a[title="Next"]
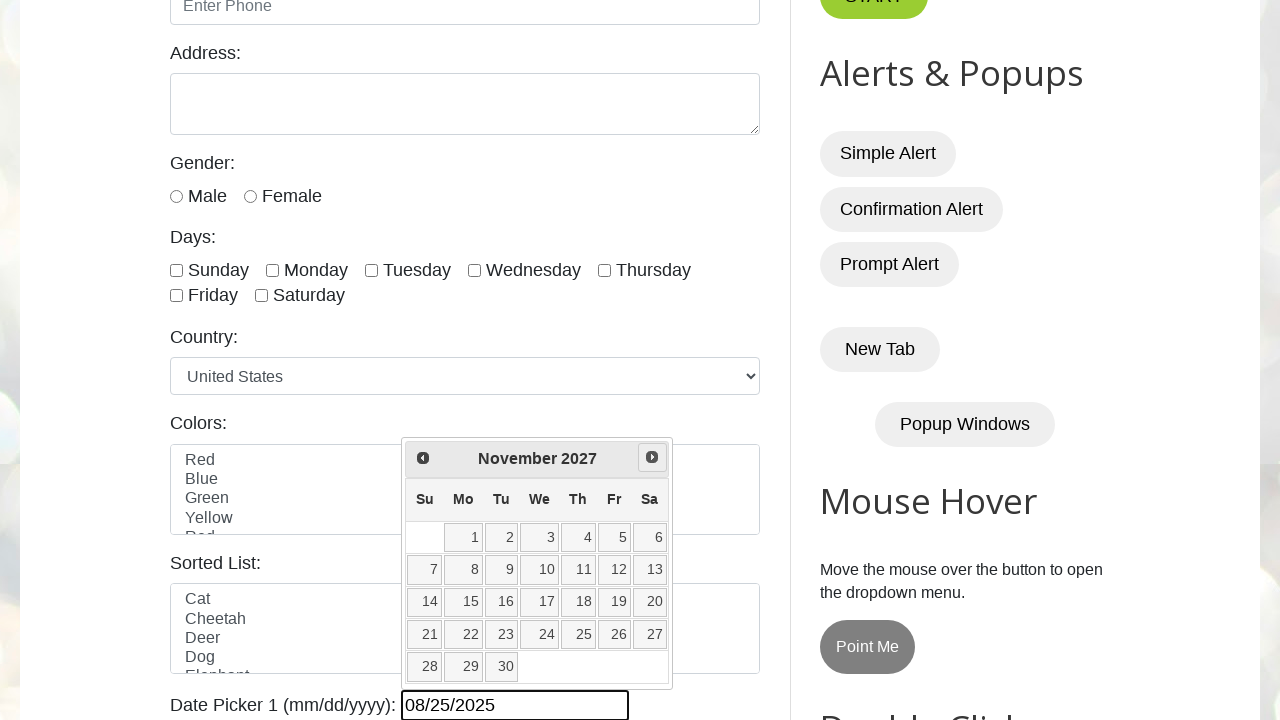

Waited 100ms for calendar to update
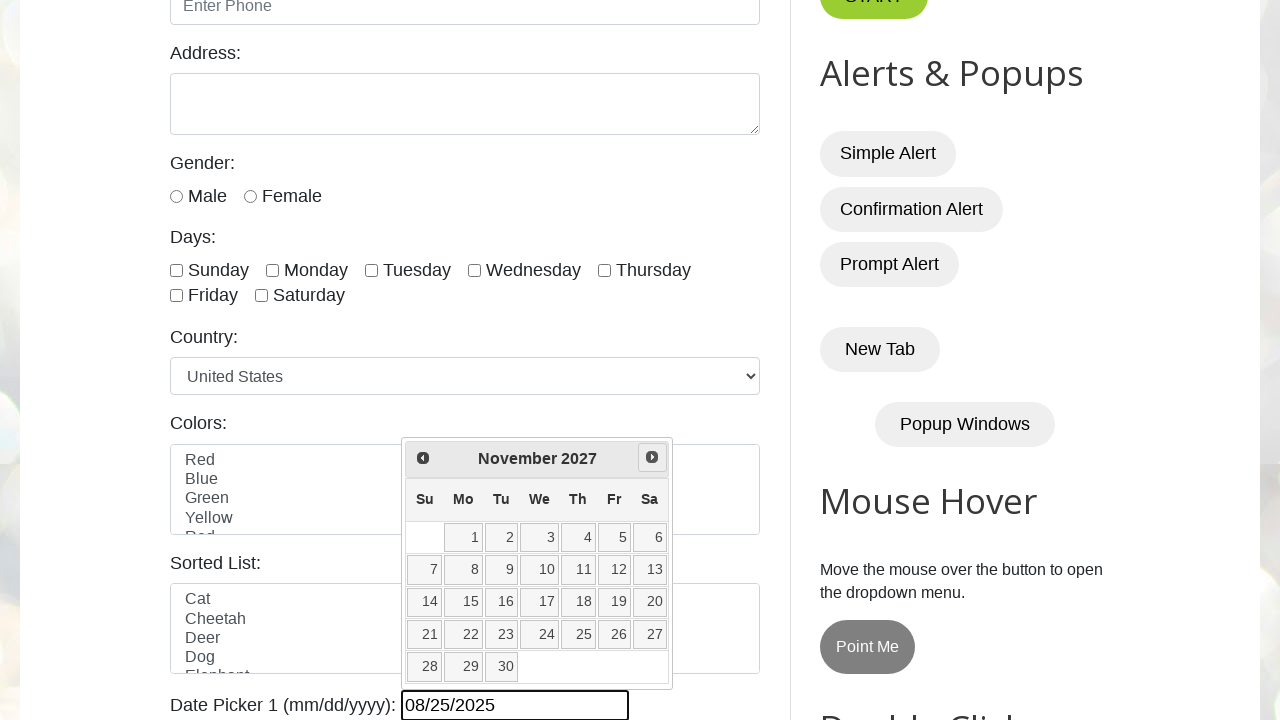

Retrieved current year from datepicker: 2027
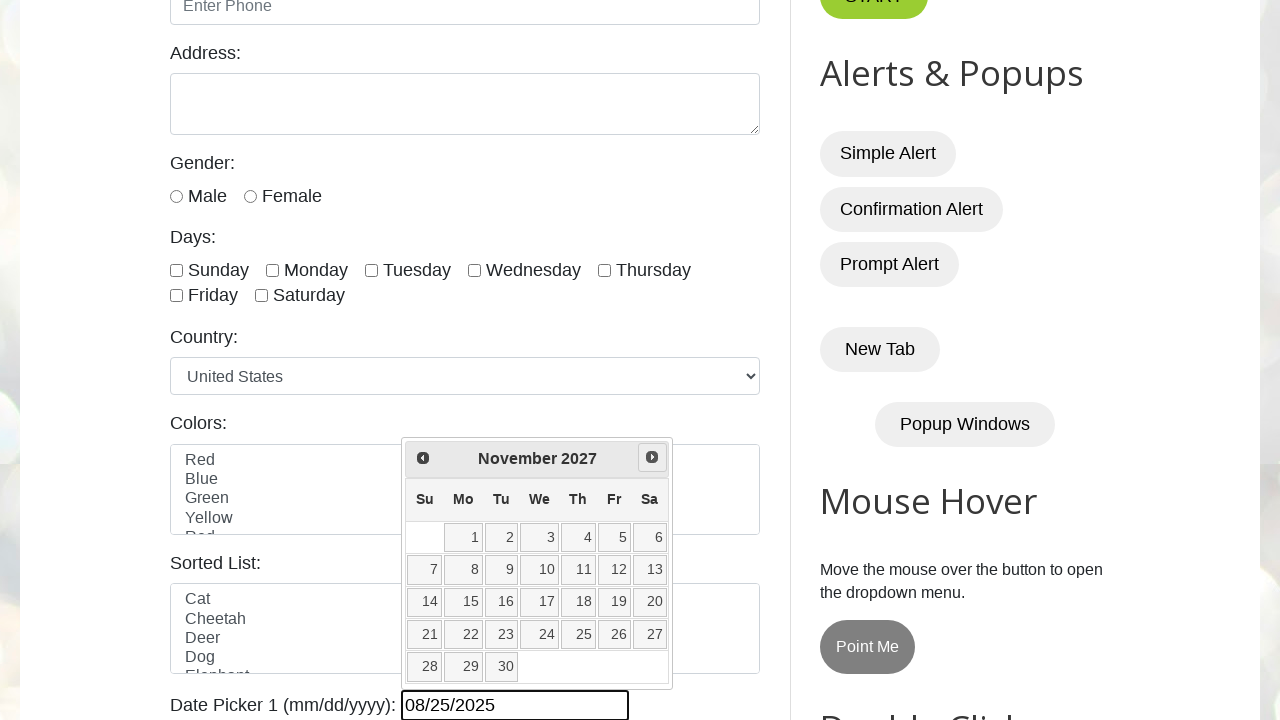

Retrieved current month from datepicker: November
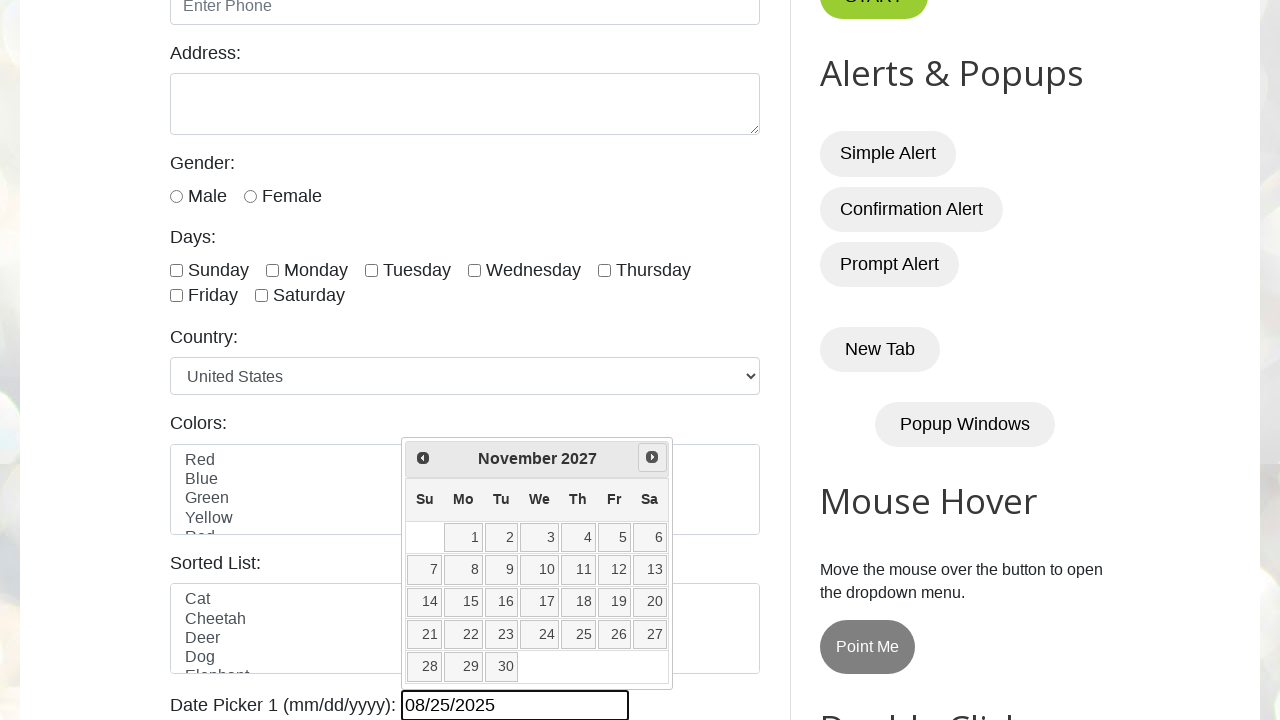

Clicked Next button to navigate to next month at (652, 457) on a[title="Next"]
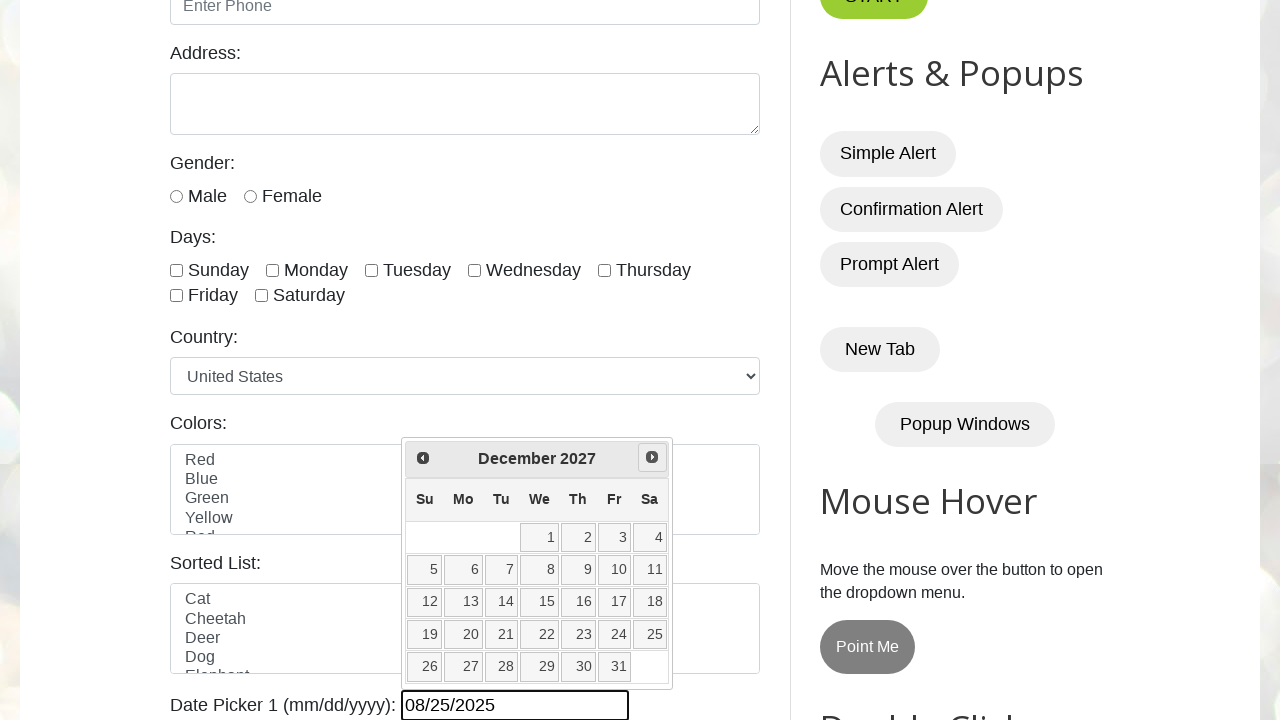

Waited 100ms for calendar to update
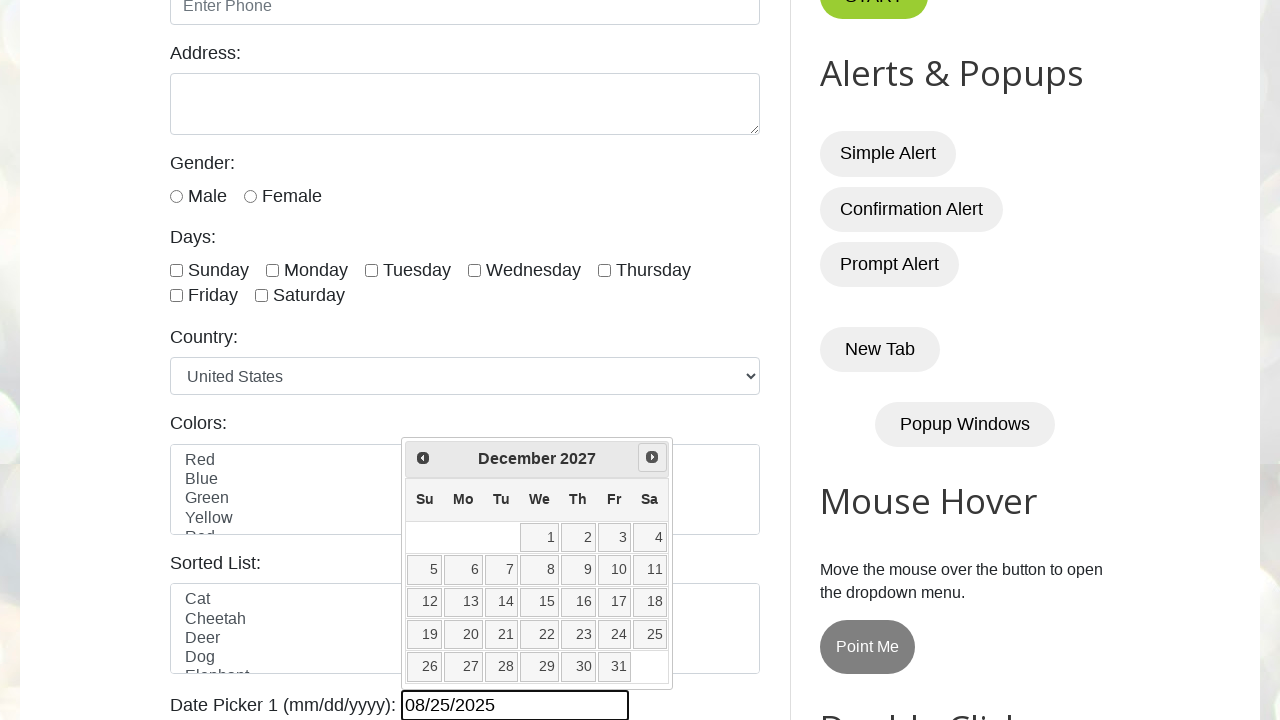

Retrieved current year from datepicker: 2027
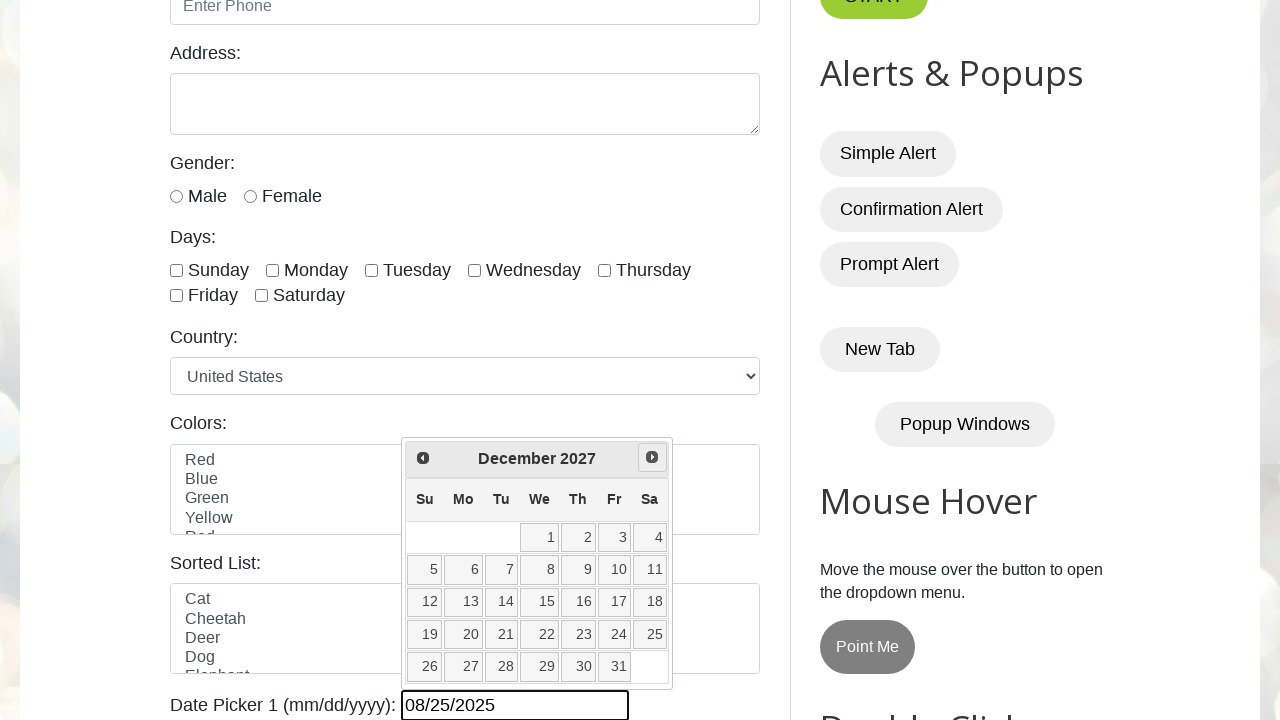

Retrieved current month from datepicker: December
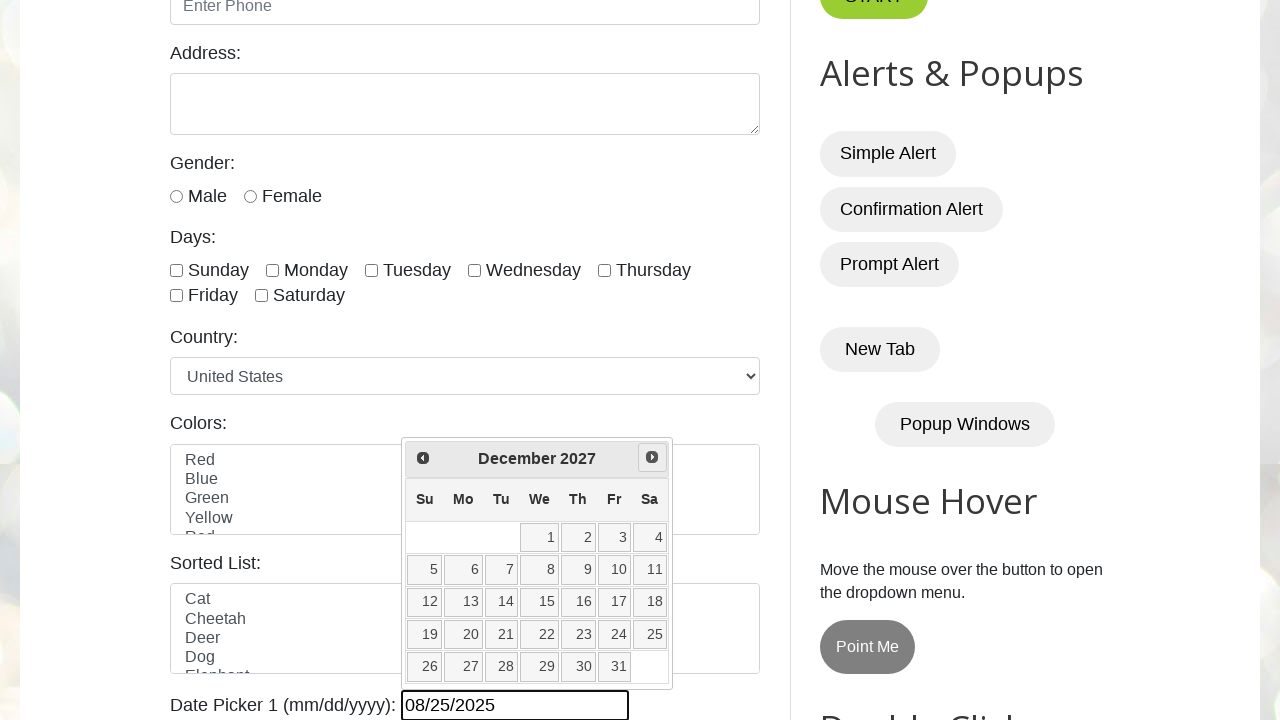

Clicked Next button to navigate to next month at (652, 457) on a[title="Next"]
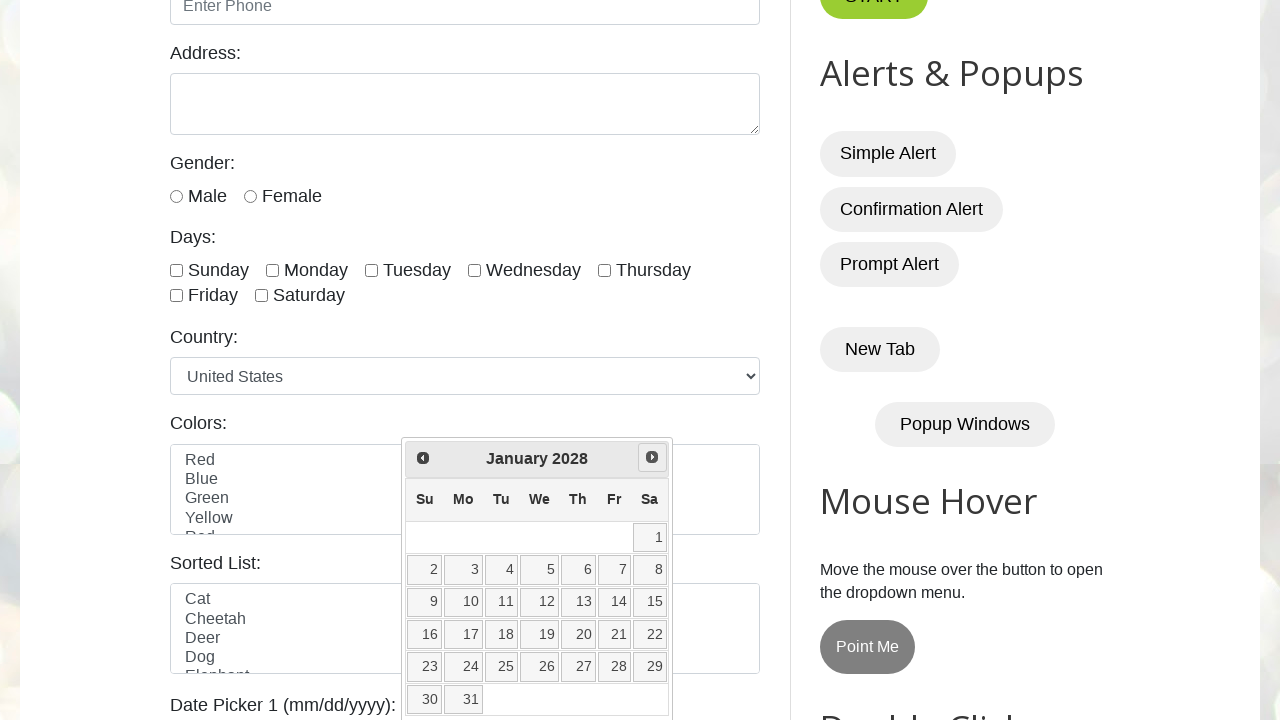

Waited 100ms for calendar to update
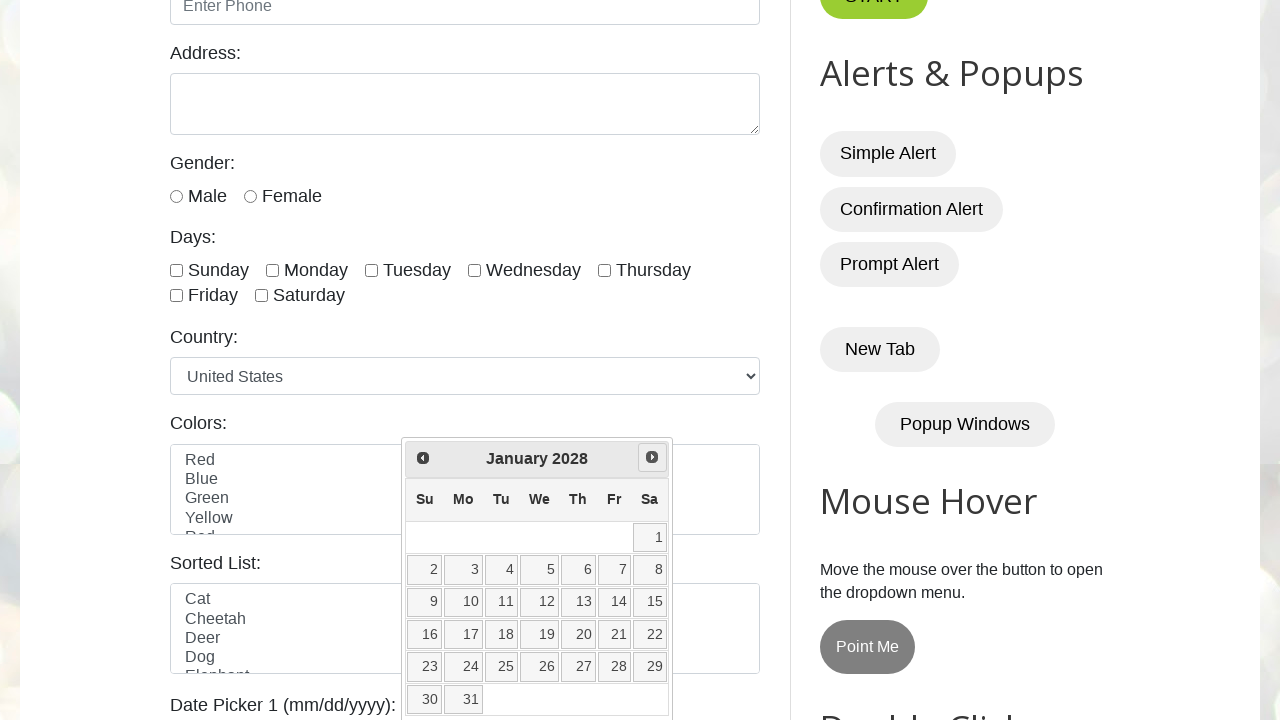

Retrieved current year from datepicker: 2028
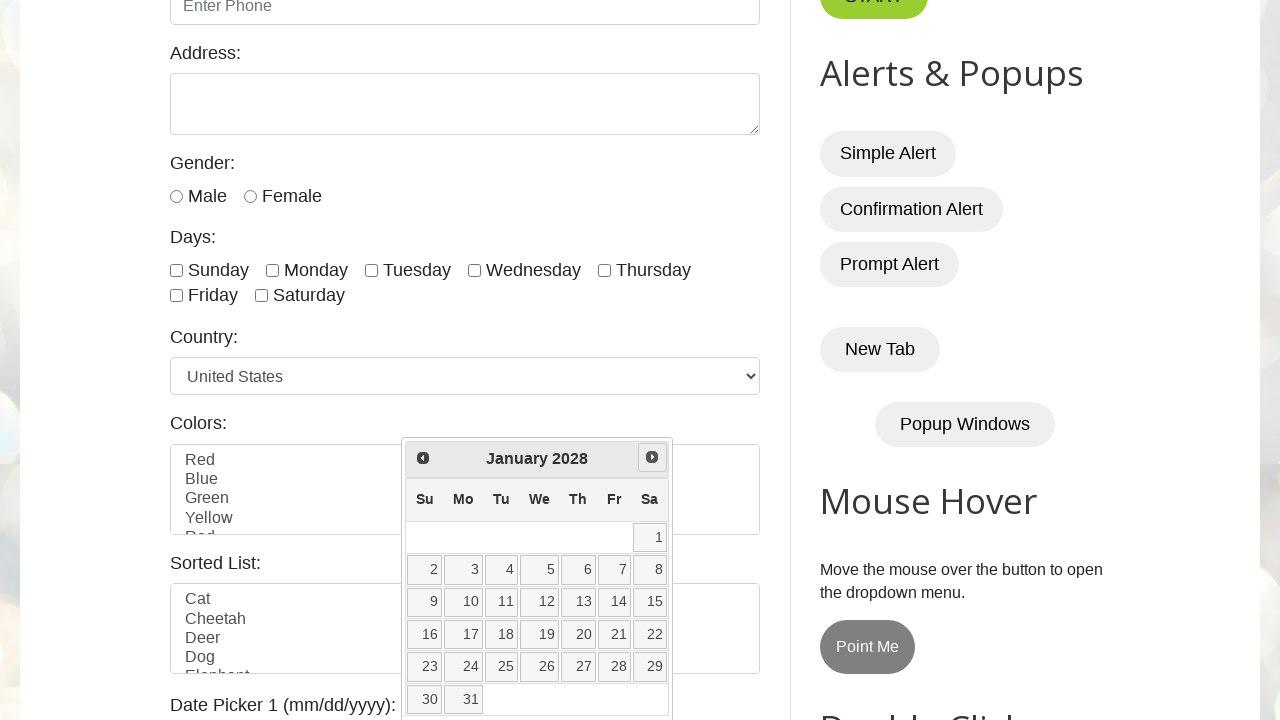

Retrieved current month from datepicker: January
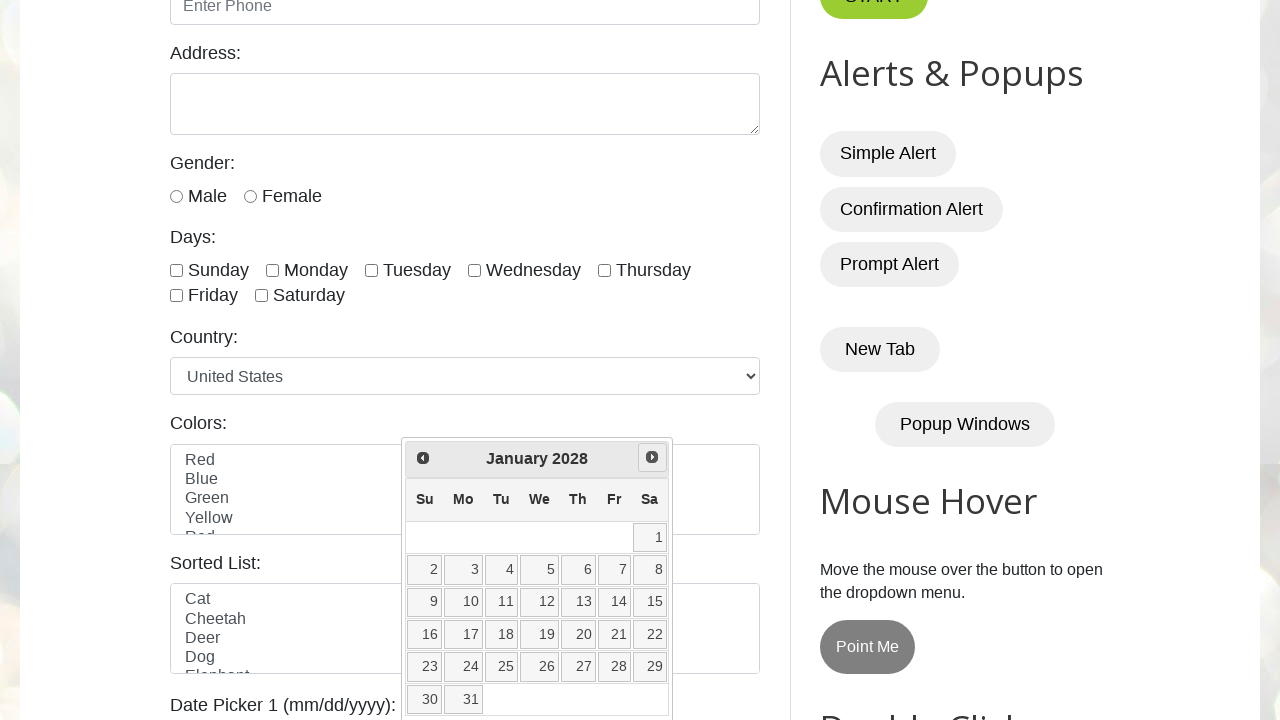

Clicked Next button to navigate to next month at (652, 457) on a[title="Next"]
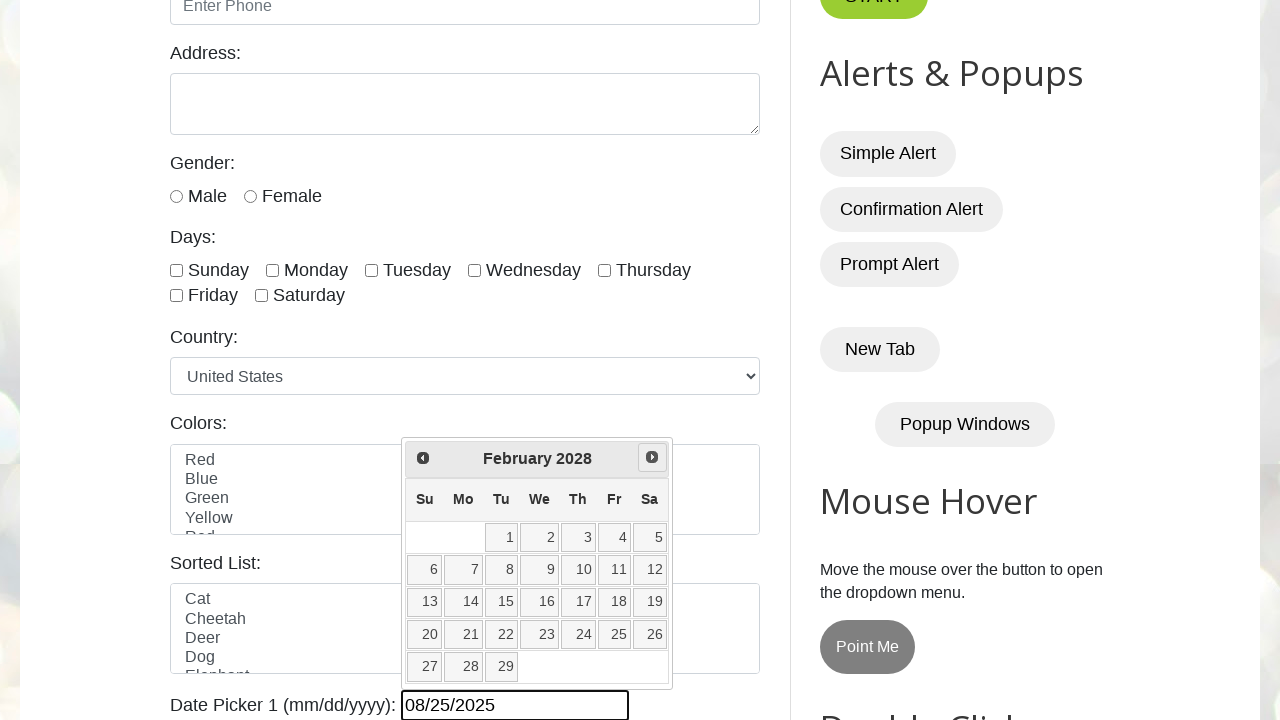

Waited 100ms for calendar to update
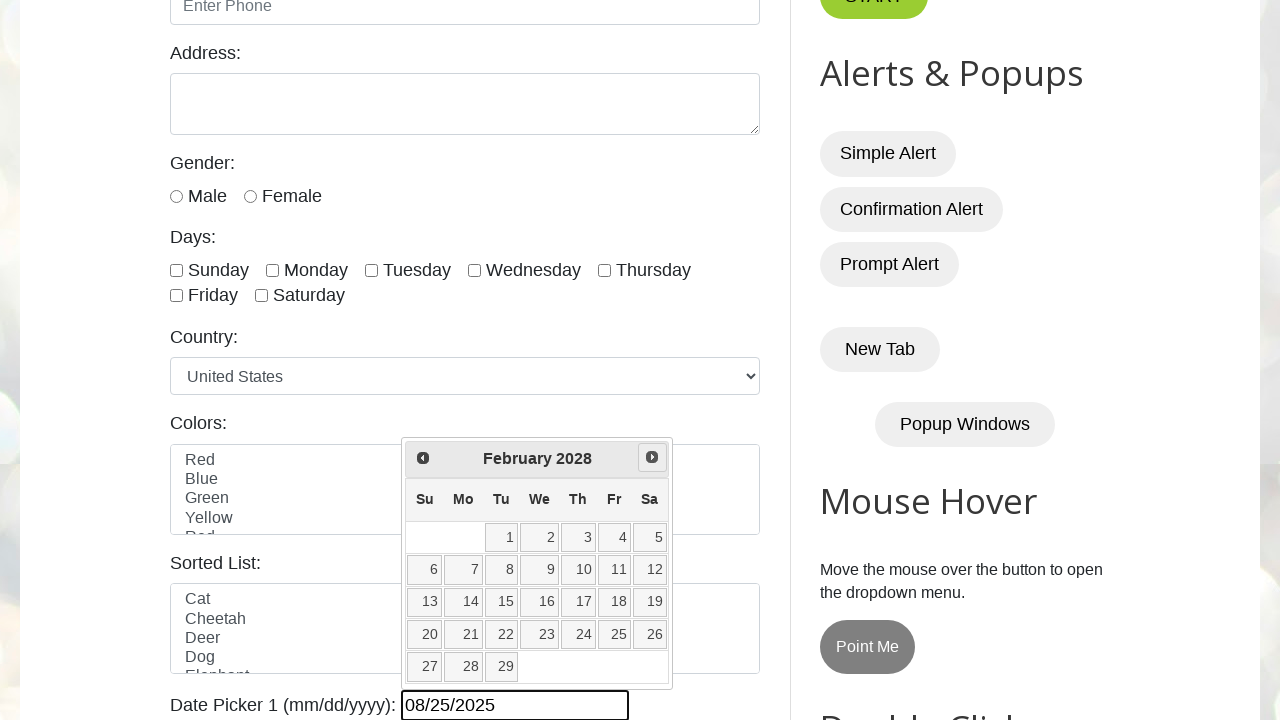

Retrieved current year from datepicker: 2028
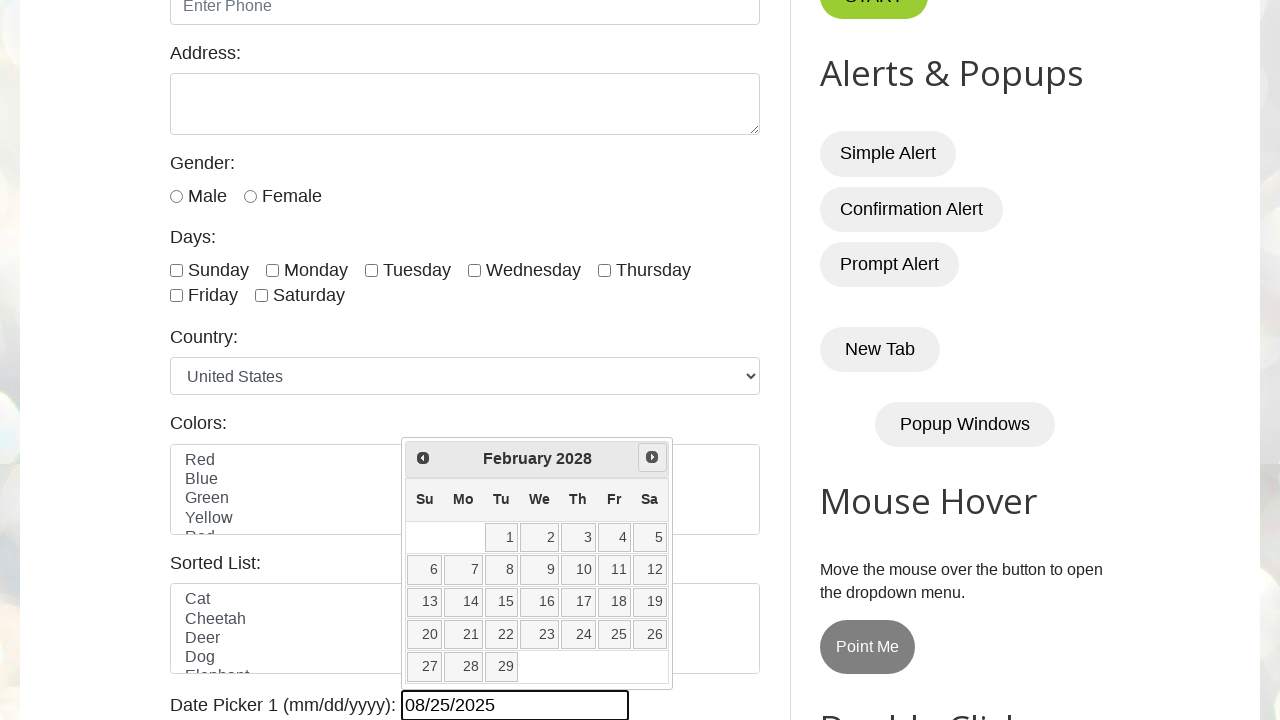

Retrieved current month from datepicker: February
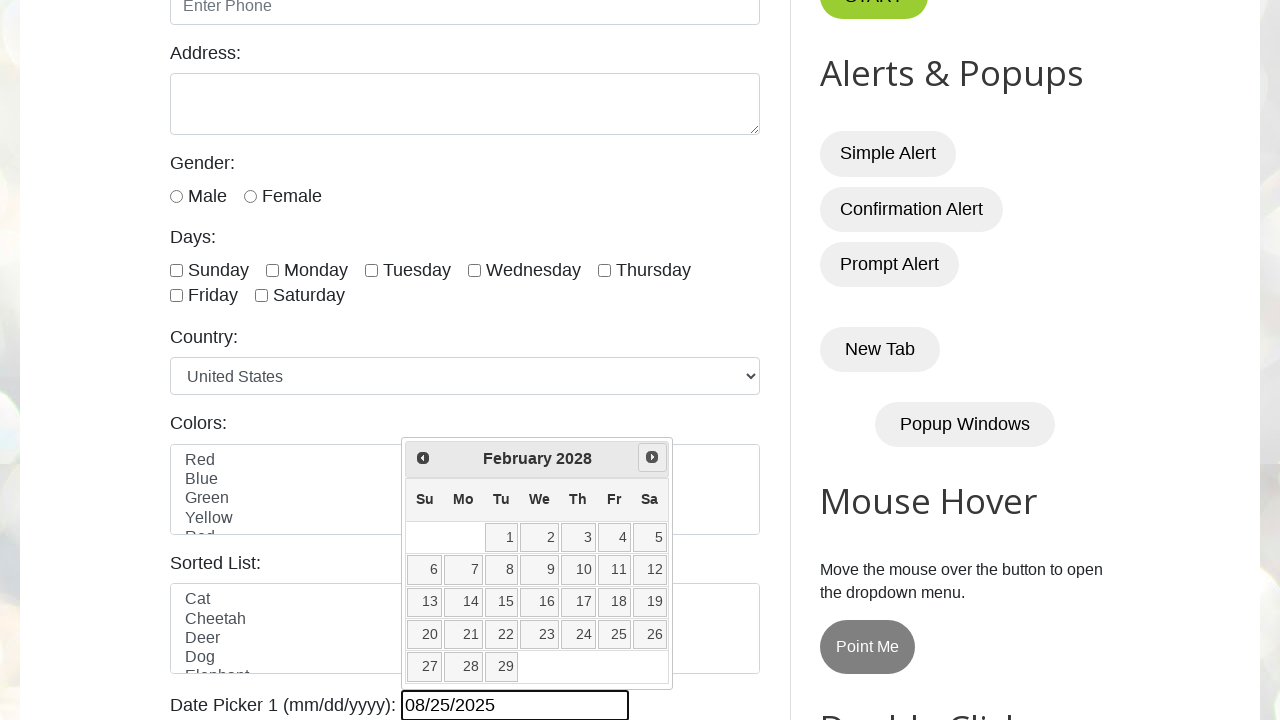

Clicked Next button to navigate to next month at (652, 457) on a[title="Next"]
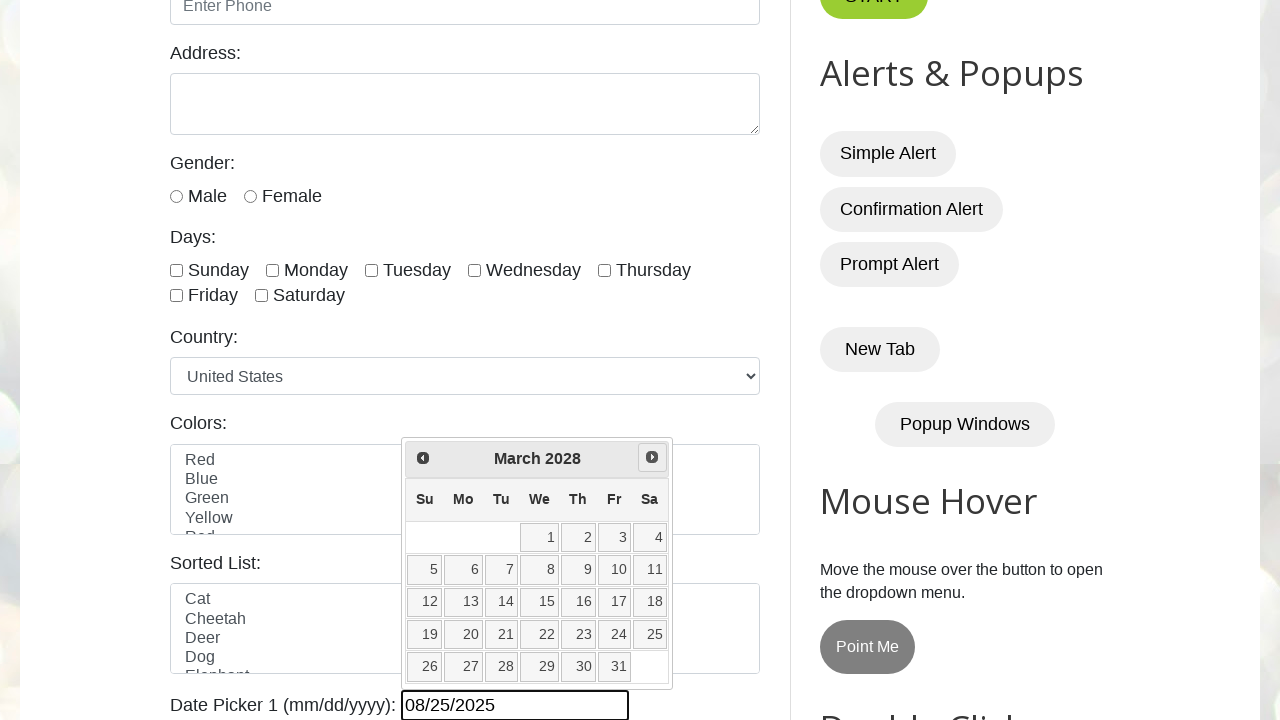

Waited 100ms for calendar to update
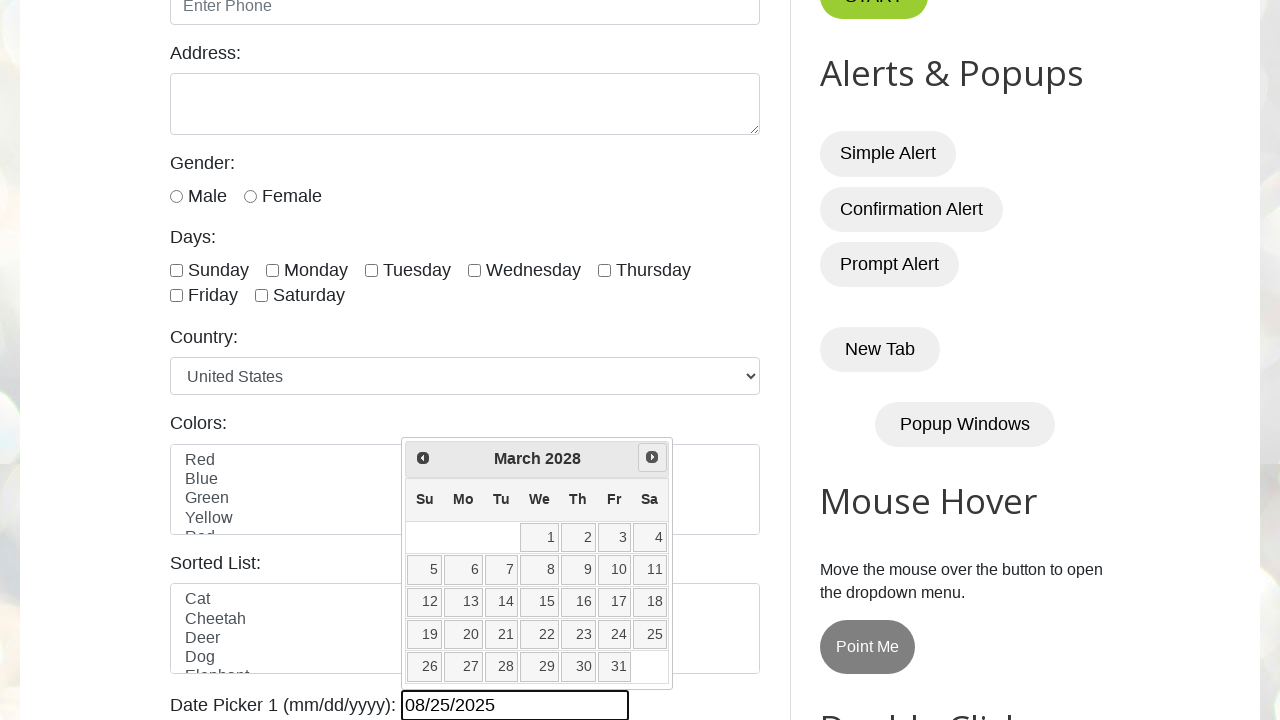

Retrieved current year from datepicker: 2028
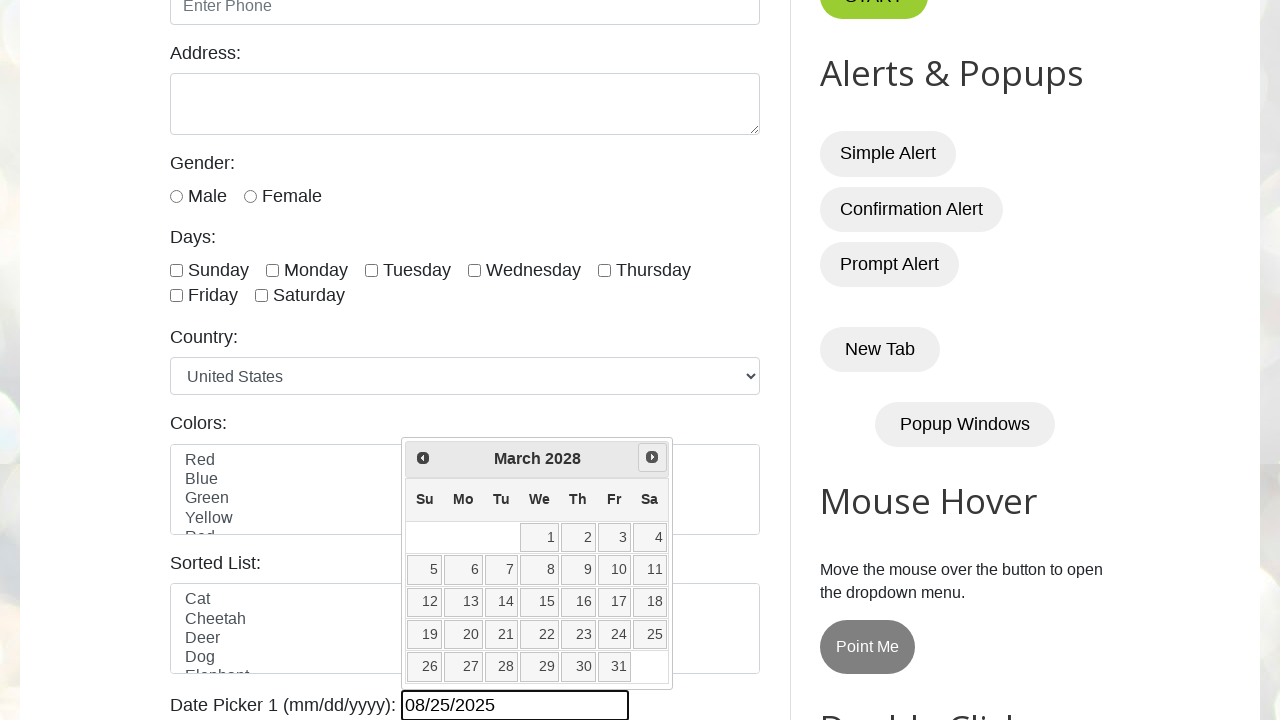

Retrieved current month from datepicker: March
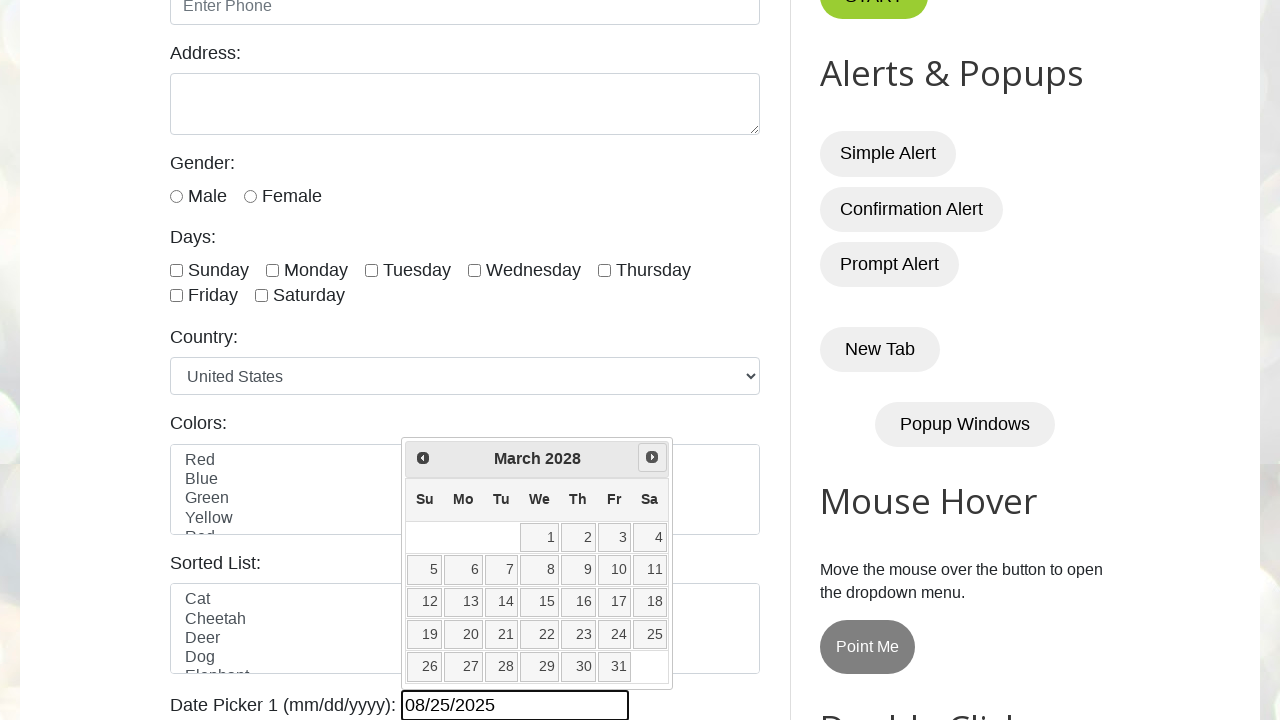

Clicked Next button to navigate to next month at (652, 457) on a[title="Next"]
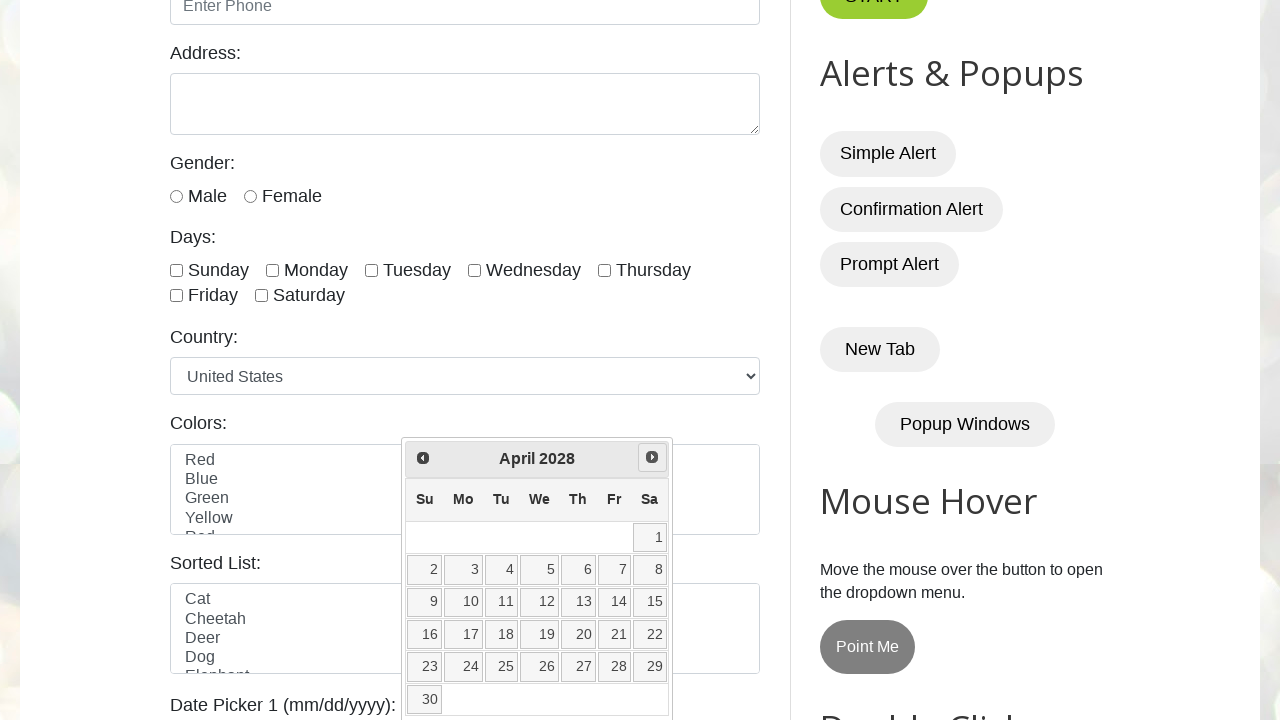

Waited 100ms for calendar to update
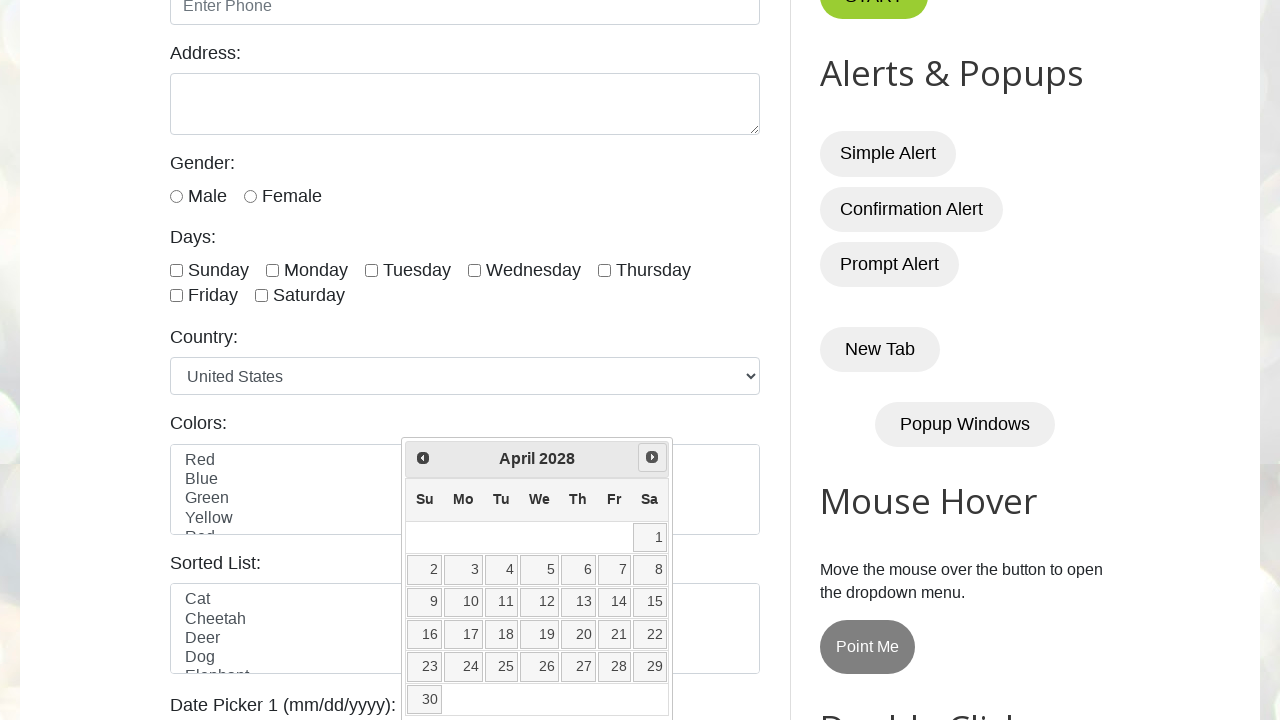

Retrieved current year from datepicker: 2028
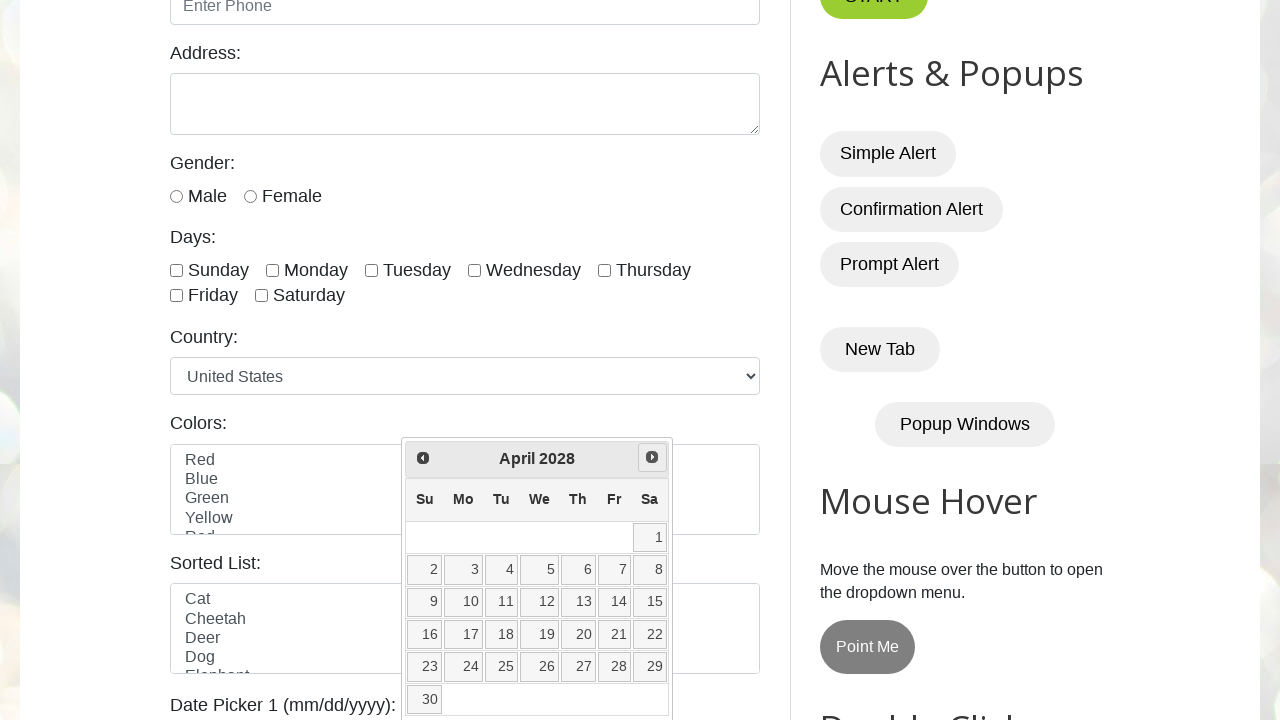

Retrieved current month from datepicker: April
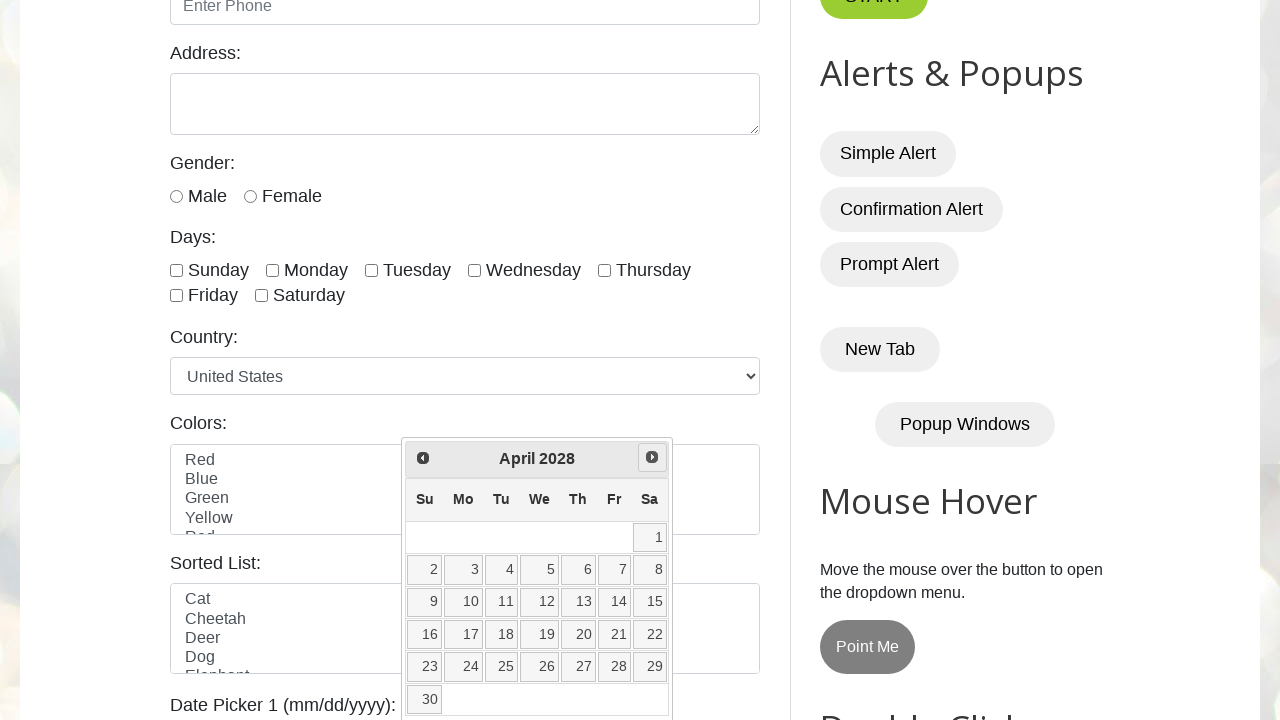

Clicked Next button to navigate to next month at (652, 457) on a[title="Next"]
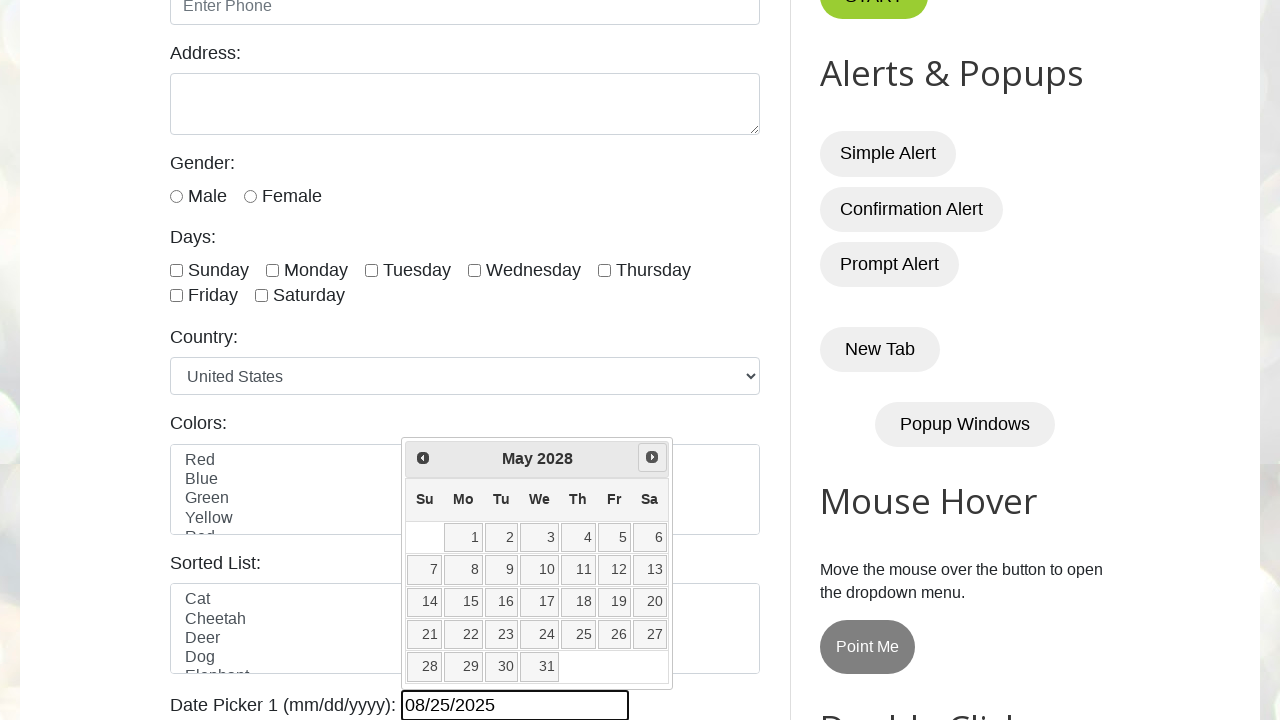

Waited 100ms for calendar to update
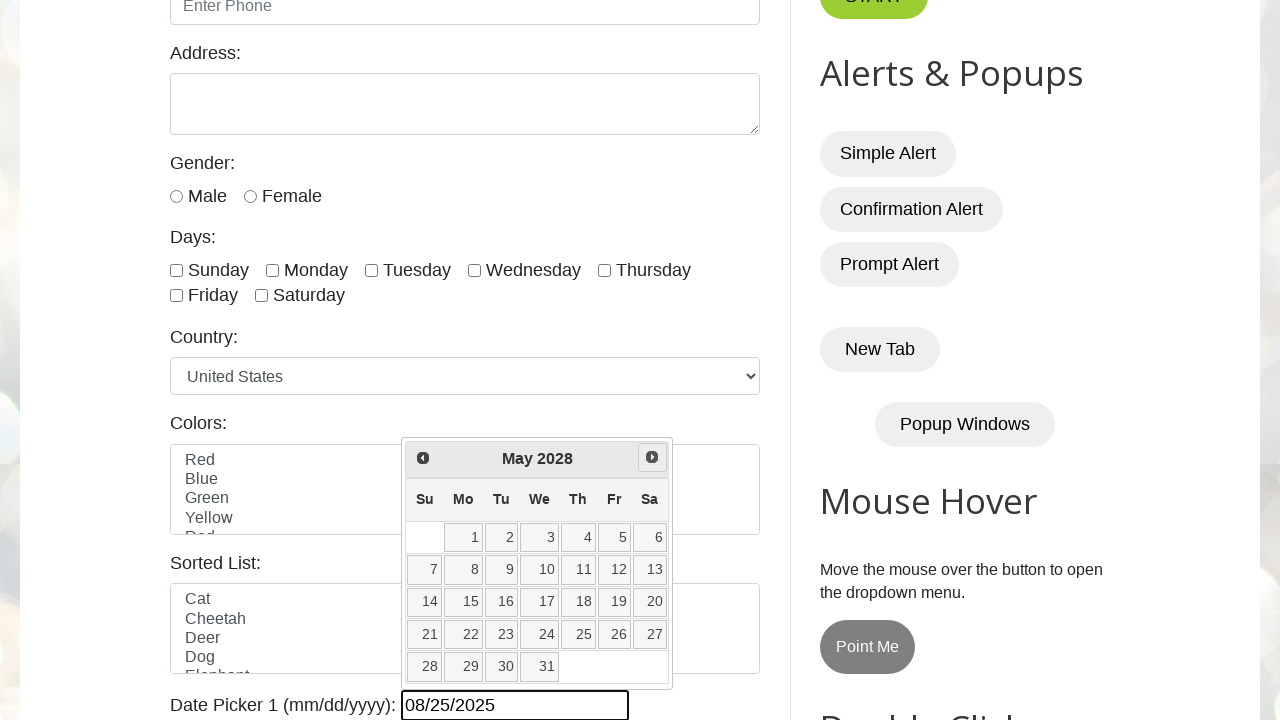

Retrieved current year from datepicker: 2028
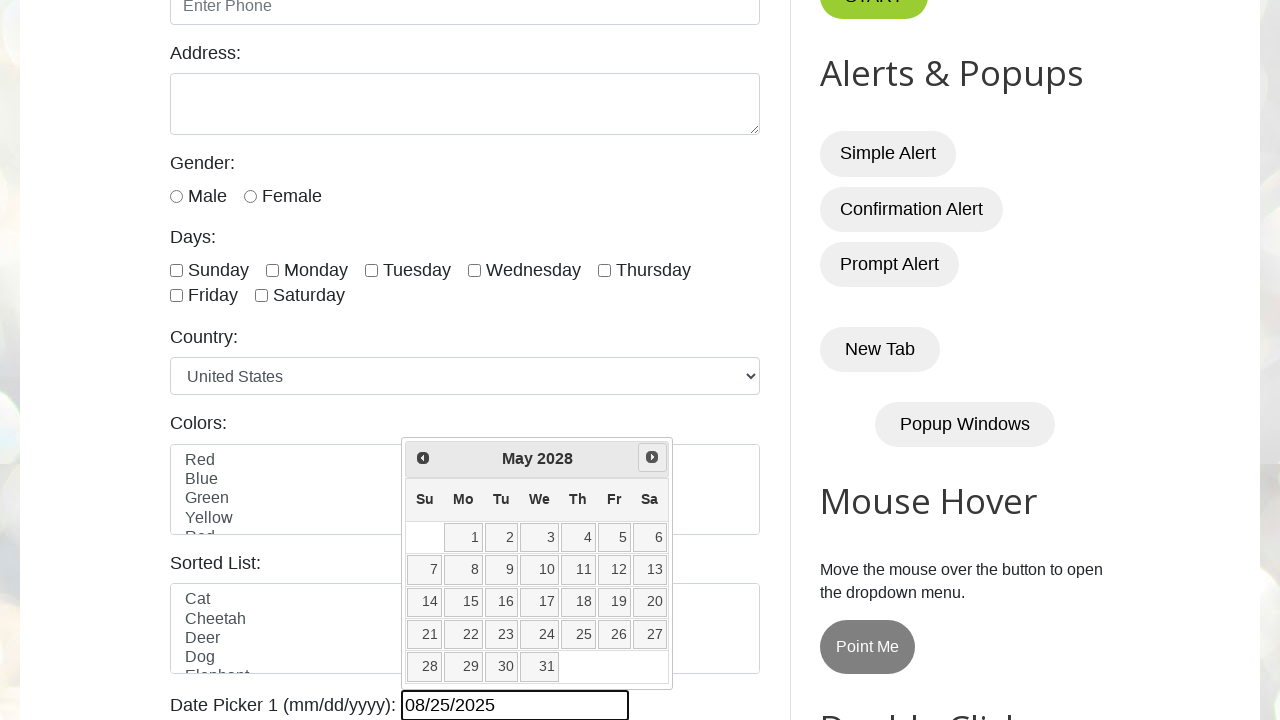

Retrieved current month from datepicker: May
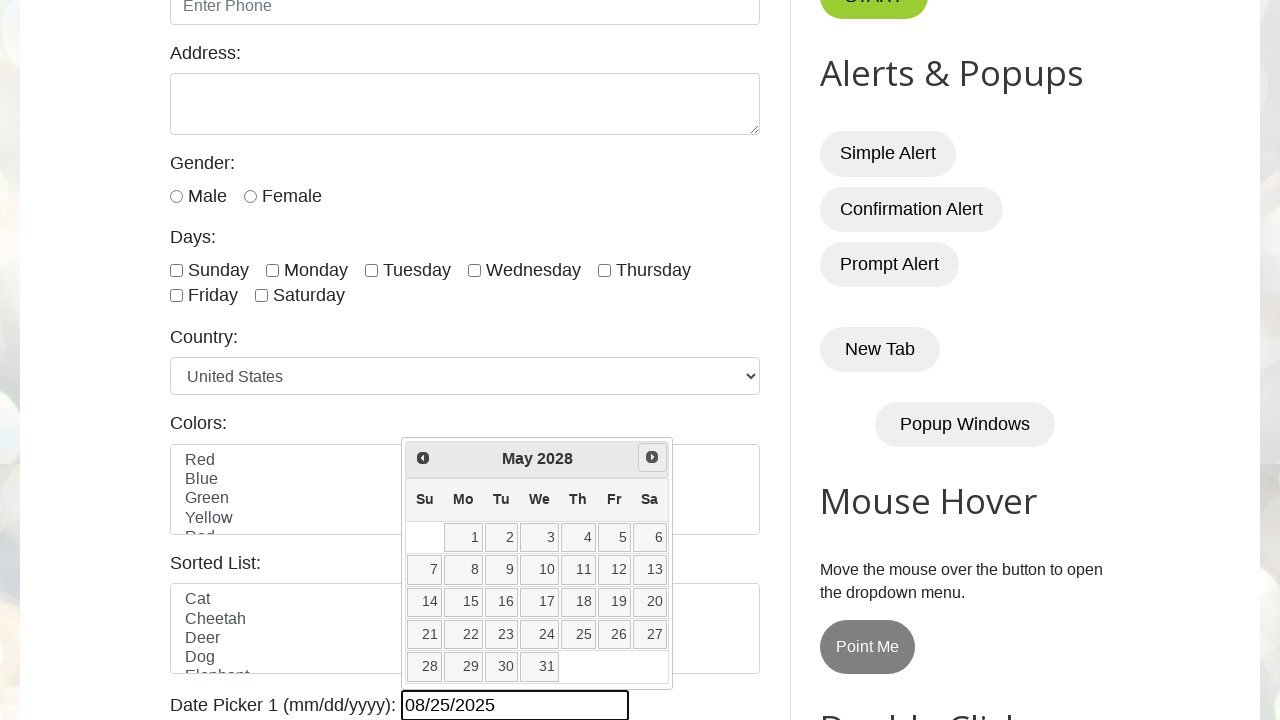

Clicked Next button to navigate to next month at (652, 457) on a[title="Next"]
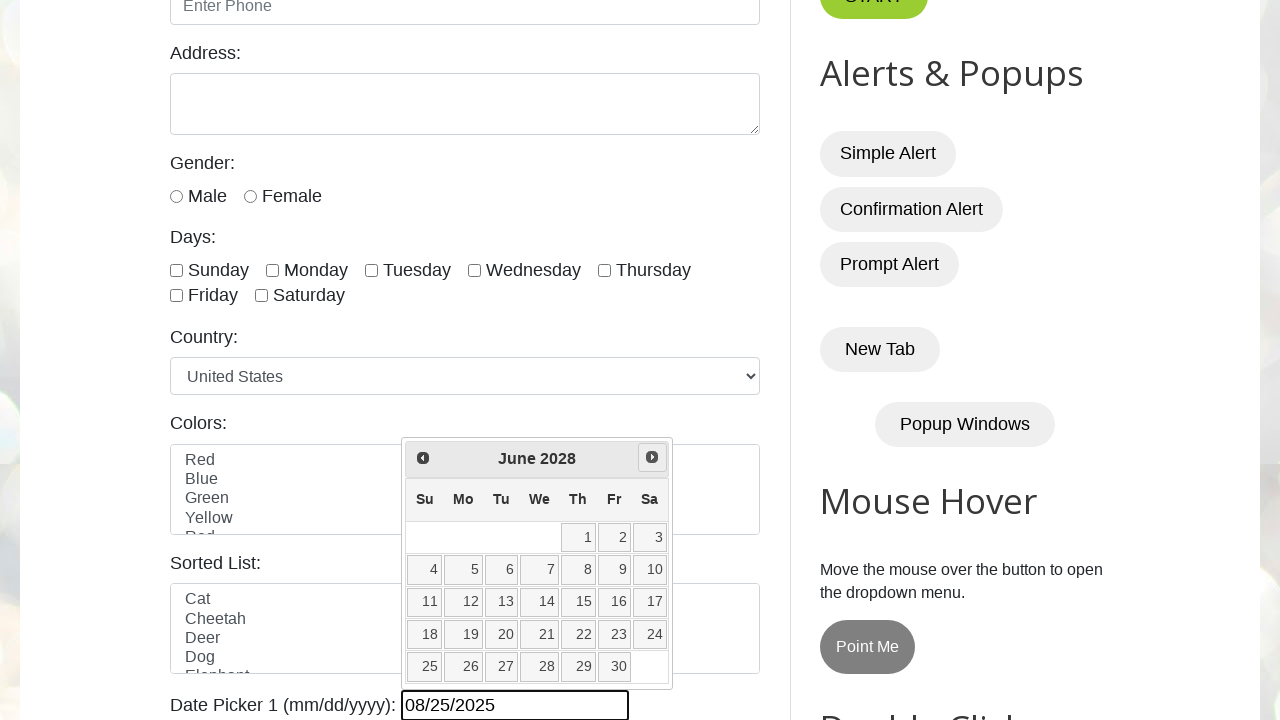

Waited 100ms for calendar to update
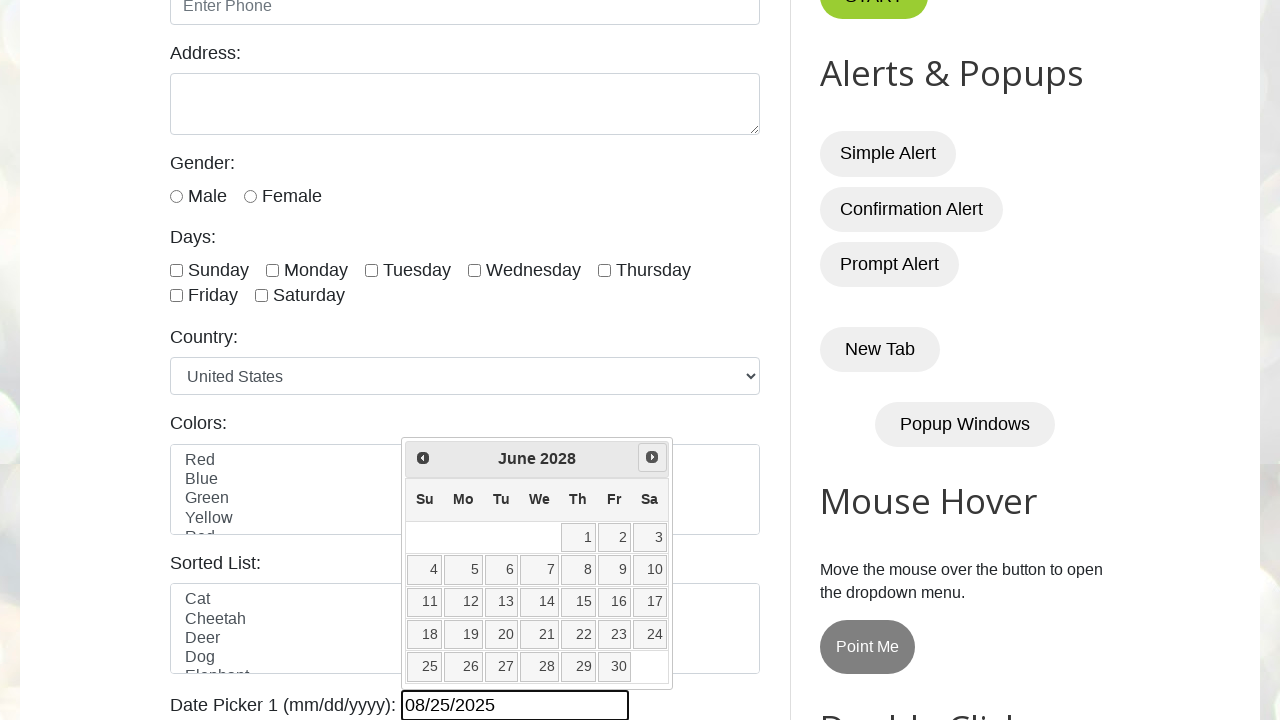

Retrieved current year from datepicker: 2028
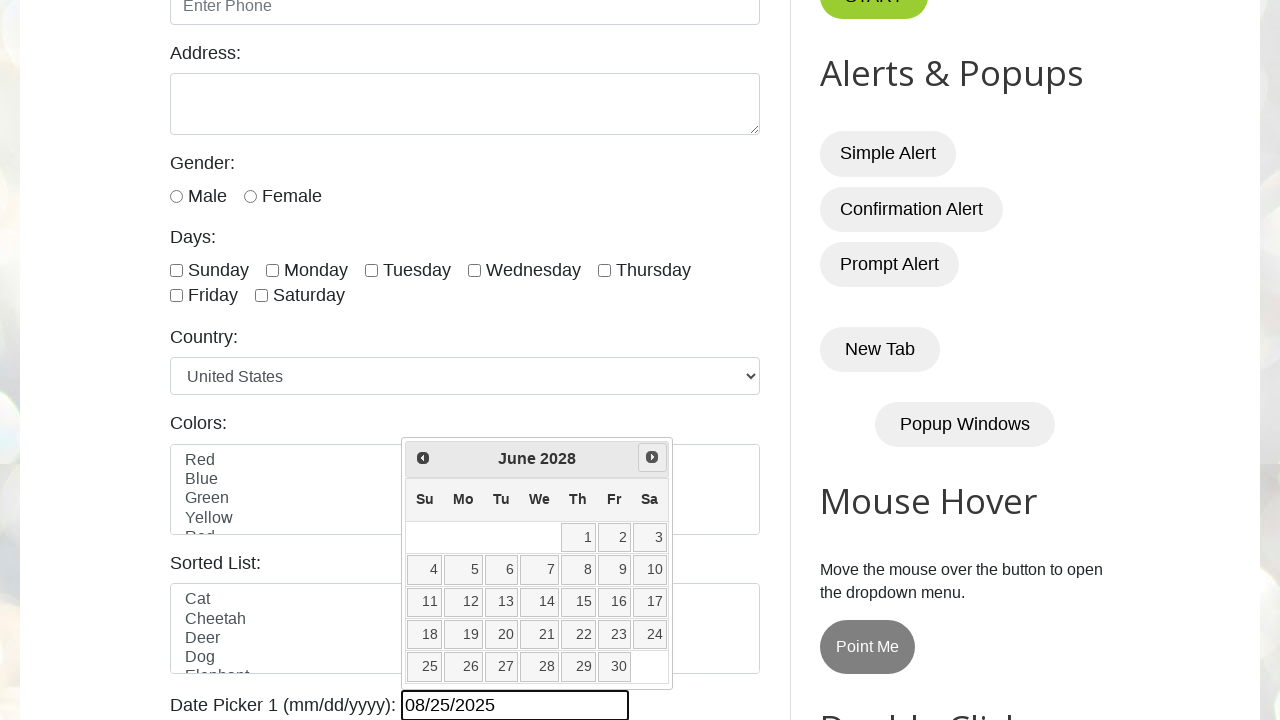

Retrieved current month from datepicker: June
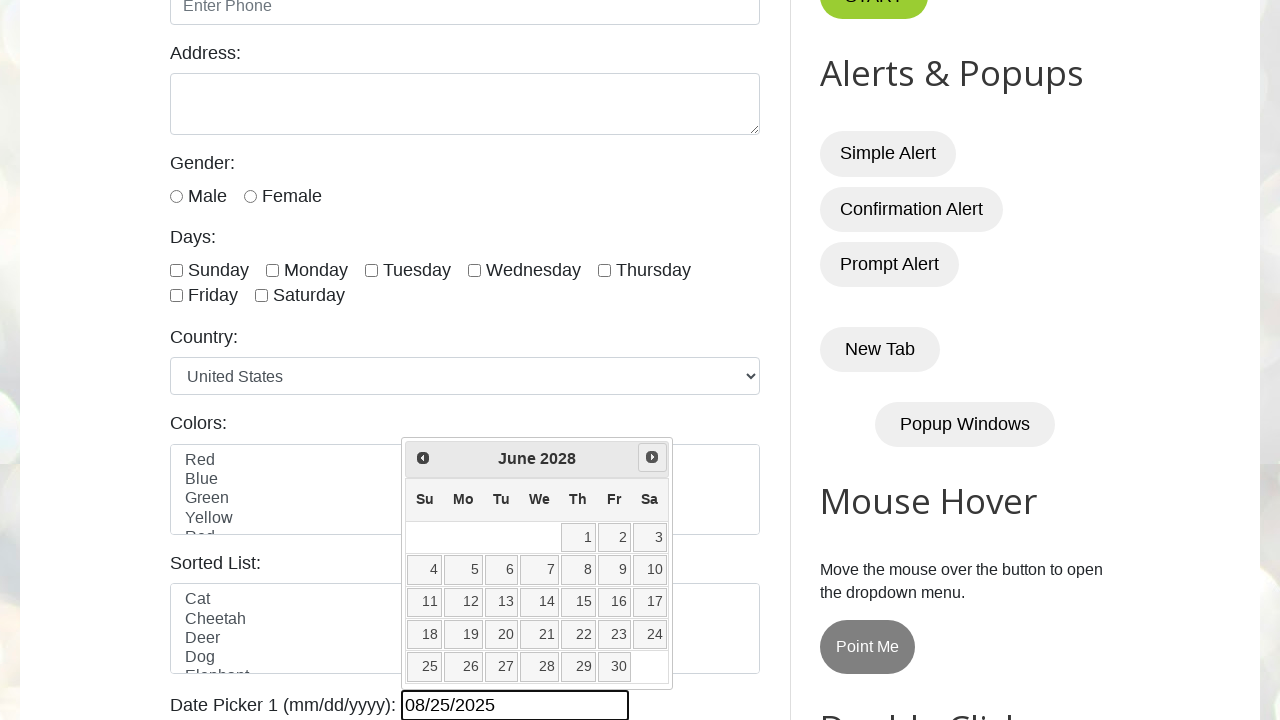

Clicked Next button to navigate to next month at (652, 457) on a[title="Next"]
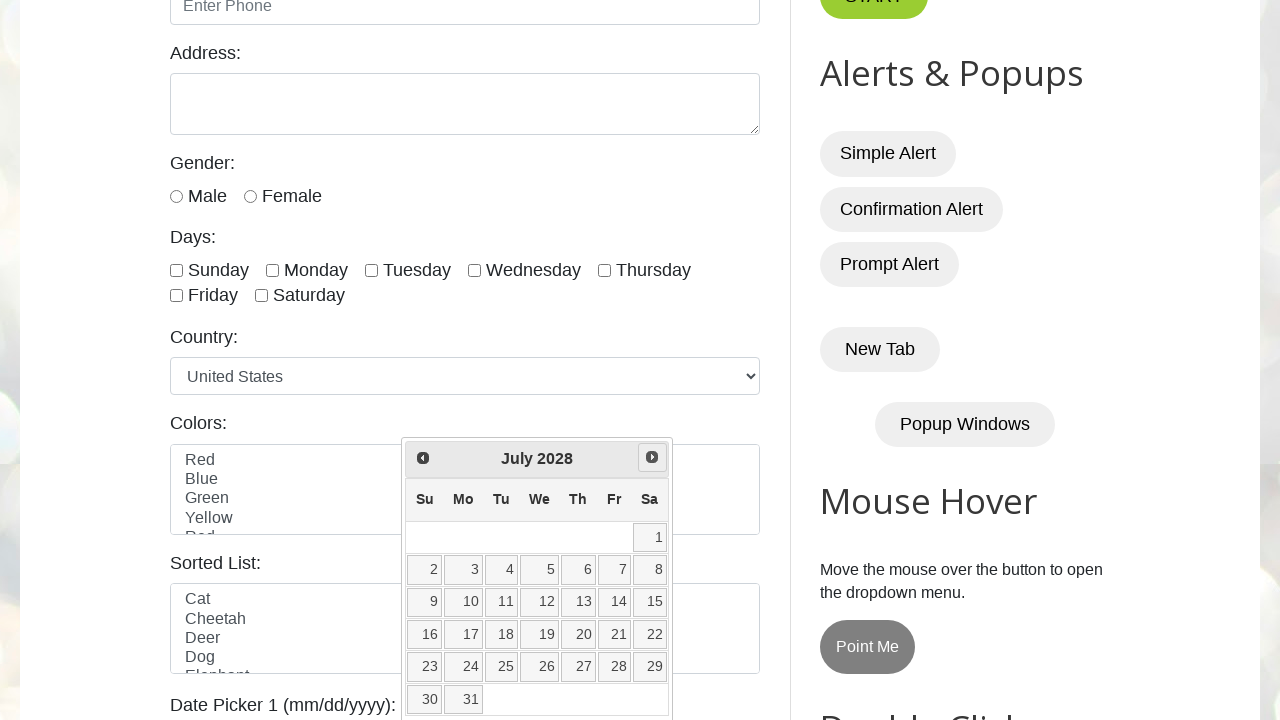

Waited 100ms for calendar to update
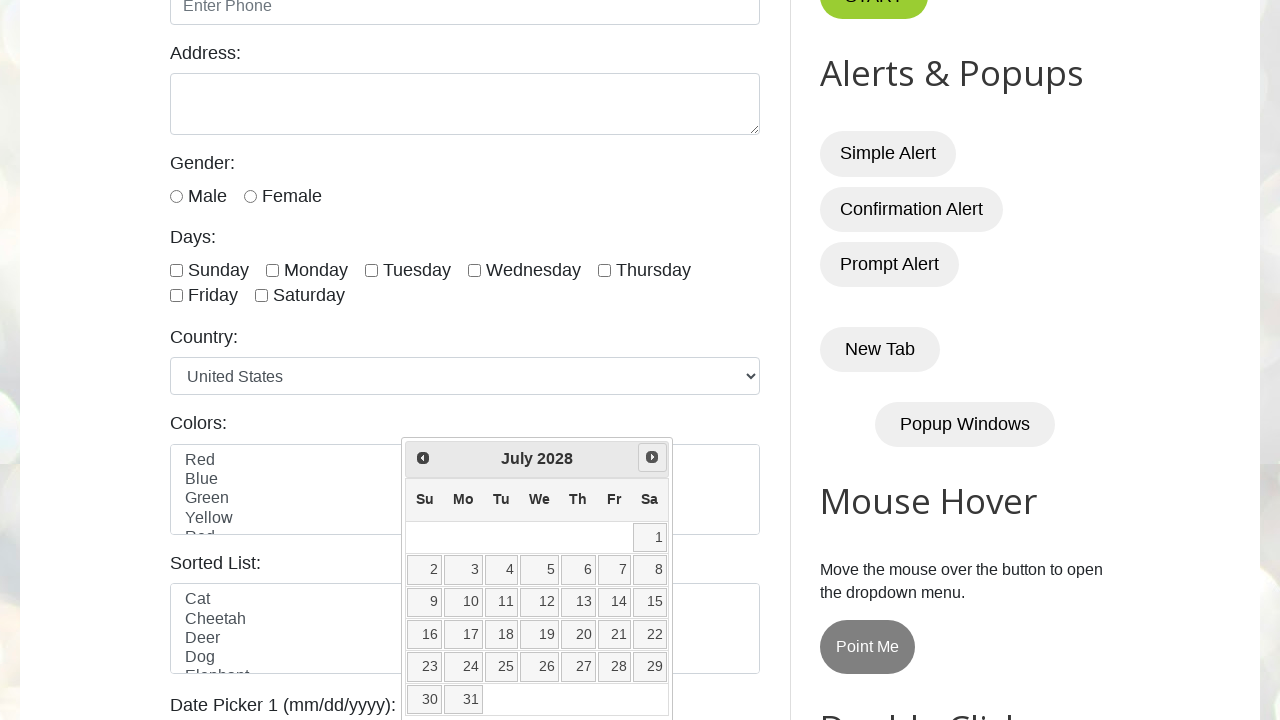

Retrieved current year from datepicker: 2028
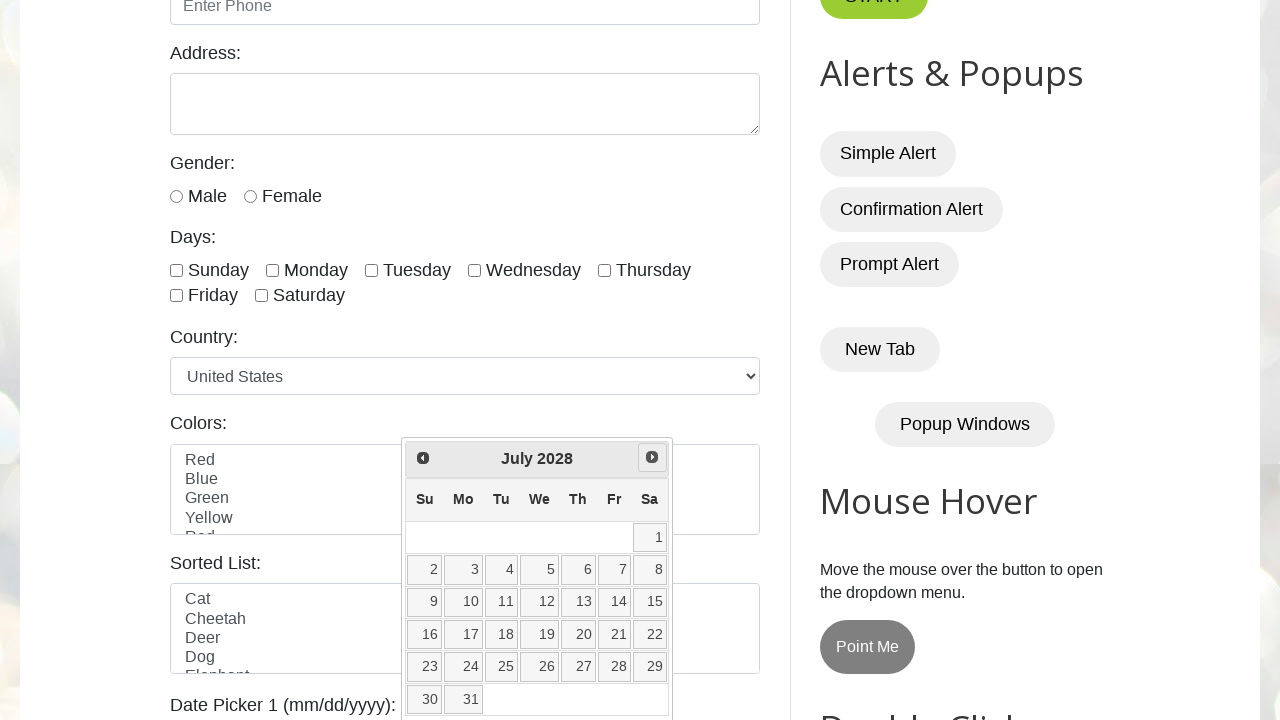

Retrieved current month from datepicker: July
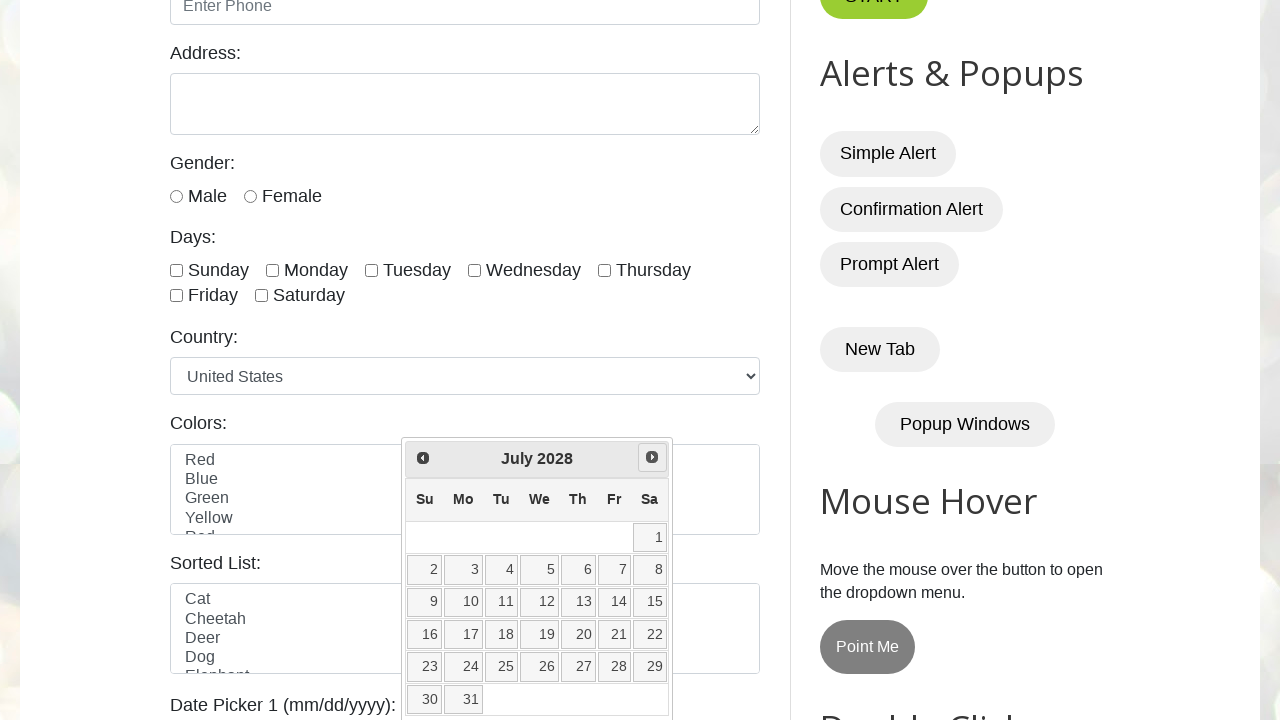

Clicked Next button to navigate to next month at (652, 457) on a[title="Next"]
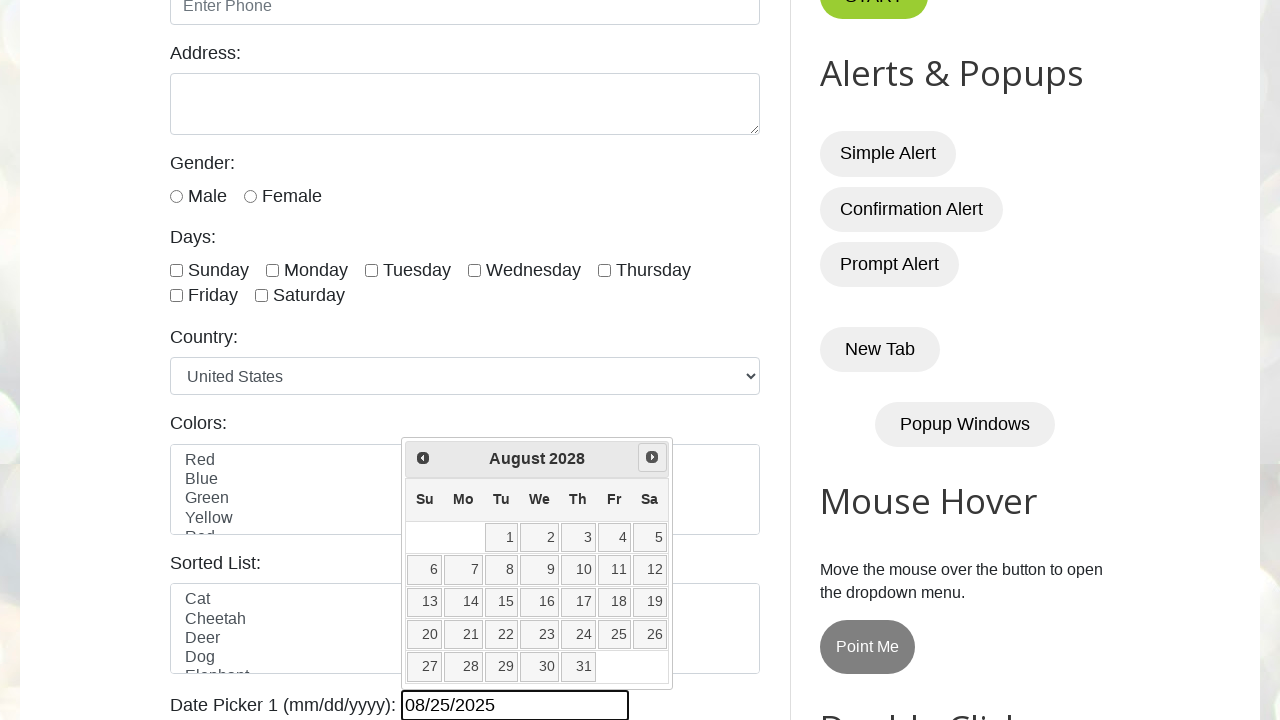

Waited 100ms for calendar to update
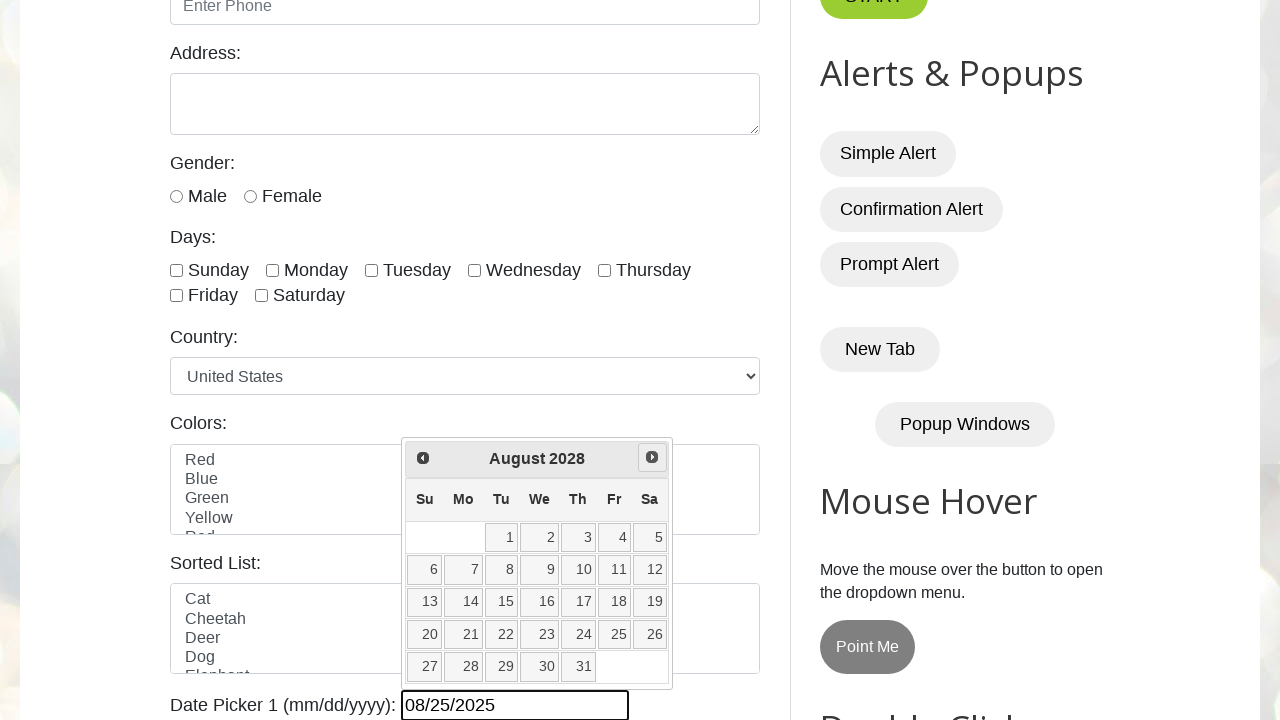

Retrieved current year from datepicker: 2028
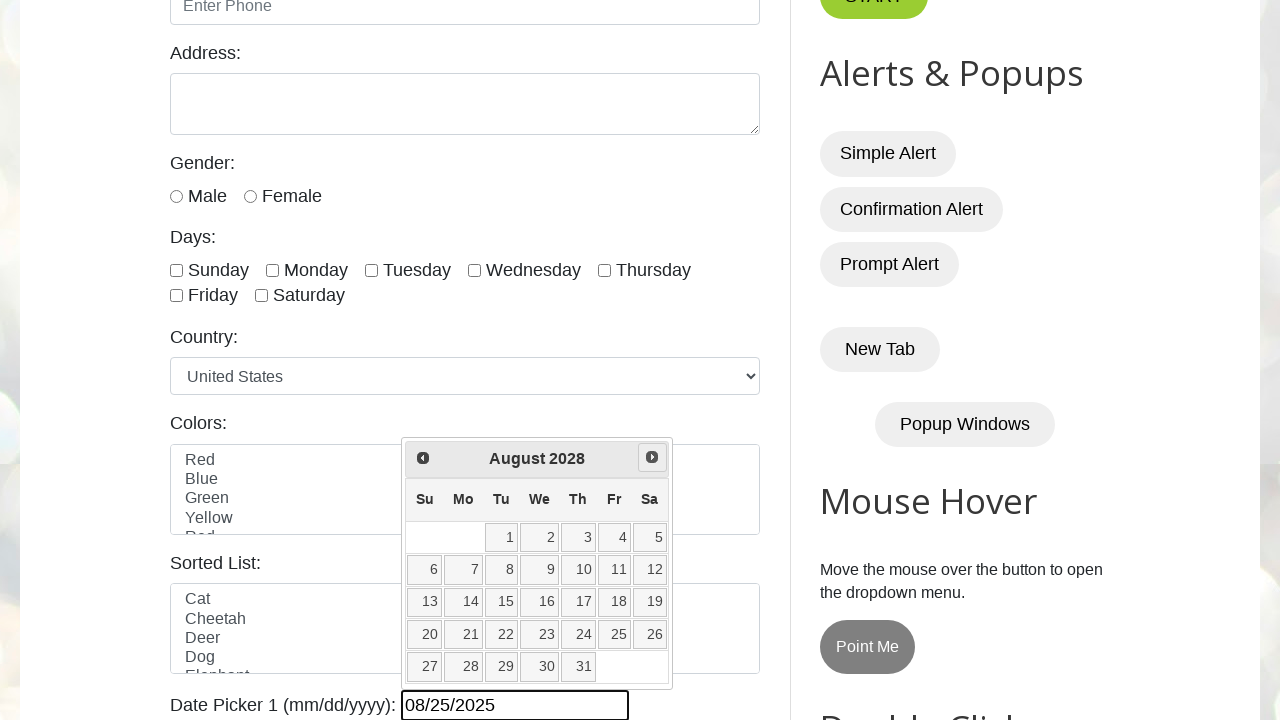

Retrieved current month from datepicker: August
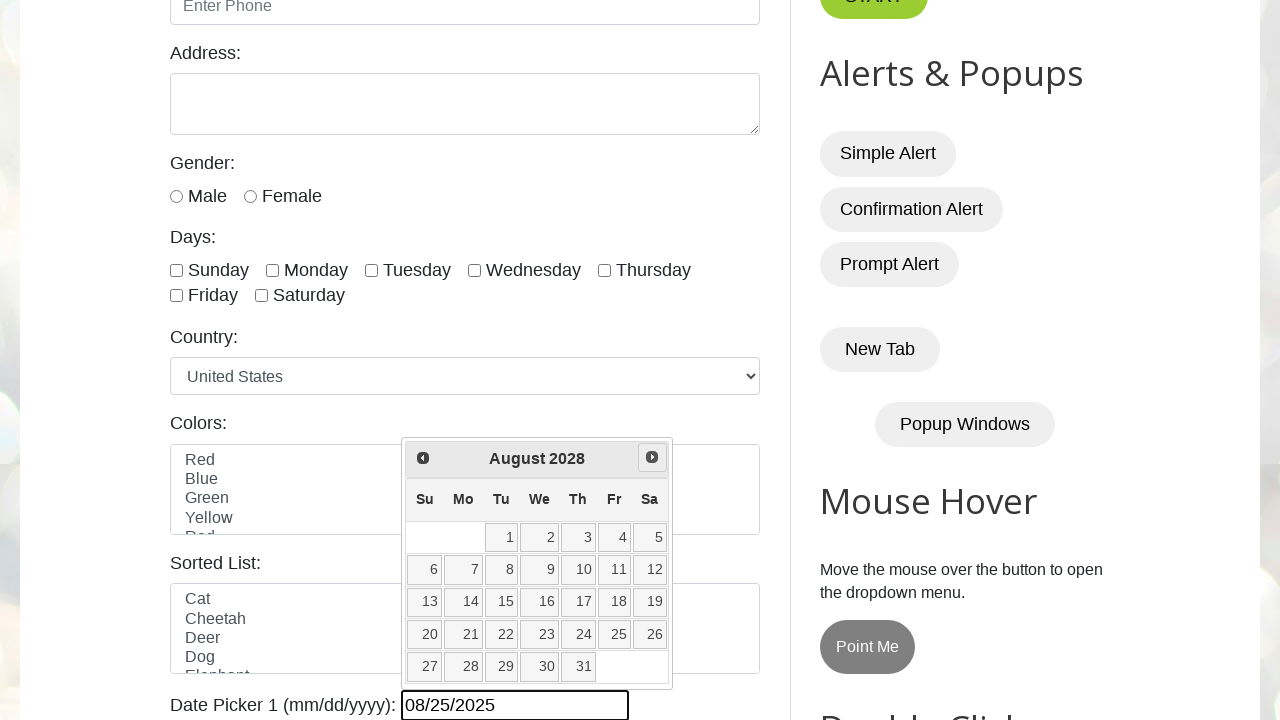

Clicked Next button to navigate to next month at (652, 457) on a[title="Next"]
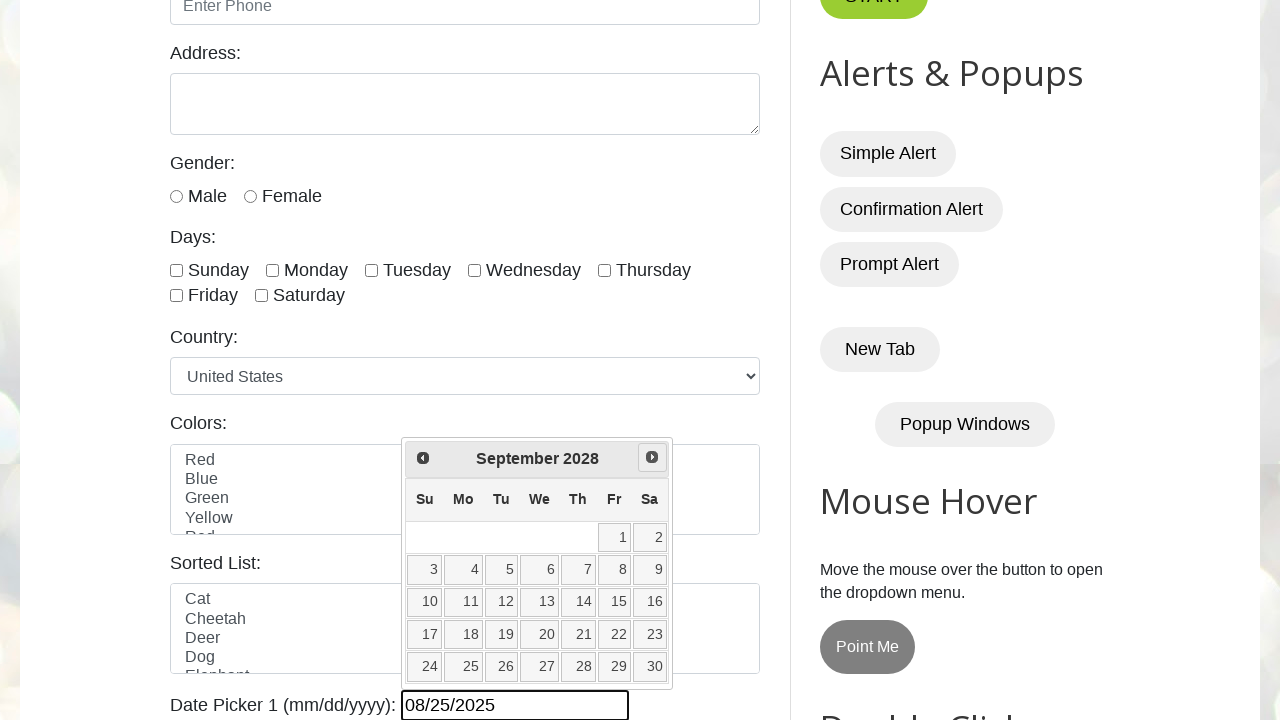

Waited 100ms for calendar to update
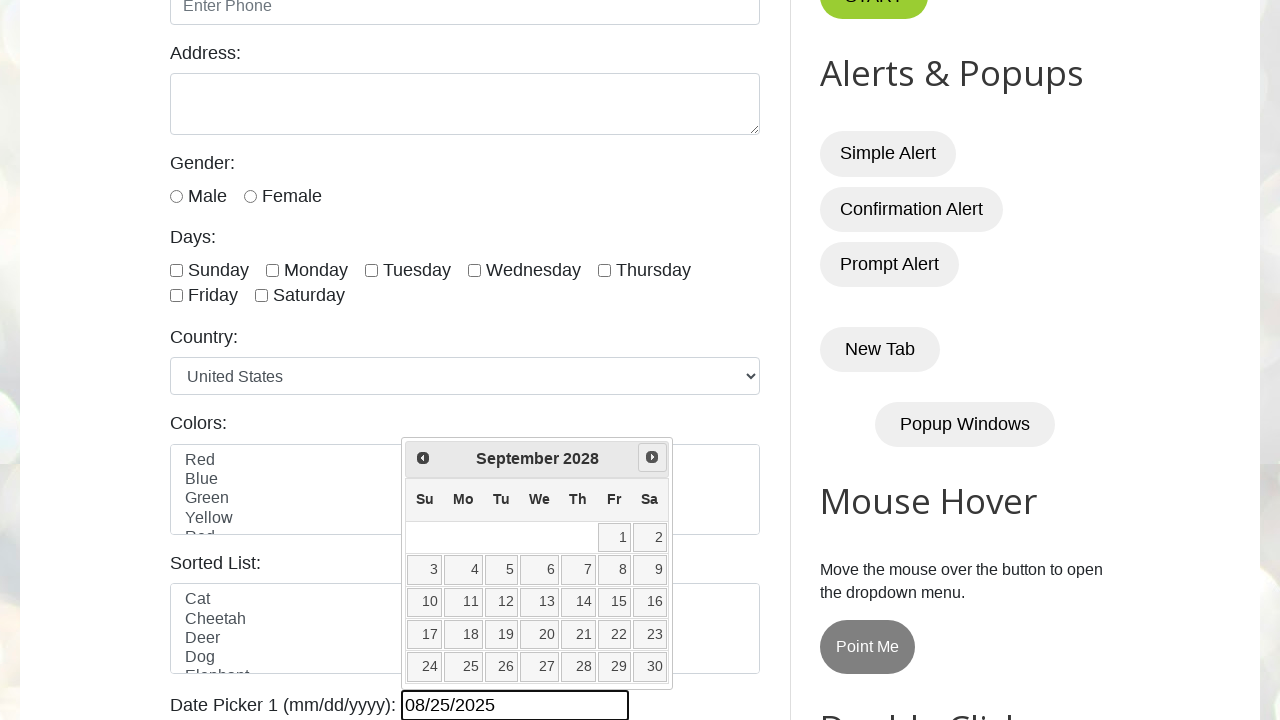

Retrieved current year from datepicker: 2028
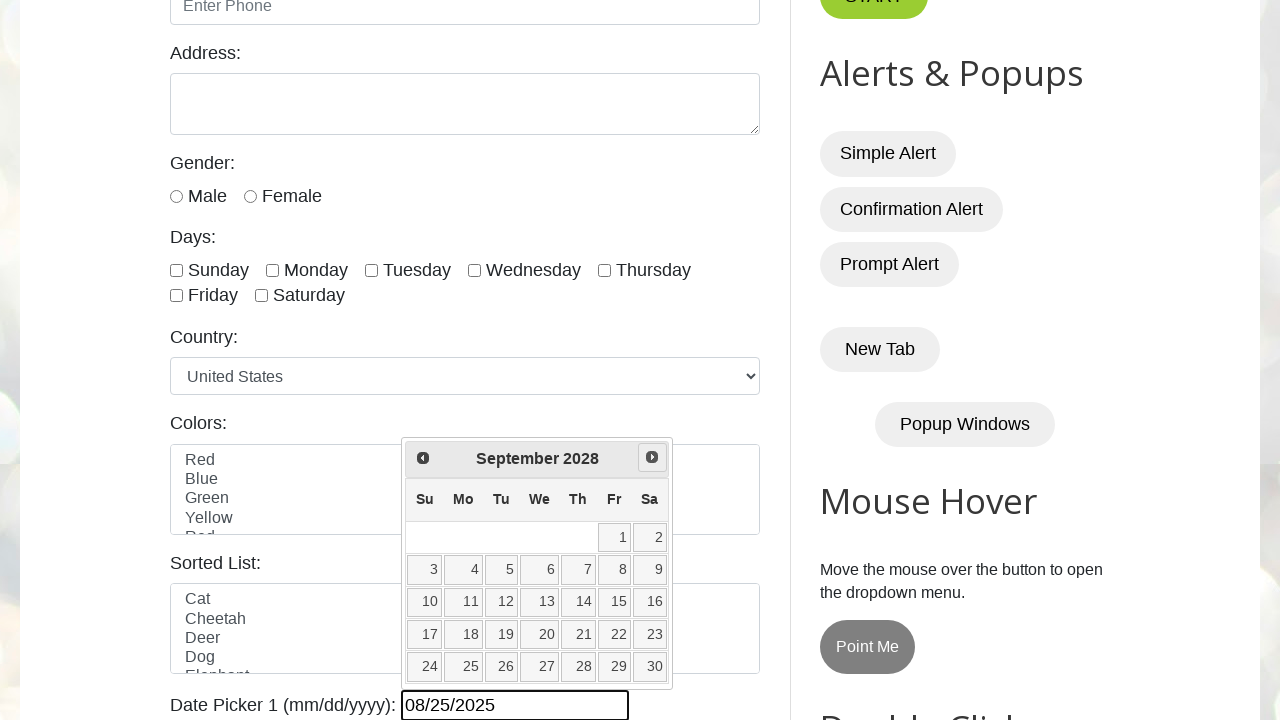

Retrieved current month from datepicker: September
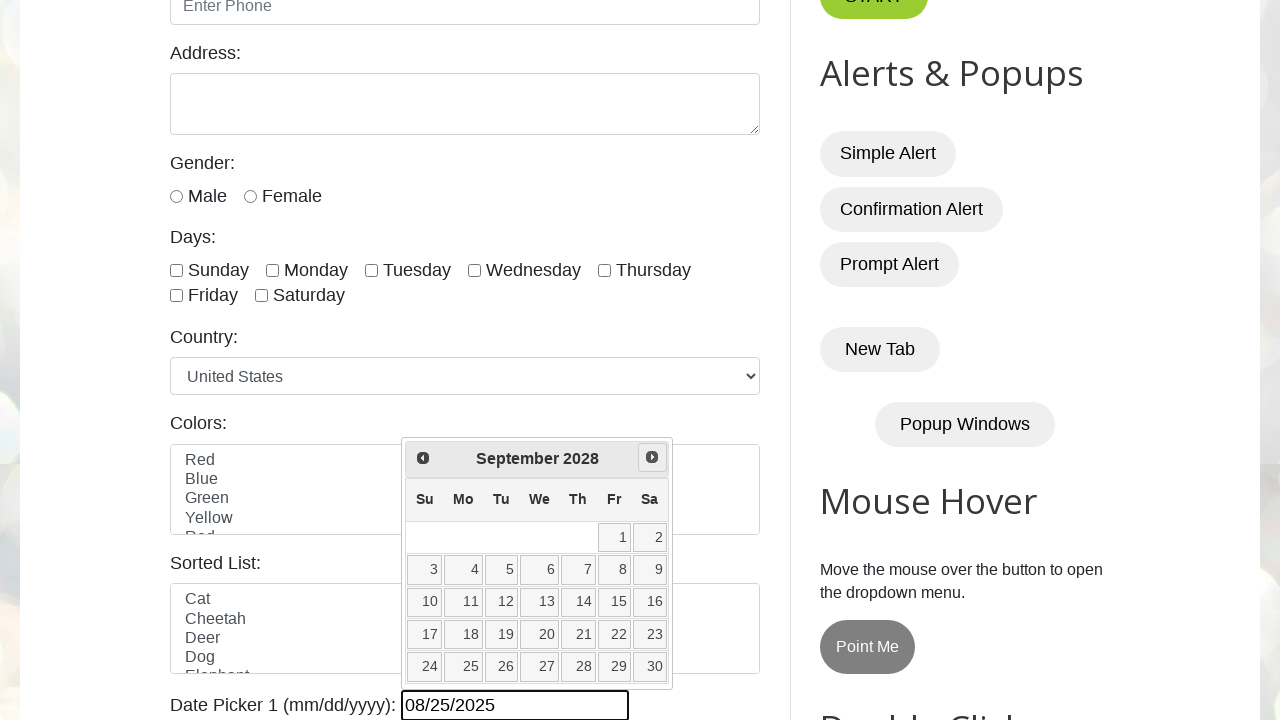

Clicked Next button to navigate to next month at (652, 457) on a[title="Next"]
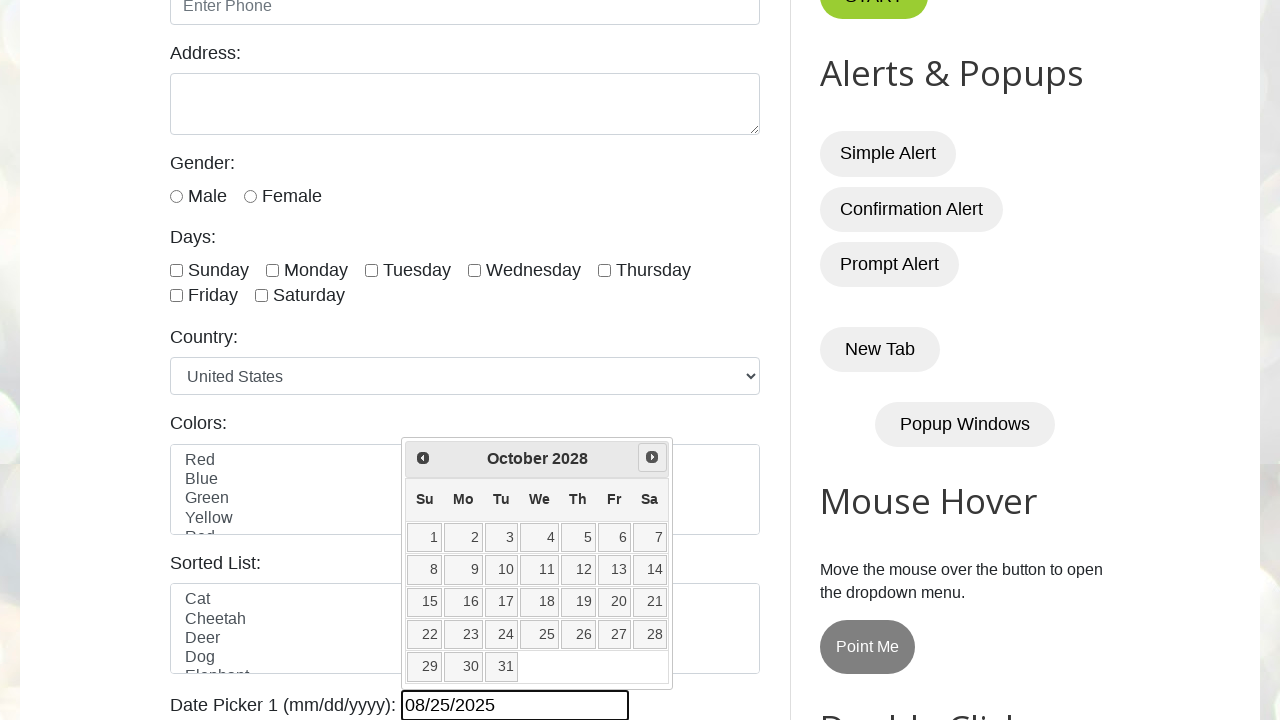

Waited 100ms for calendar to update
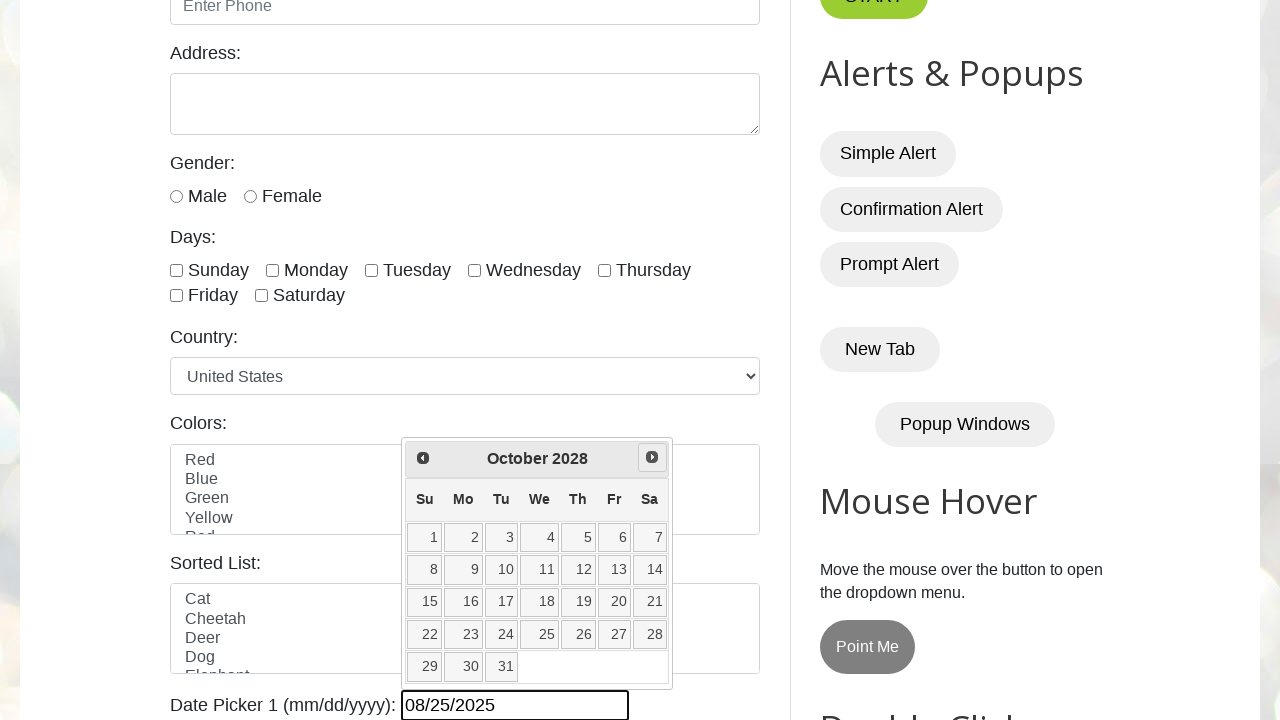

Retrieved current year from datepicker: 2028
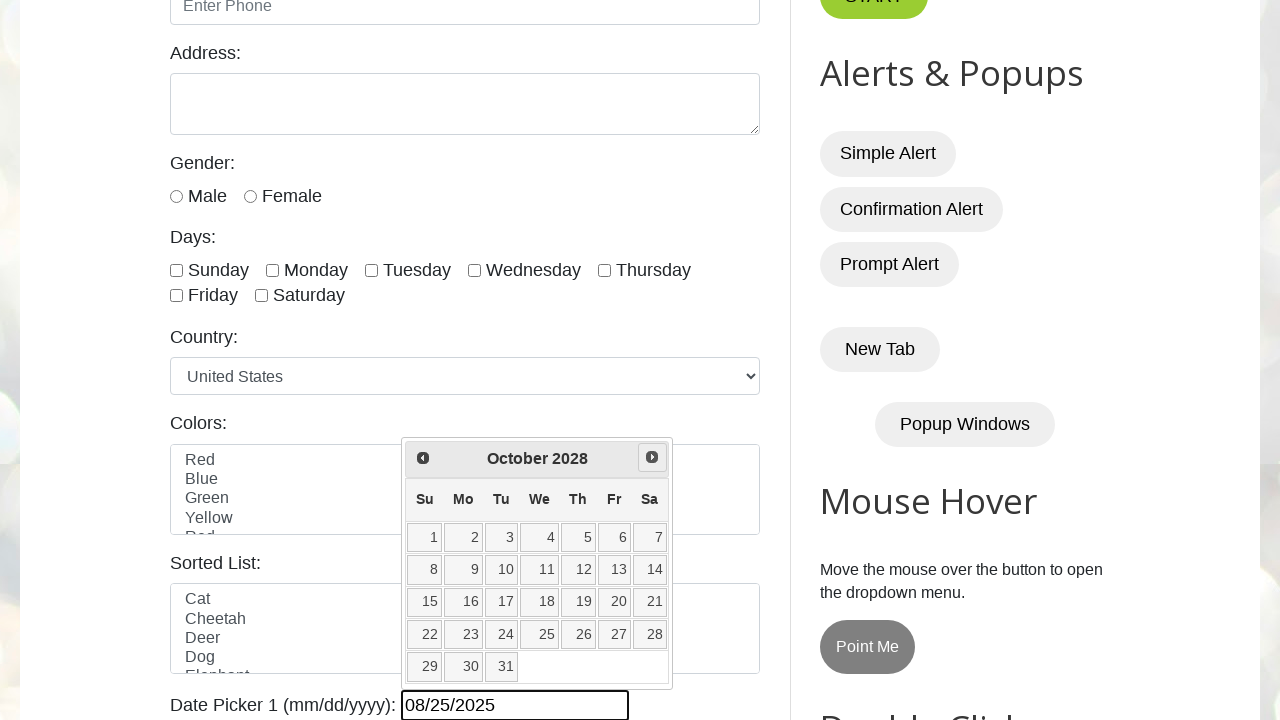

Retrieved current month from datepicker: October
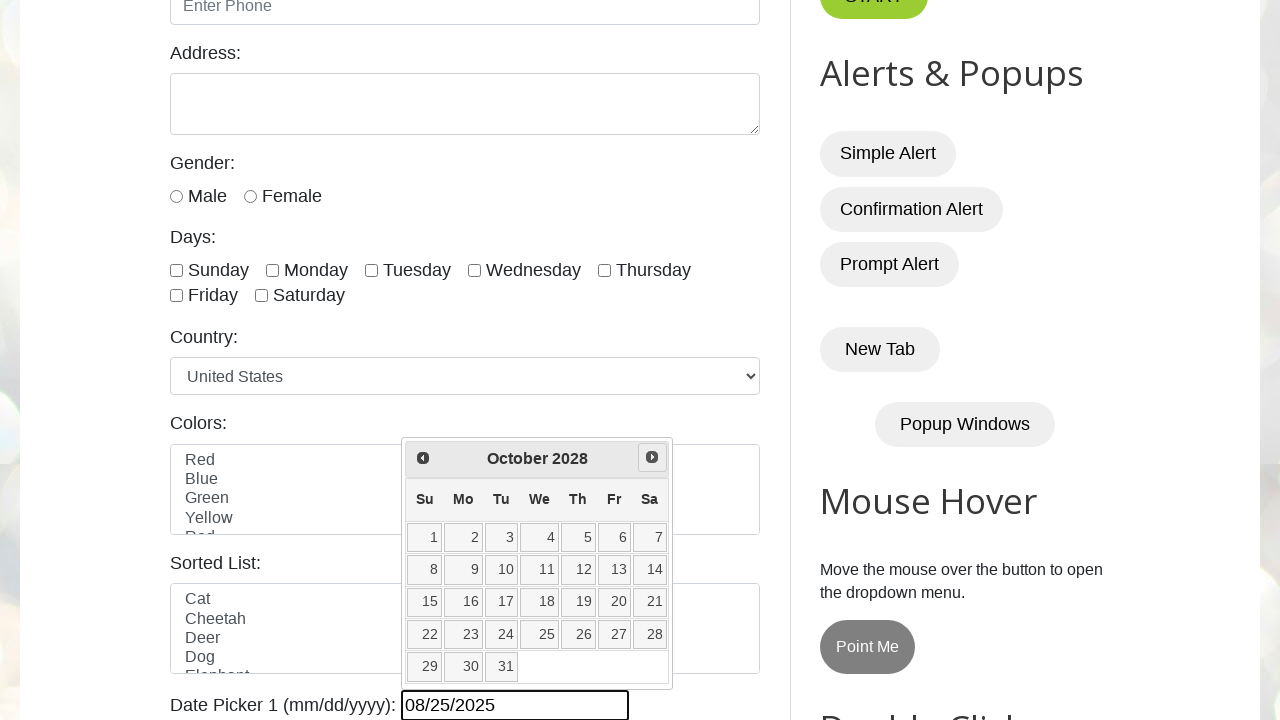

Clicked Next button to navigate to next month at (652, 457) on a[title="Next"]
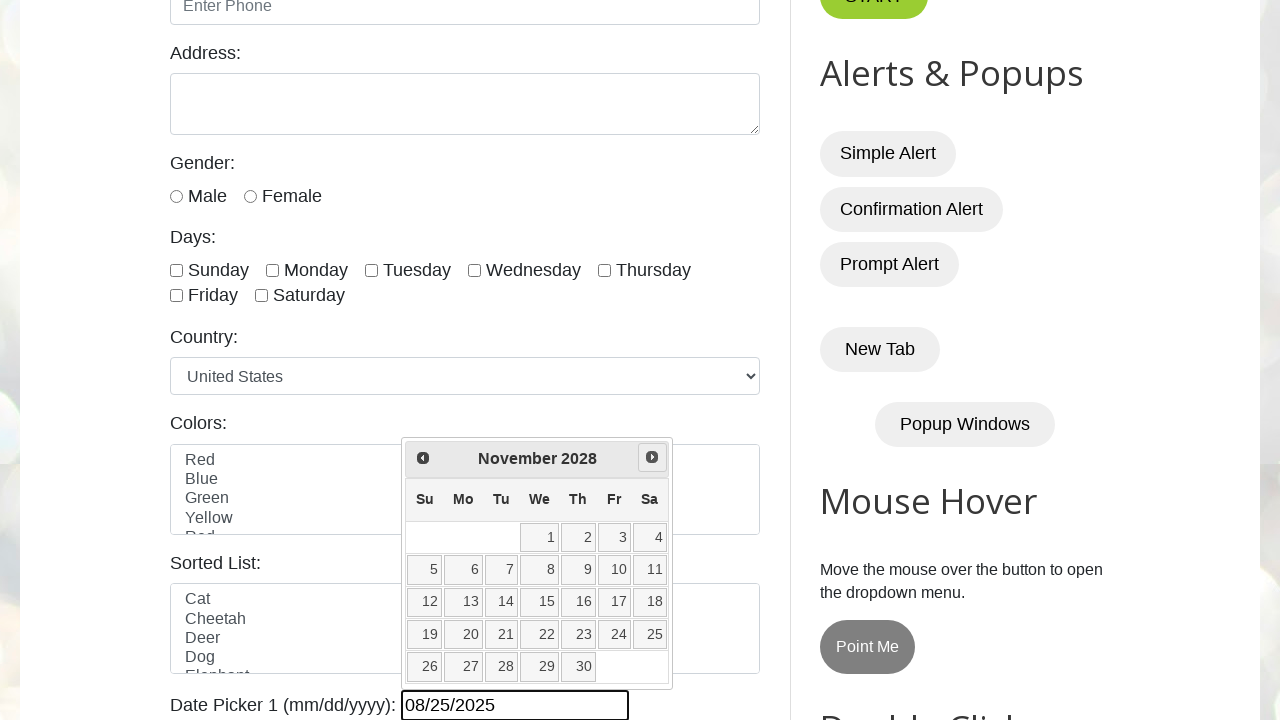

Waited 100ms for calendar to update
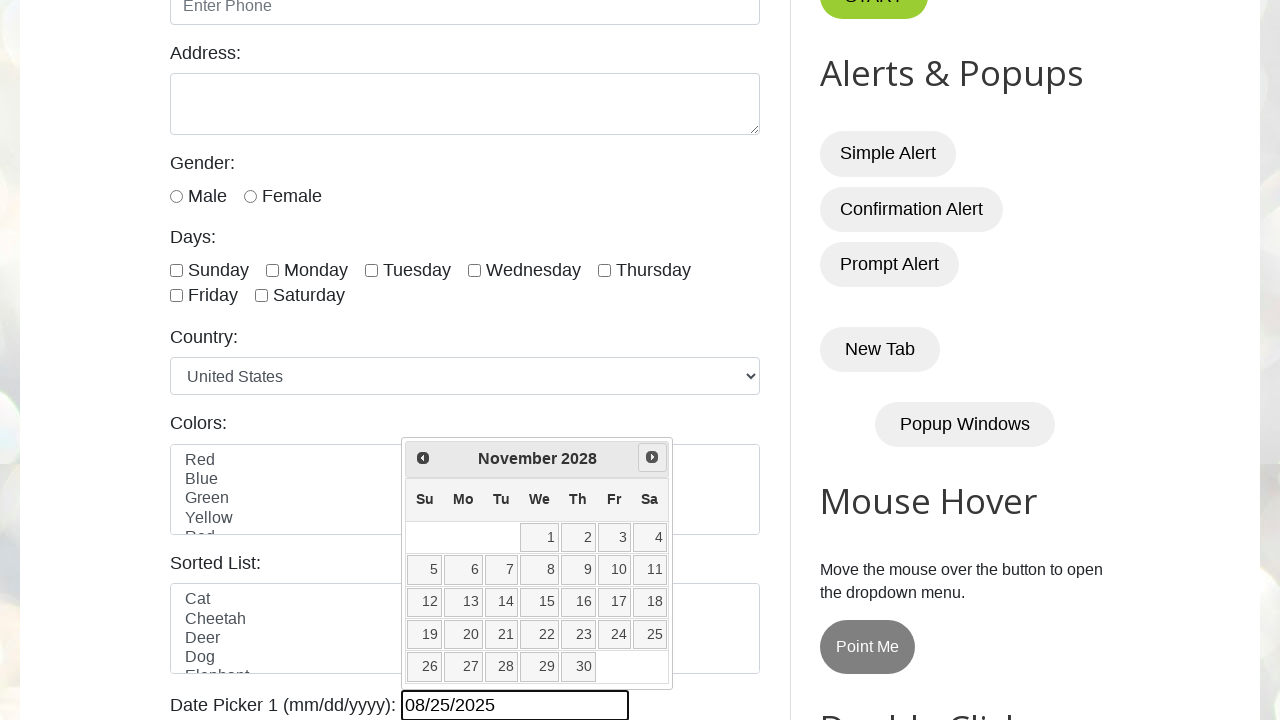

Retrieved current year from datepicker: 2028
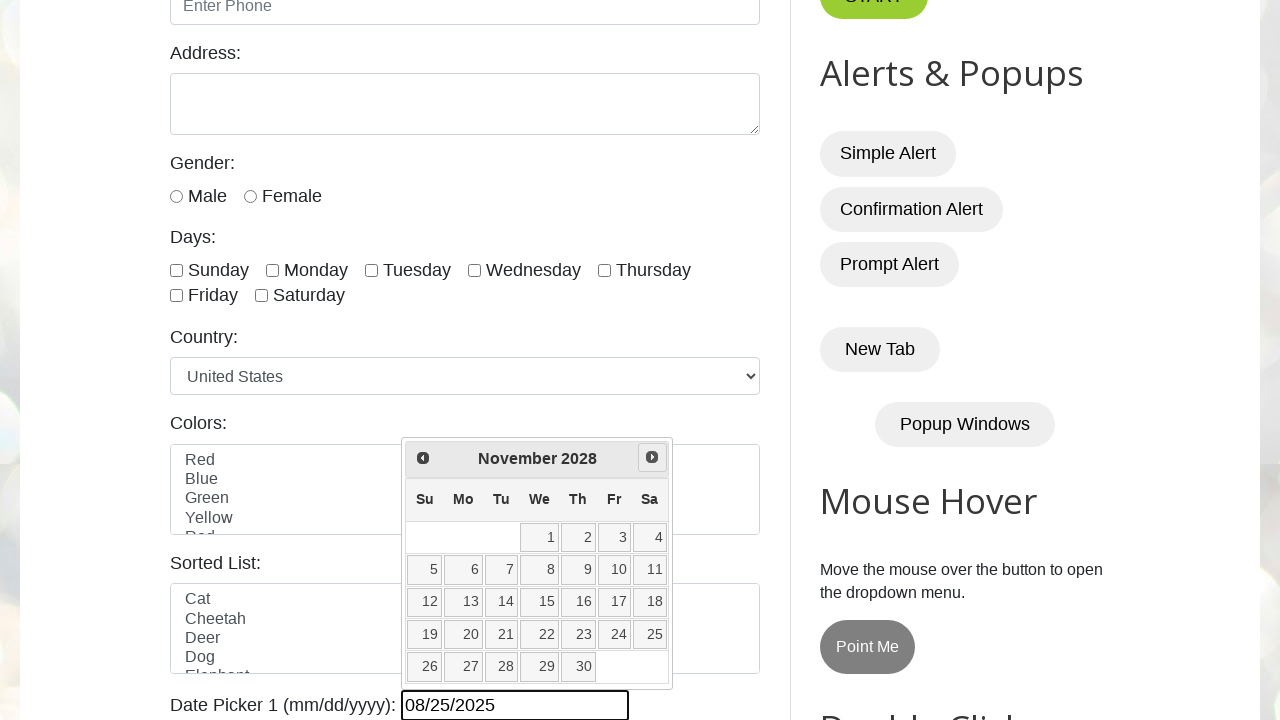

Retrieved current month from datepicker: November
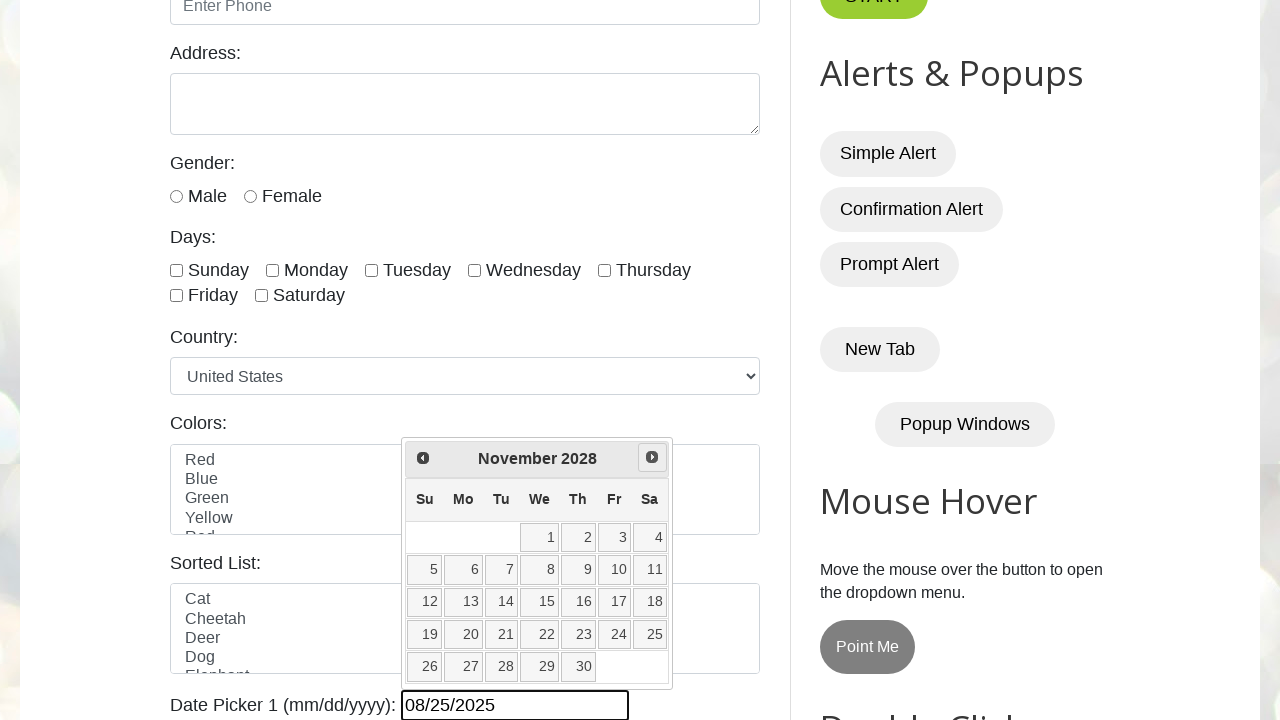

Clicked Next button to navigate to next month at (652, 457) on a[title="Next"]
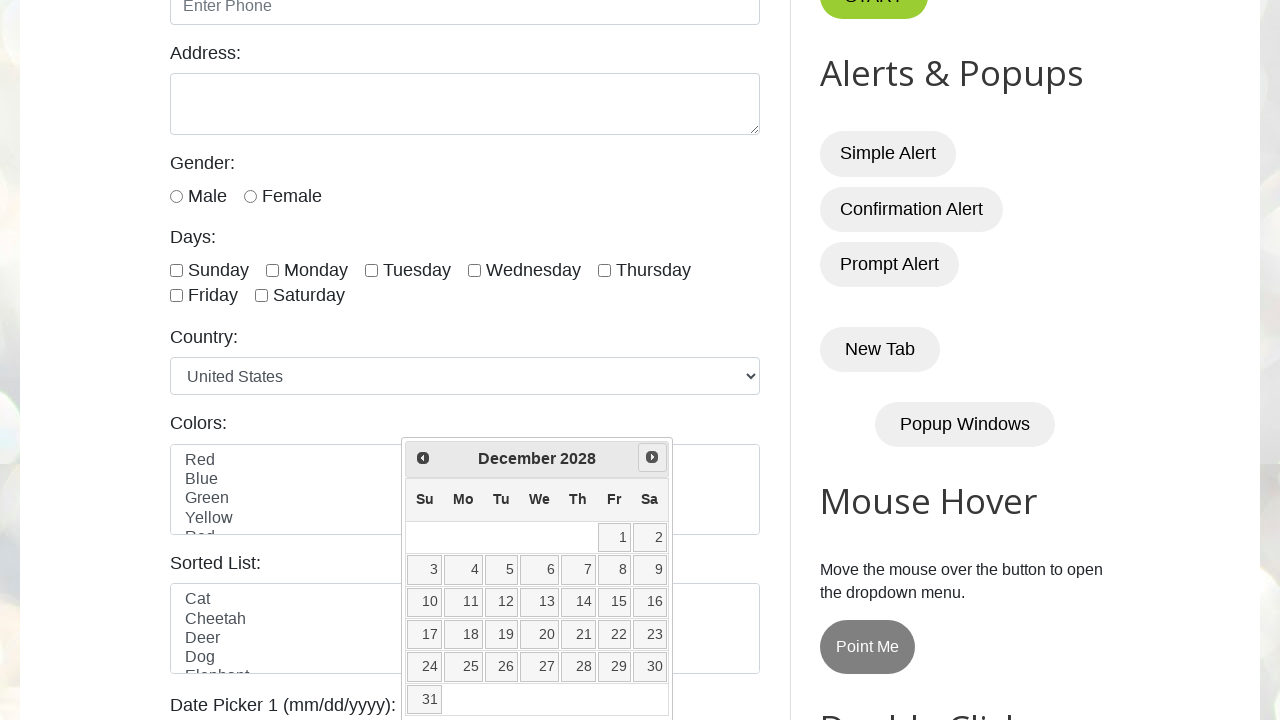

Waited 100ms for calendar to update
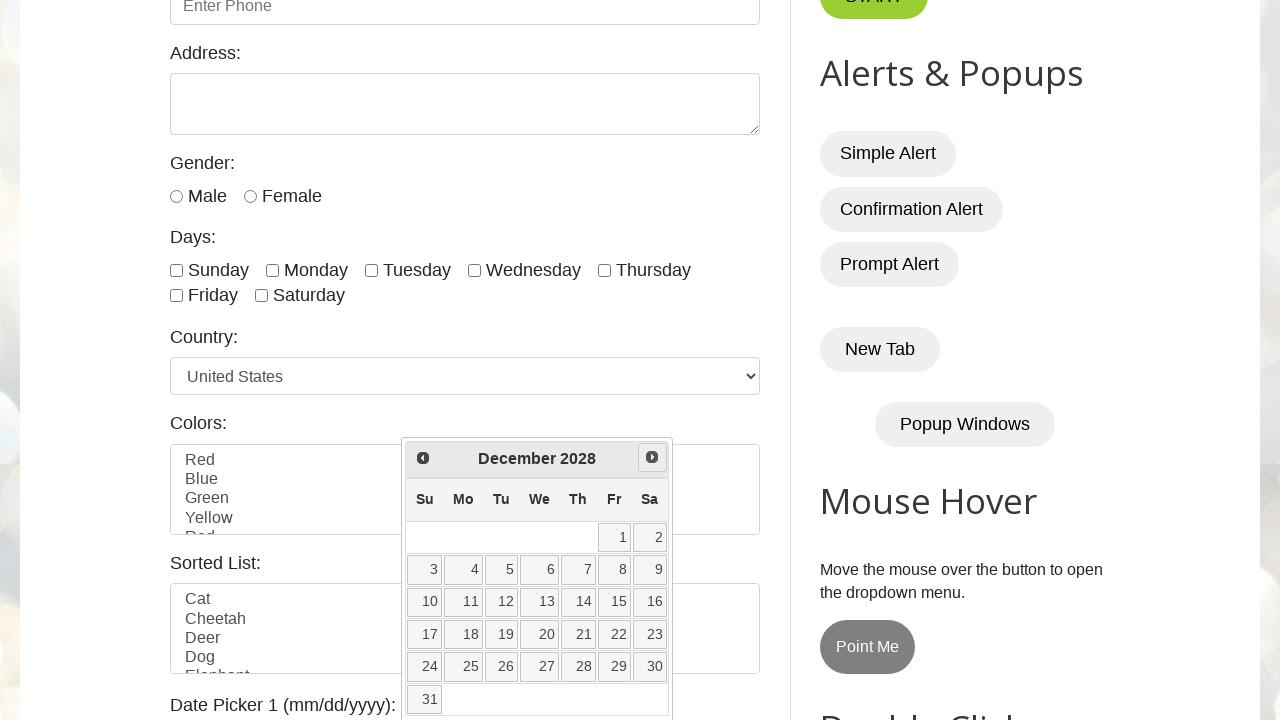

Retrieved current year from datepicker: 2028
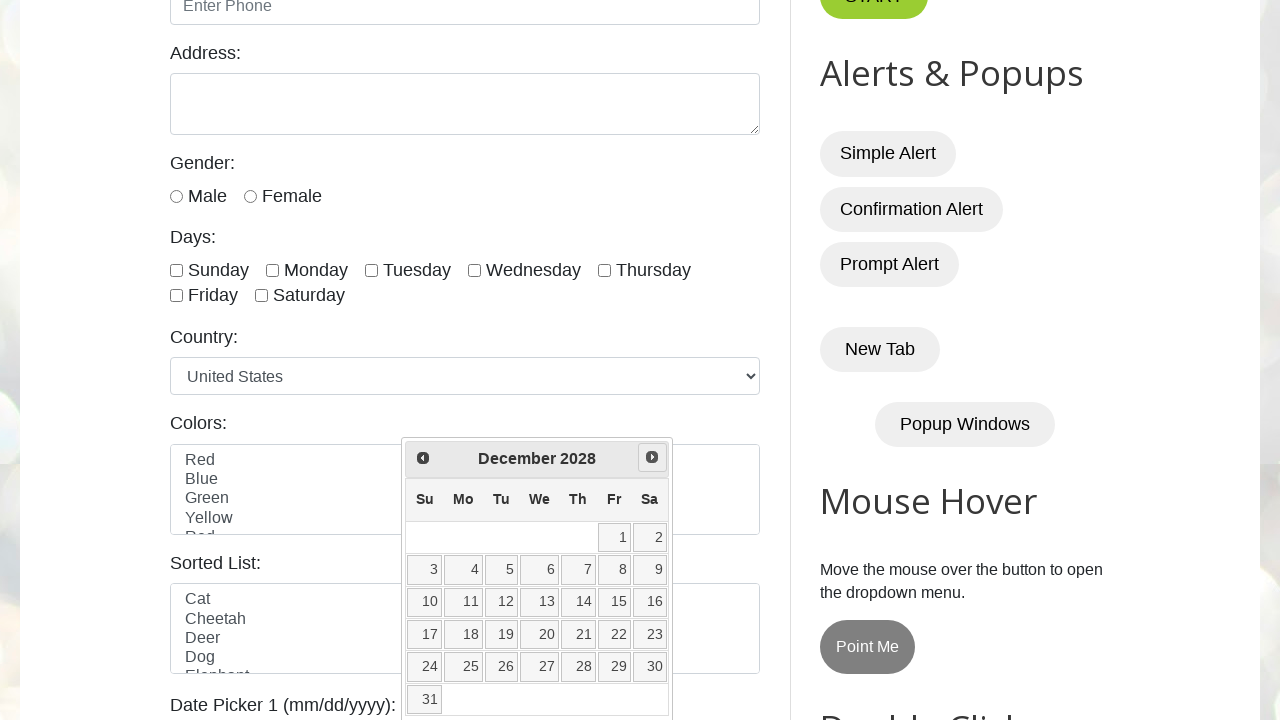

Retrieved current month from datepicker: December
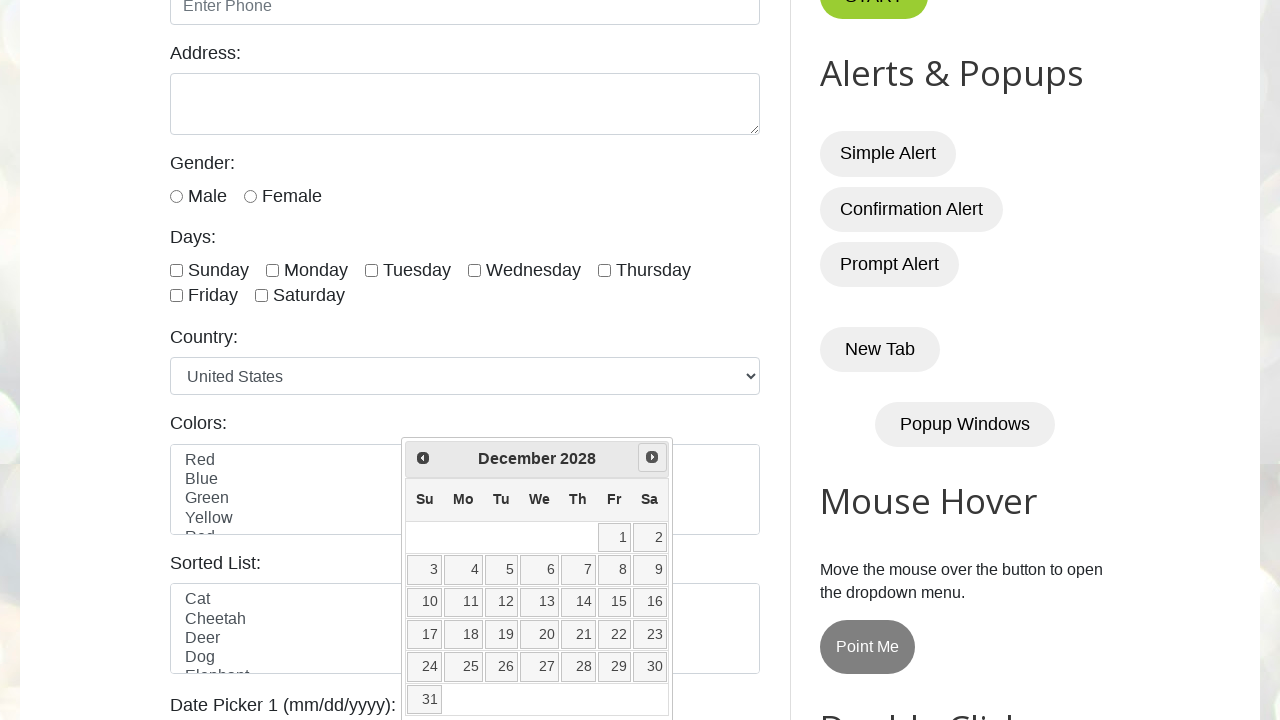

Clicked Next button to navigate to next month at (652, 457) on a[title="Next"]
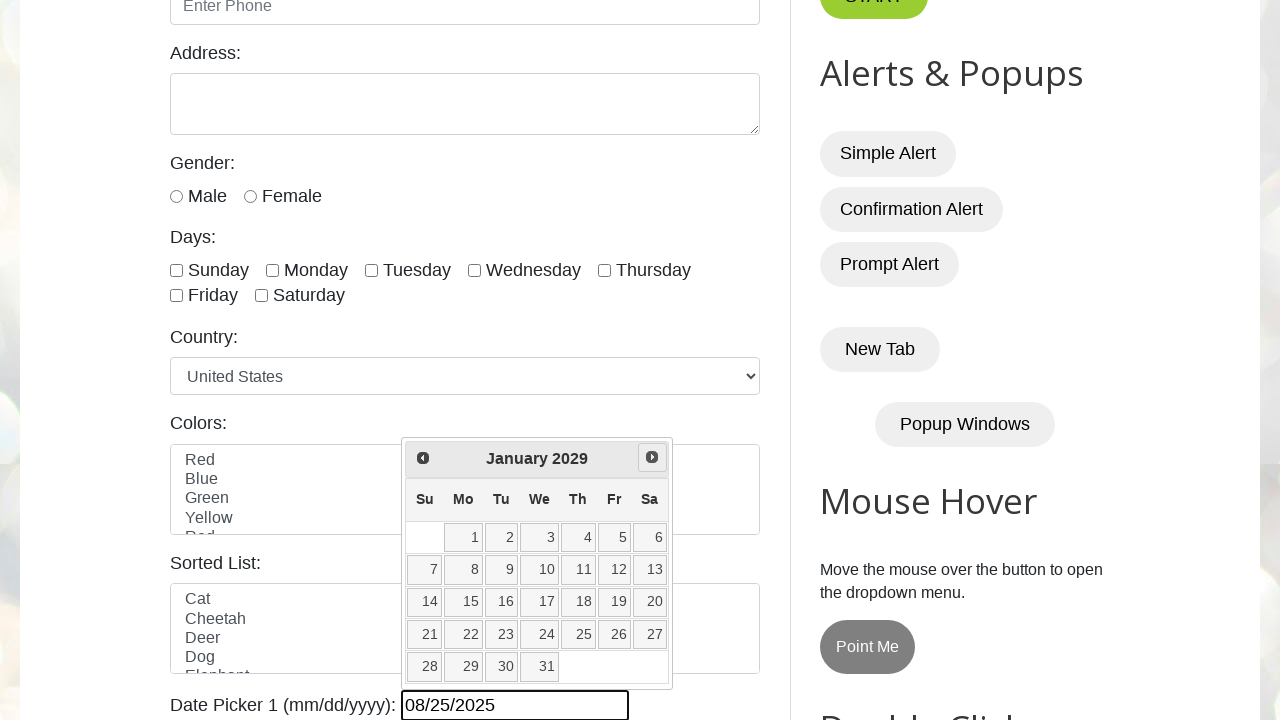

Waited 100ms for calendar to update
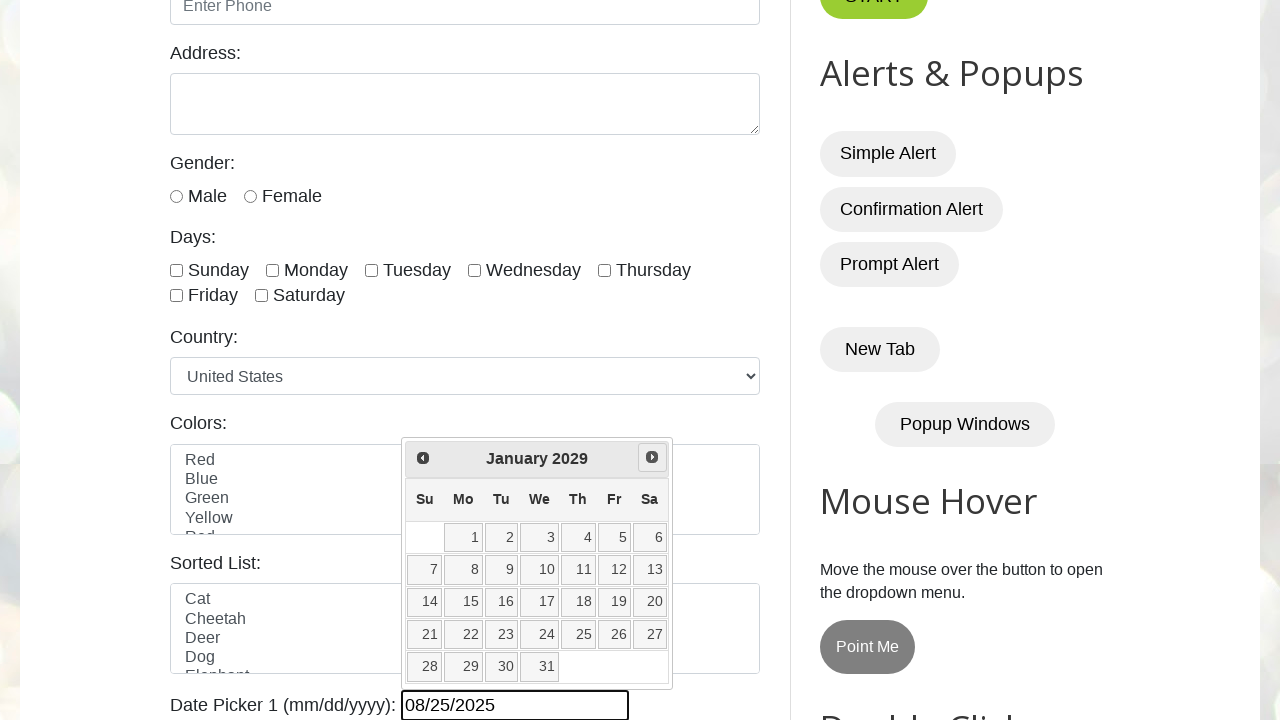

Retrieved current year from datepicker: 2029
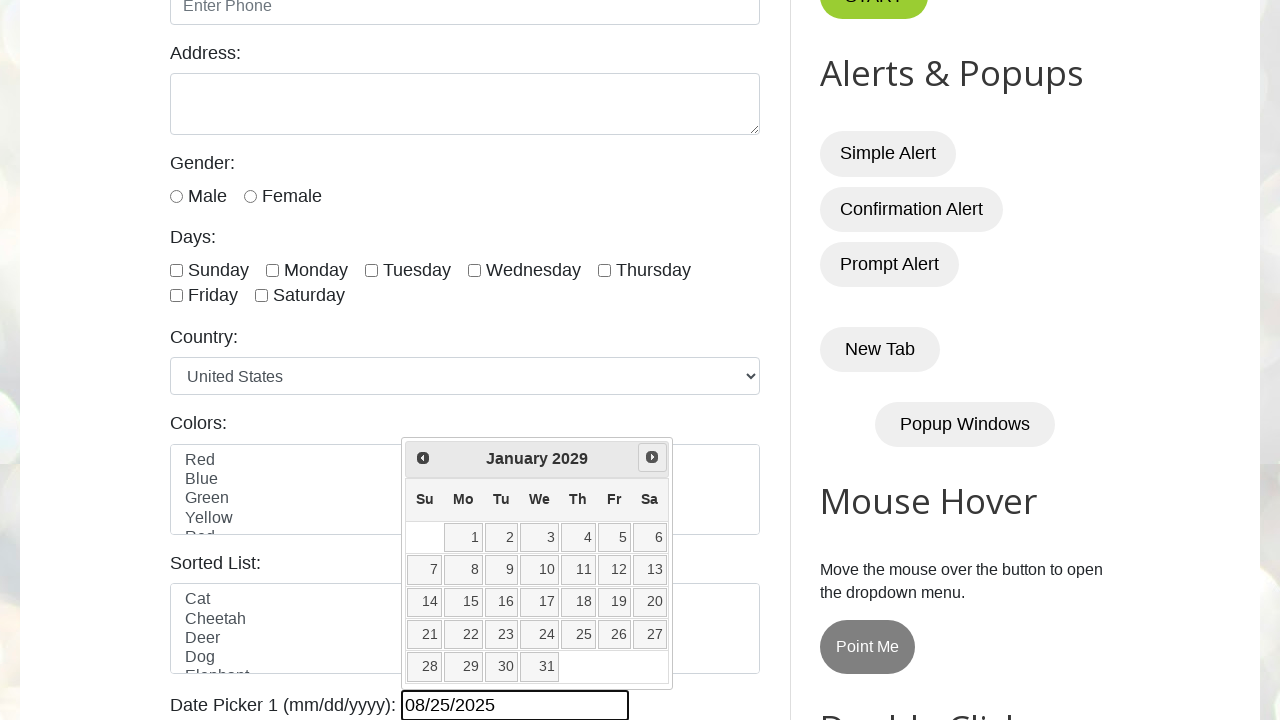

Retrieved current month from datepicker: January
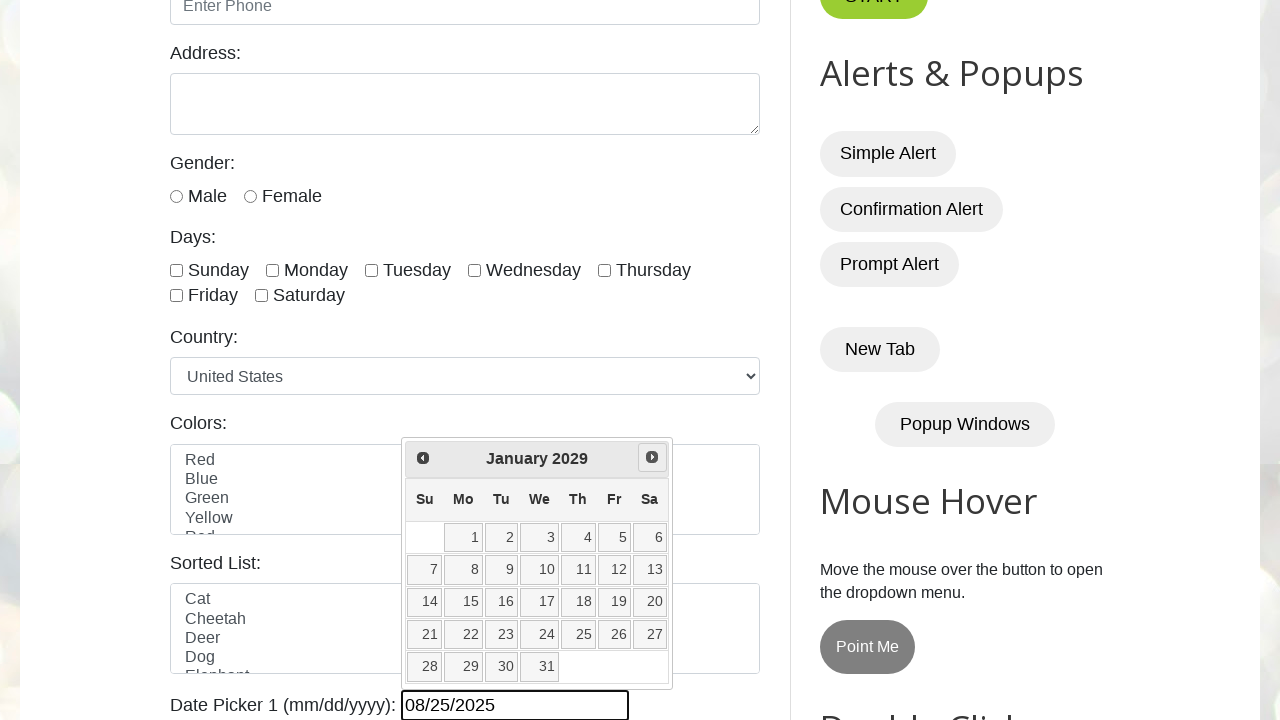

Clicked Next button to navigate to next month at (652, 457) on a[title="Next"]
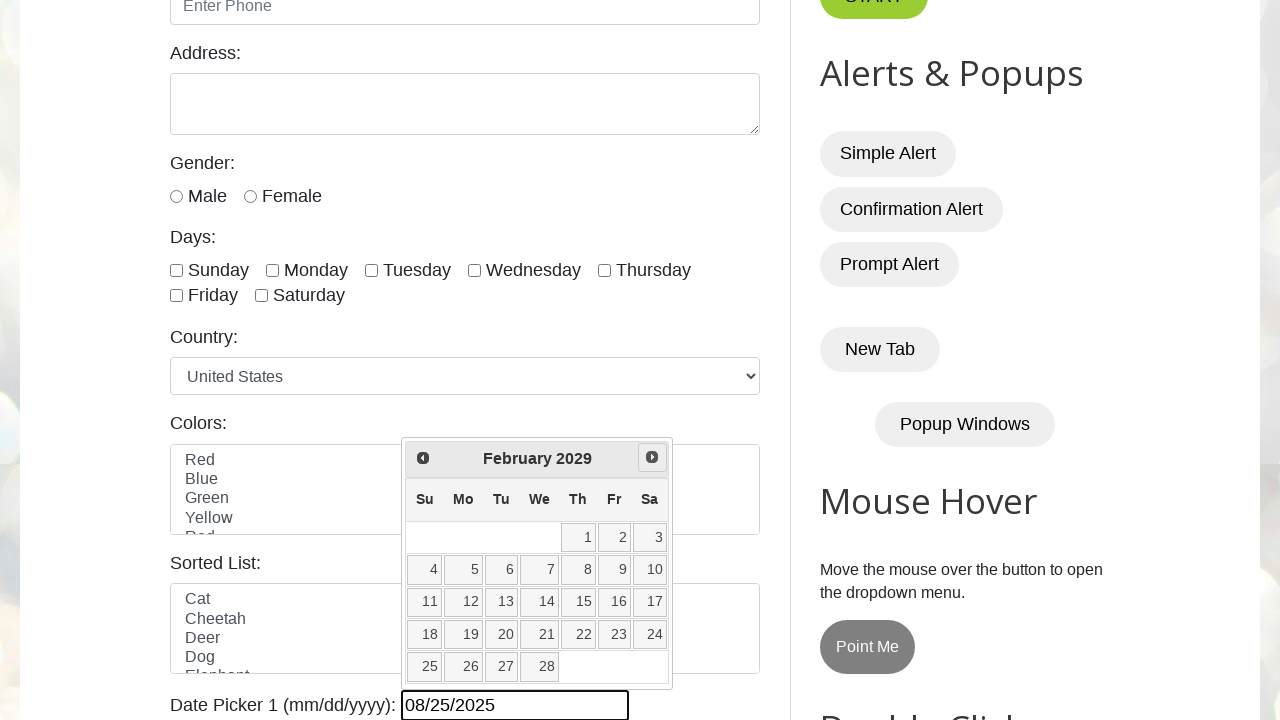

Waited 100ms for calendar to update
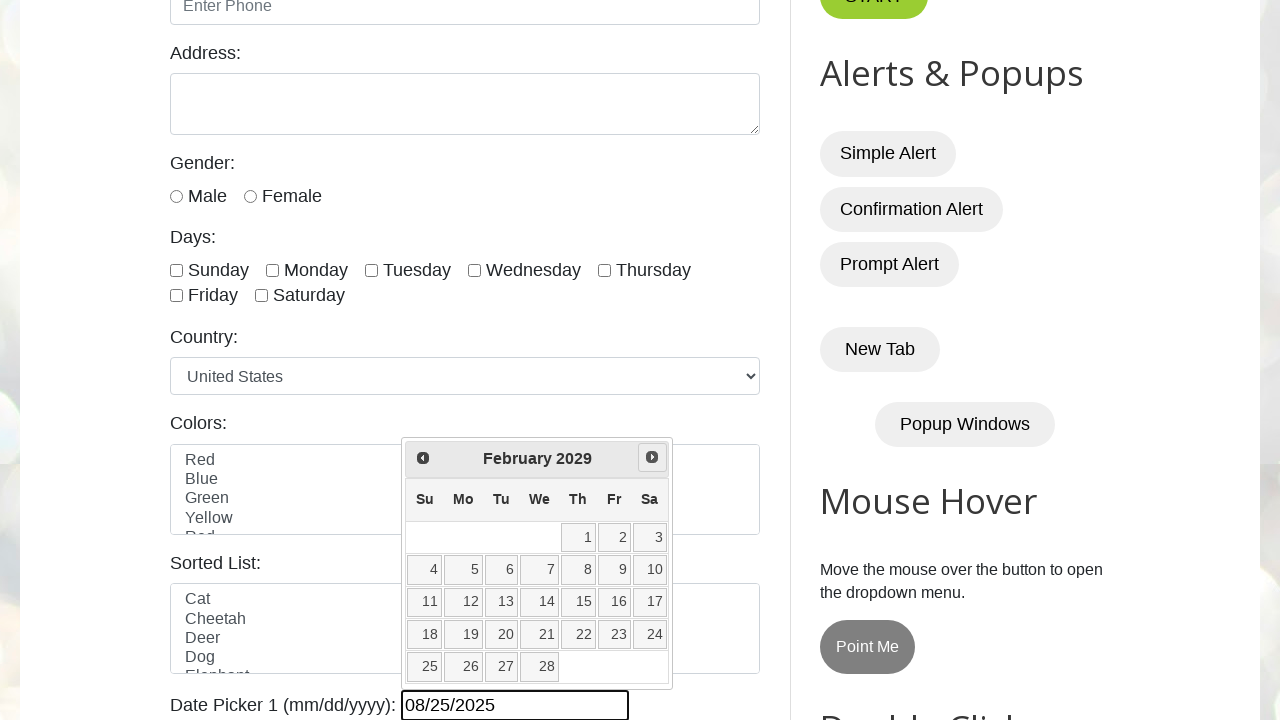

Retrieved current year from datepicker: 2029
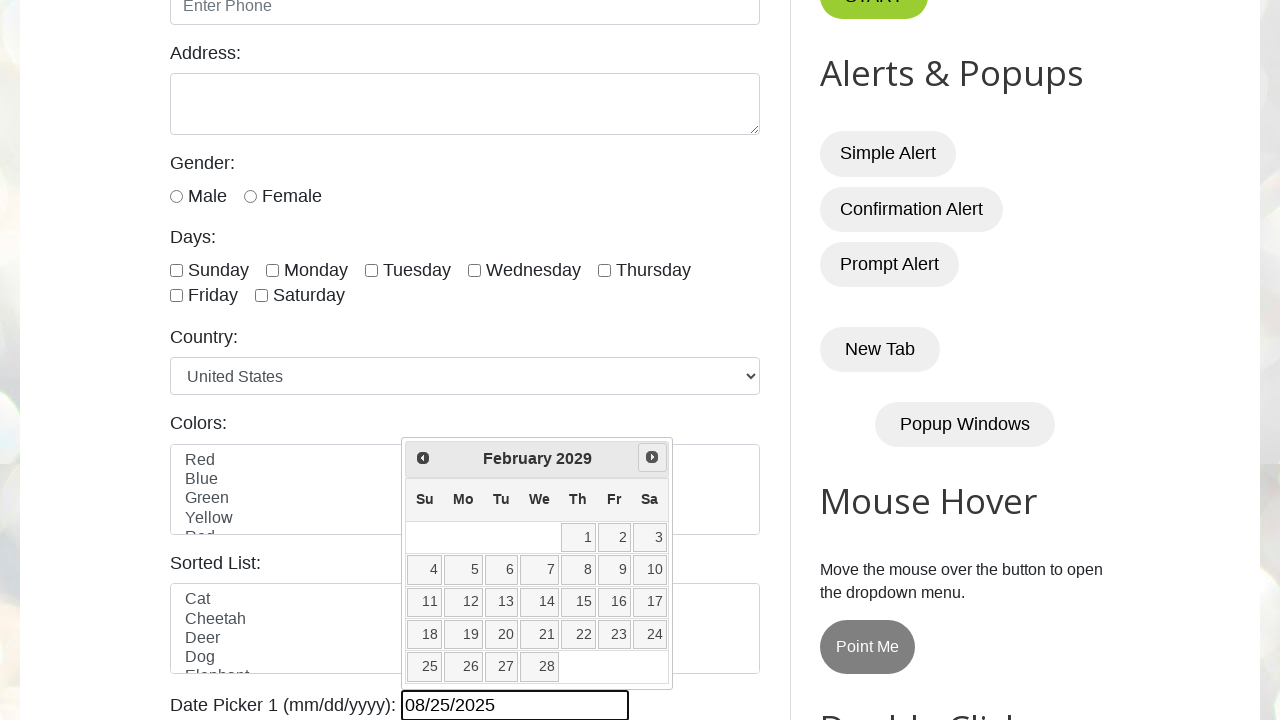

Retrieved current month from datepicker: February
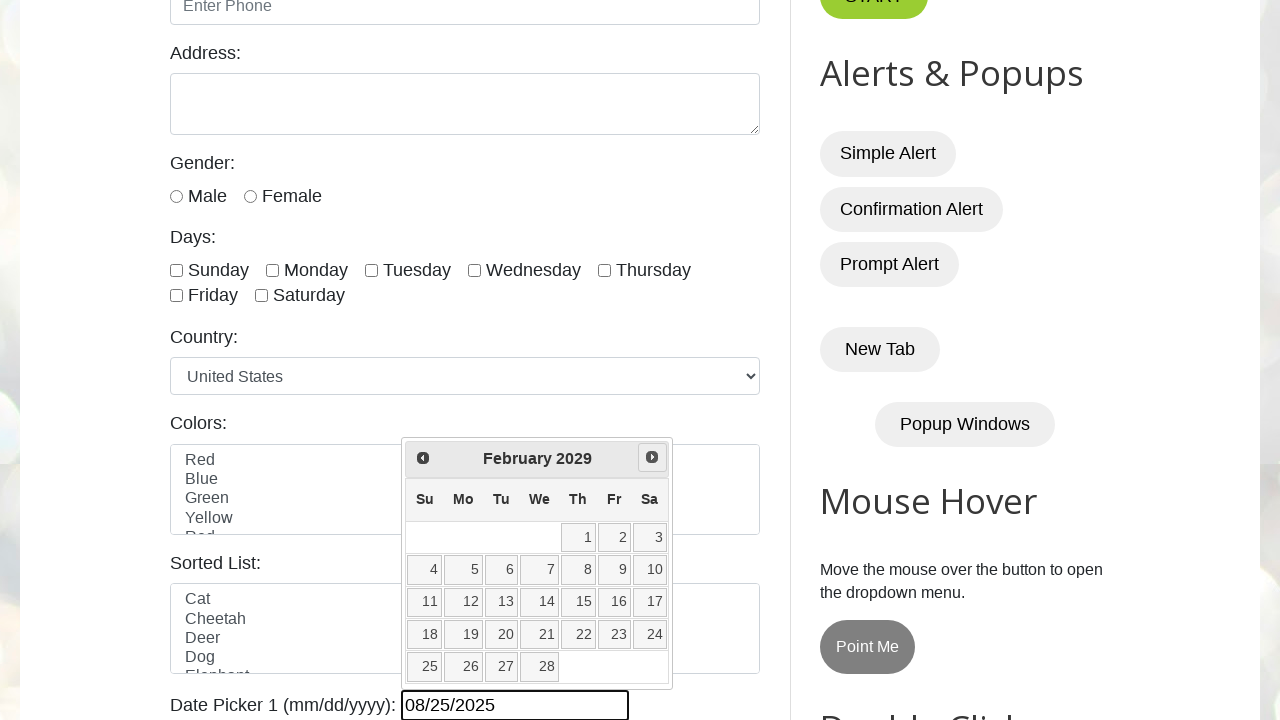

Clicked Next button to navigate to next month at (652, 457) on a[title="Next"]
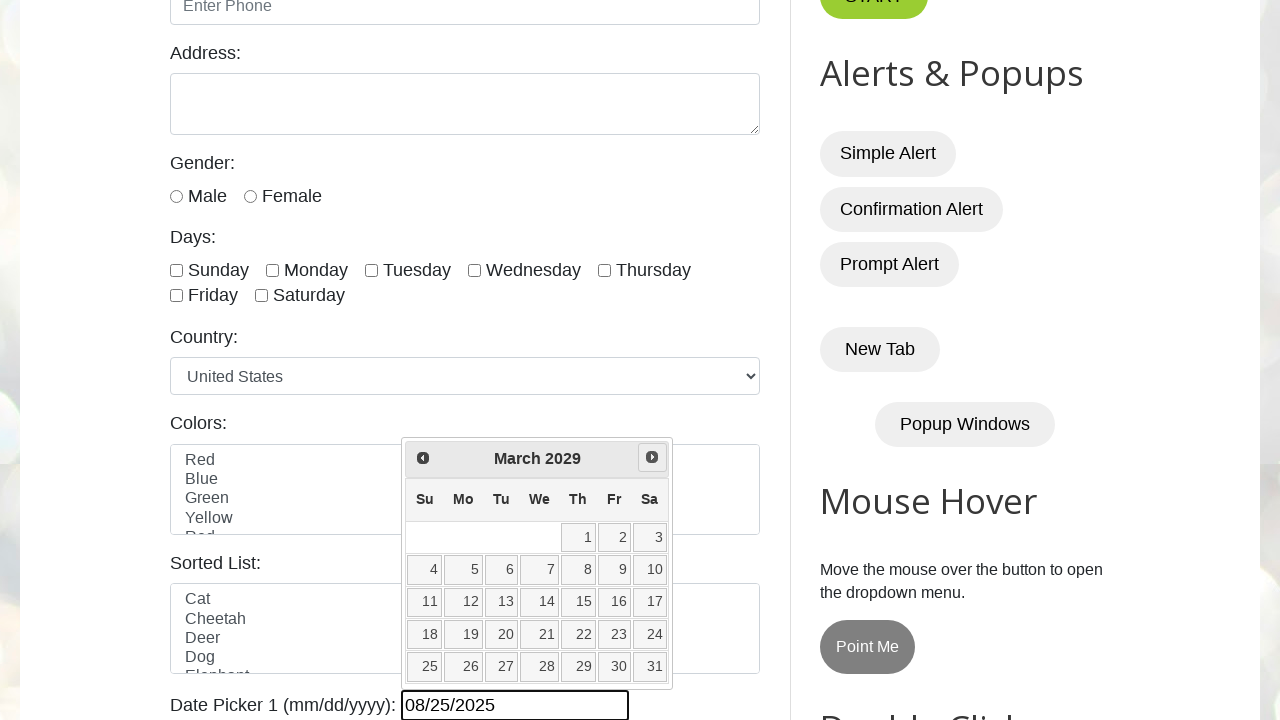

Waited 100ms for calendar to update
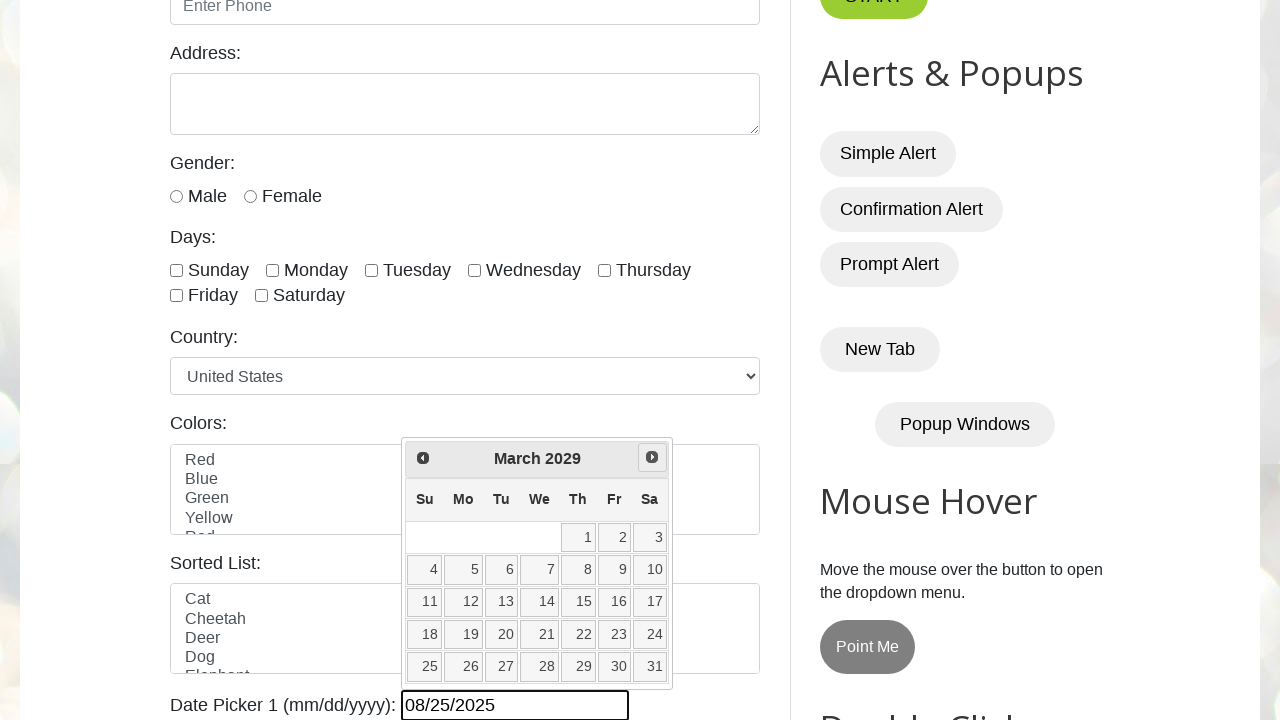

Retrieved current year from datepicker: 2029
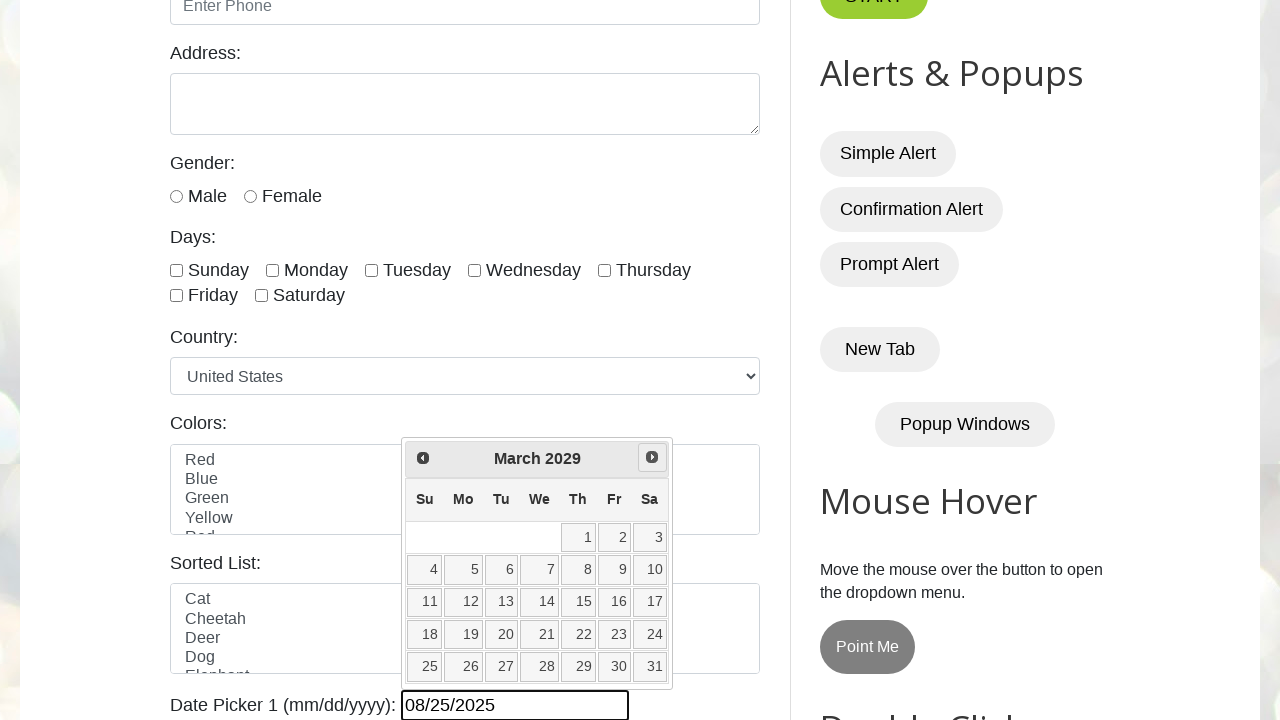

Retrieved current month from datepicker: March
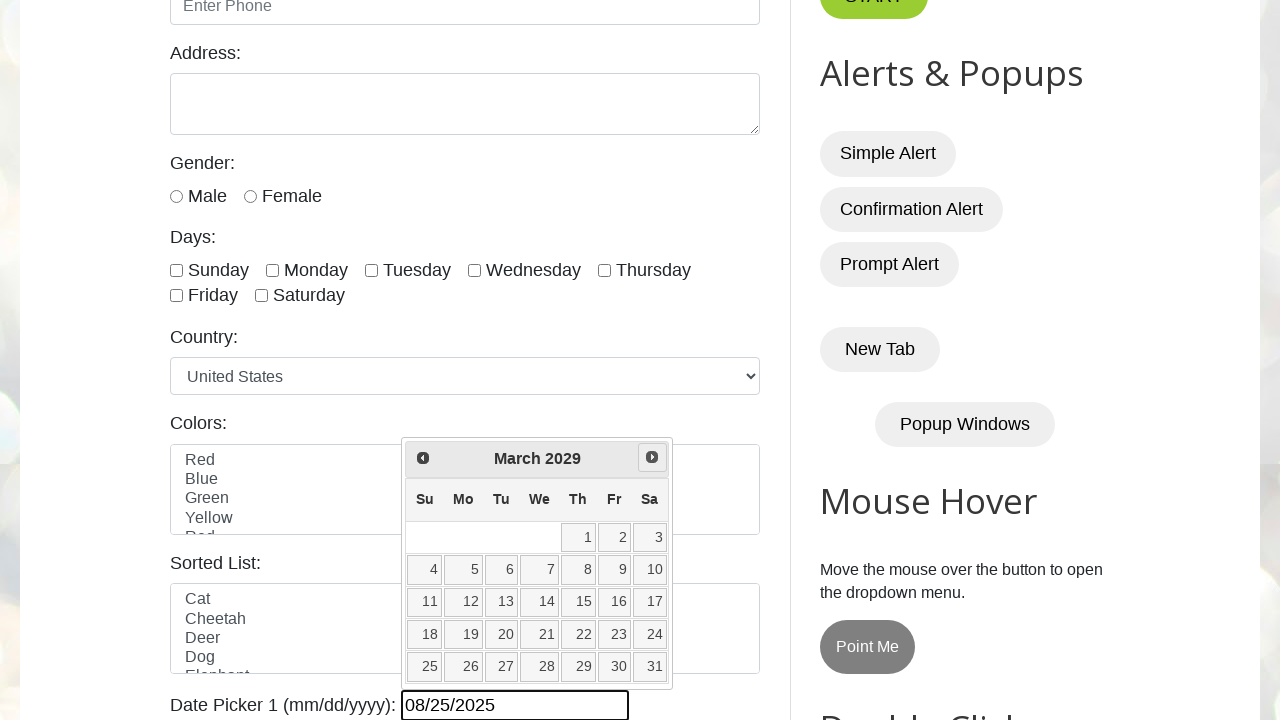

Clicked Next button to navigate to next month at (652, 457) on a[title="Next"]
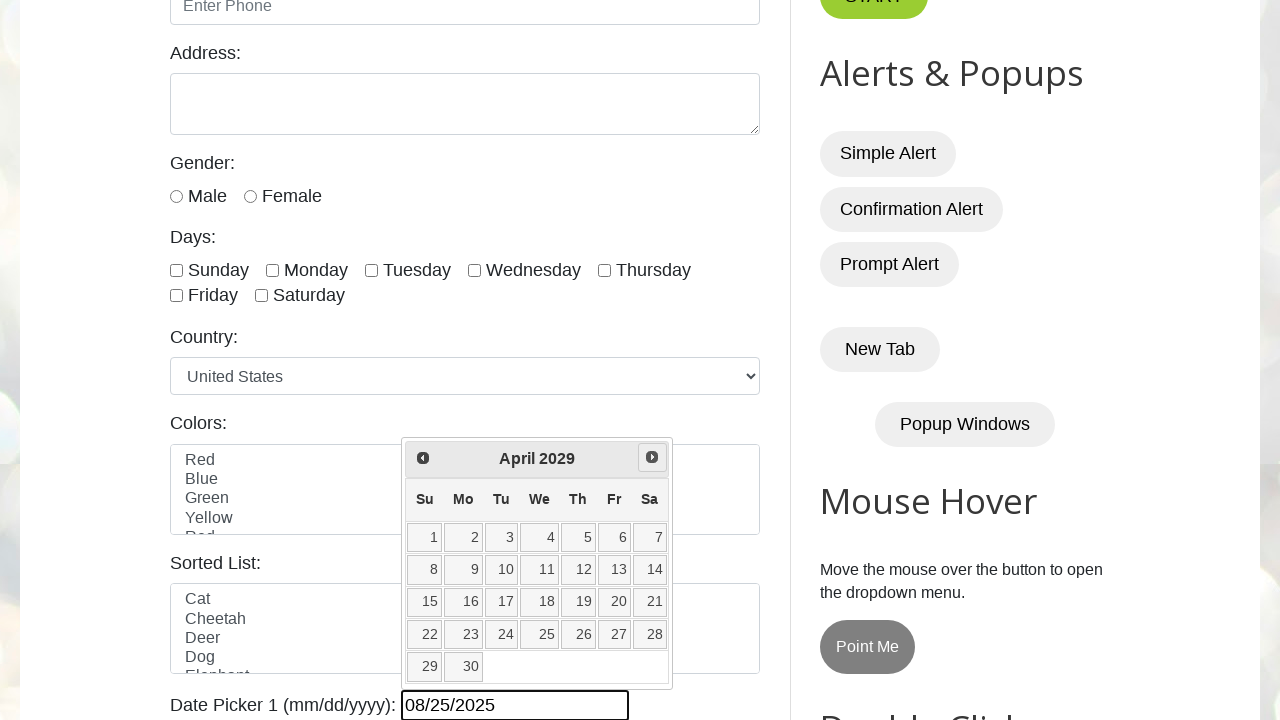

Waited 100ms for calendar to update
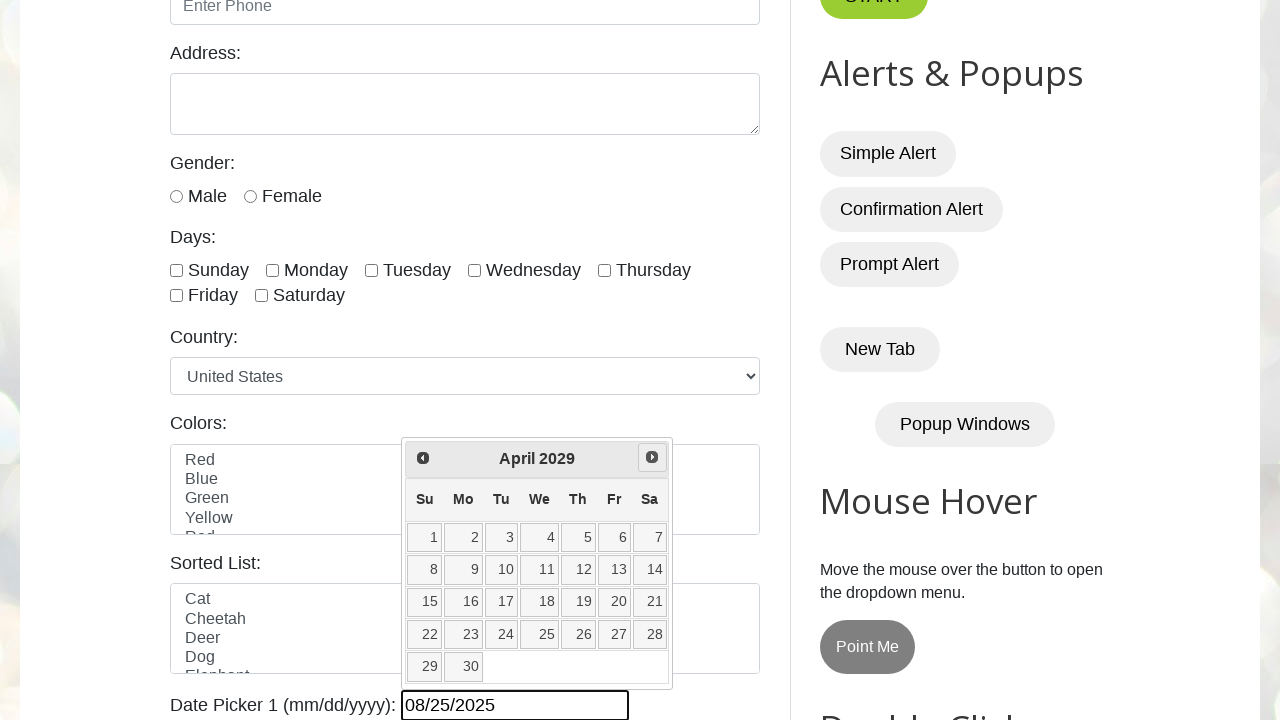

Retrieved current year from datepicker: 2029
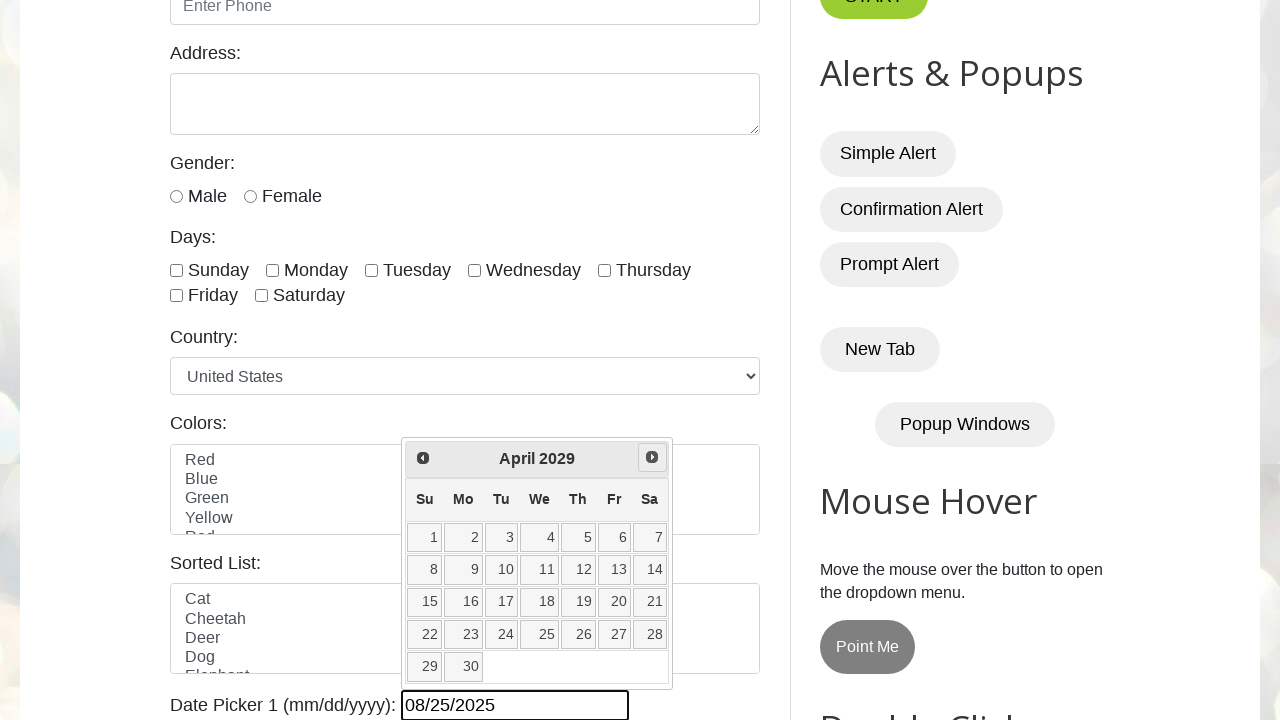

Retrieved current month from datepicker: April
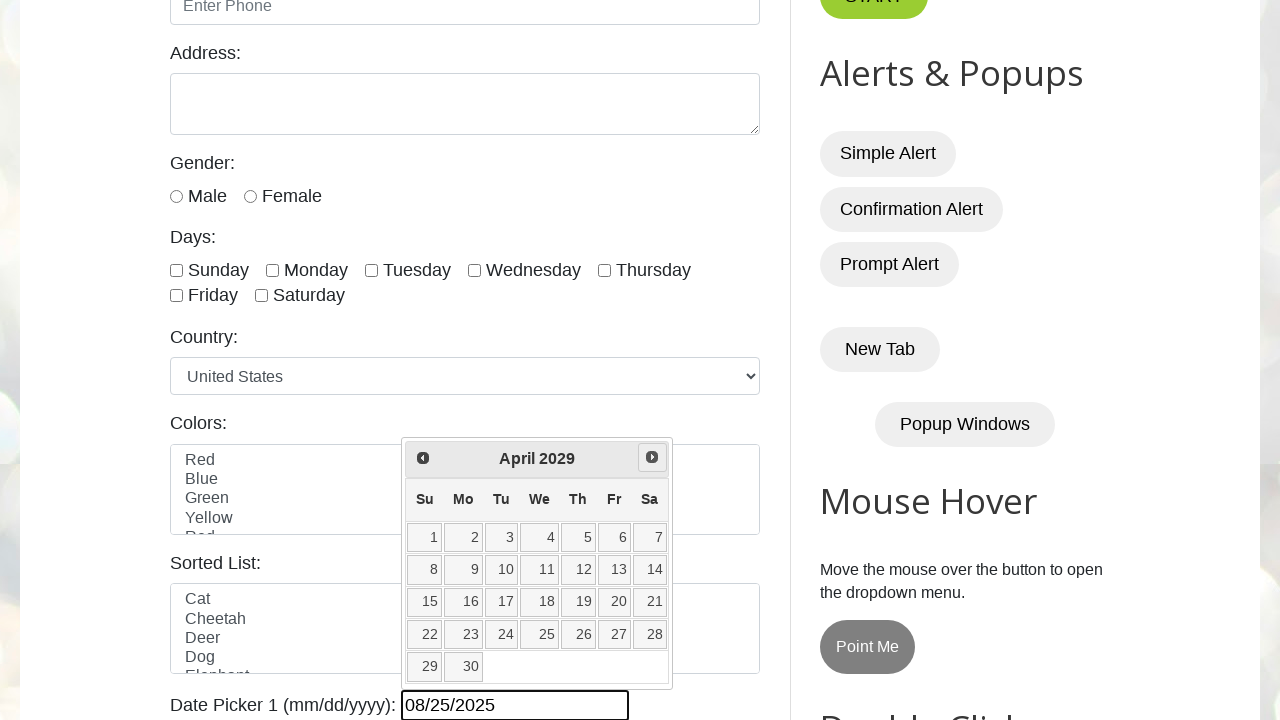

Clicked Next button to navigate to next month at (652, 457) on a[title="Next"]
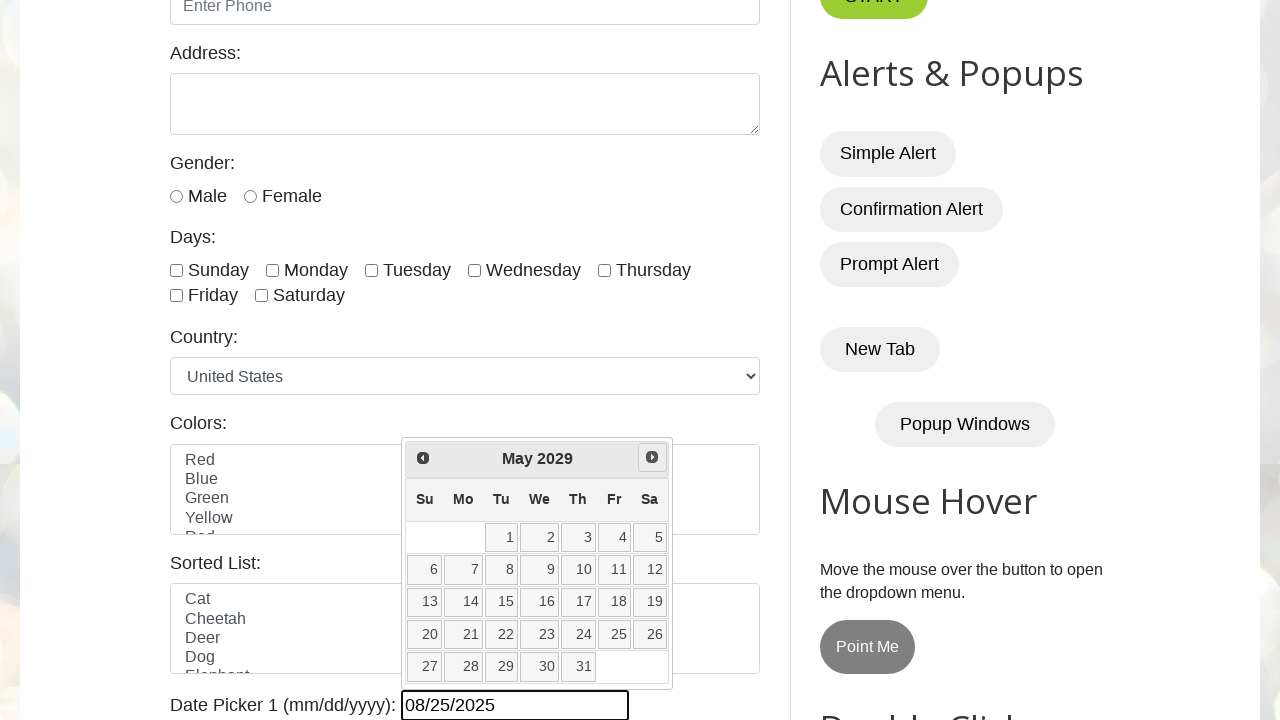

Waited 100ms for calendar to update
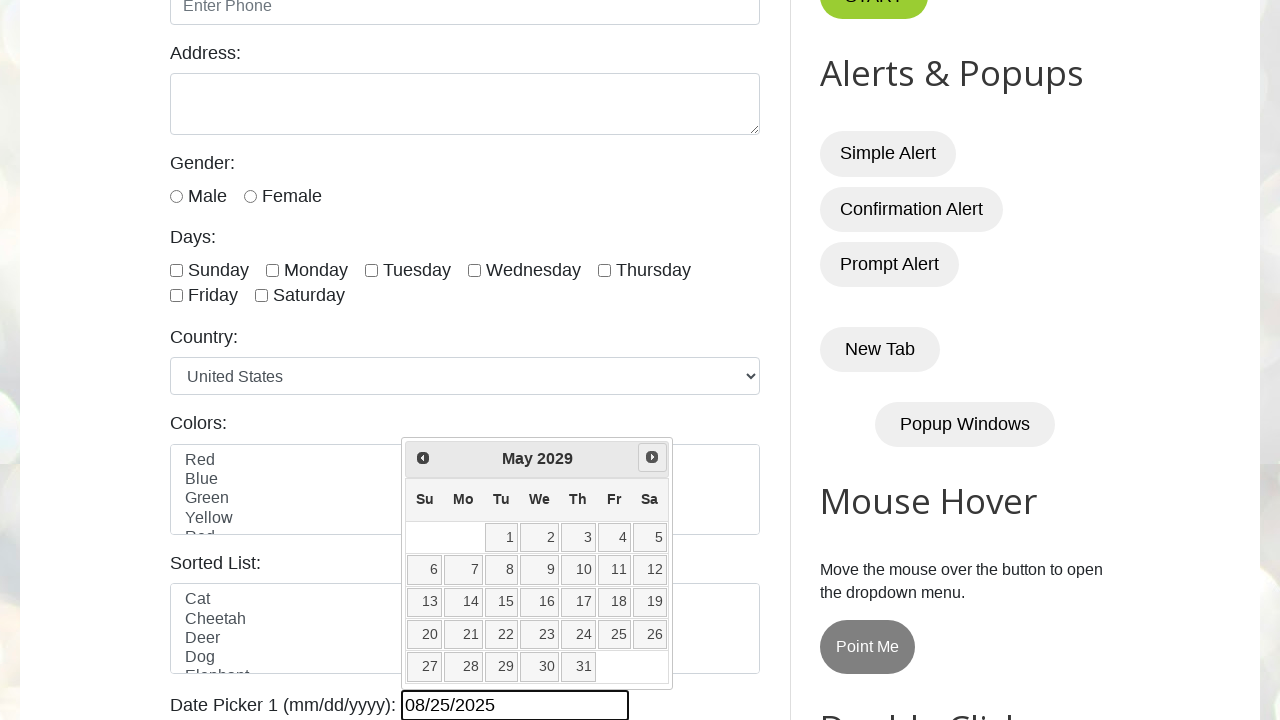

Retrieved current year from datepicker: 2029
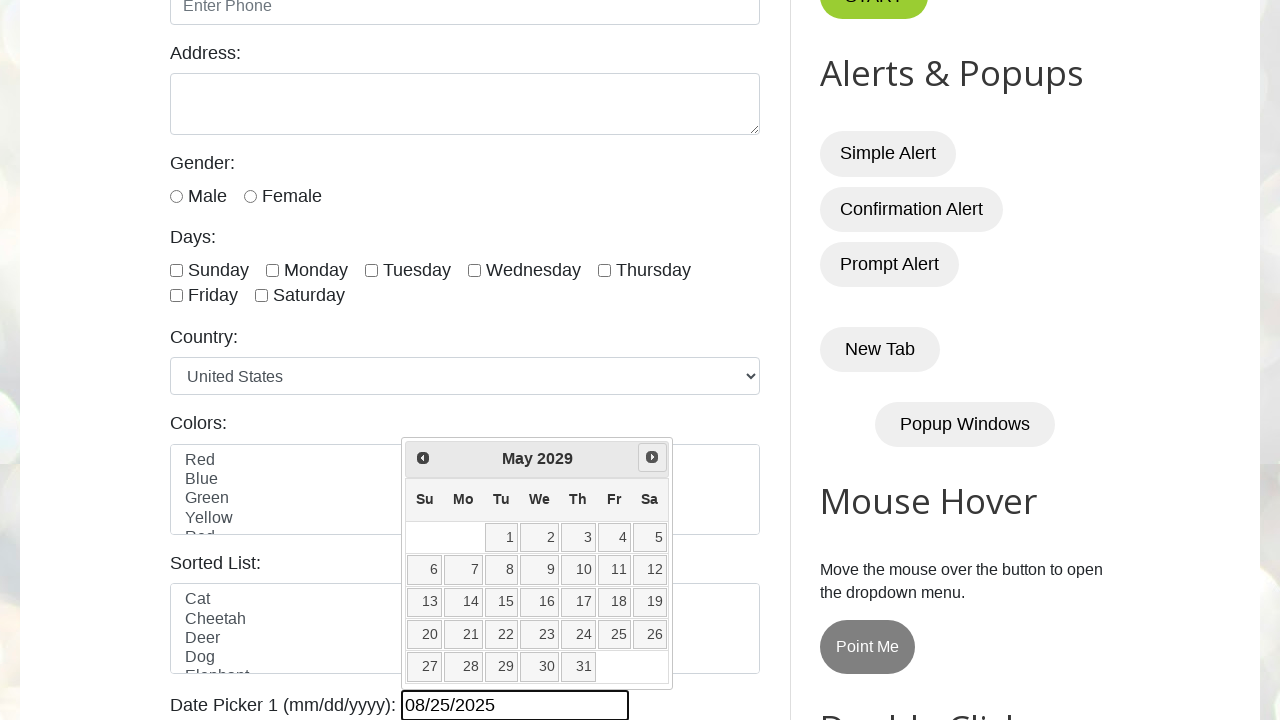

Retrieved current month from datepicker: May
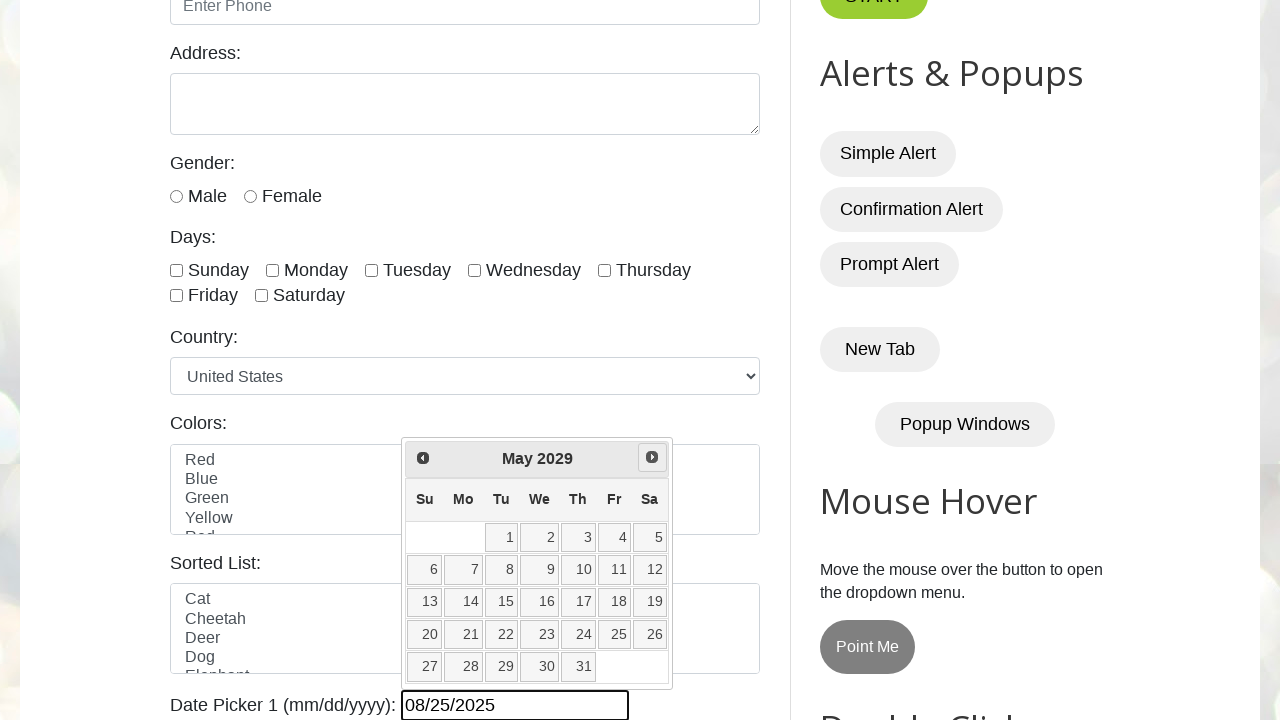

Clicked Next button to navigate to next month at (652, 457) on a[title="Next"]
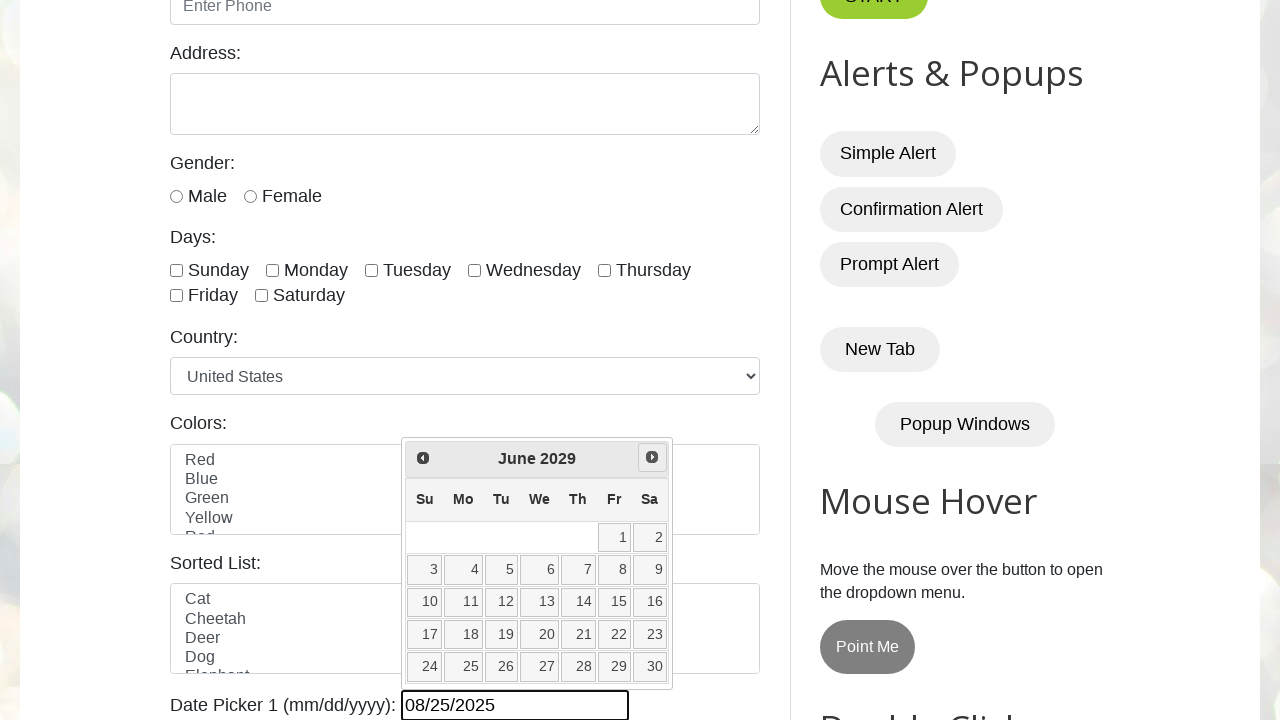

Waited 100ms for calendar to update
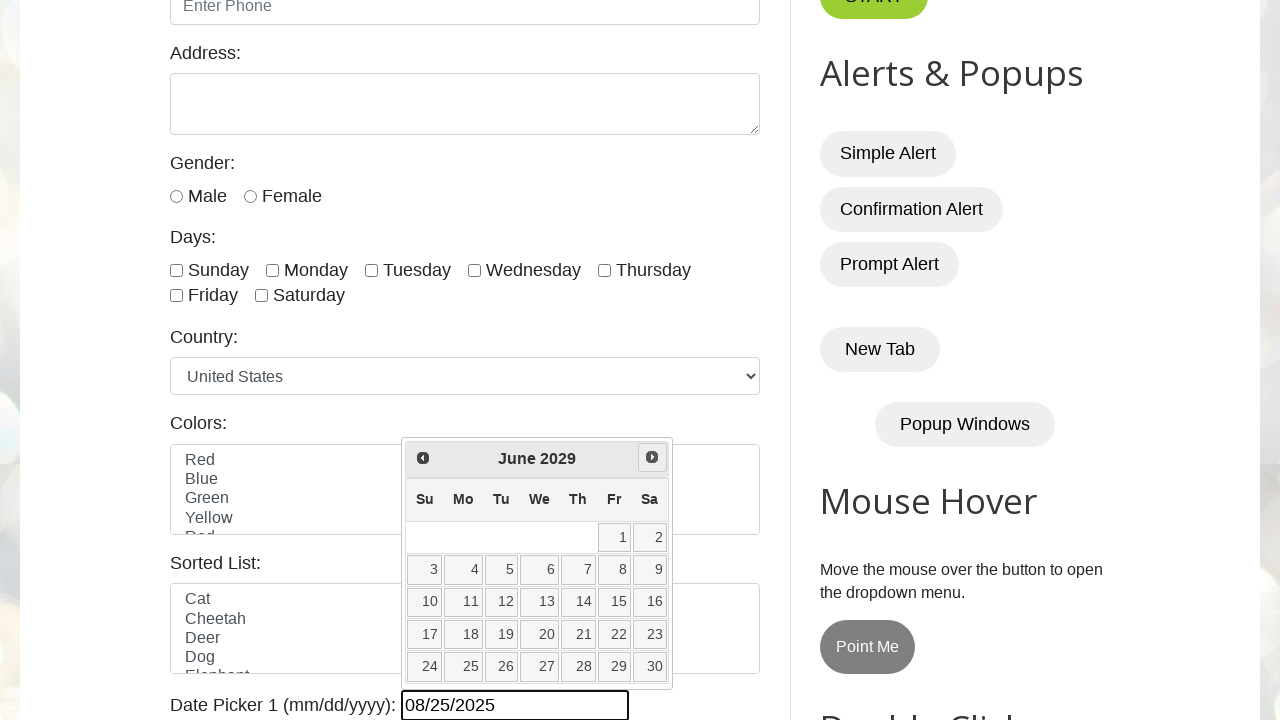

Retrieved current year from datepicker: 2029
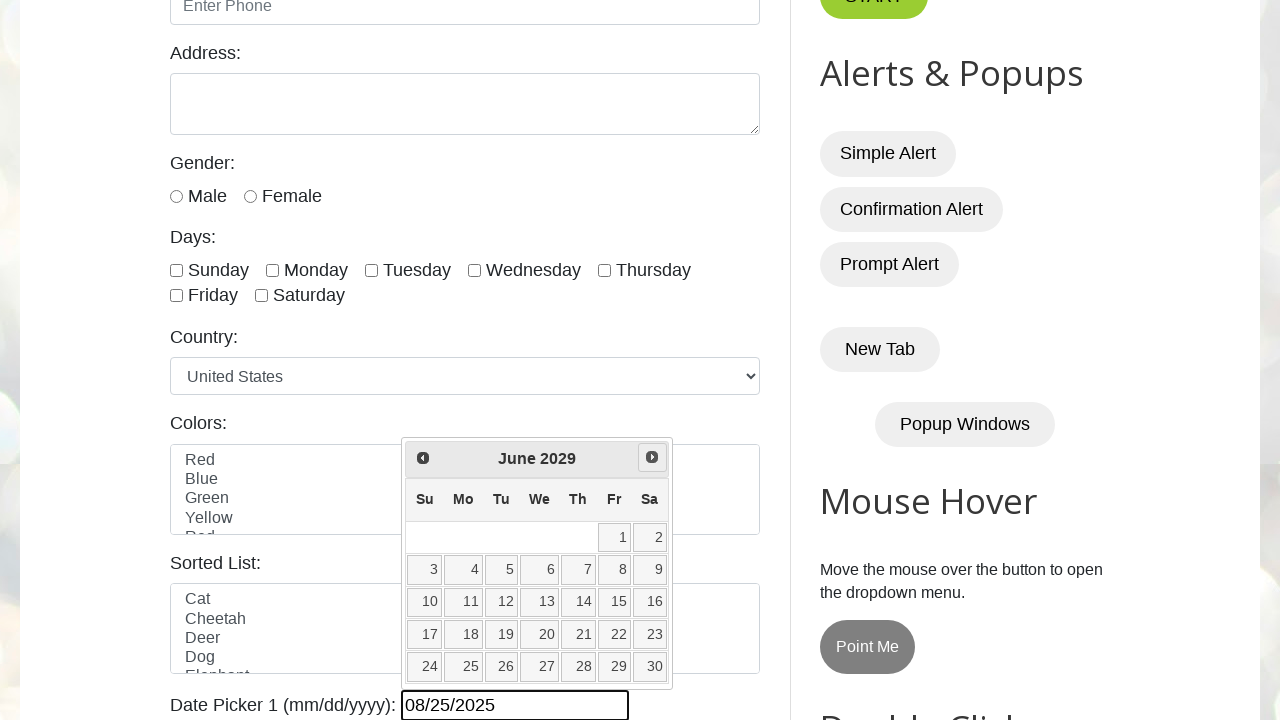

Retrieved current month from datepicker: June
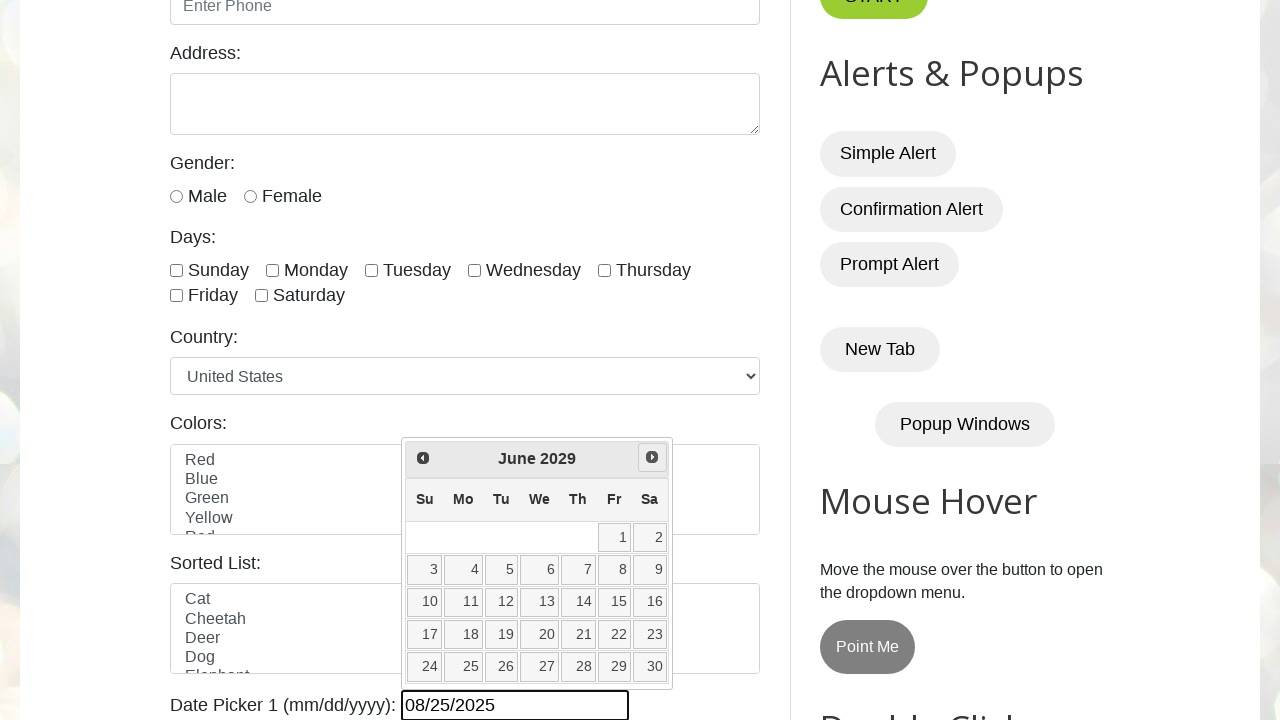

Clicked Next button to navigate to next month at (652, 457) on a[title="Next"]
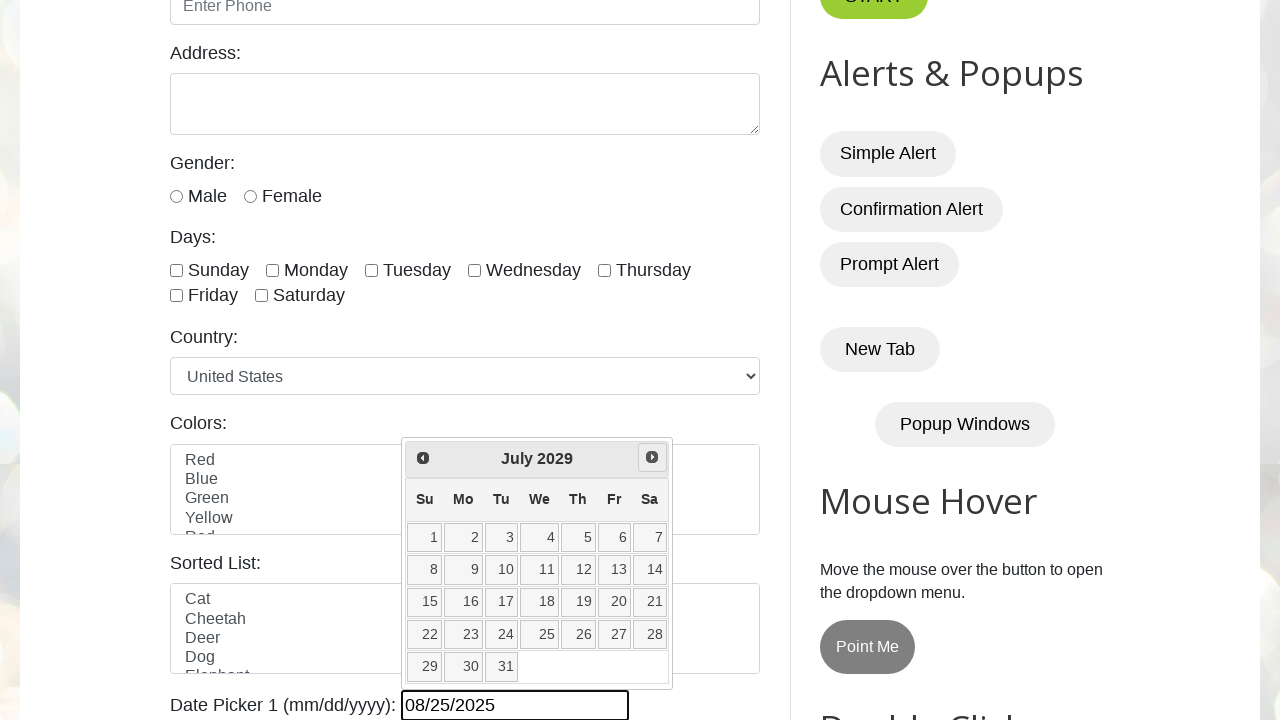

Waited 100ms for calendar to update
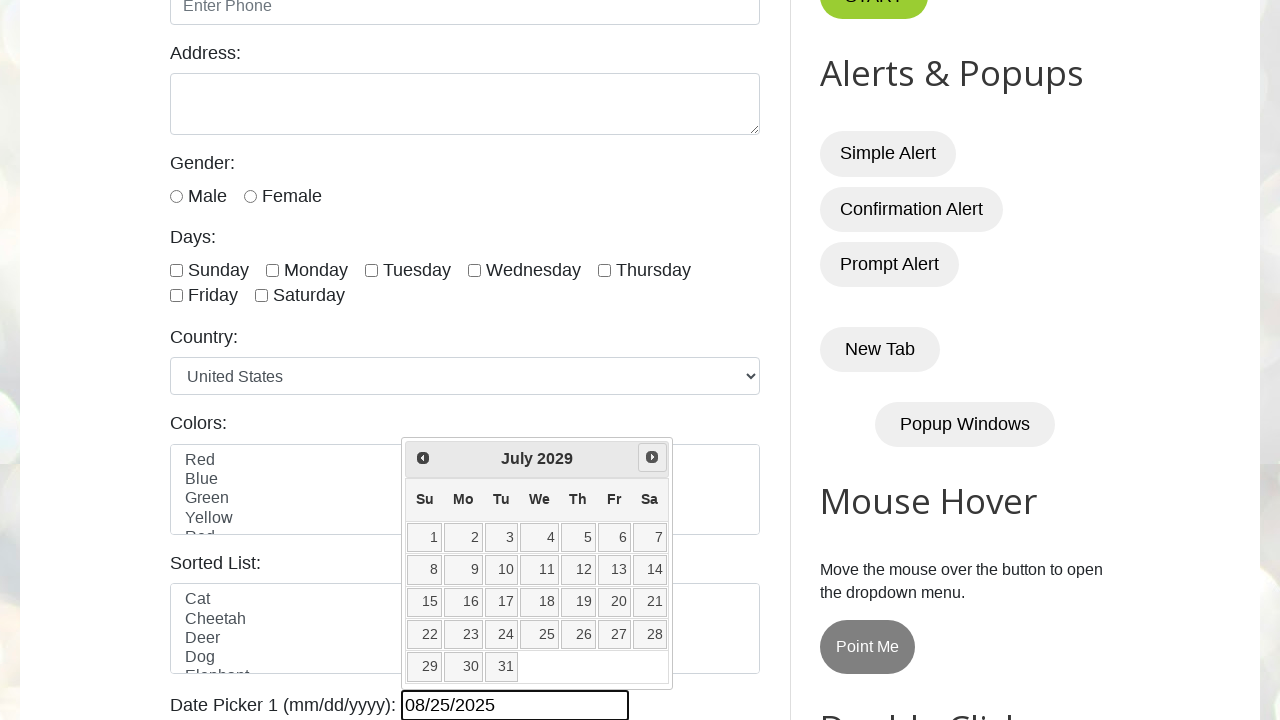

Retrieved current year from datepicker: 2029
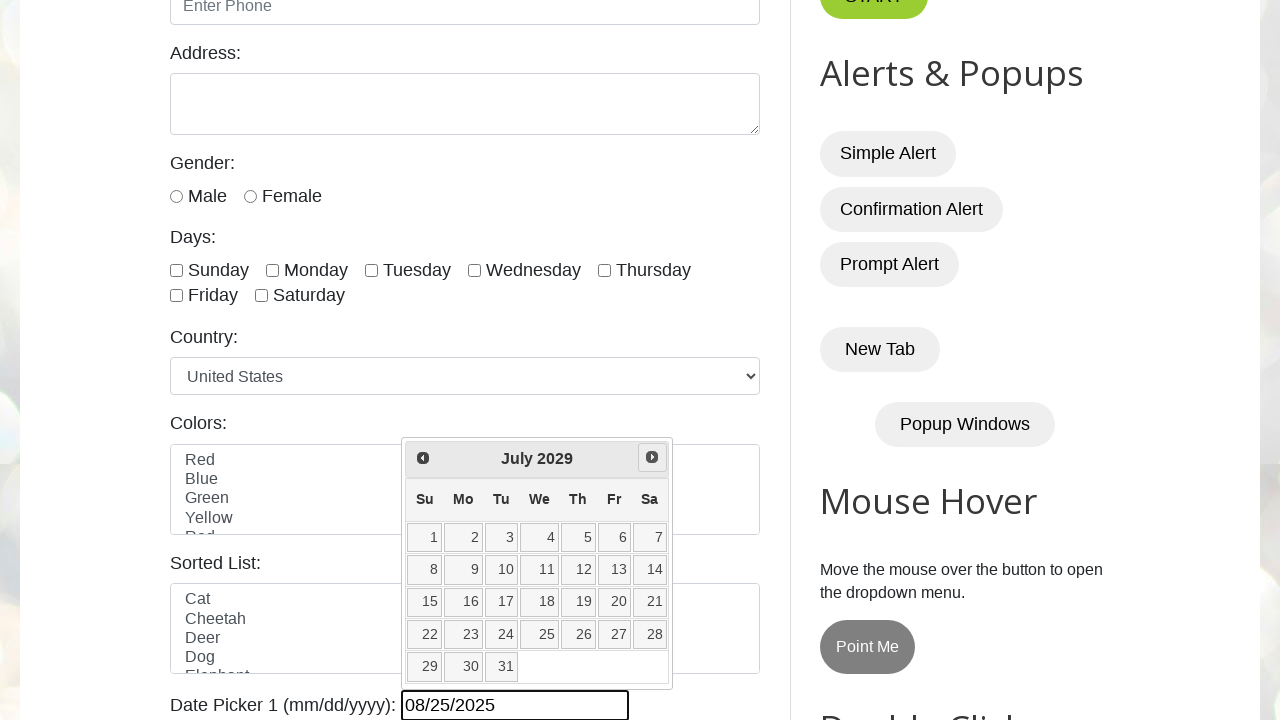

Retrieved current month from datepicker: July
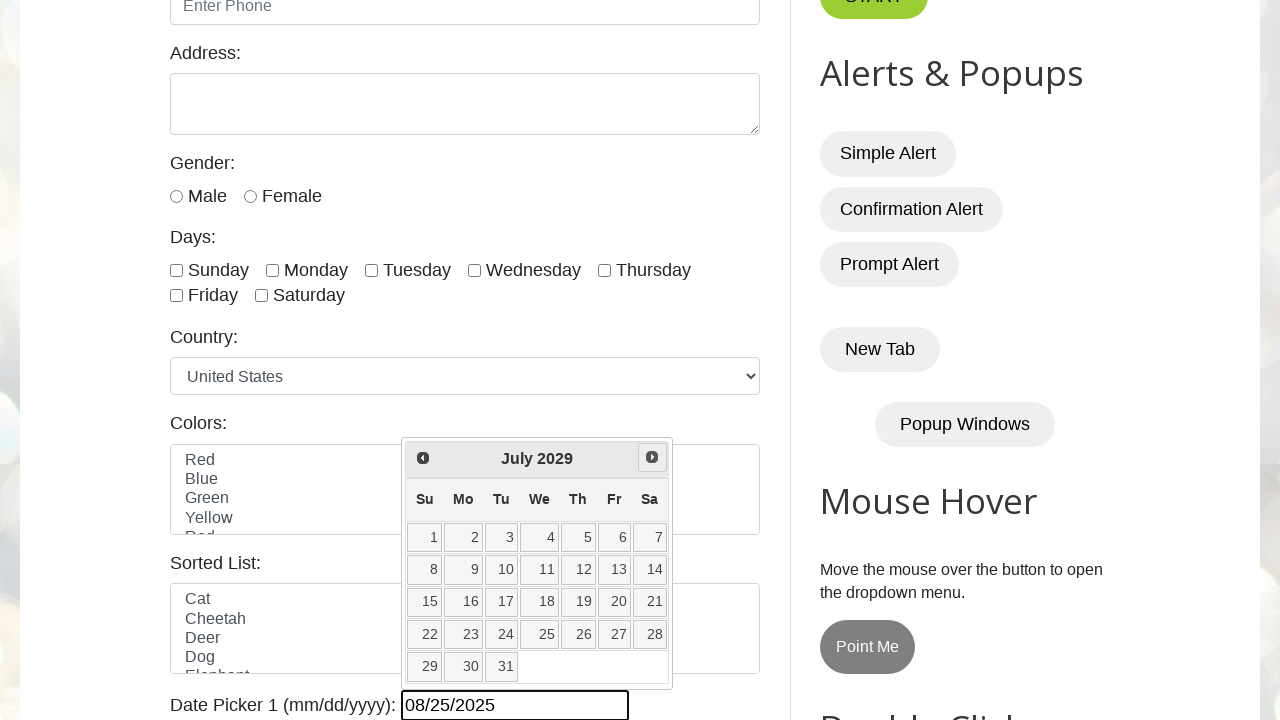

Clicked Next button to navigate to next month at (652, 457) on a[title="Next"]
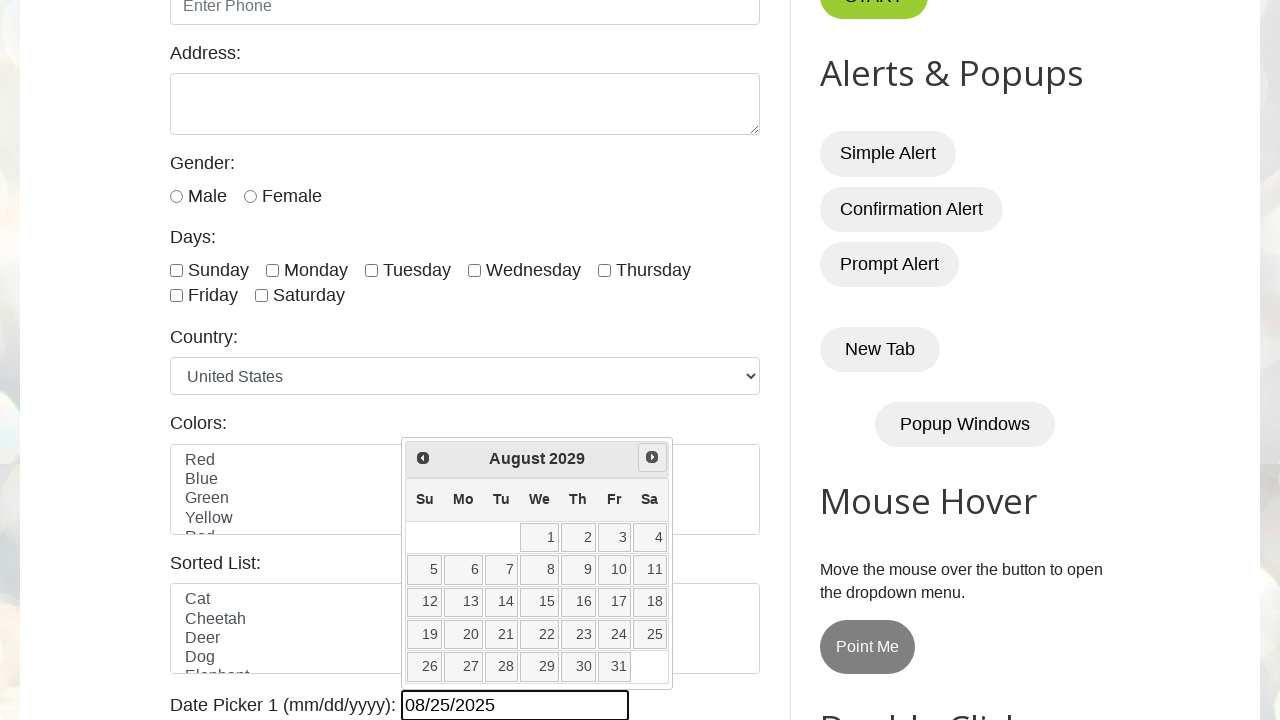

Waited 100ms for calendar to update
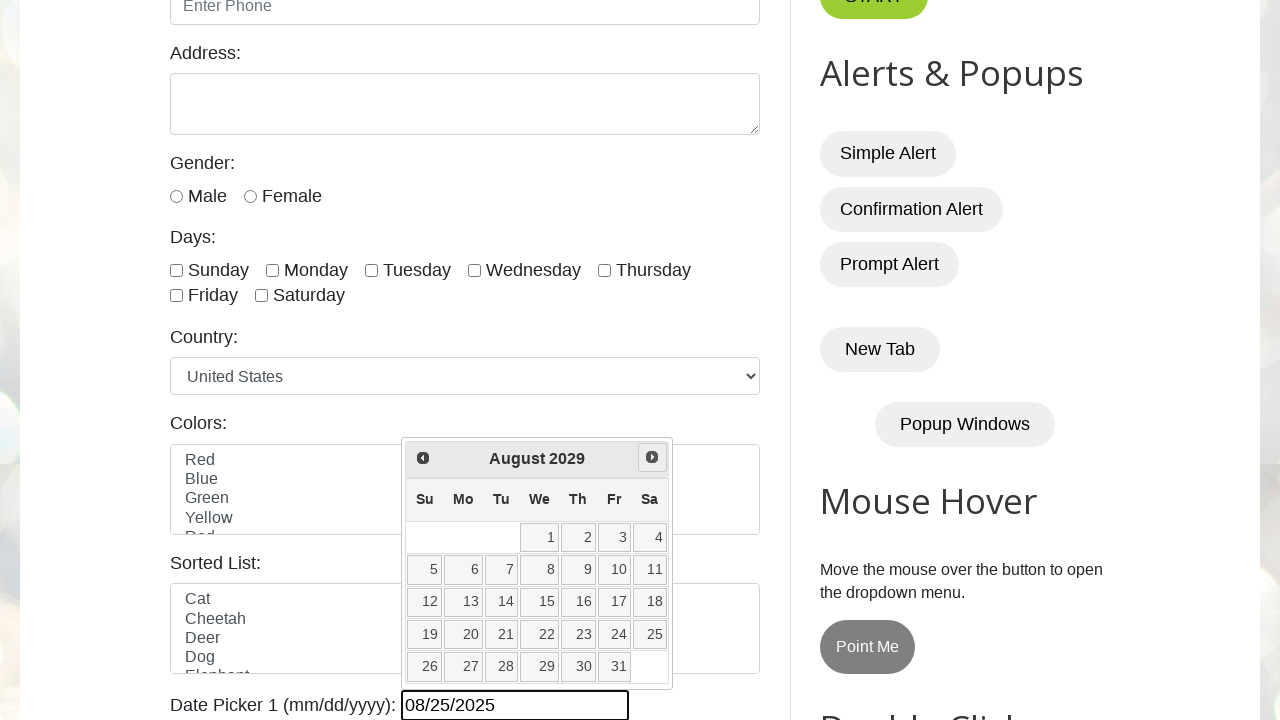

Retrieved current year from datepicker: 2029
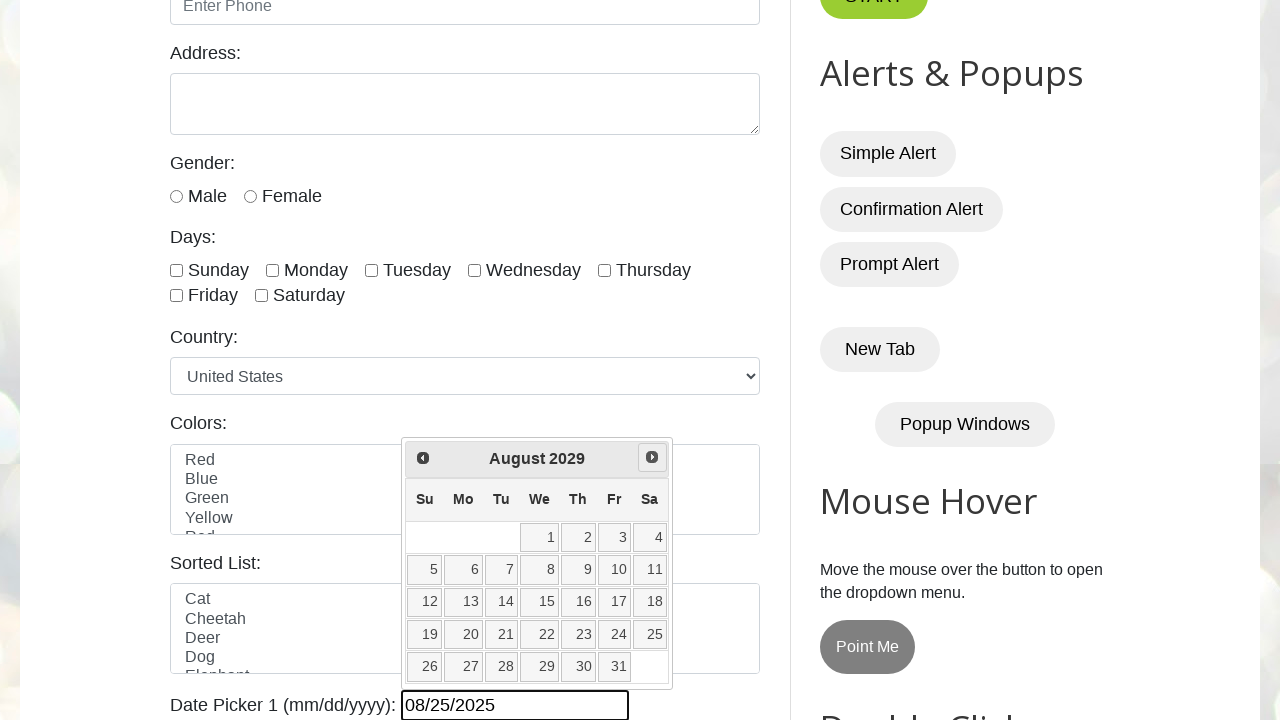

Retrieved current month from datepicker: August
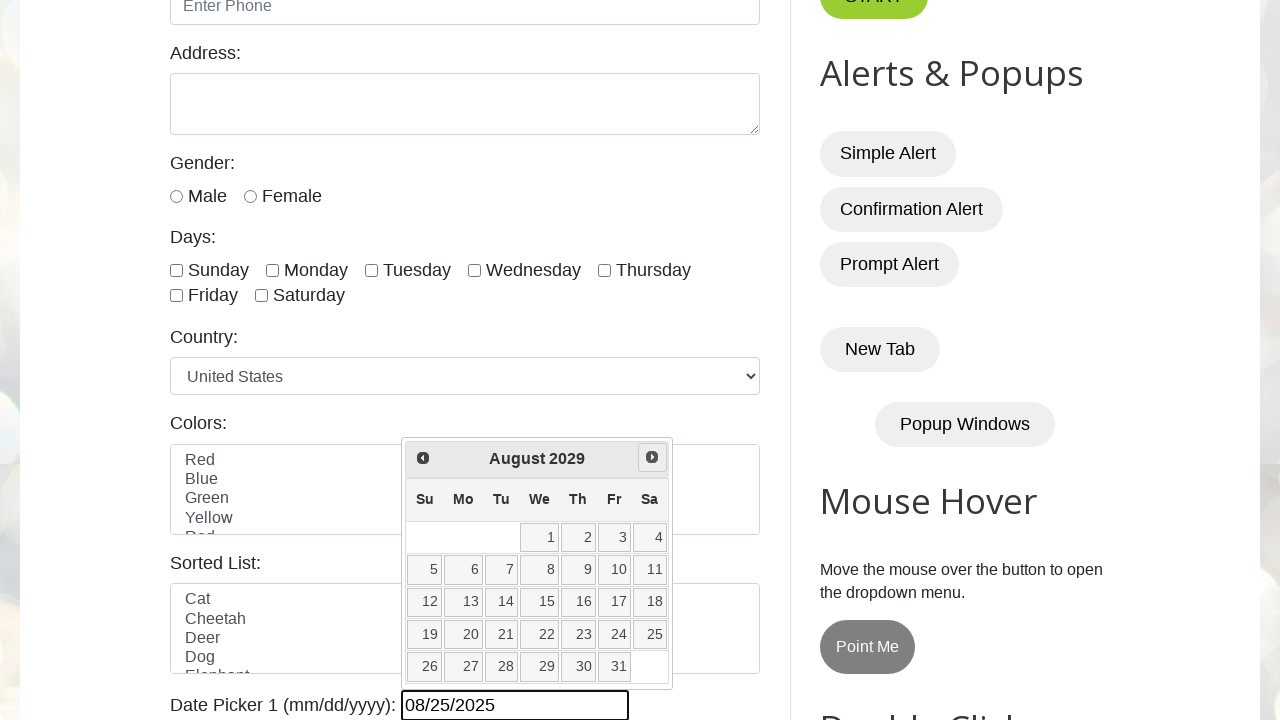

Clicked Next button to navigate to next month at (652, 457) on a[title="Next"]
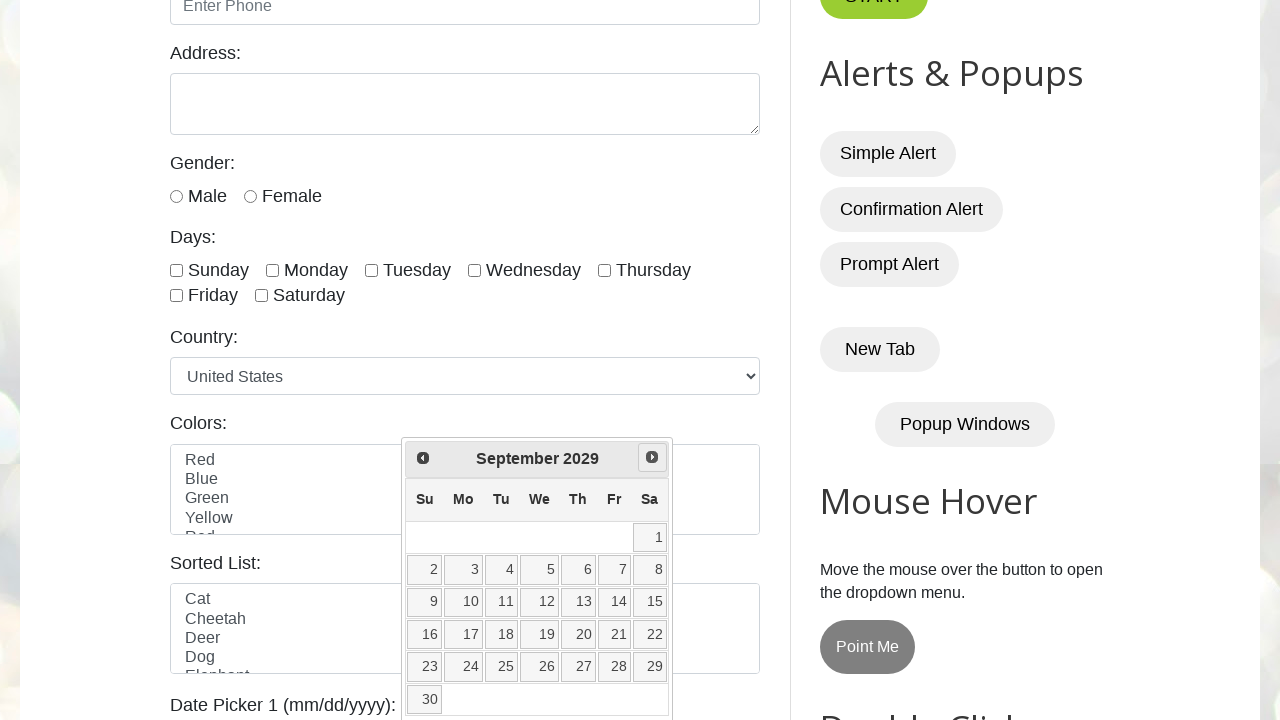

Waited 100ms for calendar to update
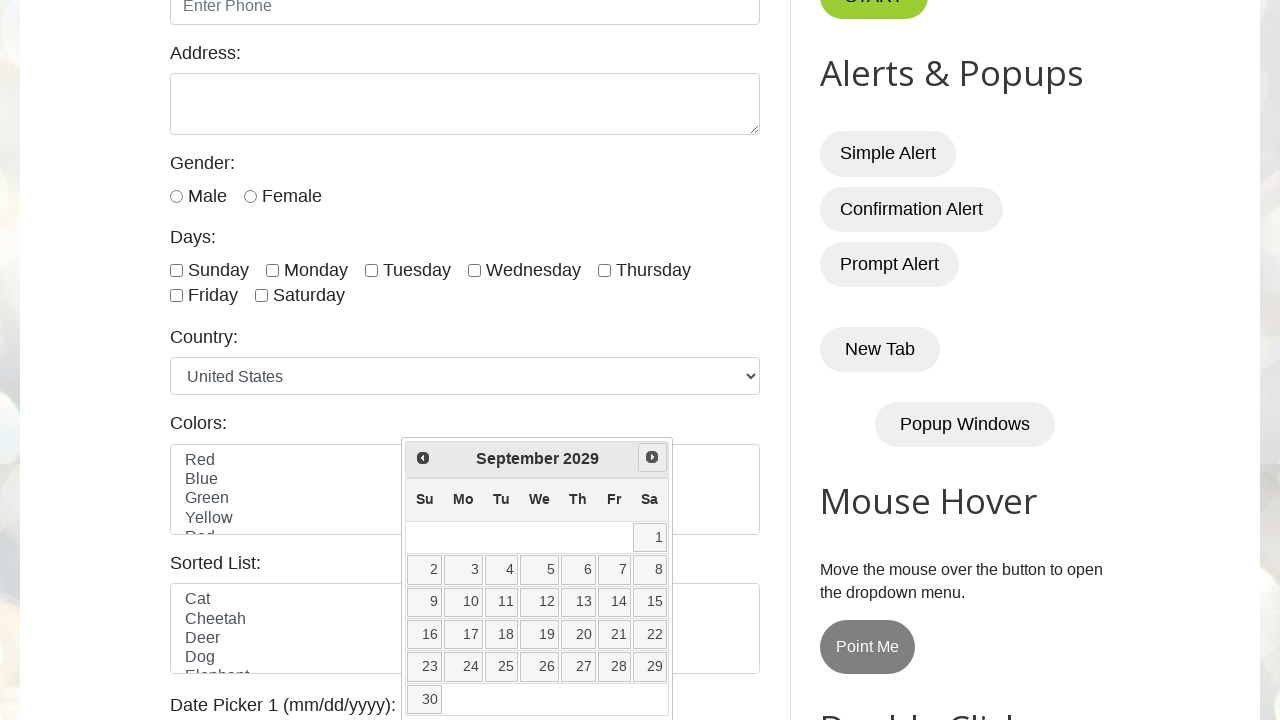

Retrieved current year from datepicker: 2029
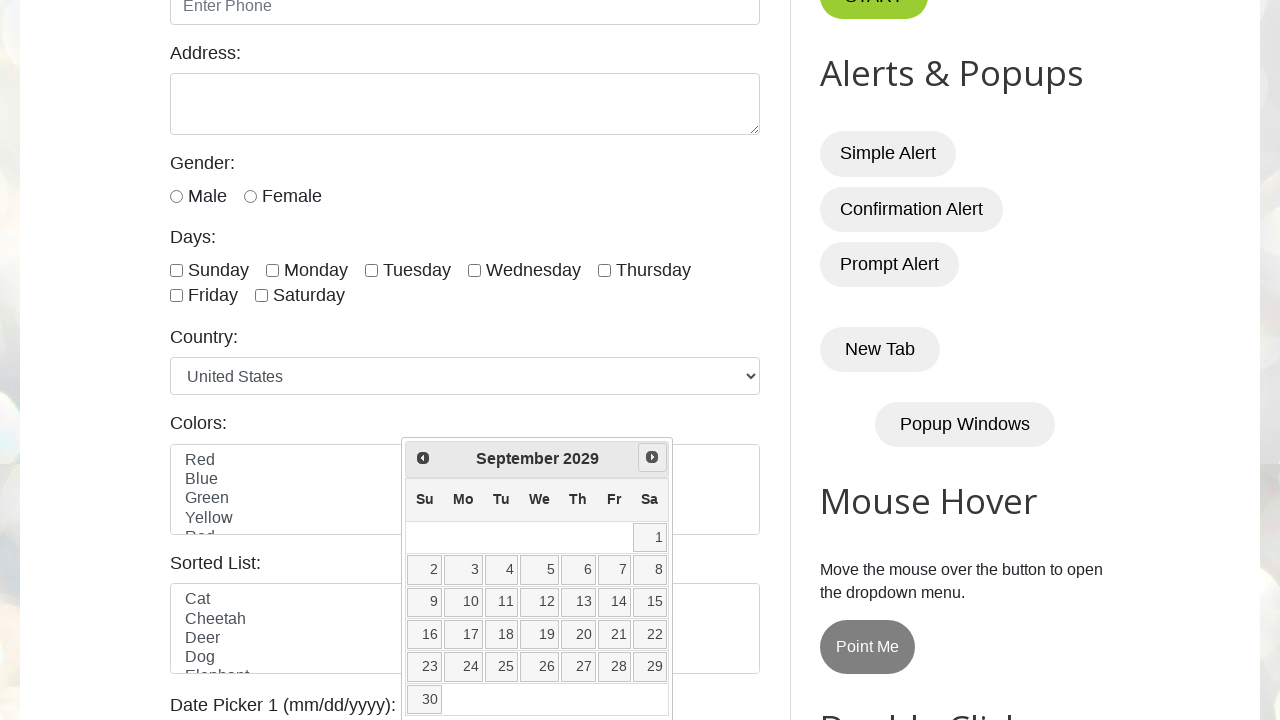

Retrieved current month from datepicker: September
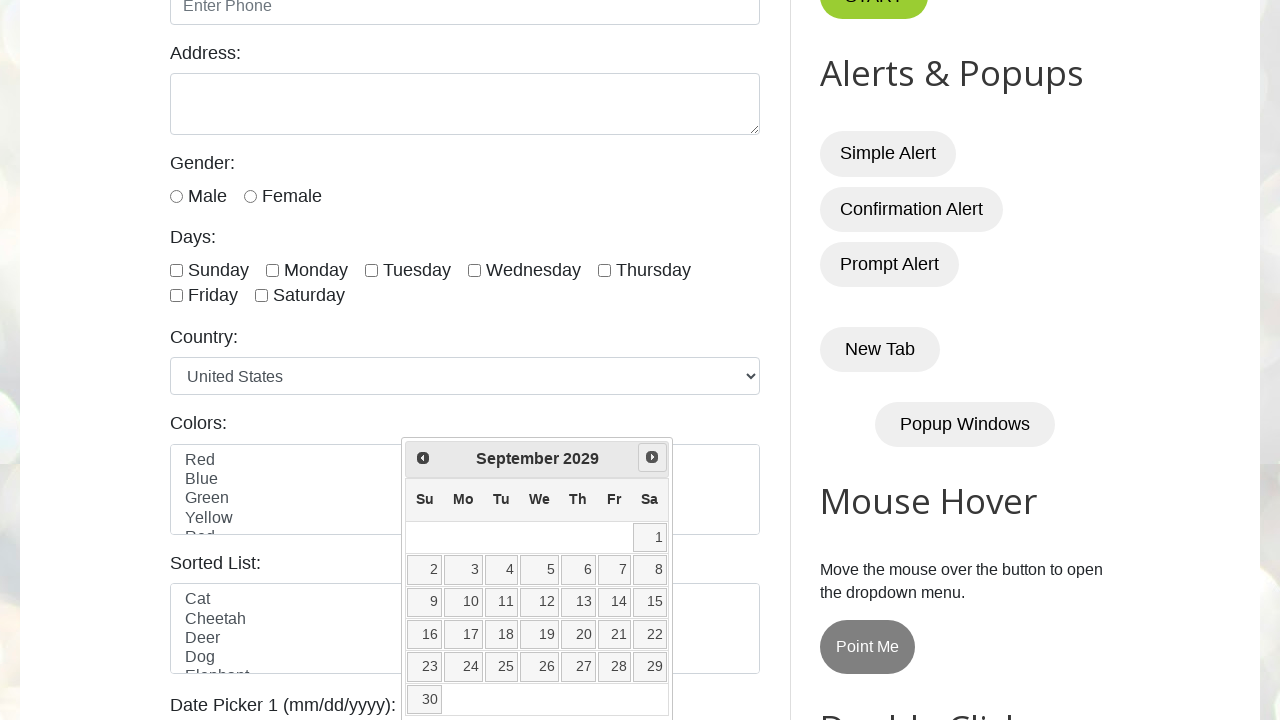

Clicked Next button to navigate to next month at (652, 457) on a[title="Next"]
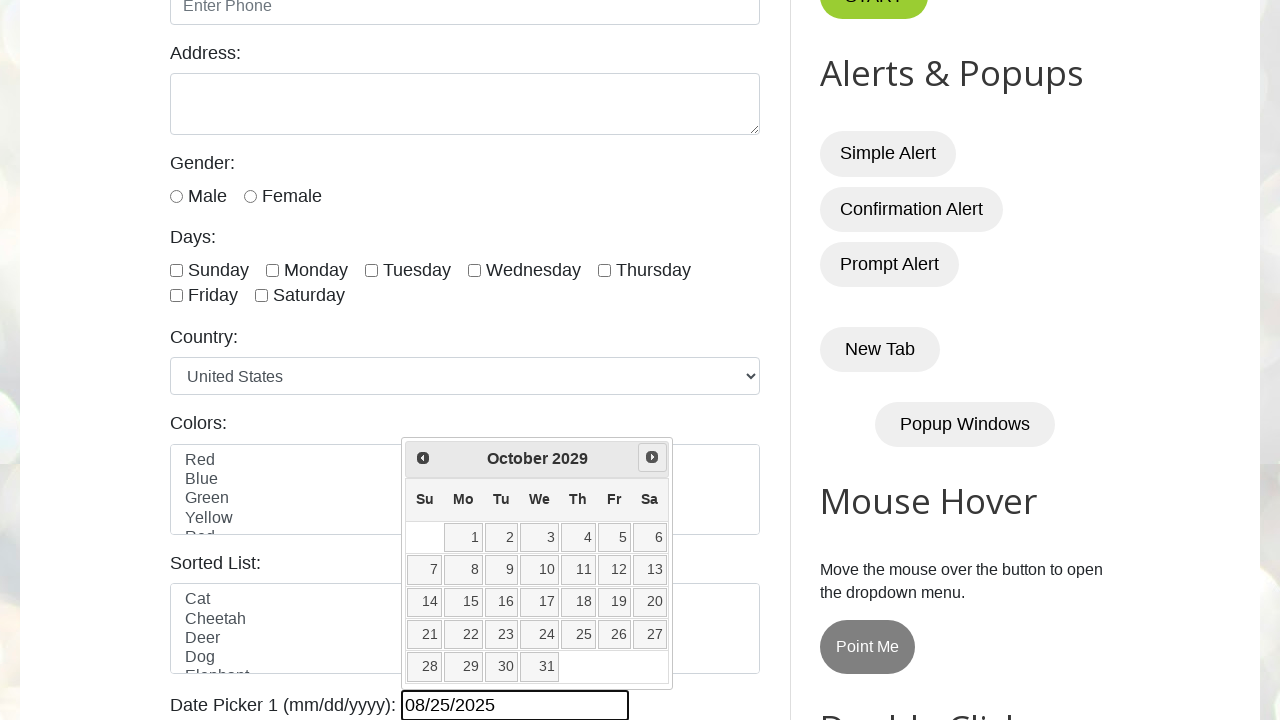

Waited 100ms for calendar to update
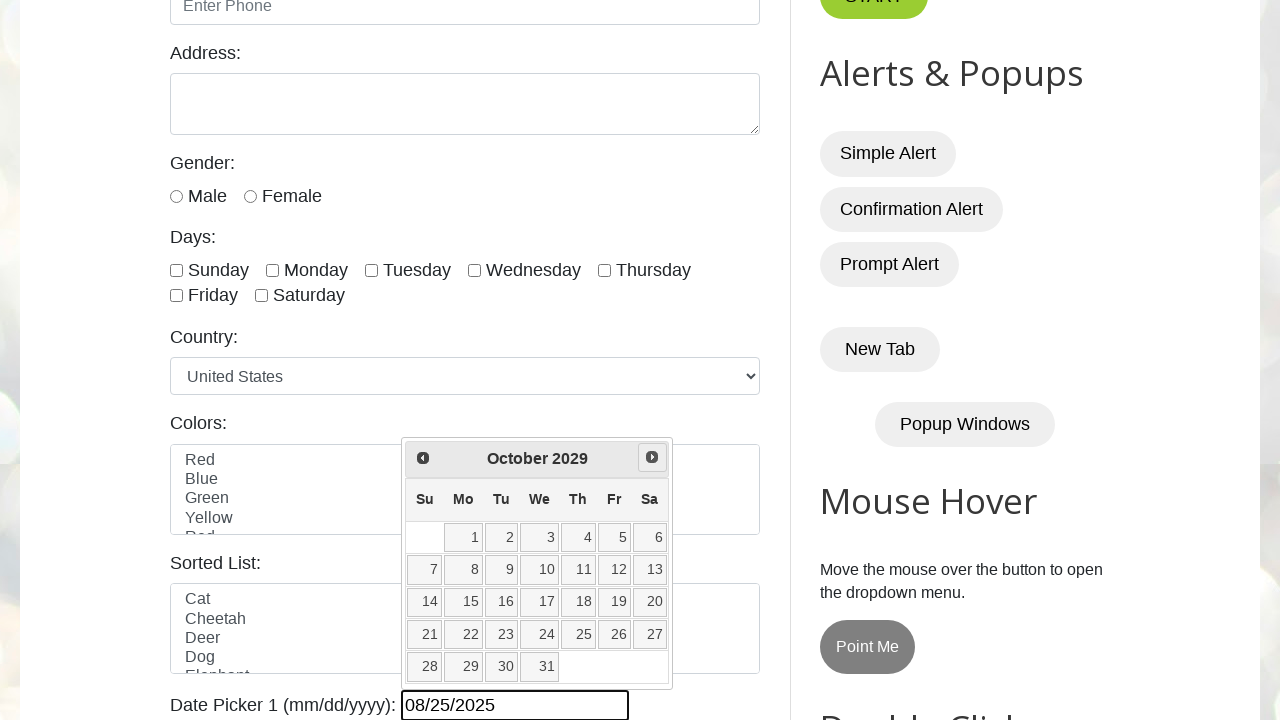

Retrieved current year from datepicker: 2029
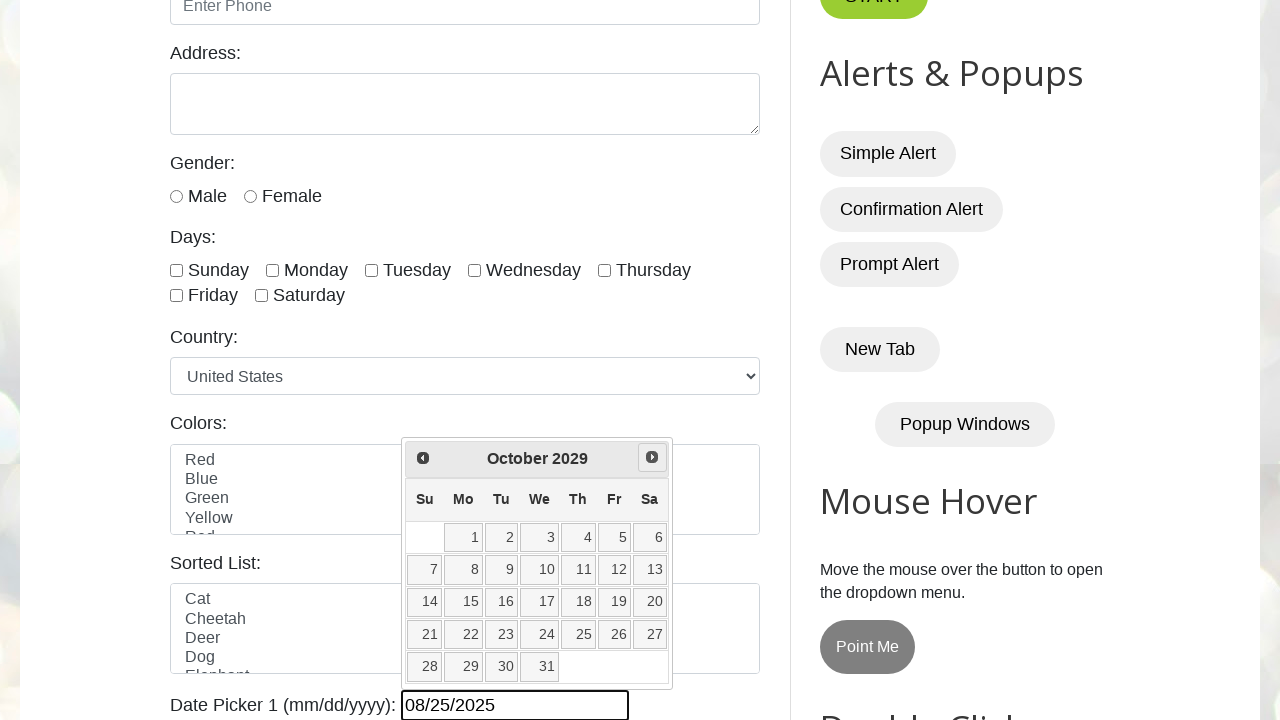

Retrieved current month from datepicker: October
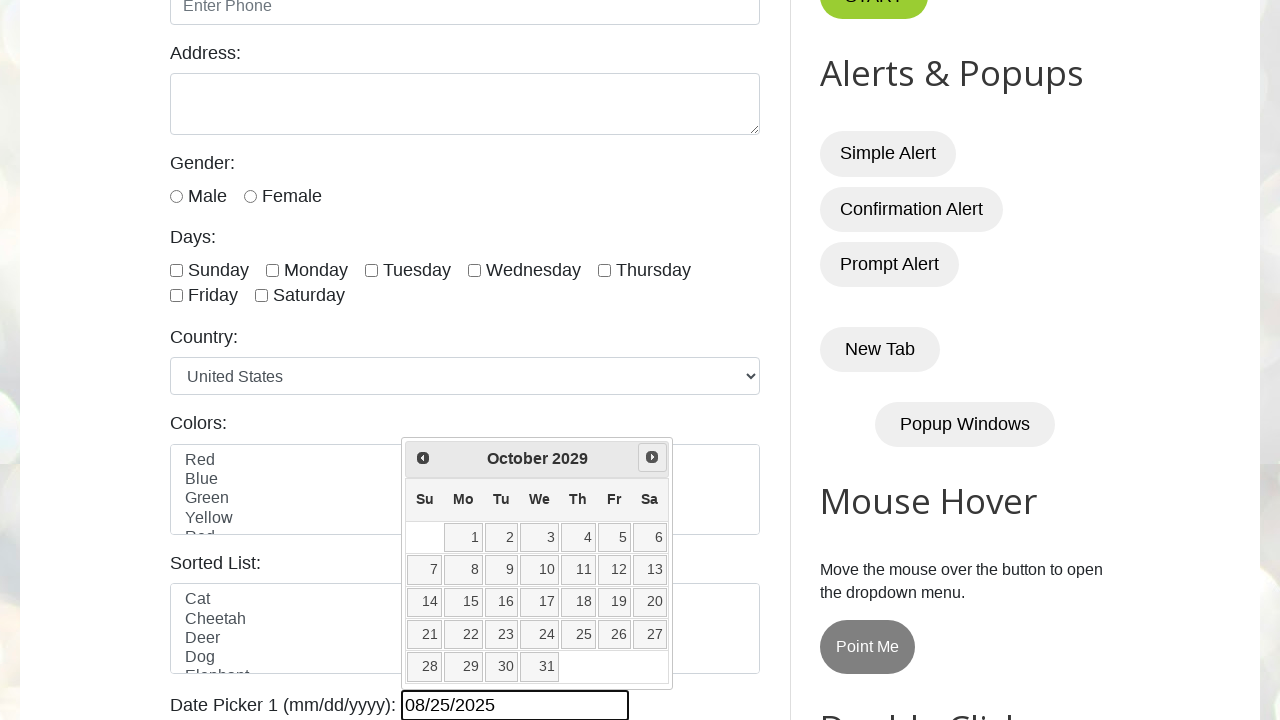

Clicked Next button to navigate to next month at (652, 457) on a[title="Next"]
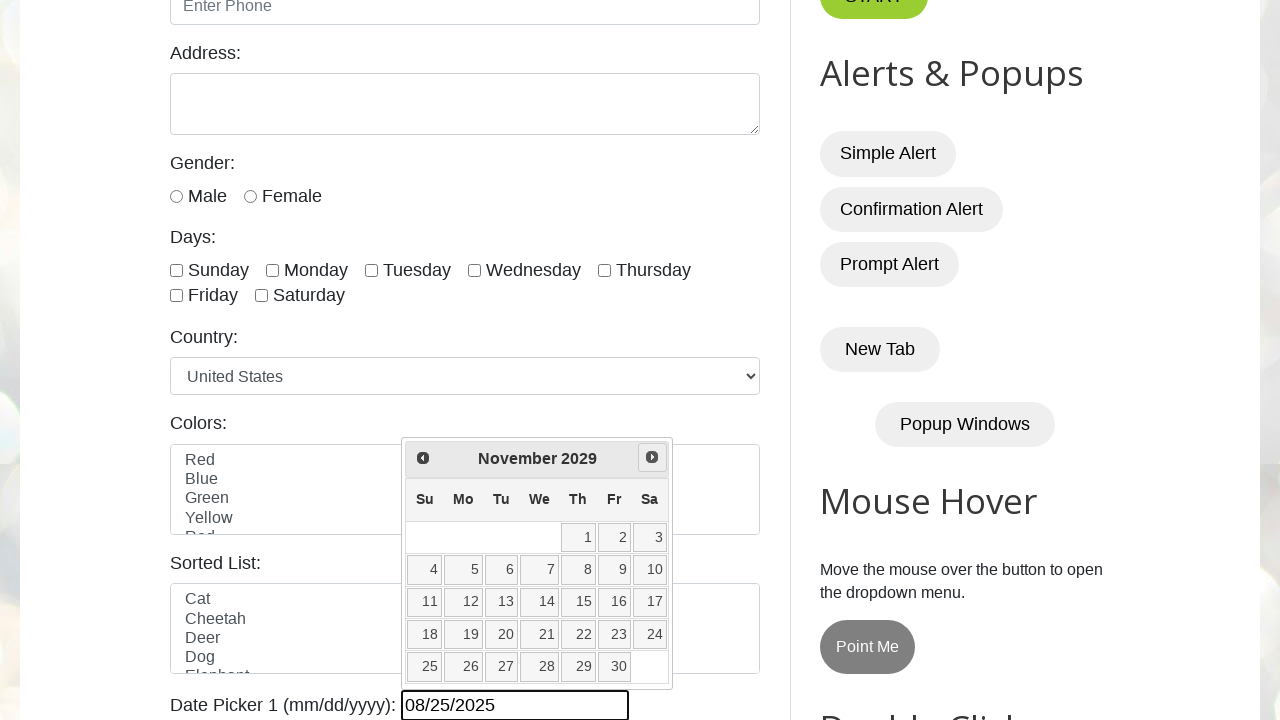

Waited 100ms for calendar to update
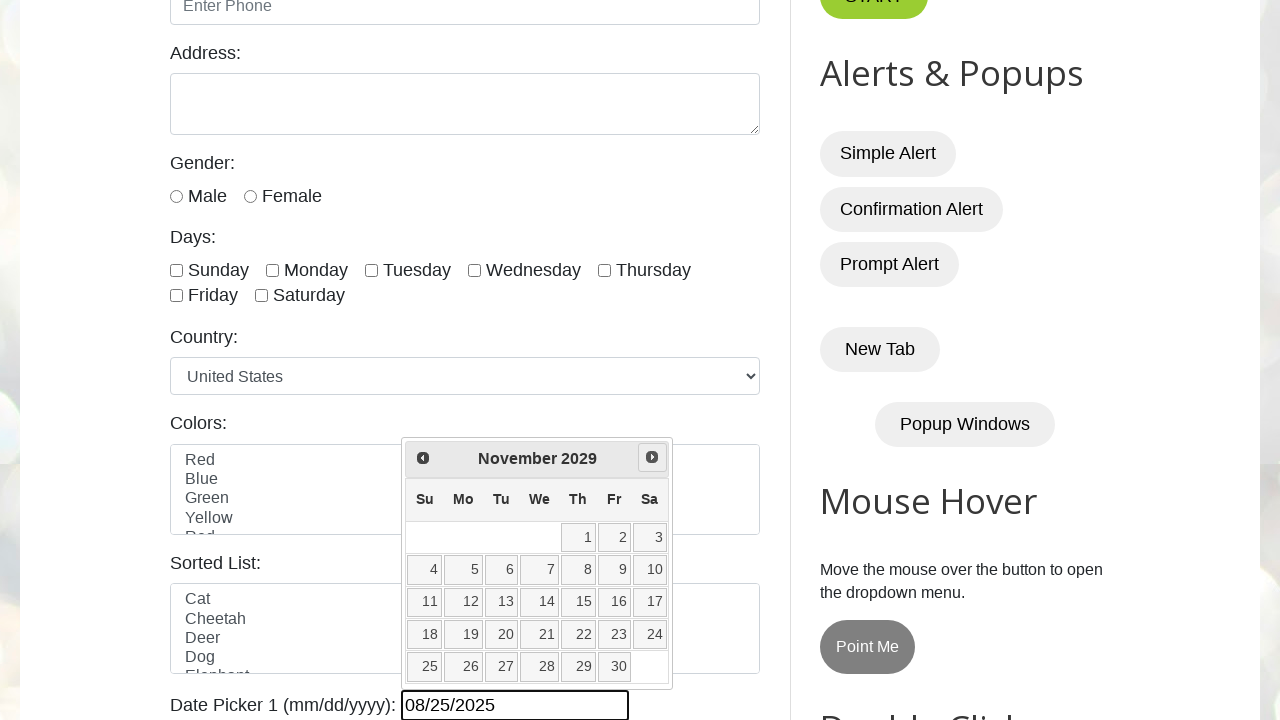

Retrieved current year from datepicker: 2029
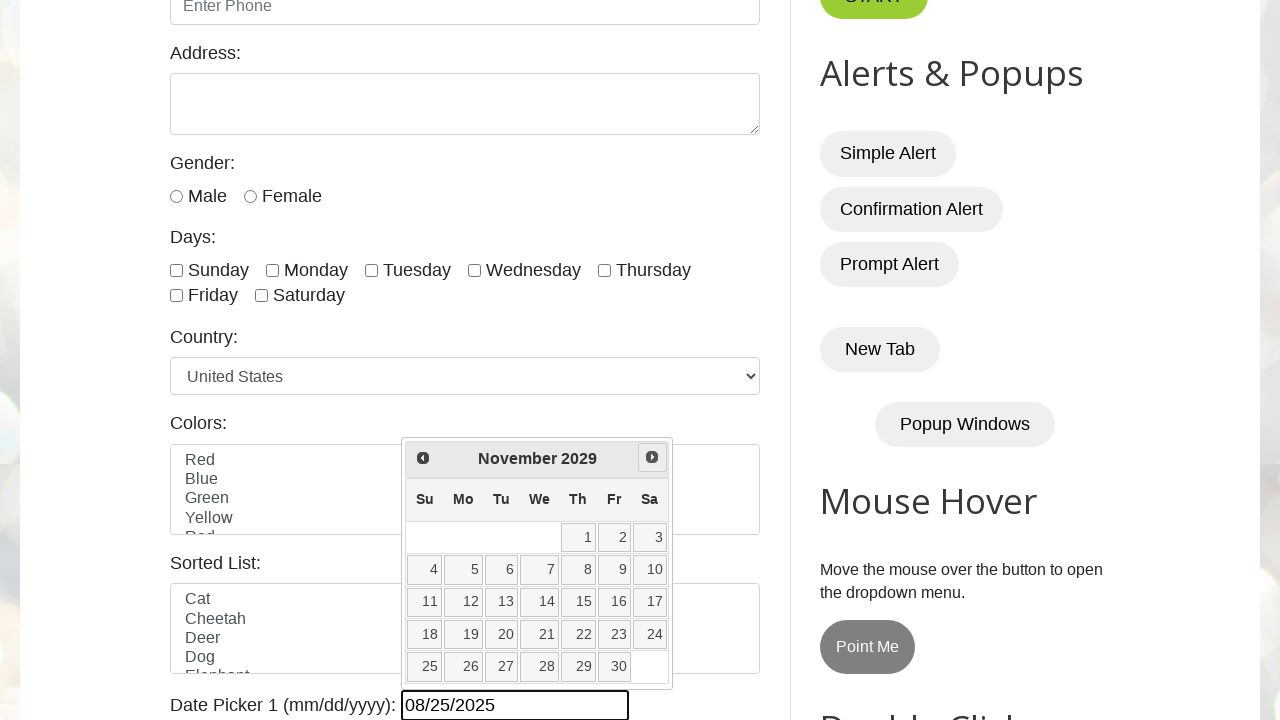

Retrieved current month from datepicker: November
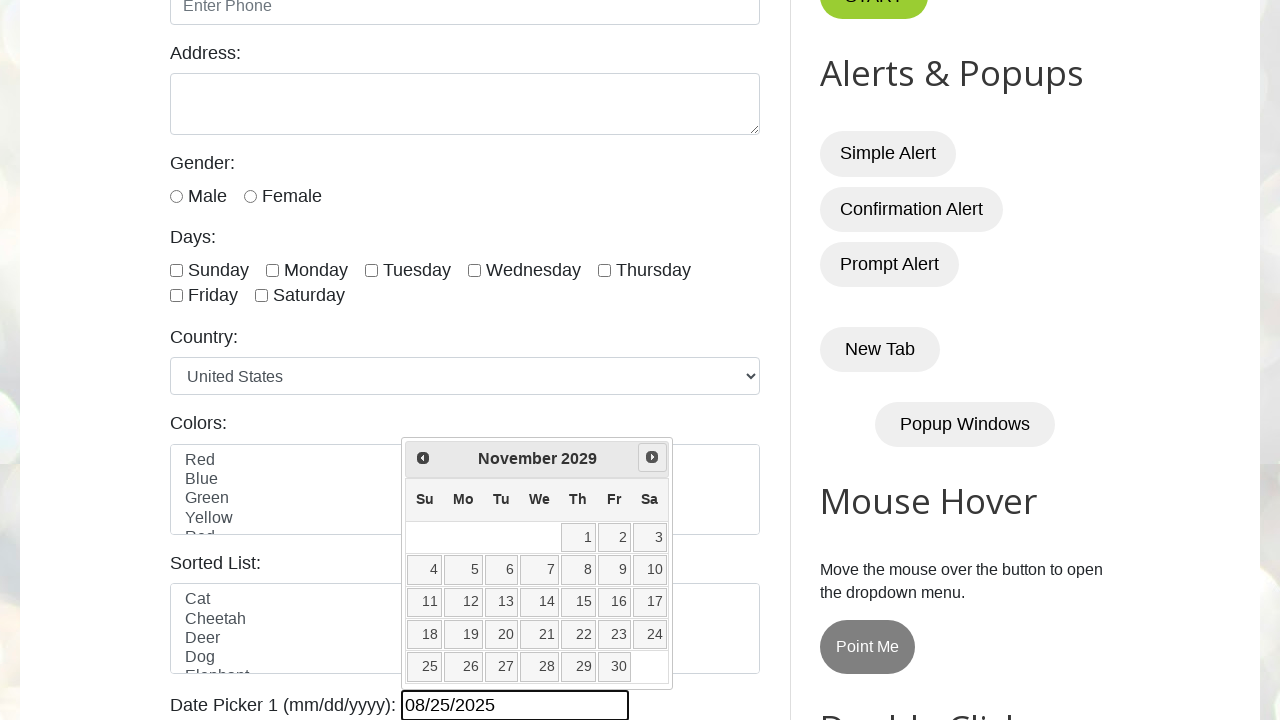

Clicked Next button to navigate to next month at (652, 457) on a[title="Next"]
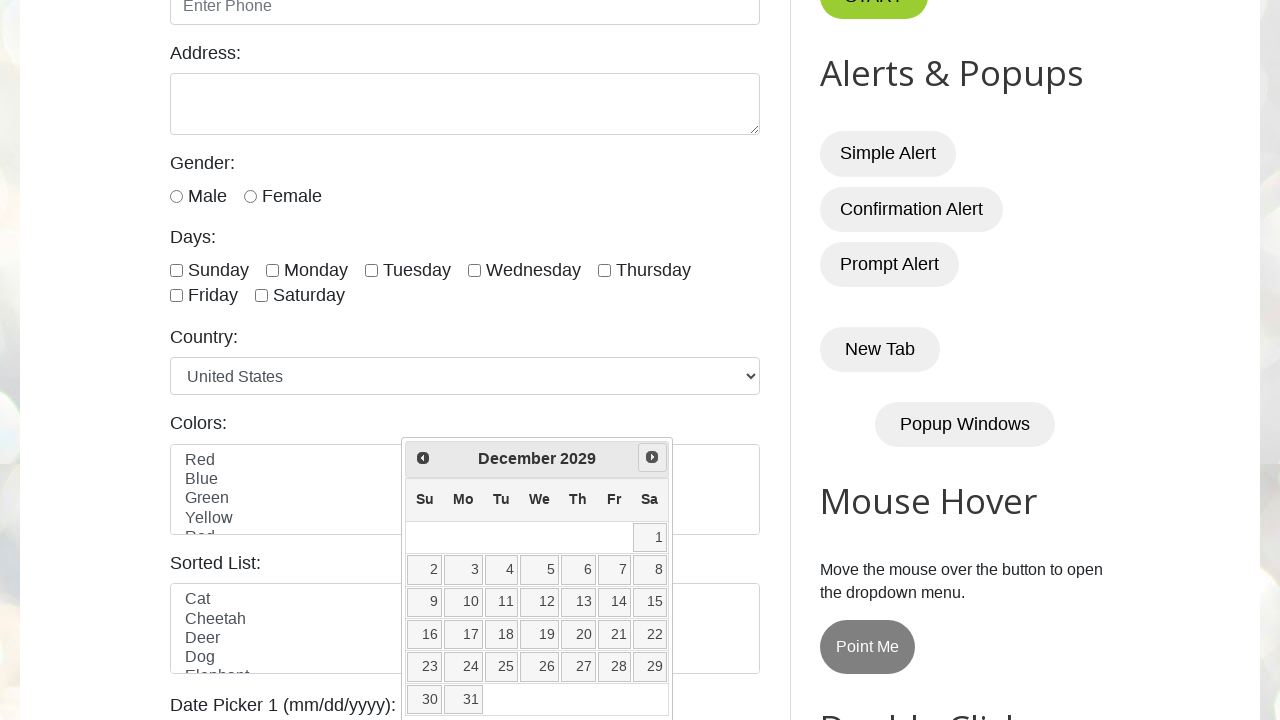

Waited 100ms for calendar to update
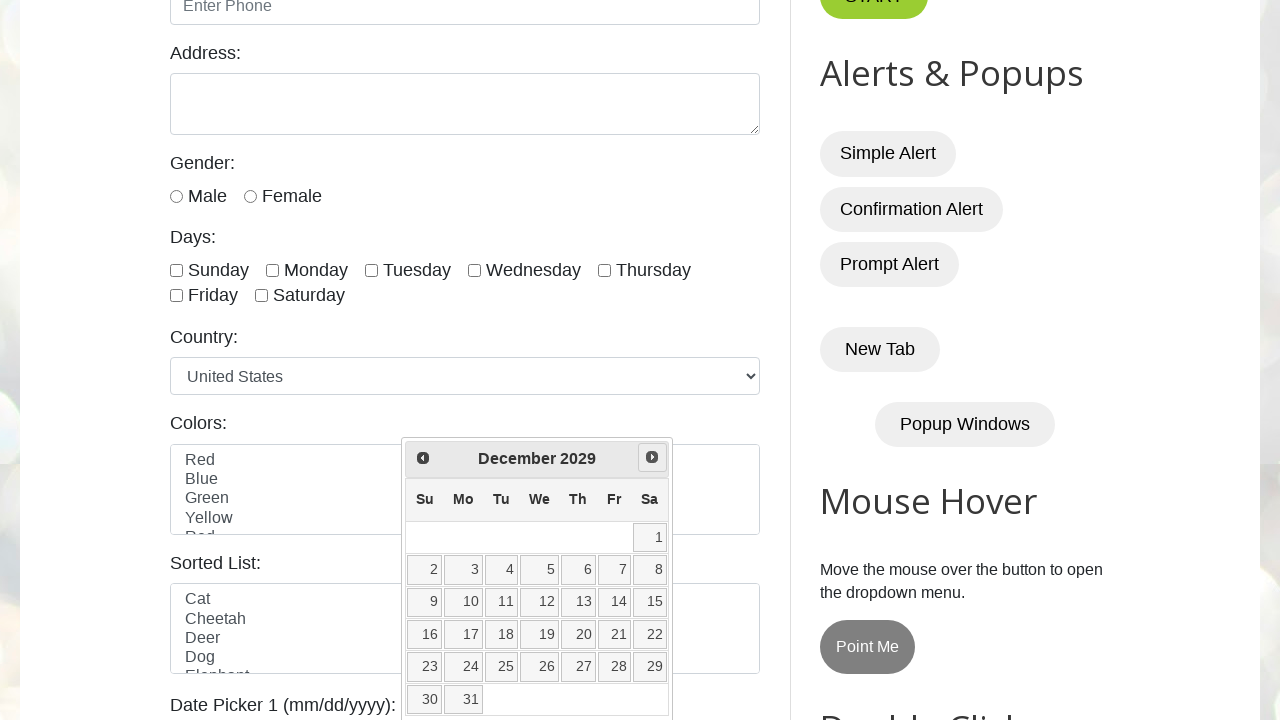

Retrieved current year from datepicker: 2029
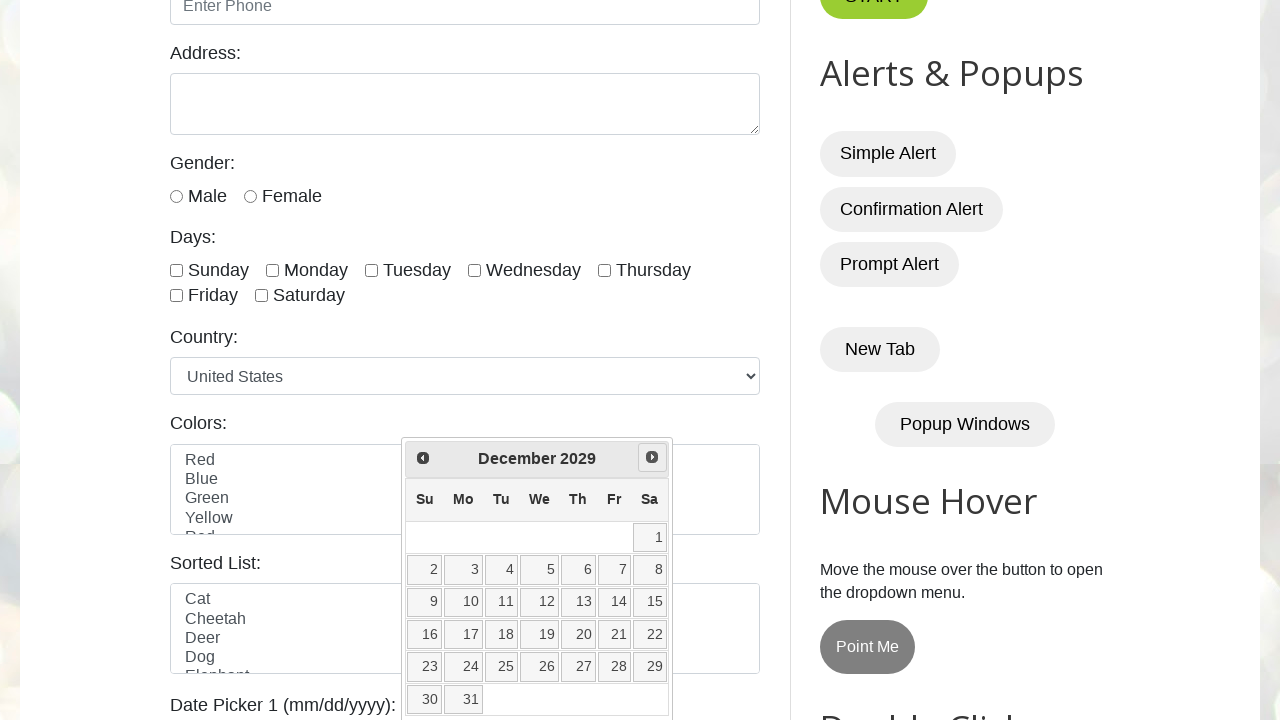

Retrieved current month from datepicker: December
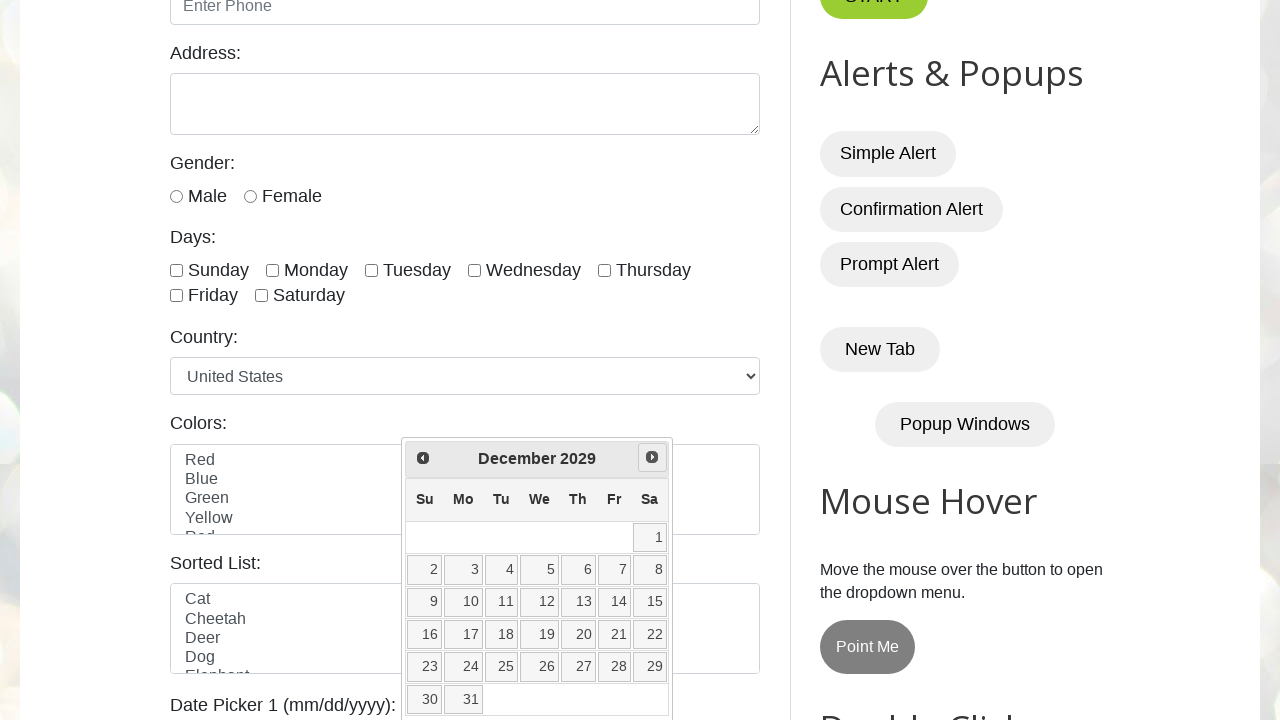

Clicked Next button to navigate to next month at (652, 457) on a[title="Next"]
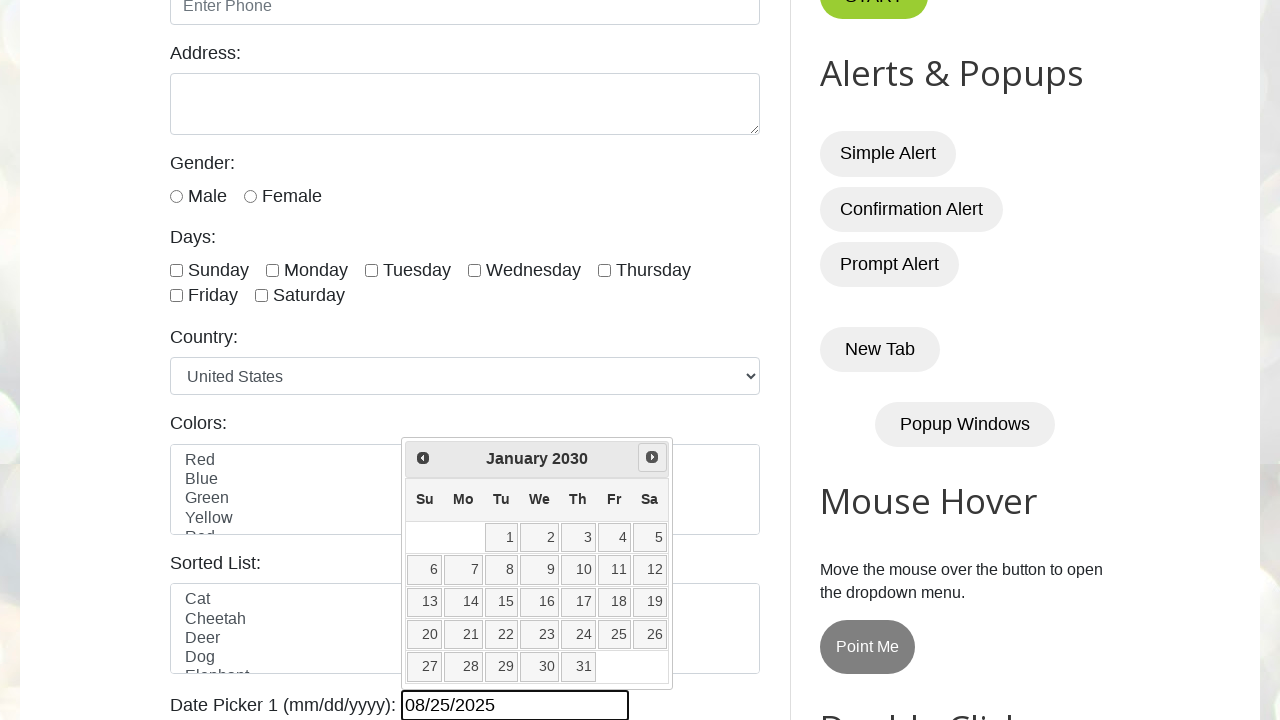

Waited 100ms for calendar to update
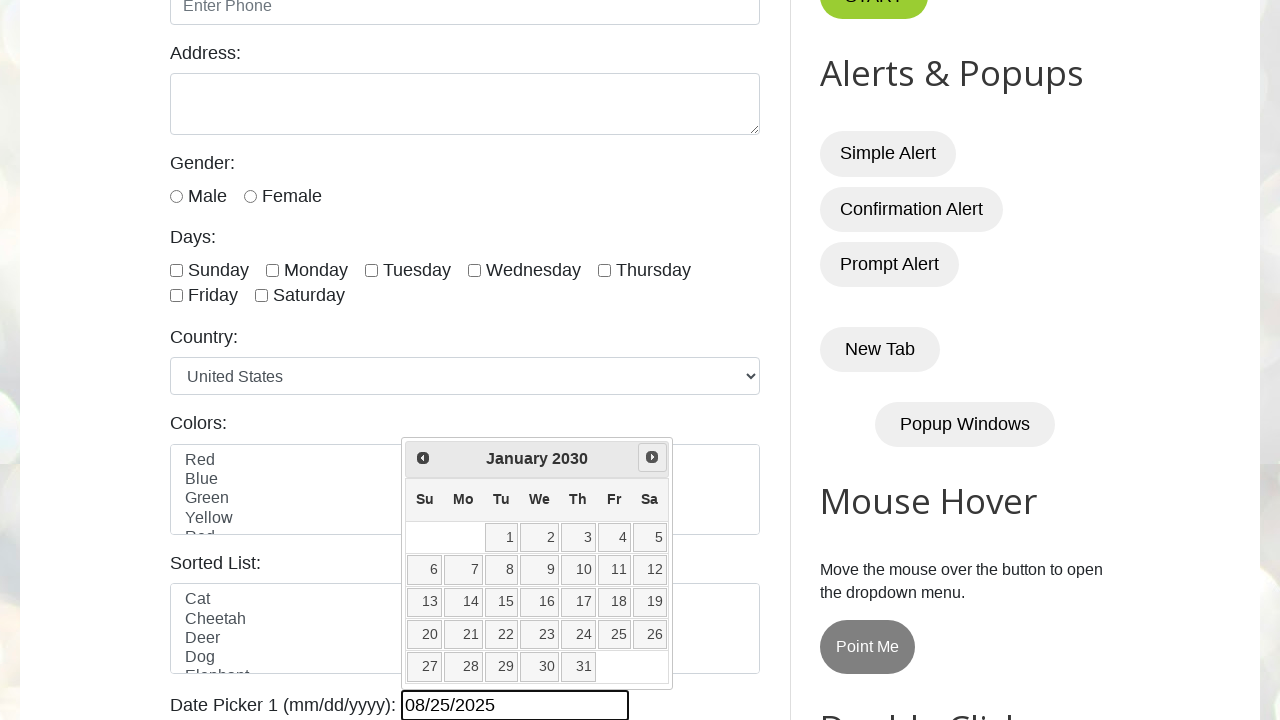

Retrieved current year from datepicker: 2030
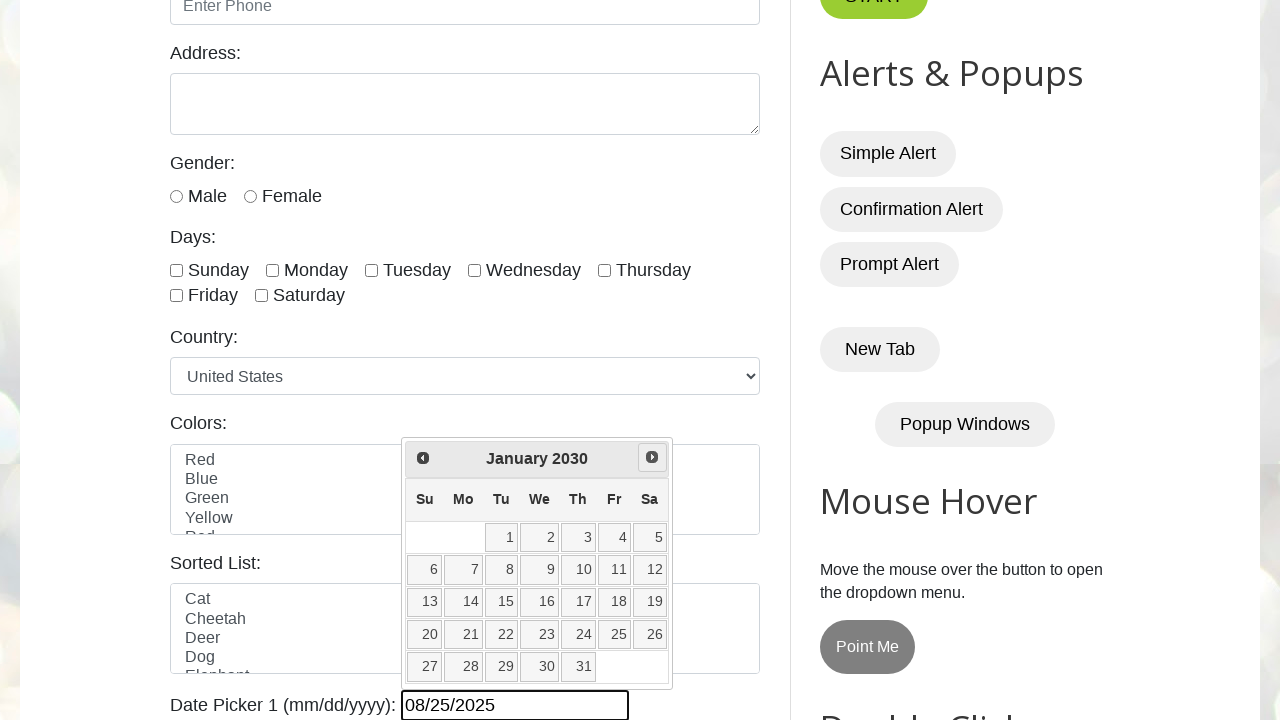

Retrieved current month from datepicker: January
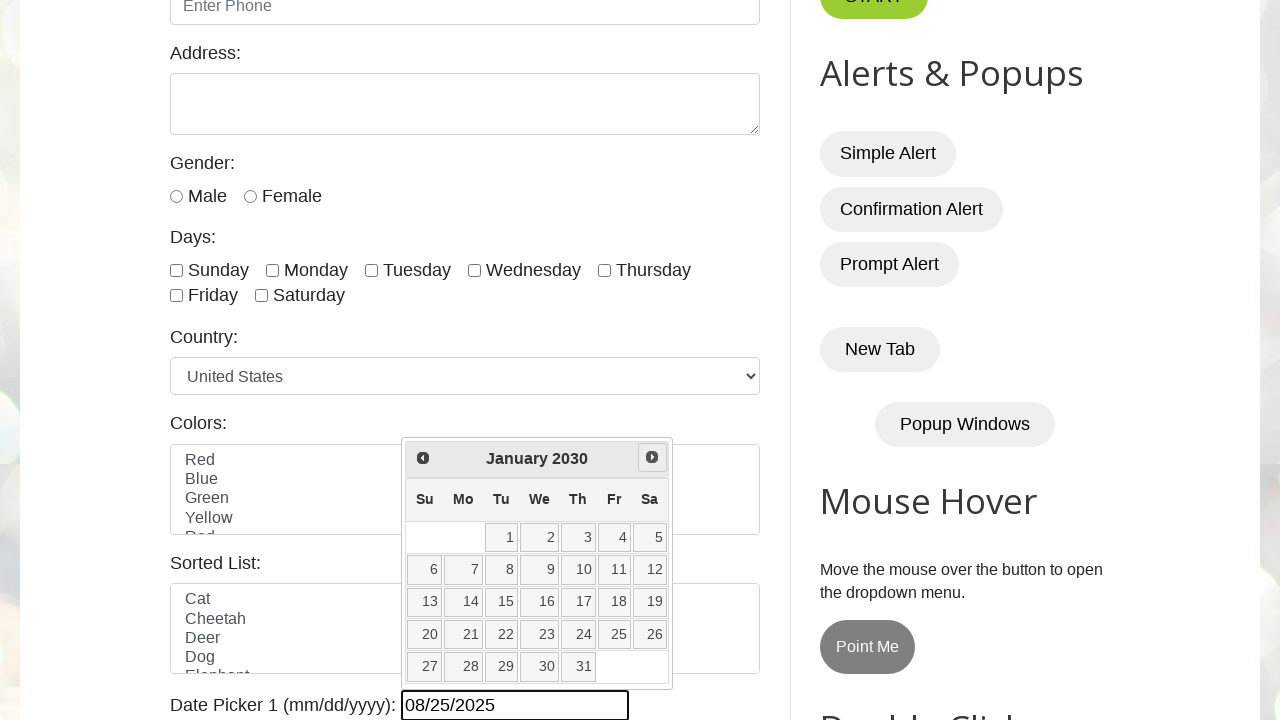

Clicked Next button to navigate to next month at (652, 457) on a[title="Next"]
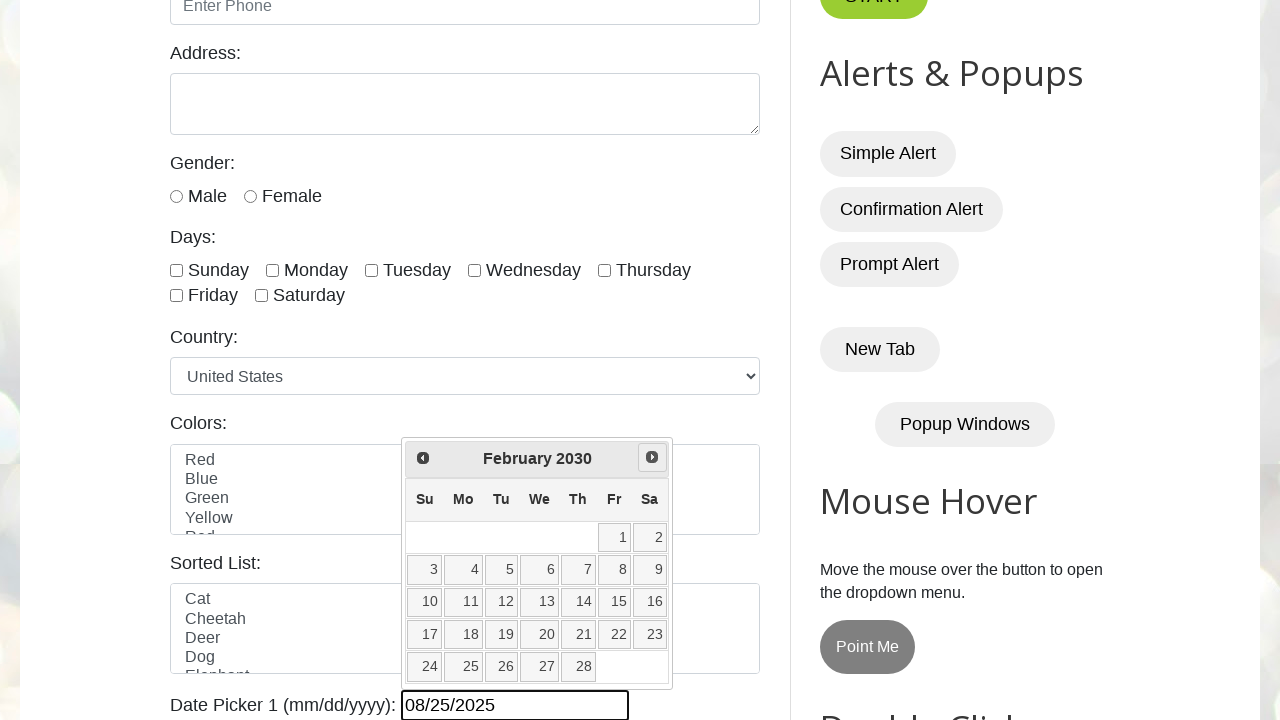

Waited 100ms for calendar to update
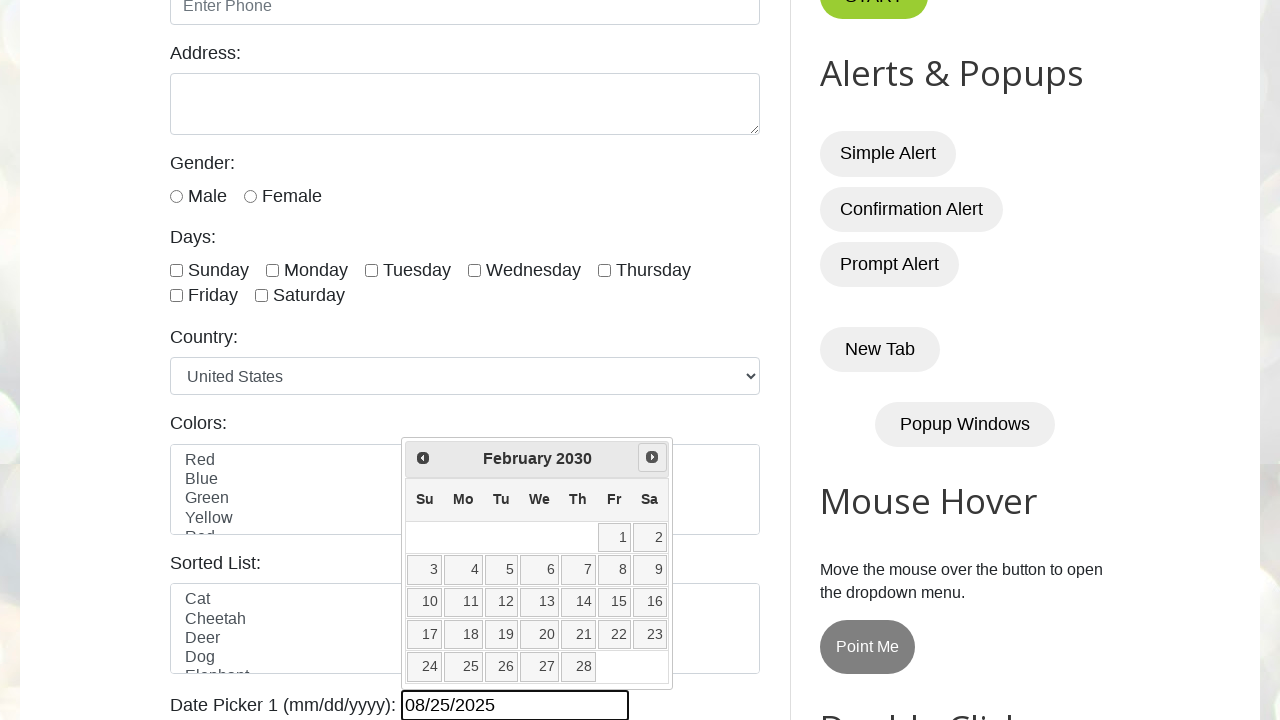

Retrieved current year from datepicker: 2030
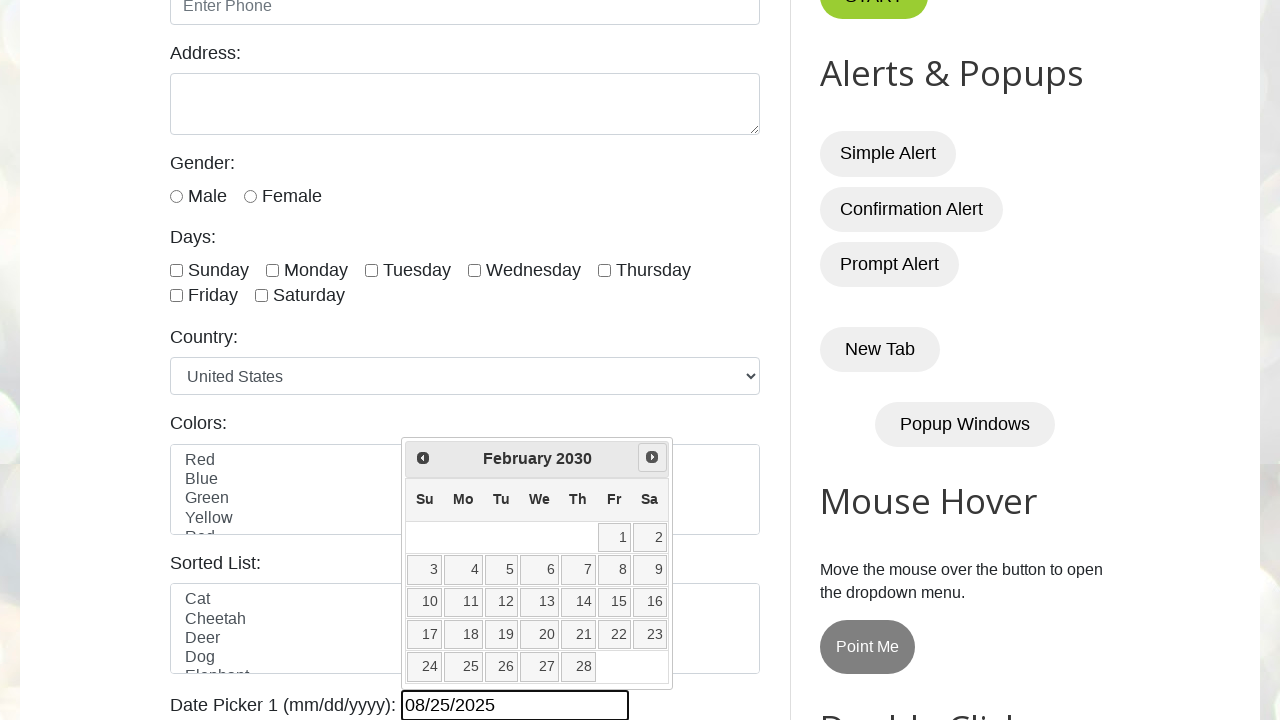

Retrieved current month from datepicker: February
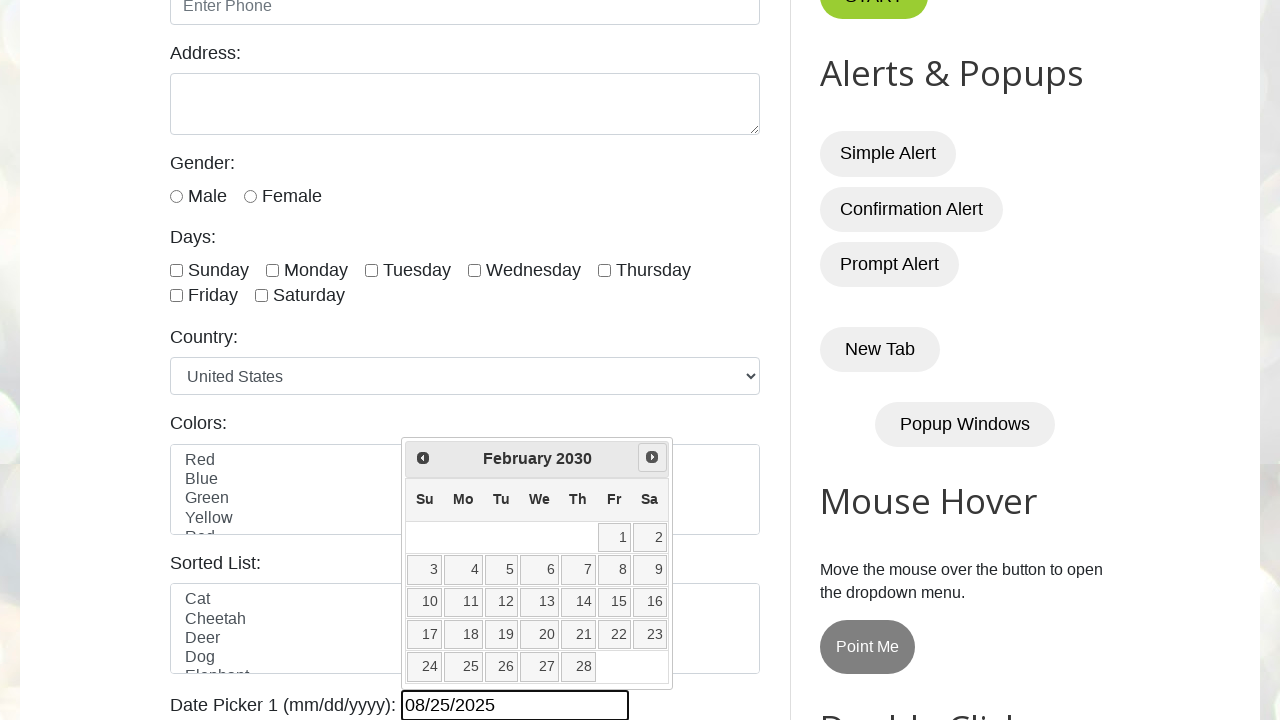

Clicked Next button to navigate to next month at (652, 457) on a[title="Next"]
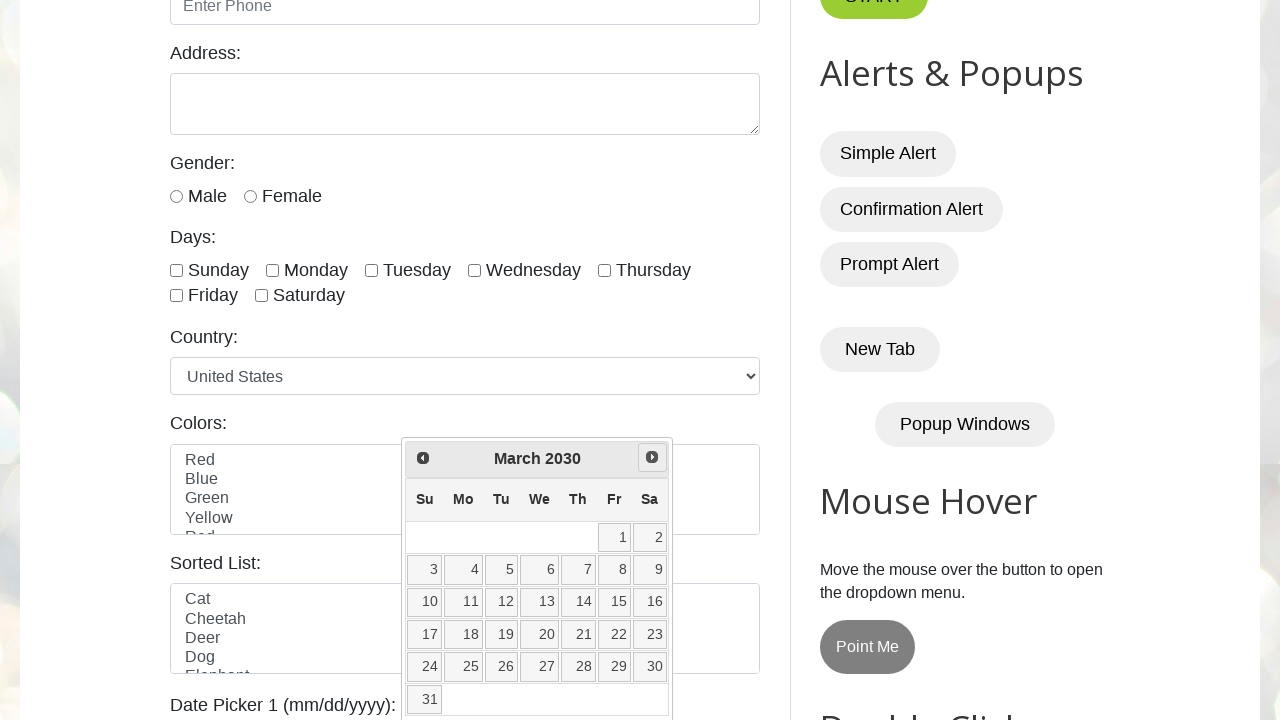

Waited 100ms for calendar to update
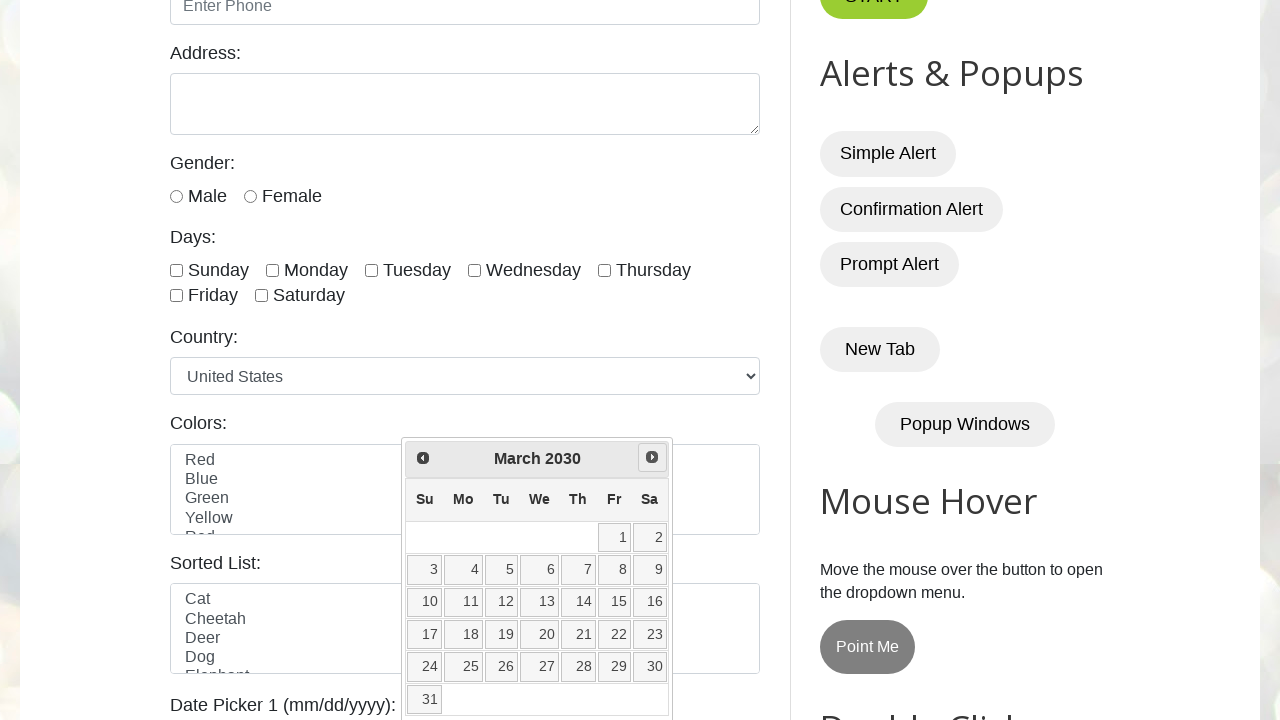

Retrieved current year from datepicker: 2030
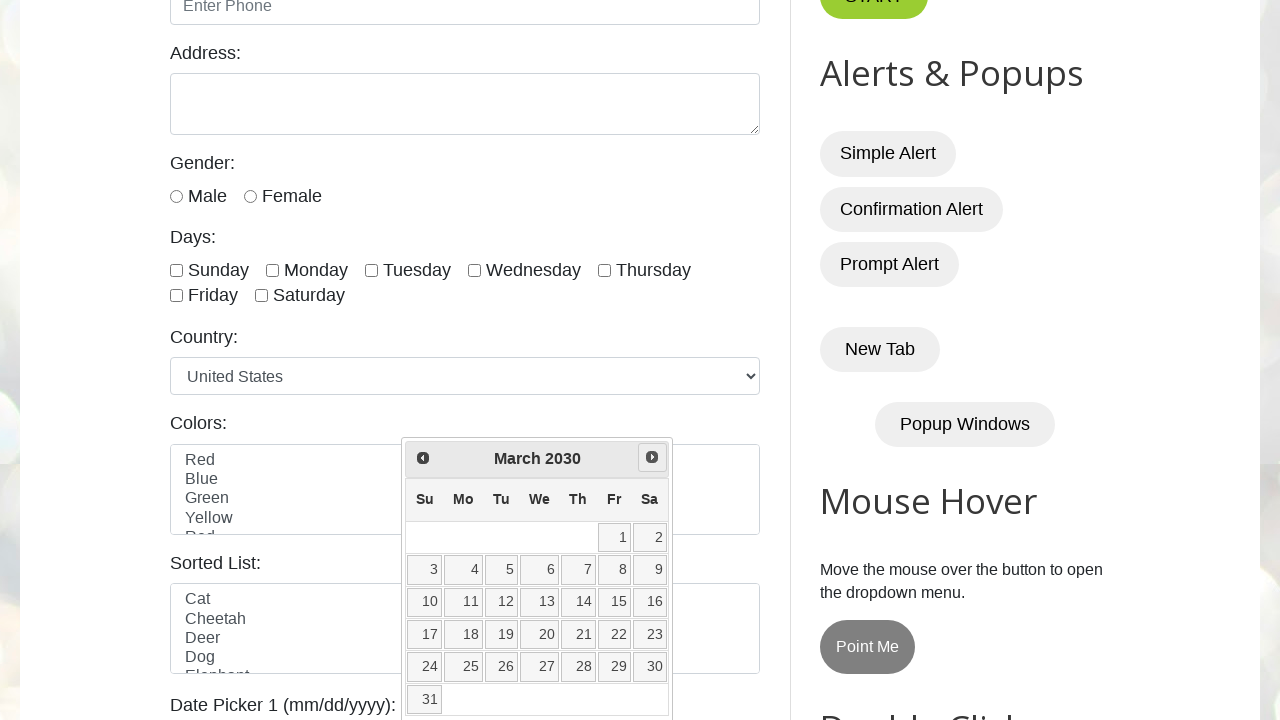

Retrieved current month from datepicker: March
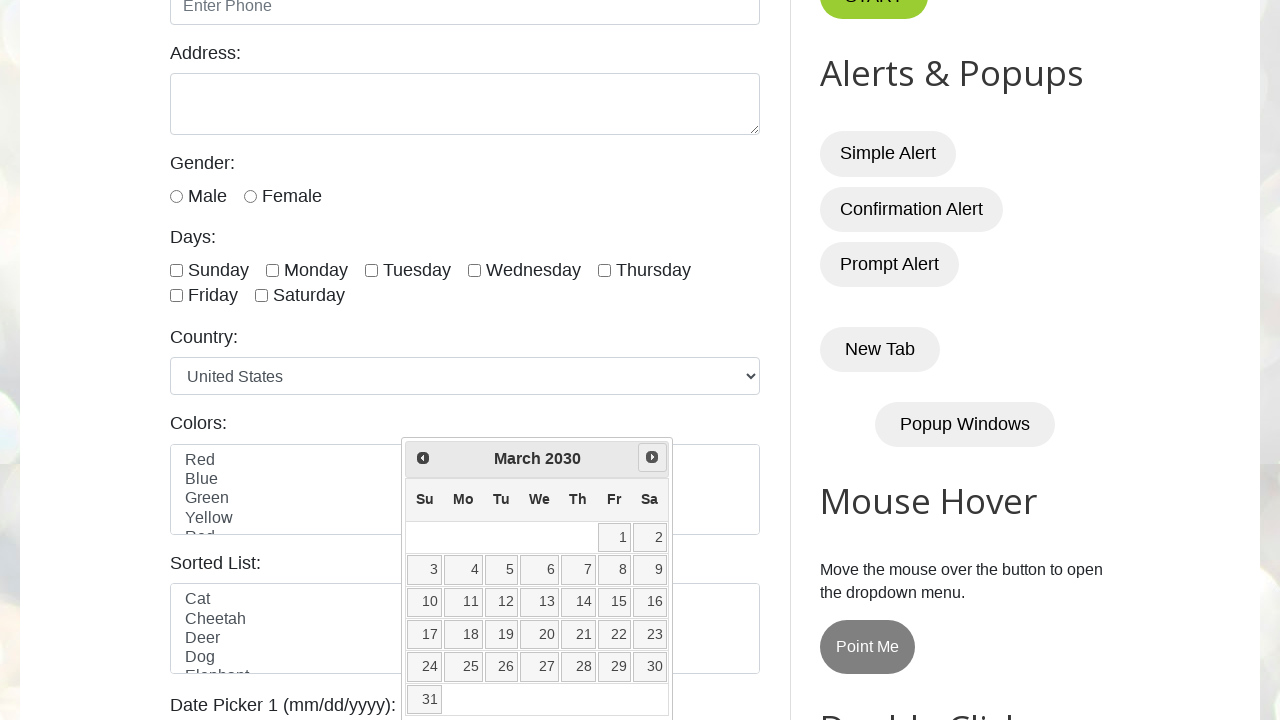

Clicked Next button to navigate to next month at (652, 457) on a[title="Next"]
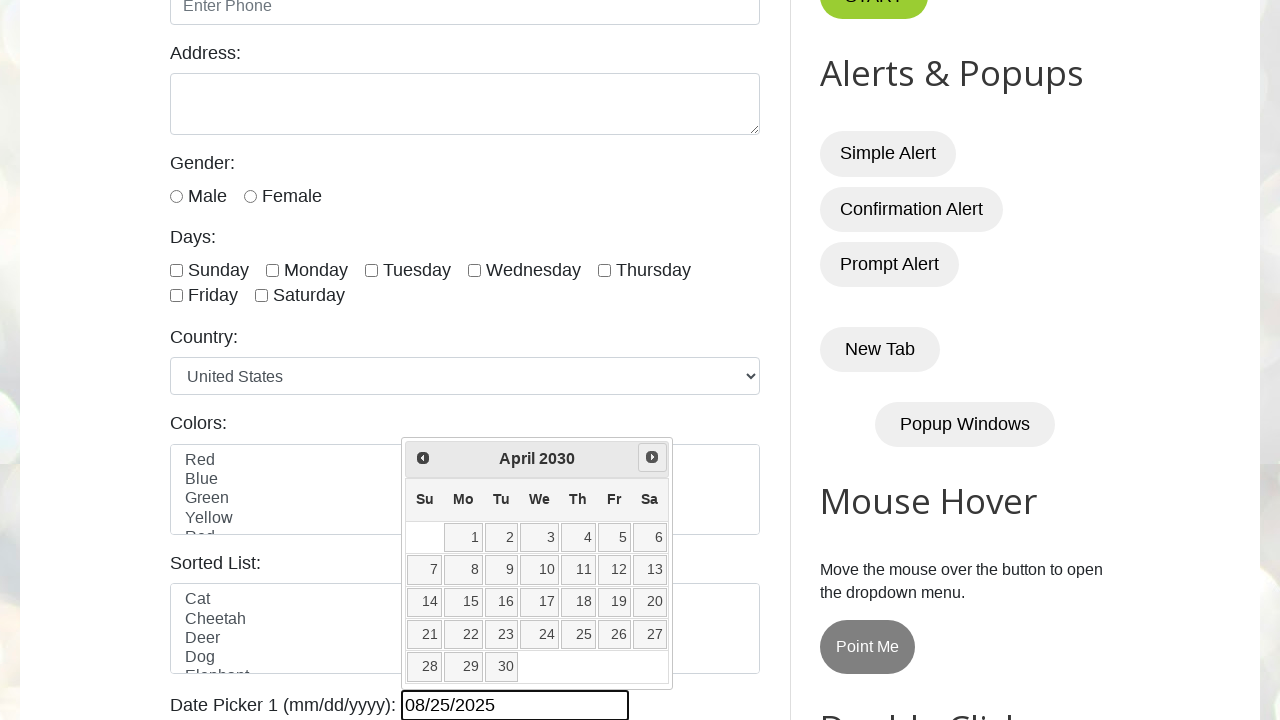

Waited 100ms for calendar to update
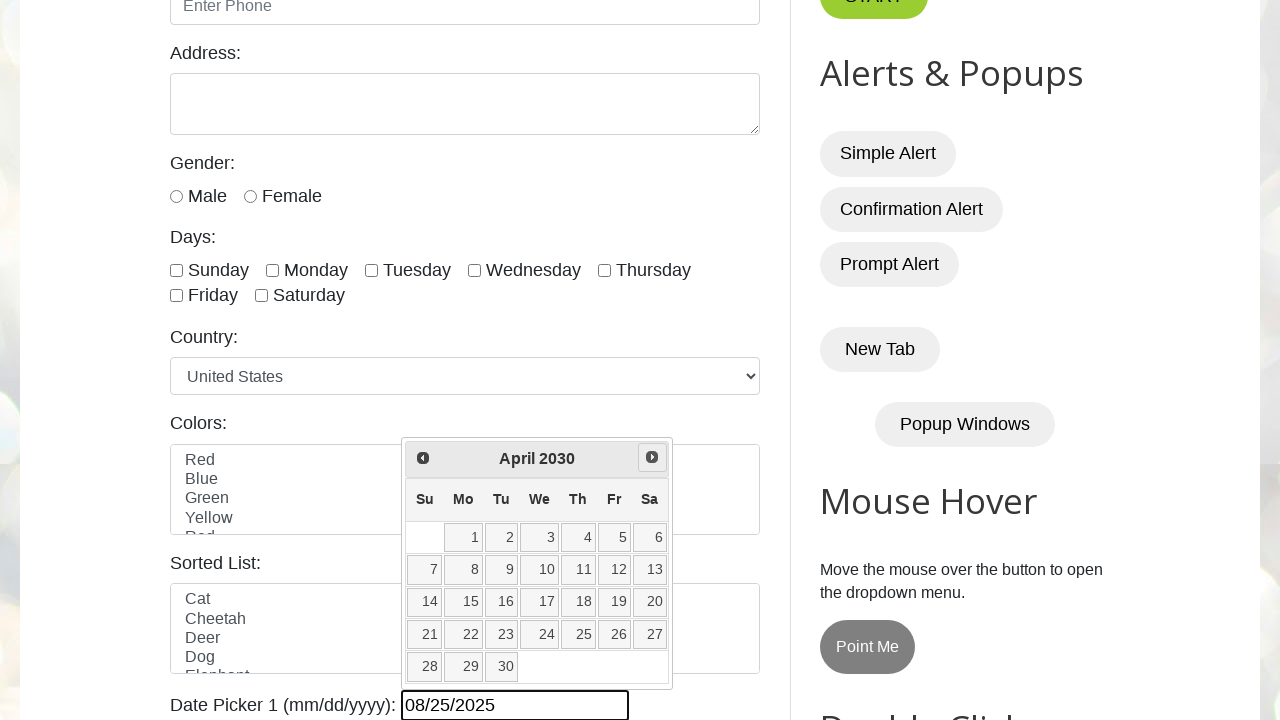

Retrieved current year from datepicker: 2030
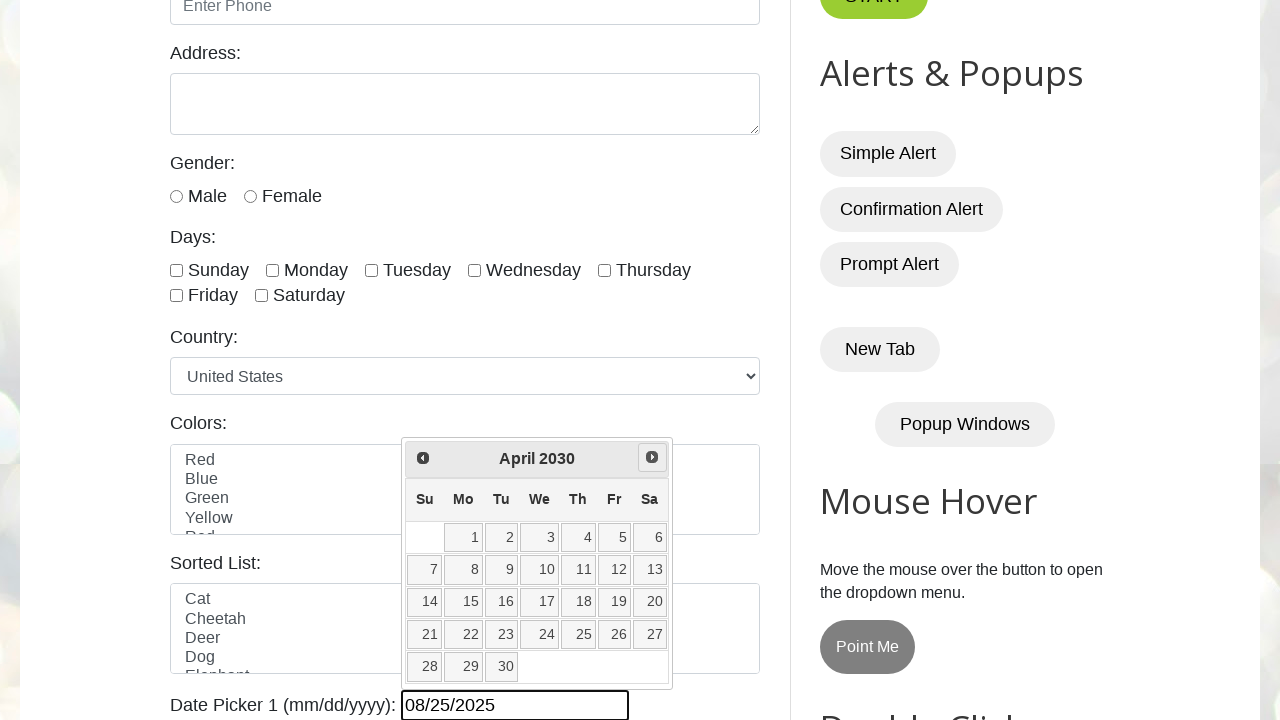

Retrieved current month from datepicker: April
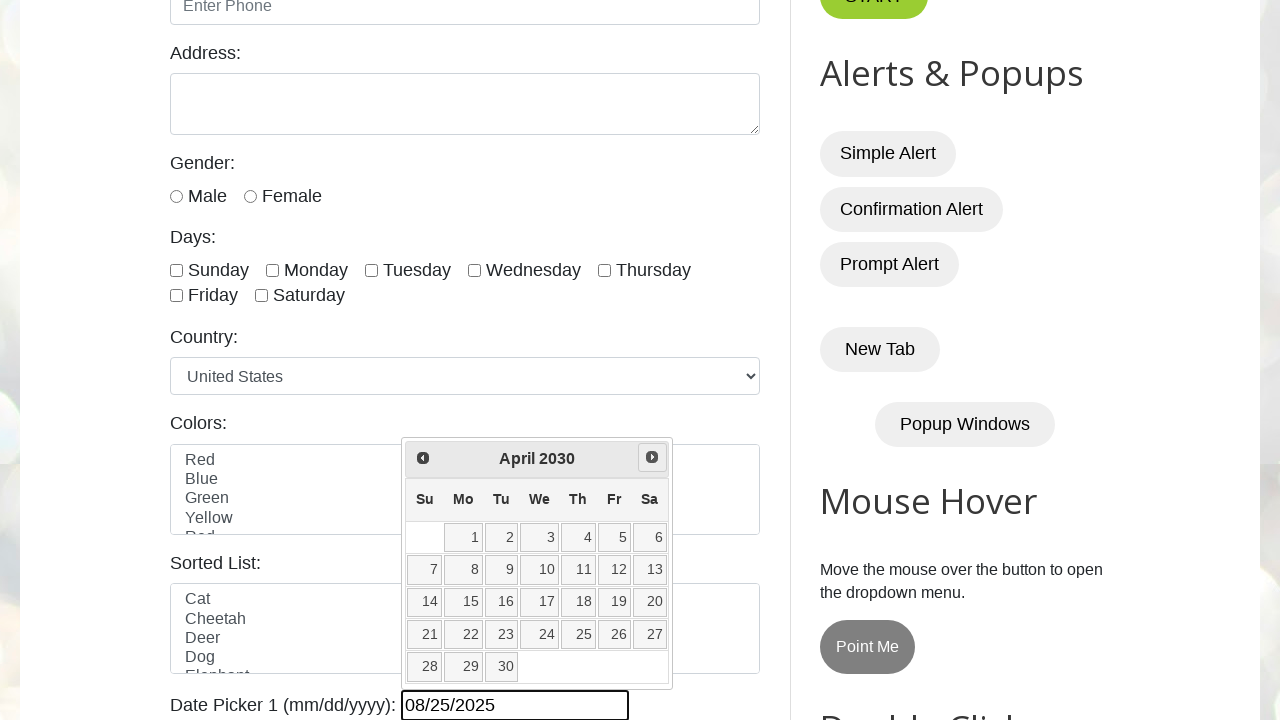

Clicked Next button to navigate to next month at (652, 457) on a[title="Next"]
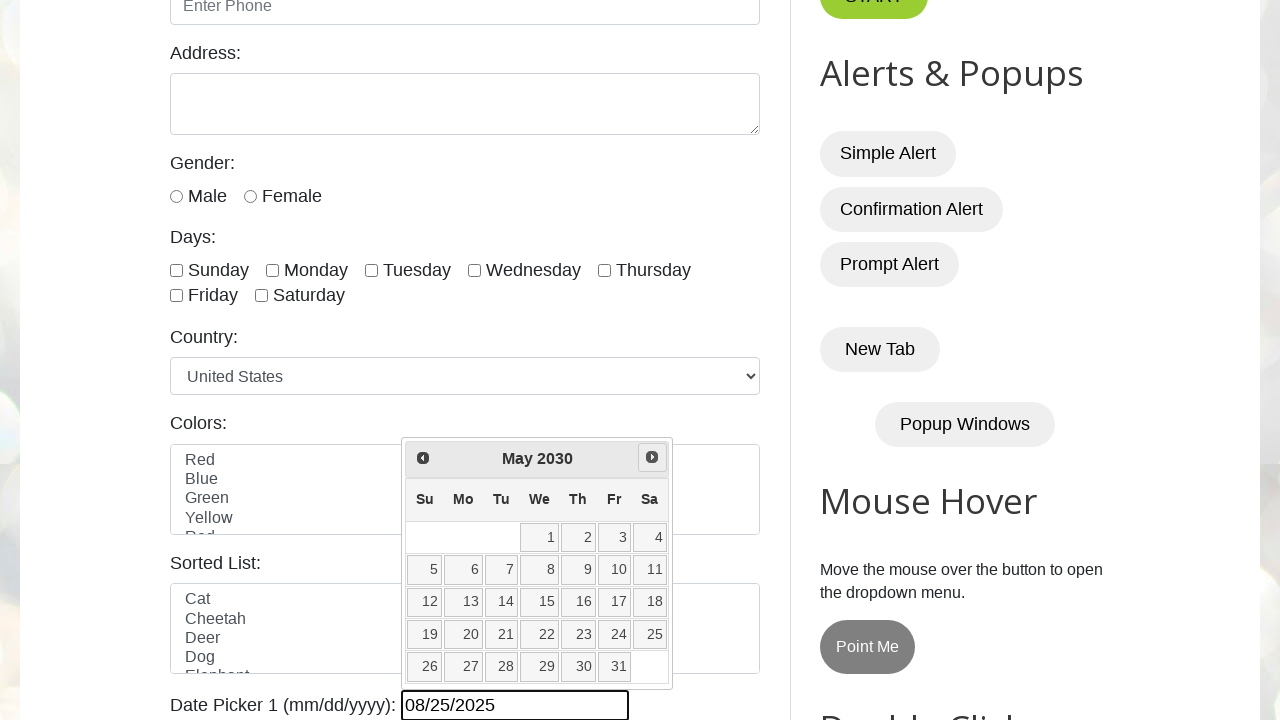

Waited 100ms for calendar to update
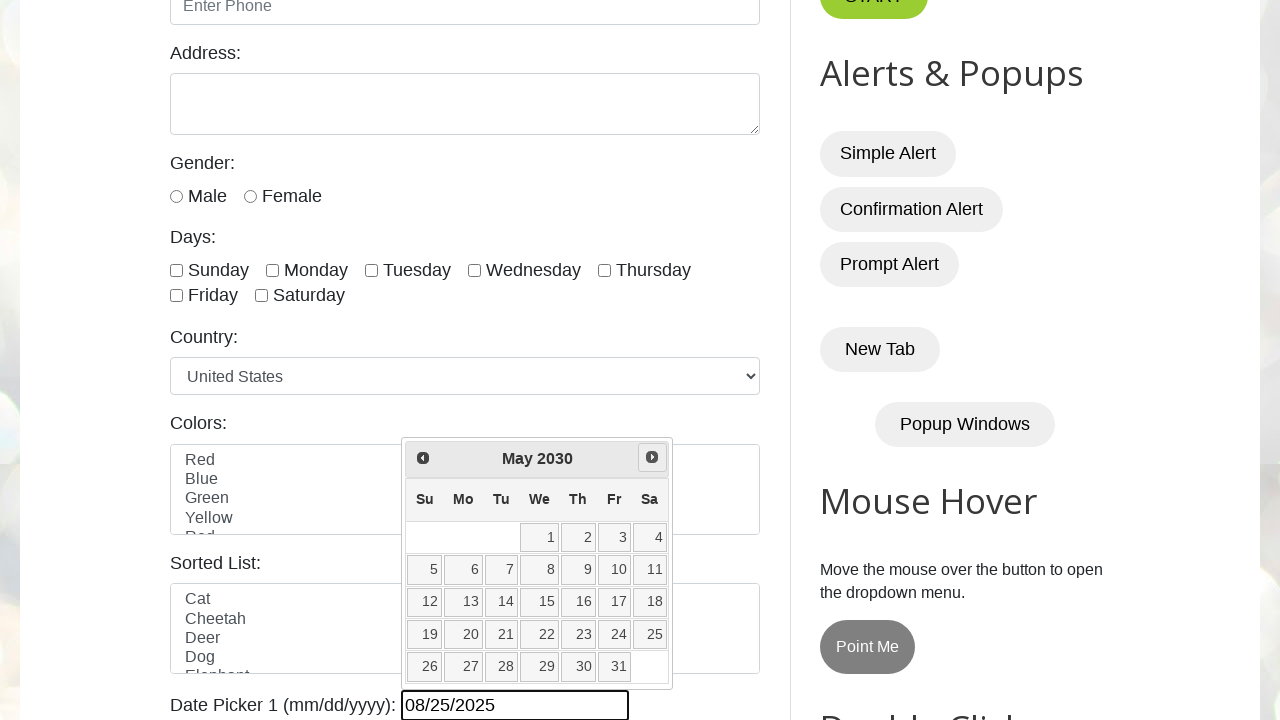

Retrieved current year from datepicker: 2030
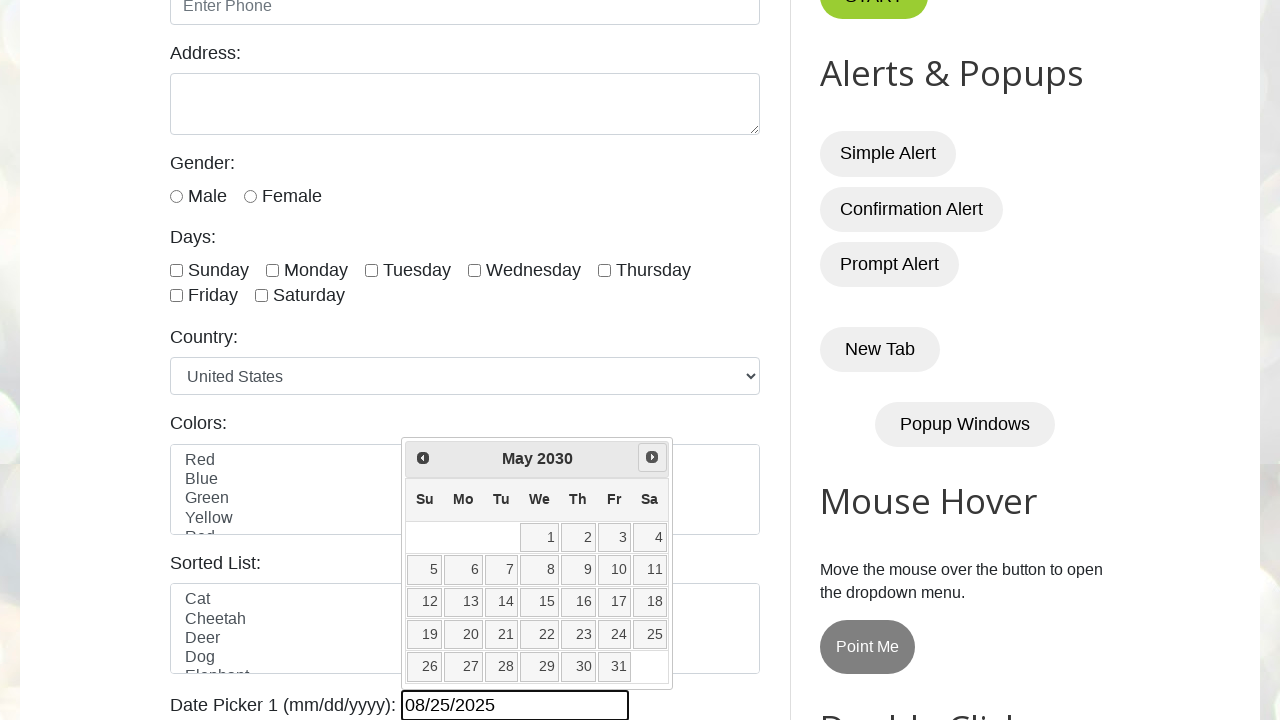

Retrieved current month from datepicker: May
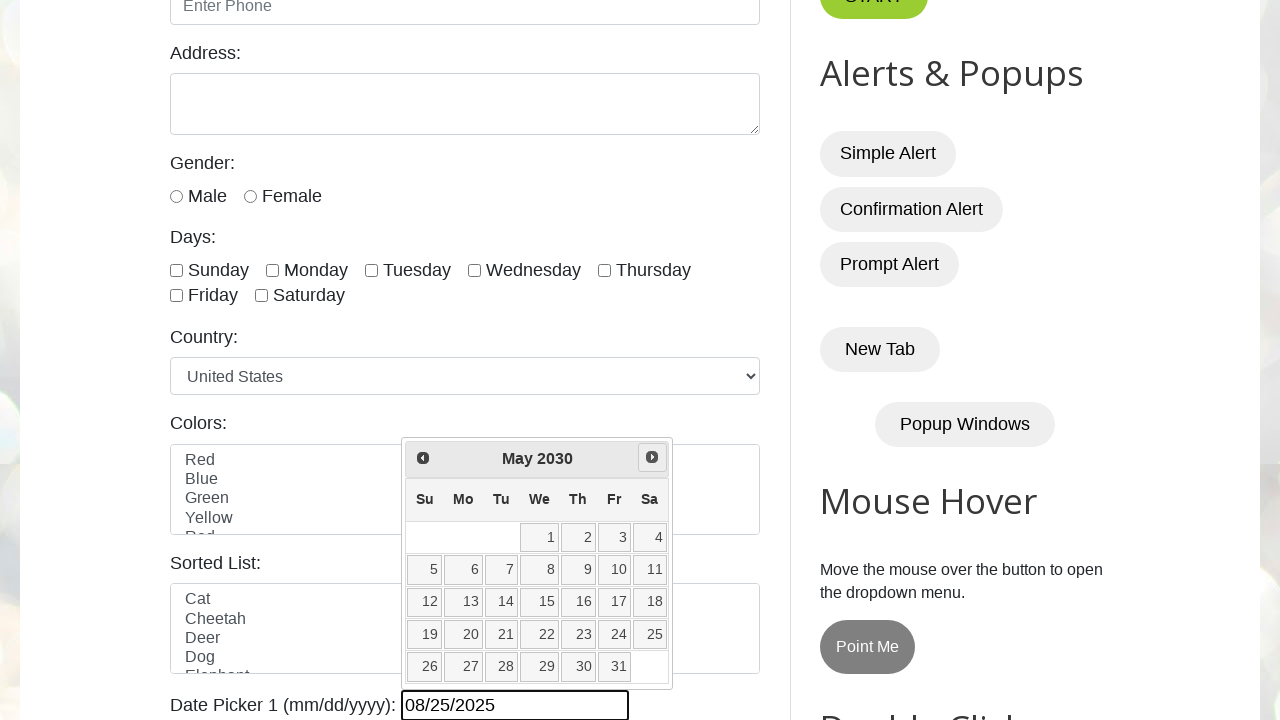

Clicked Next button to navigate to next month at (652, 457) on a[title="Next"]
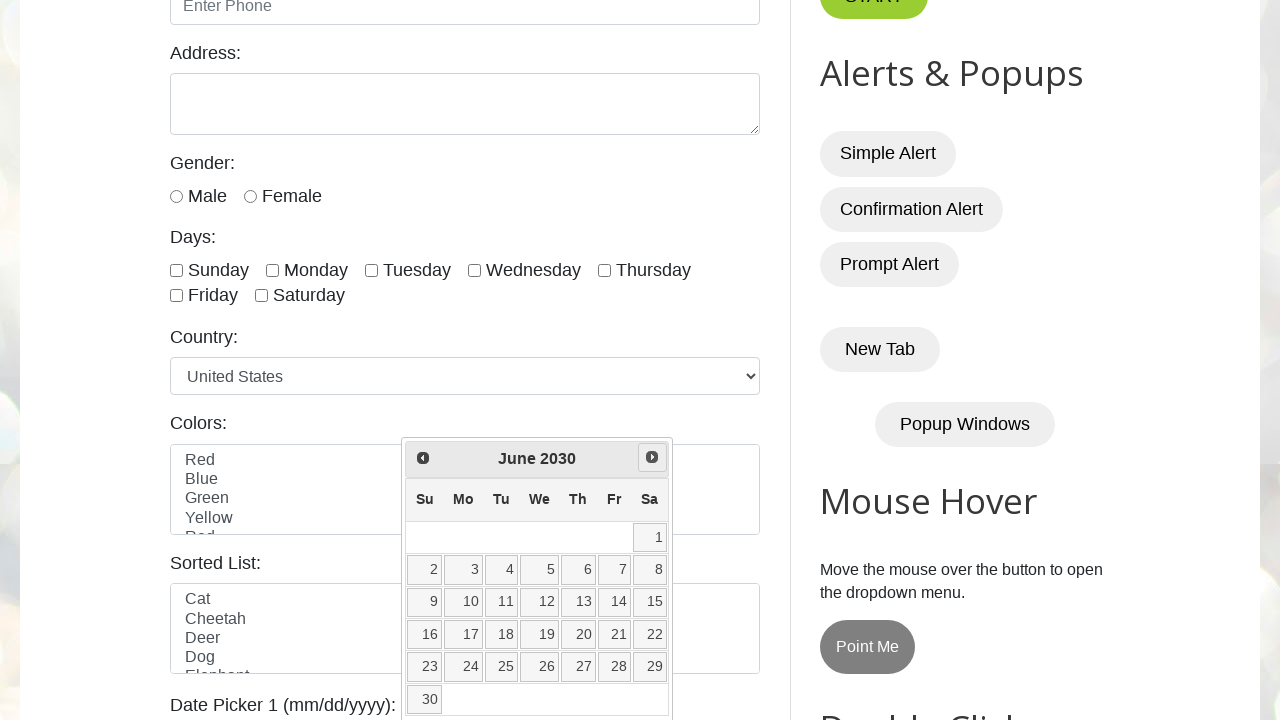

Waited 100ms for calendar to update
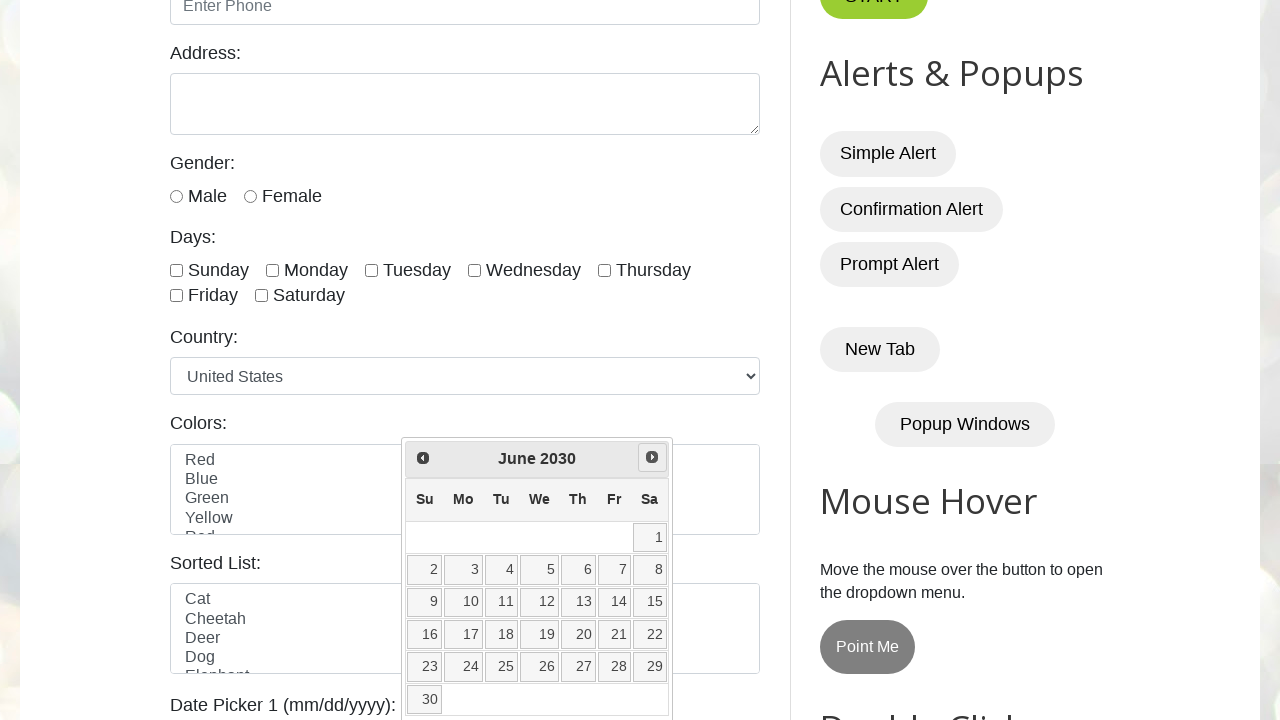

Retrieved current year from datepicker: 2030
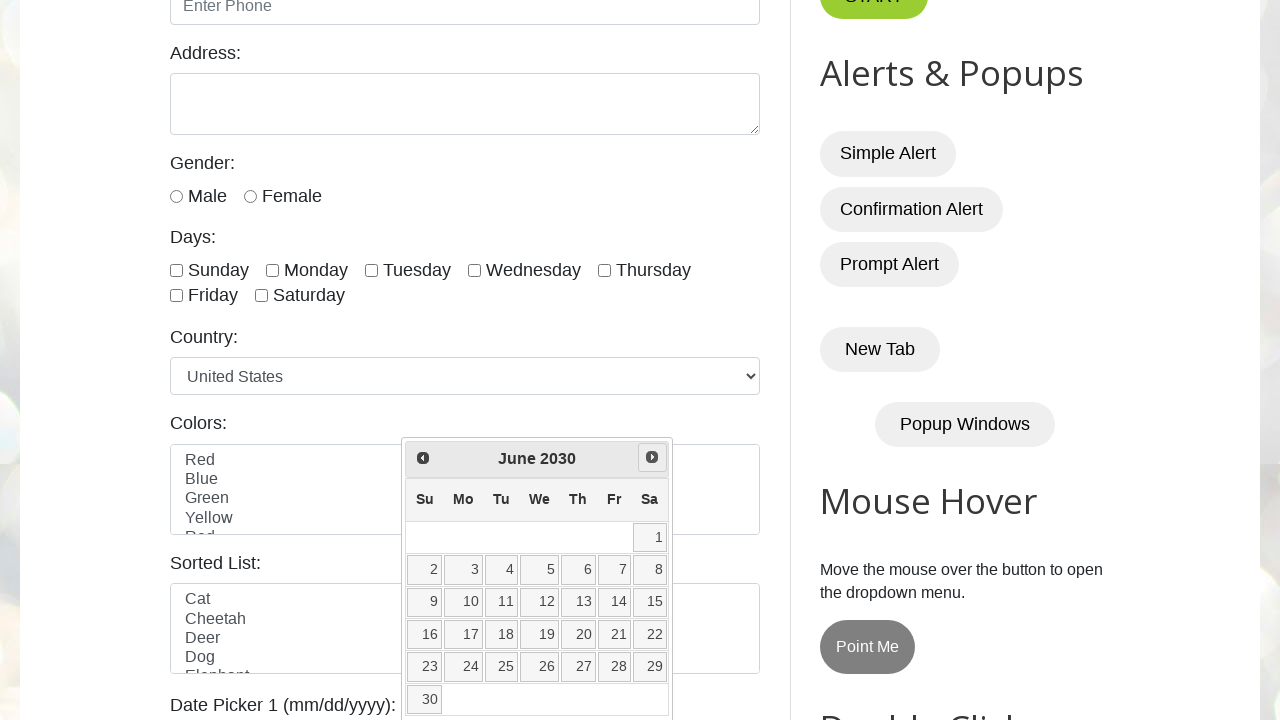

Retrieved current month from datepicker: June
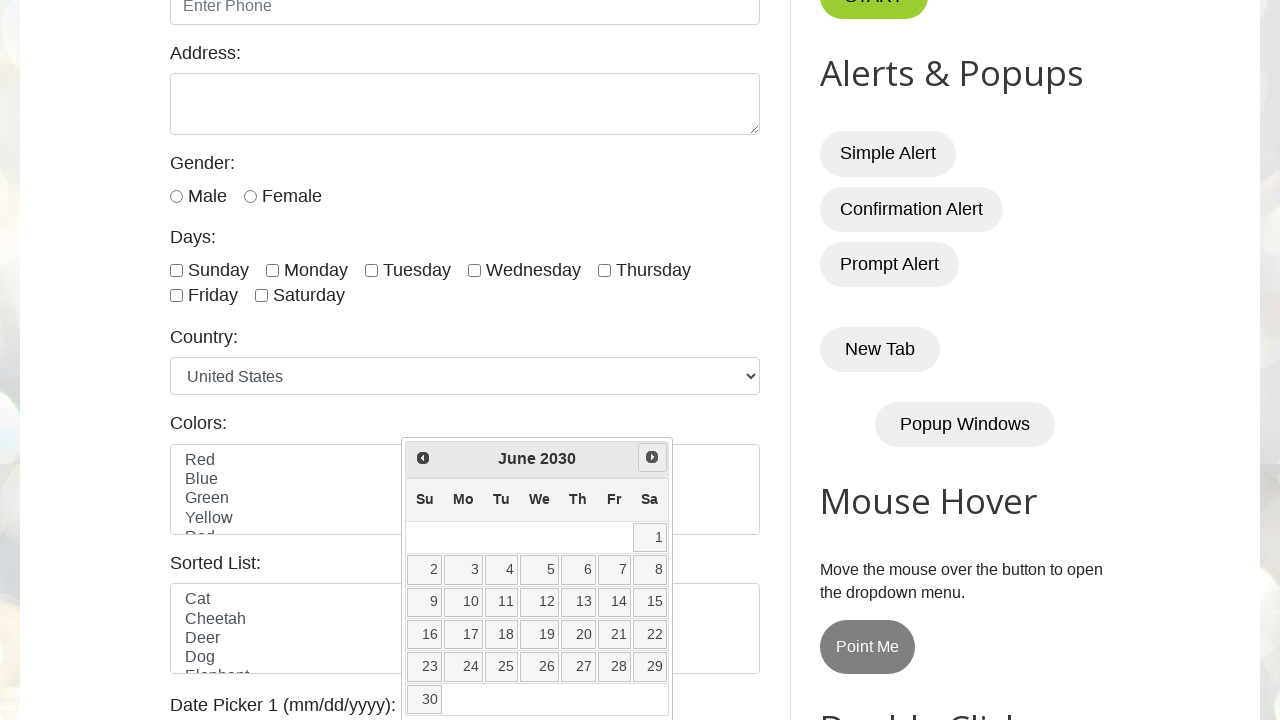

Clicked Next button to navigate to next month at (652, 457) on a[title="Next"]
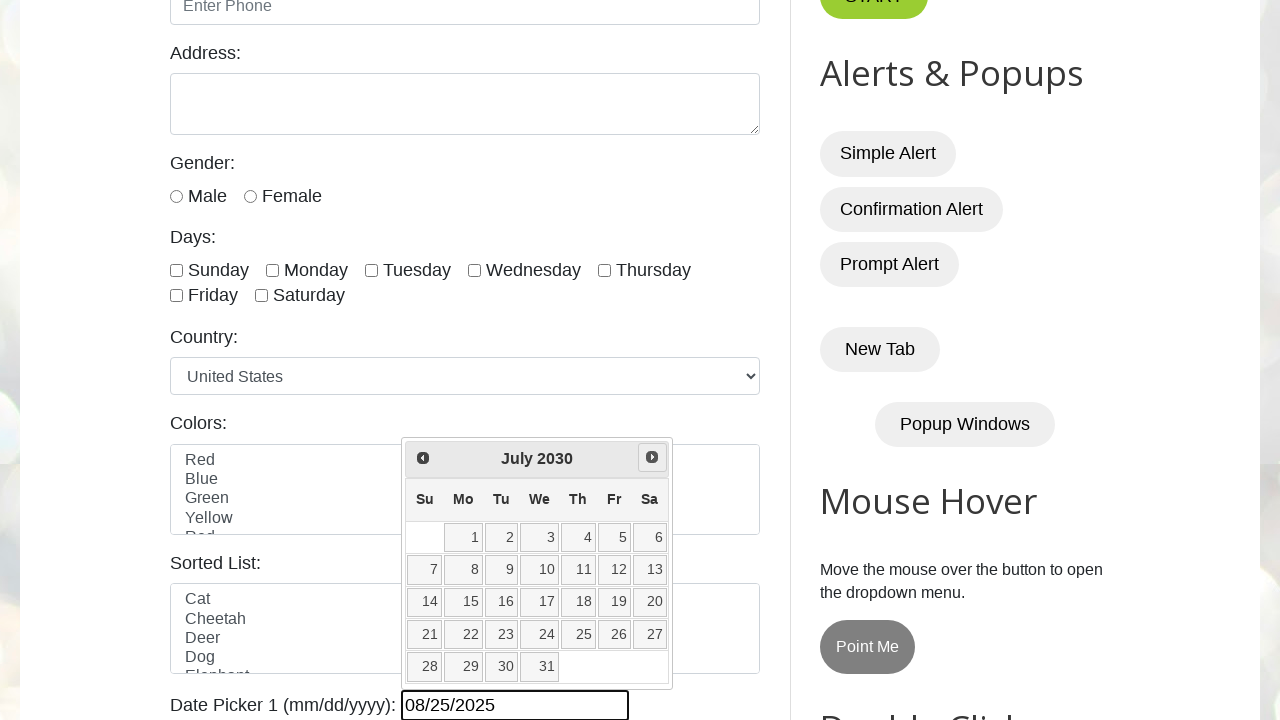

Waited 100ms for calendar to update
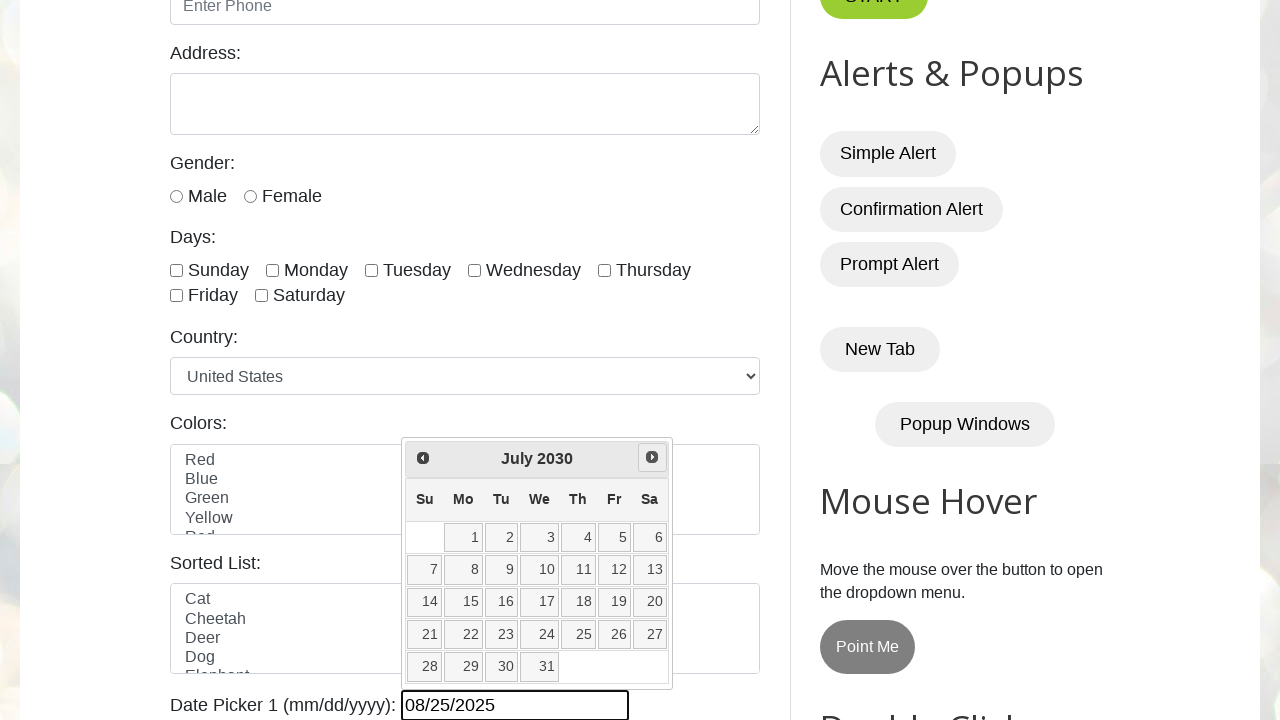

Retrieved current year from datepicker: 2030
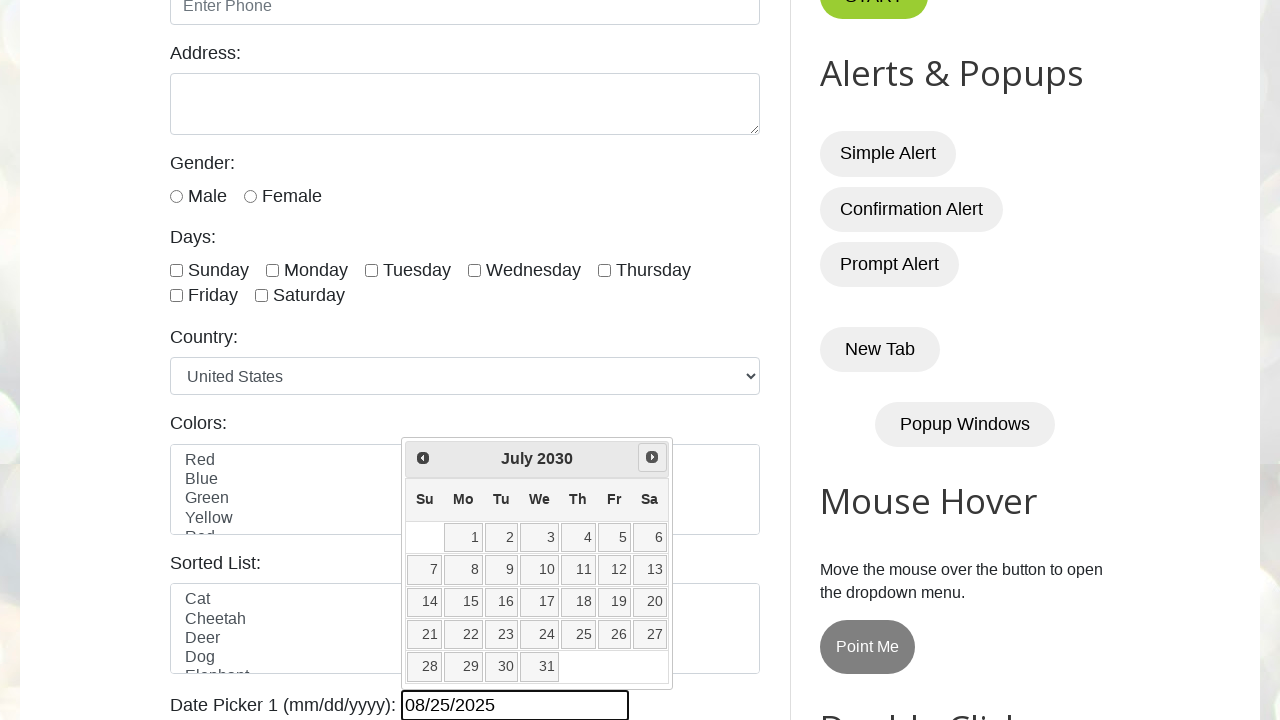

Retrieved current month from datepicker: July
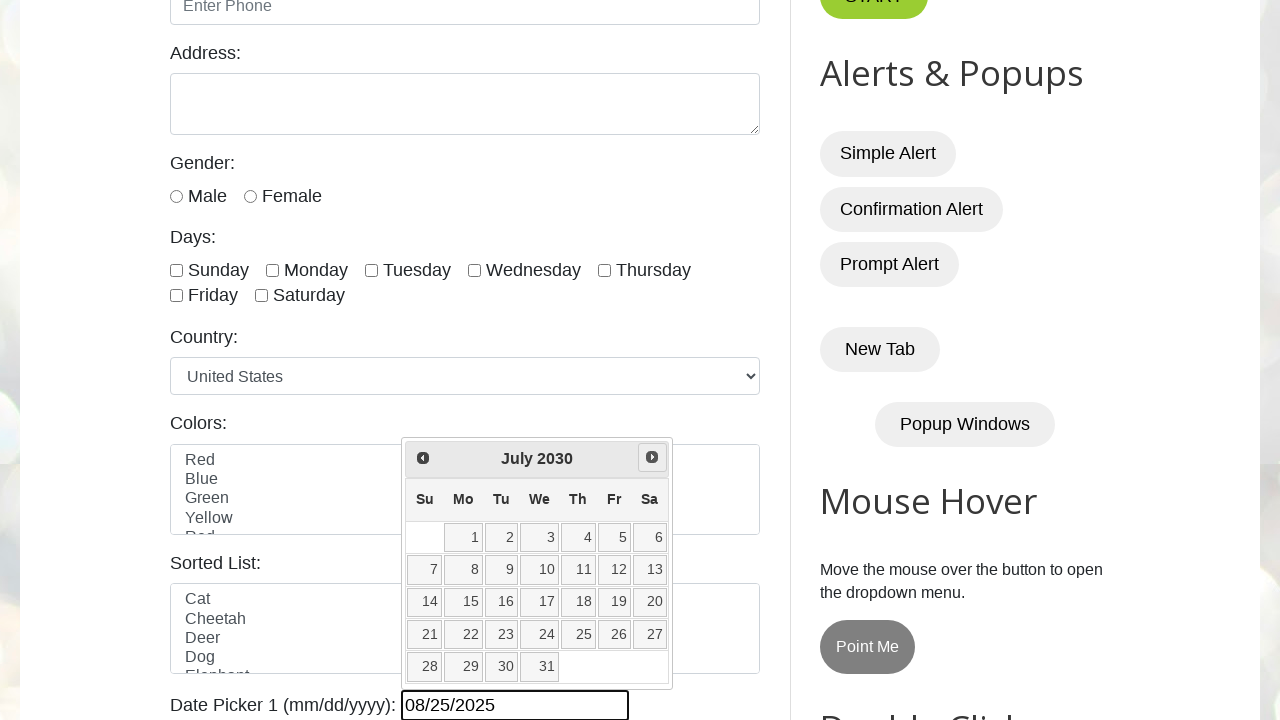

Clicked Next button to navigate to next month at (652, 457) on a[title="Next"]
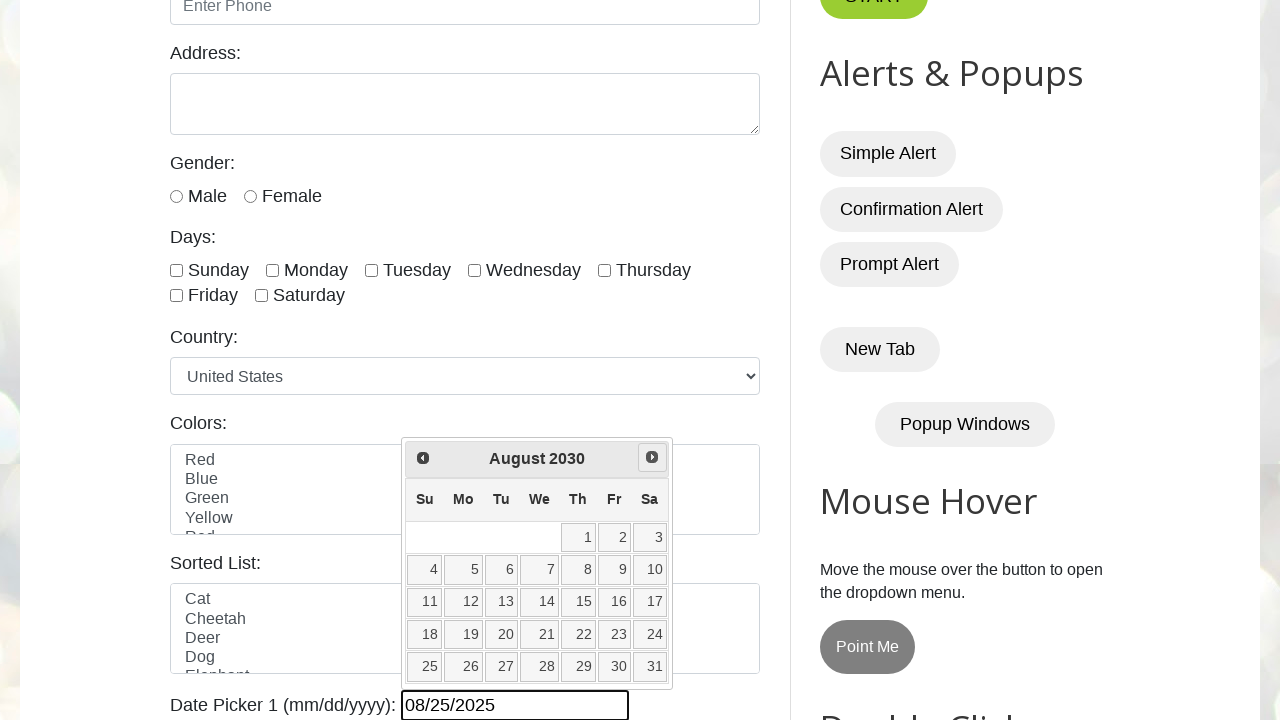

Waited 100ms for calendar to update
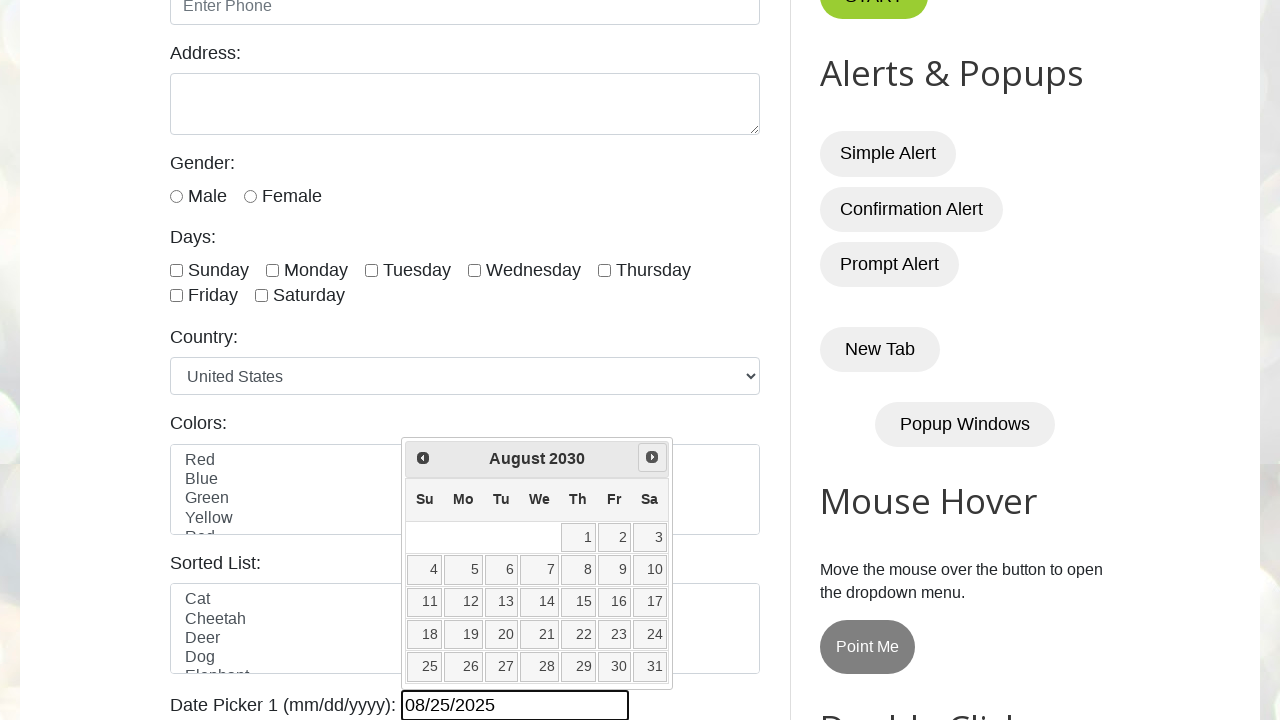

Retrieved current year from datepicker: 2030
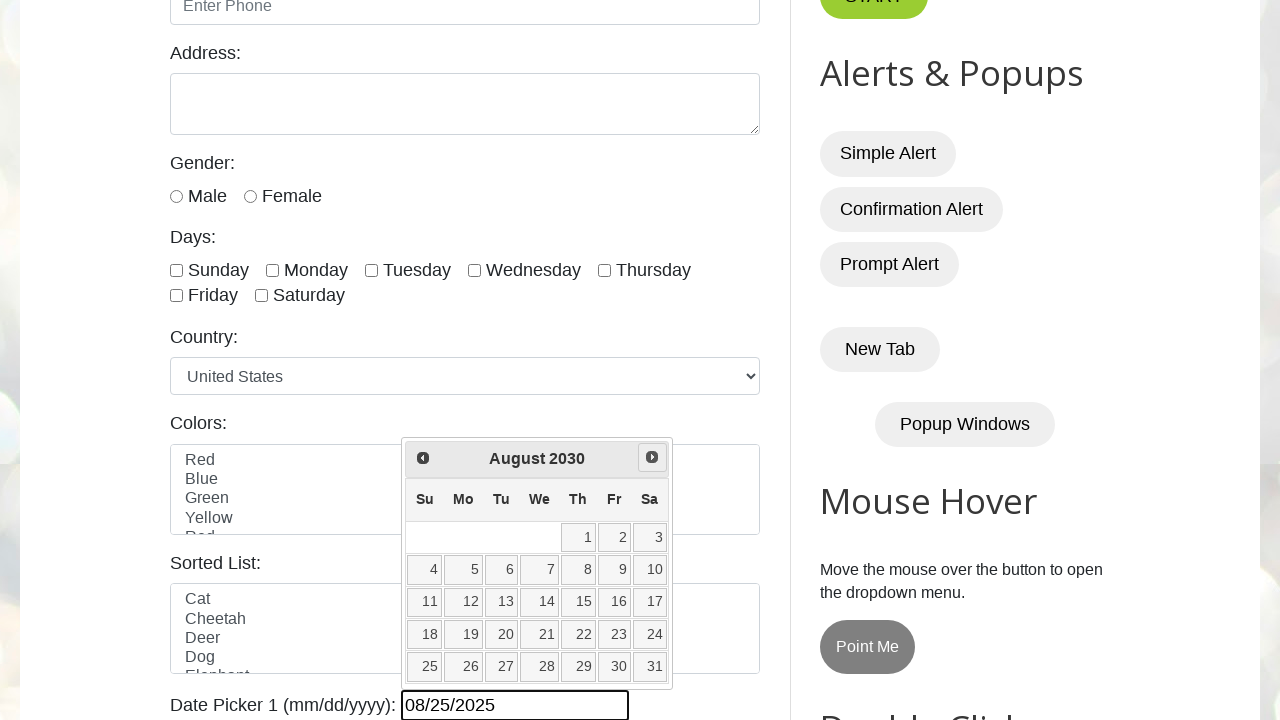

Retrieved current month from datepicker: August
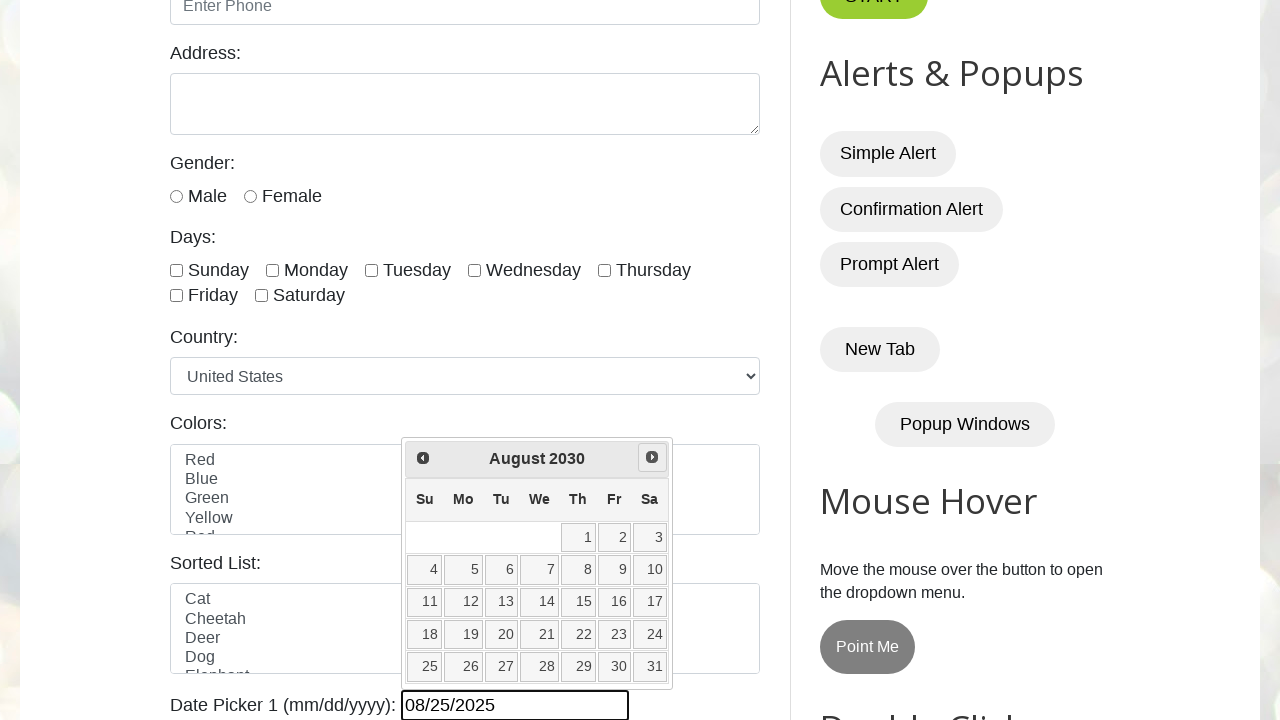

Clicked Next button to navigate to next month at (652, 457) on a[title="Next"]
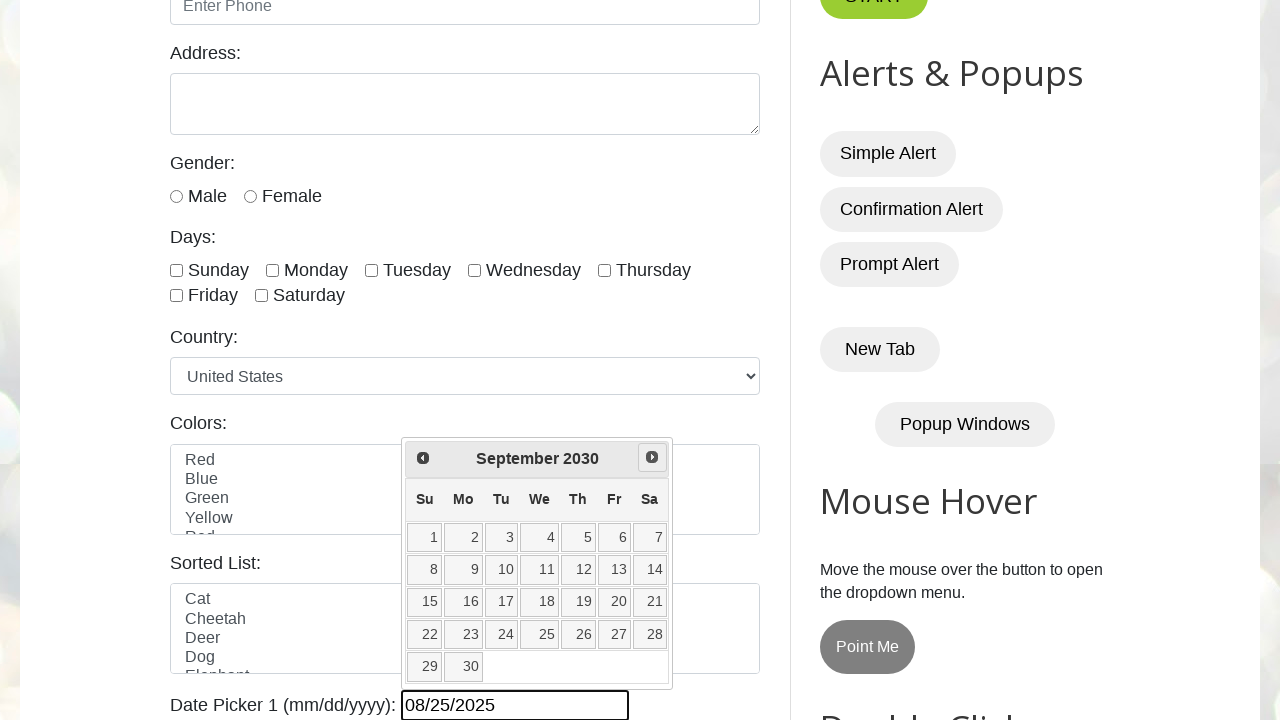

Waited 100ms for calendar to update
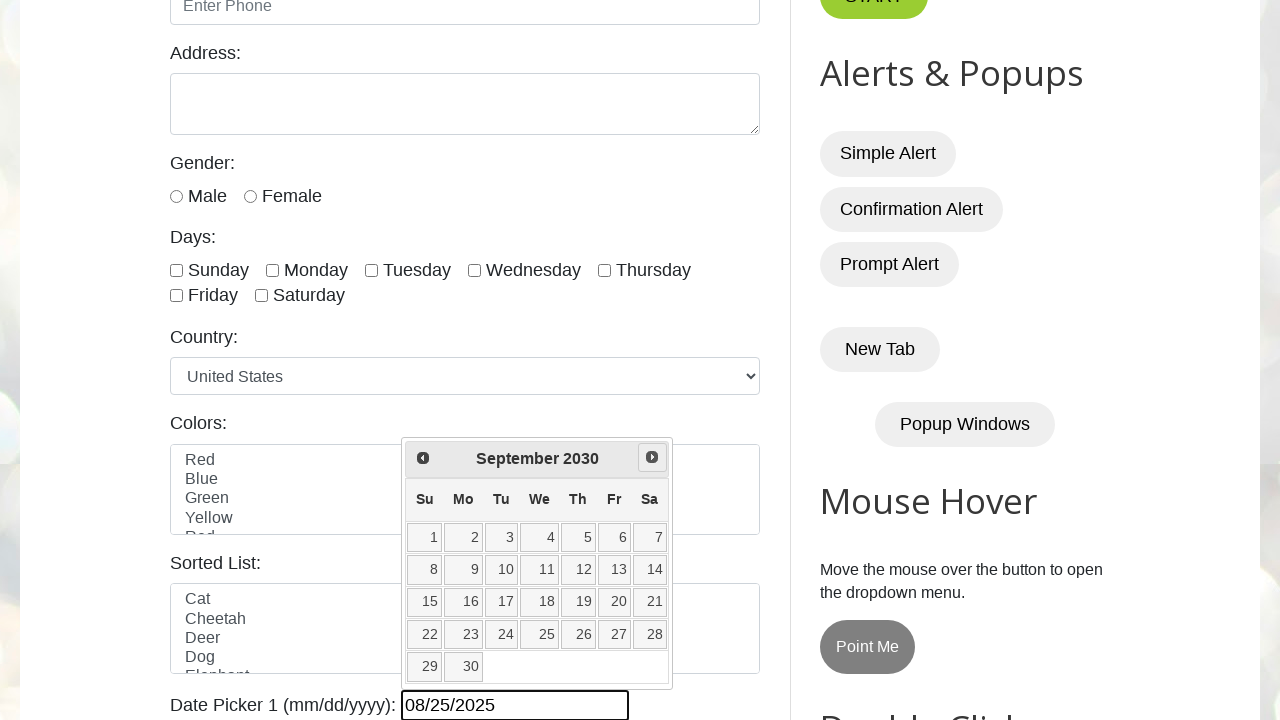

Retrieved current year from datepicker: 2030
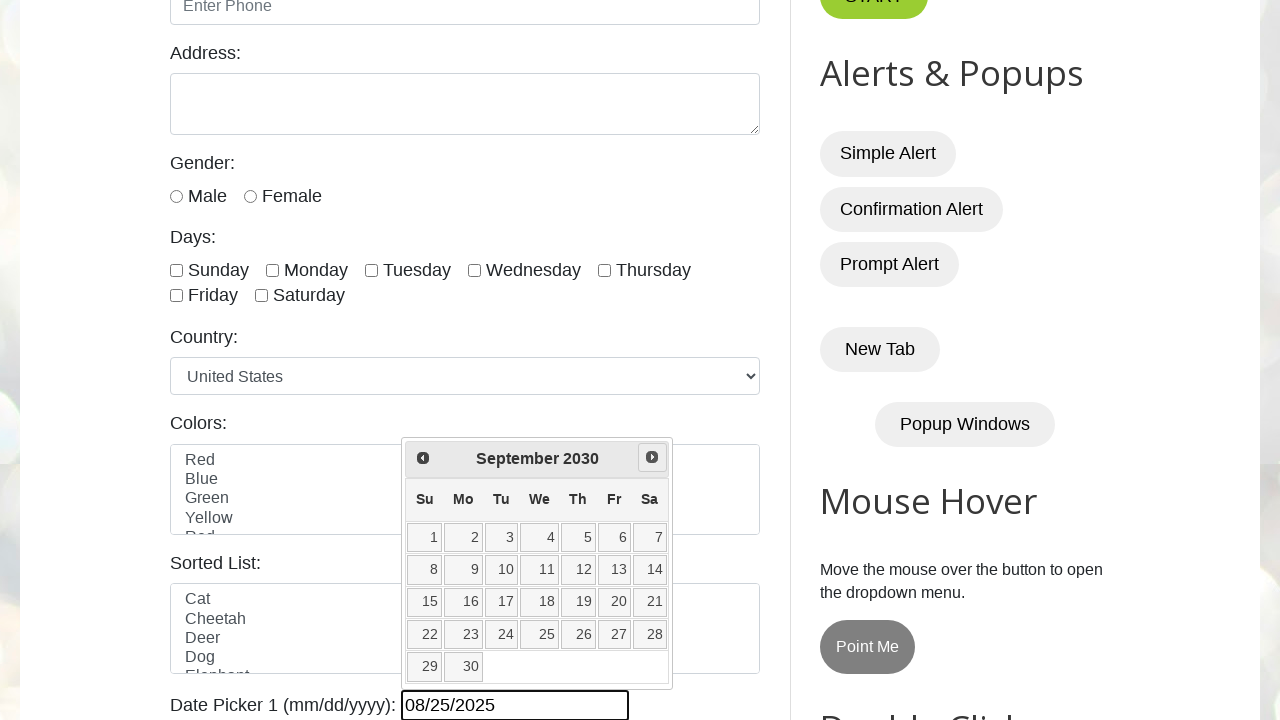

Retrieved current month from datepicker: September
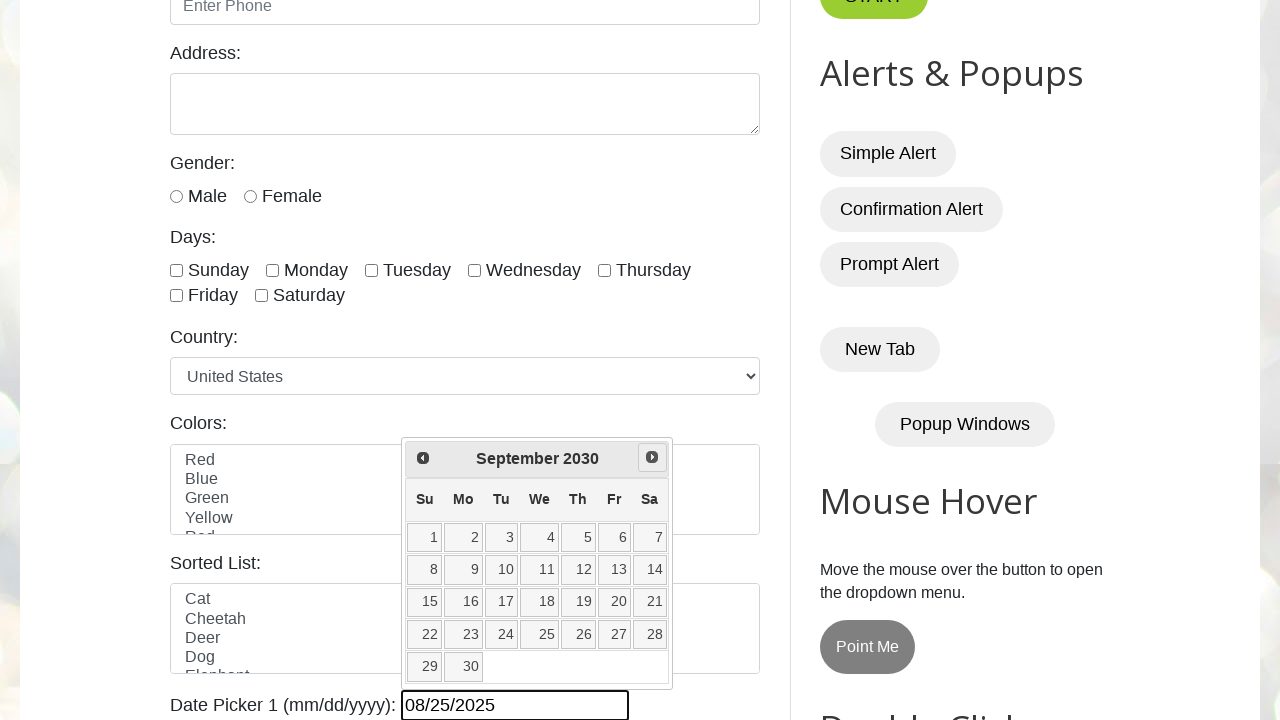

Clicked Next button to navigate to next month at (652, 457) on a[title="Next"]
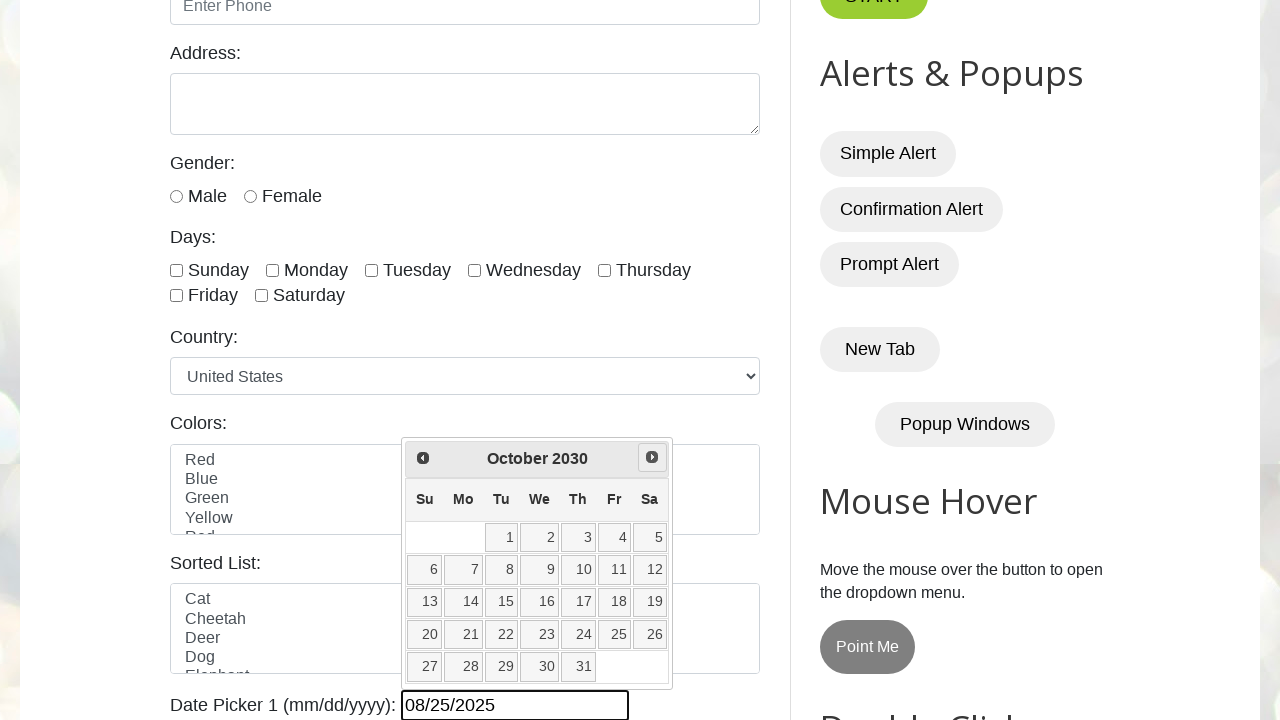

Waited 100ms for calendar to update
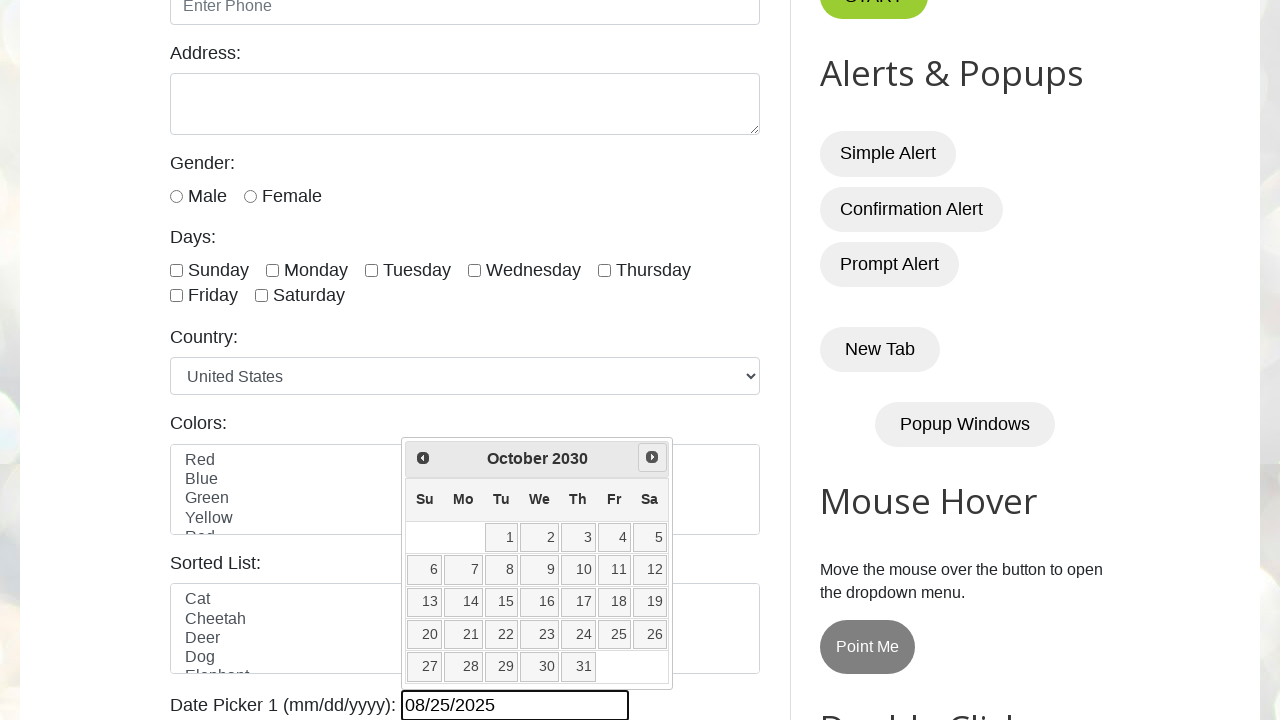

Retrieved current year from datepicker: 2030
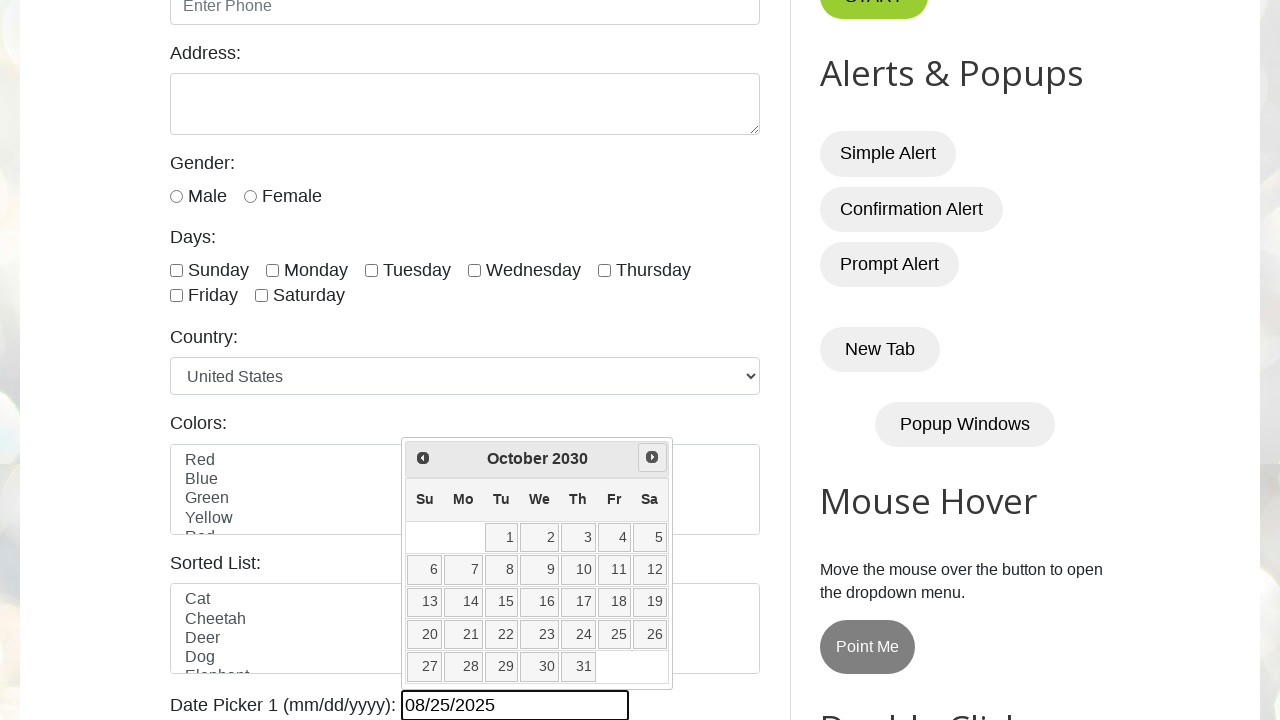

Retrieved current month from datepicker: October
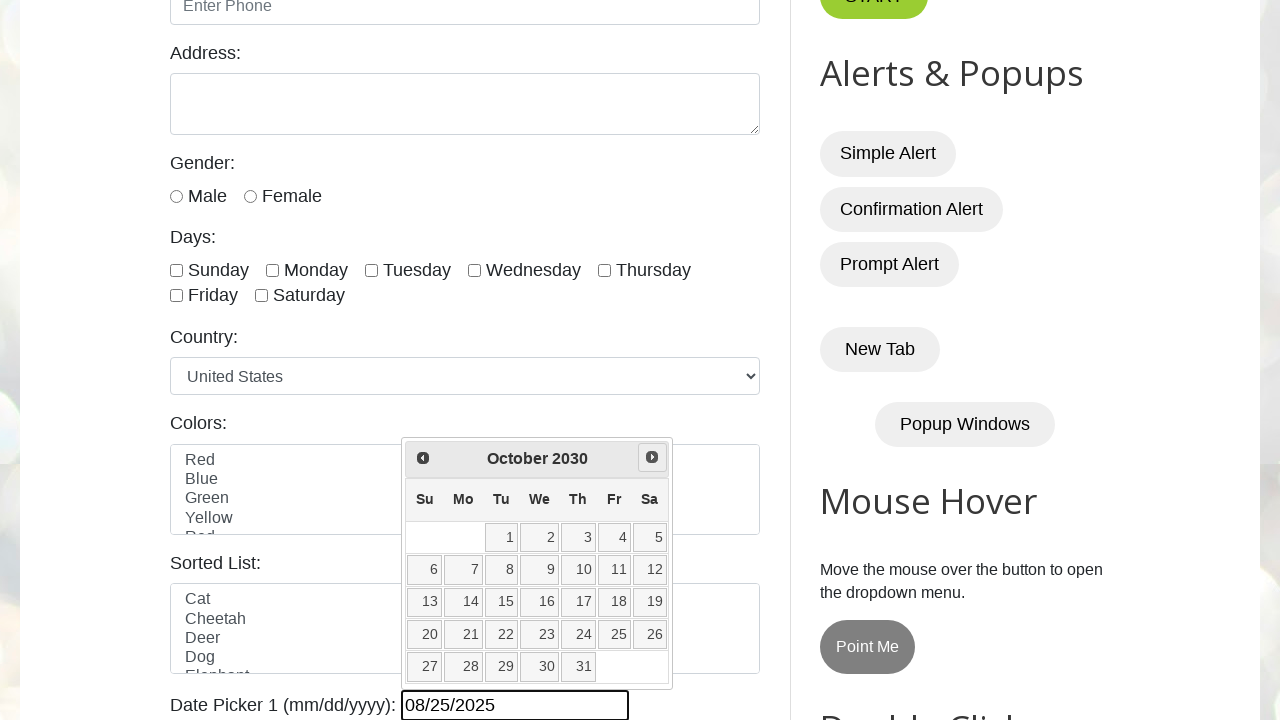

Clicked Next button to navigate to next month at (652, 457) on a[title="Next"]
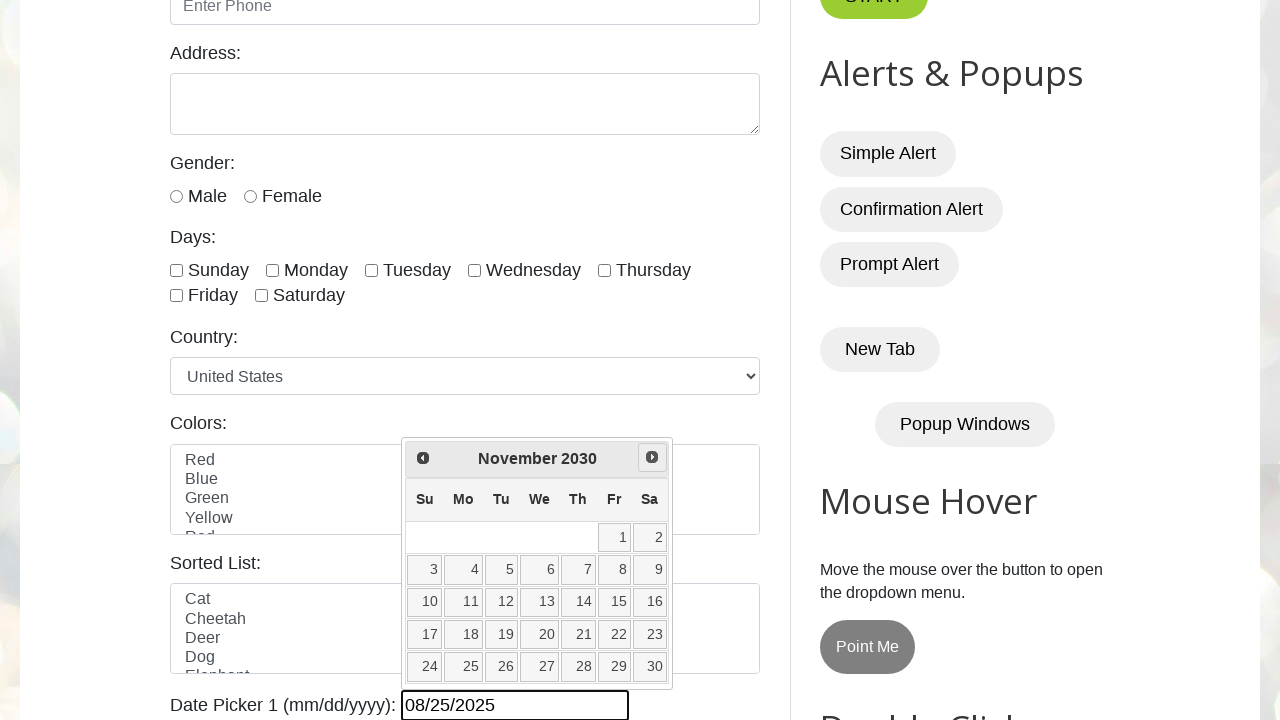

Waited 100ms for calendar to update
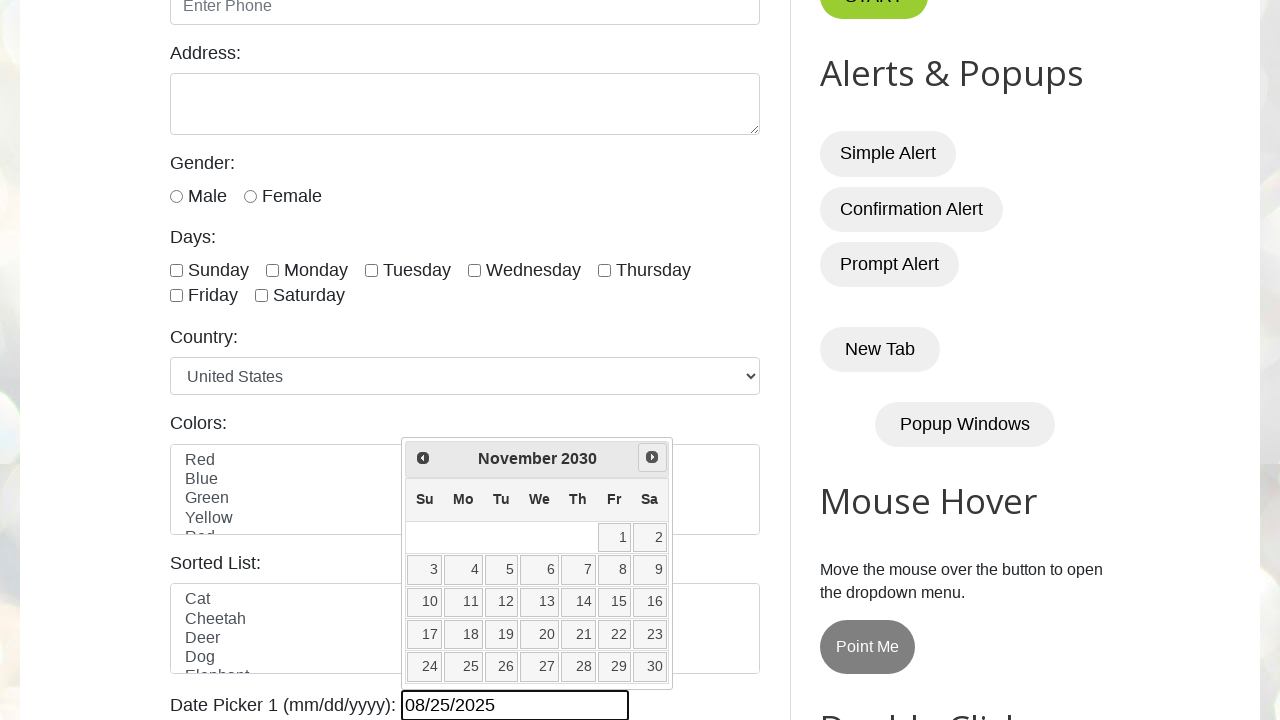

Retrieved current year from datepicker: 2030
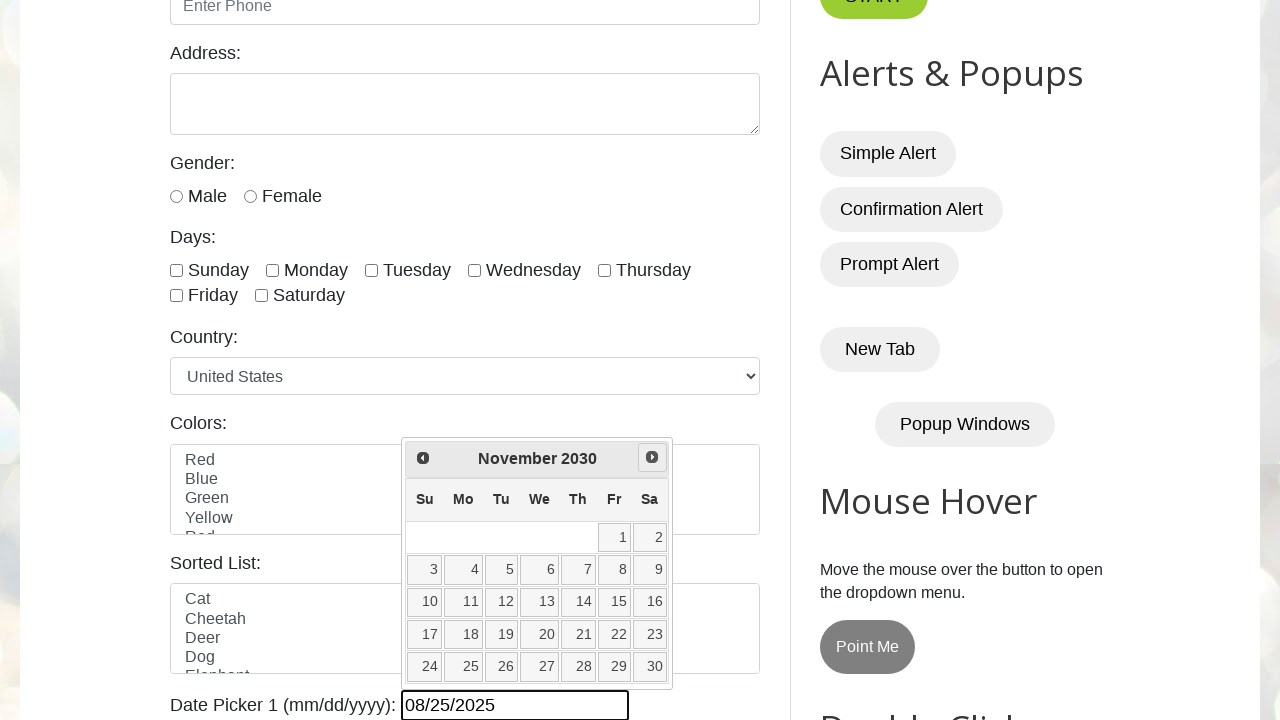

Retrieved current month from datepicker: November
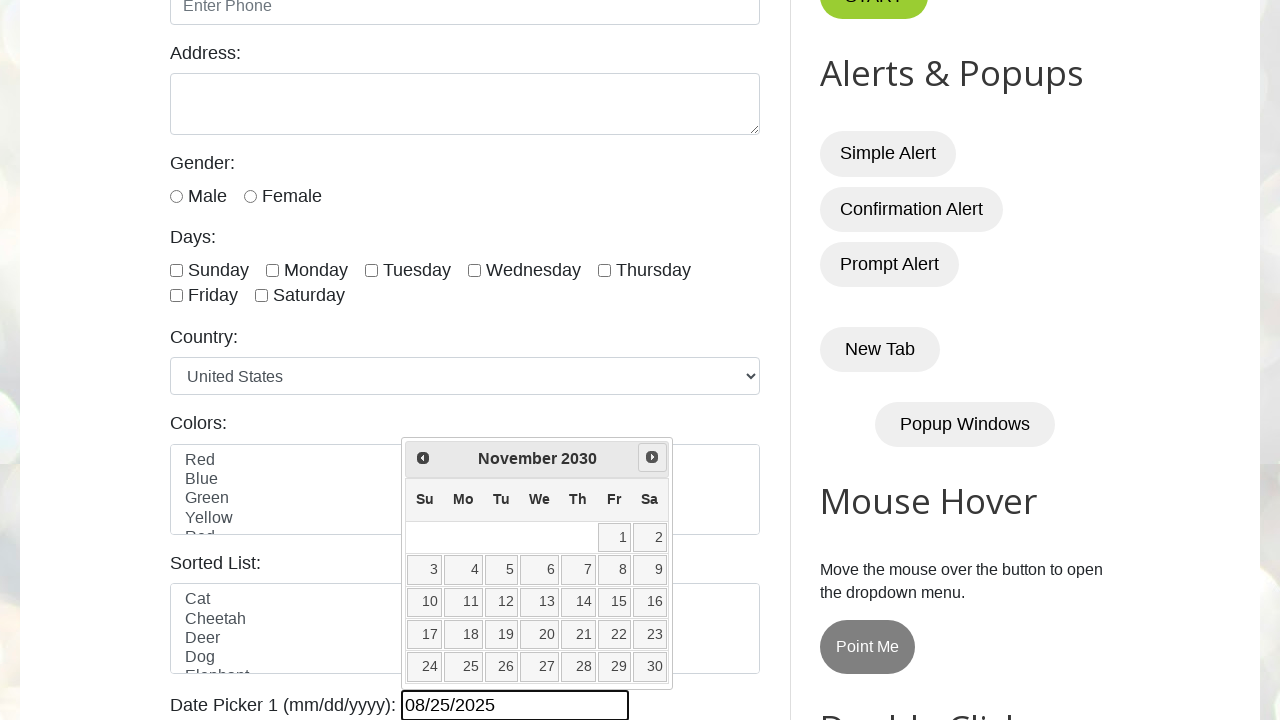

Clicked Next button to navigate to next month at (652, 457) on a[title="Next"]
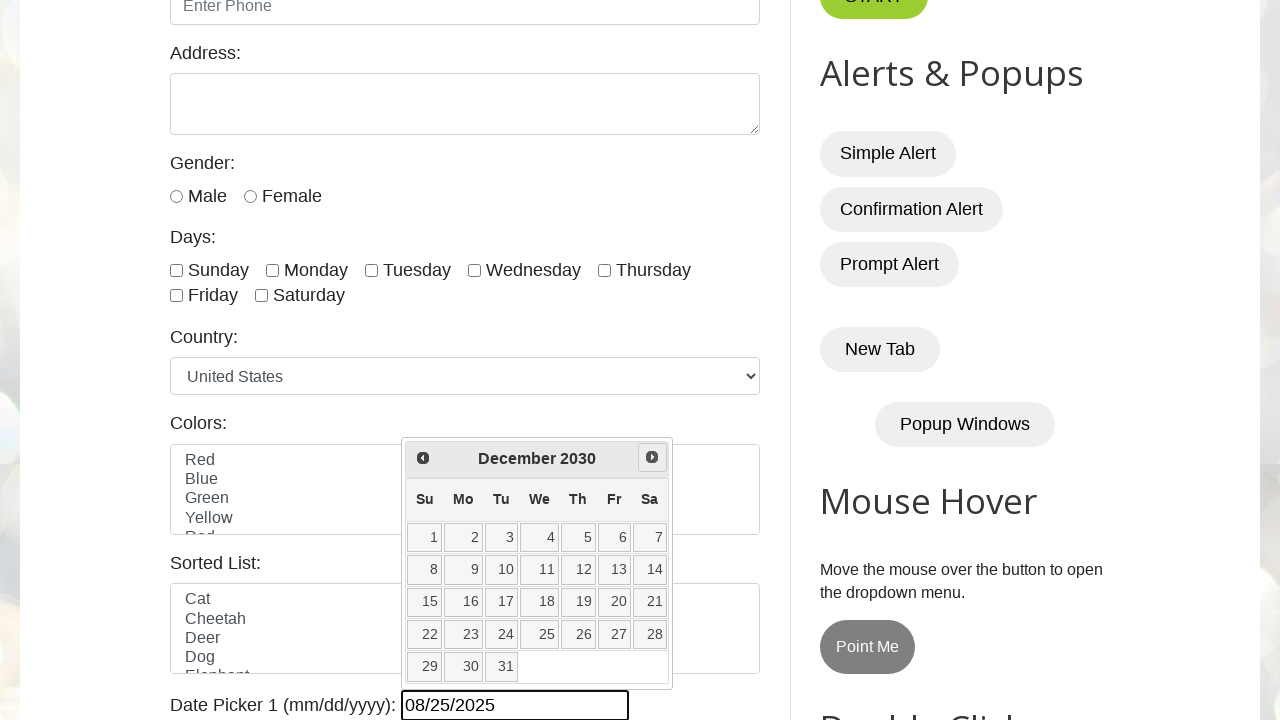

Waited 100ms for calendar to update
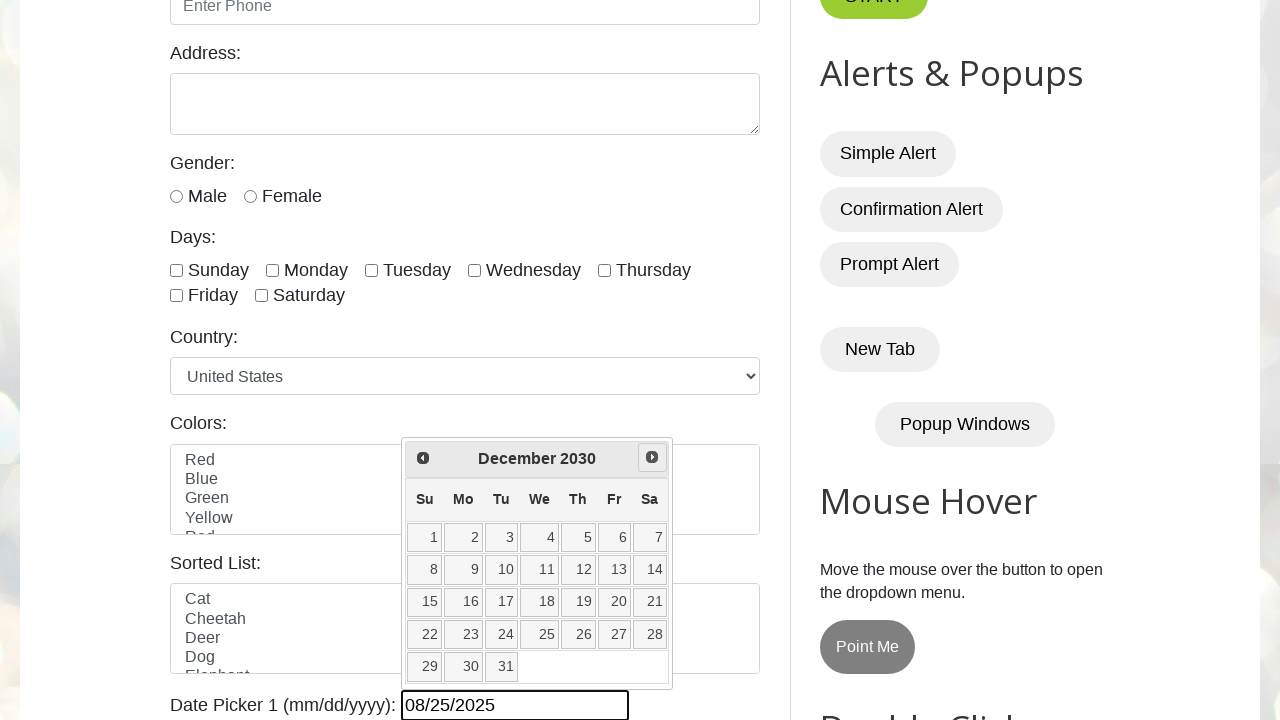

Retrieved current year from datepicker: 2030
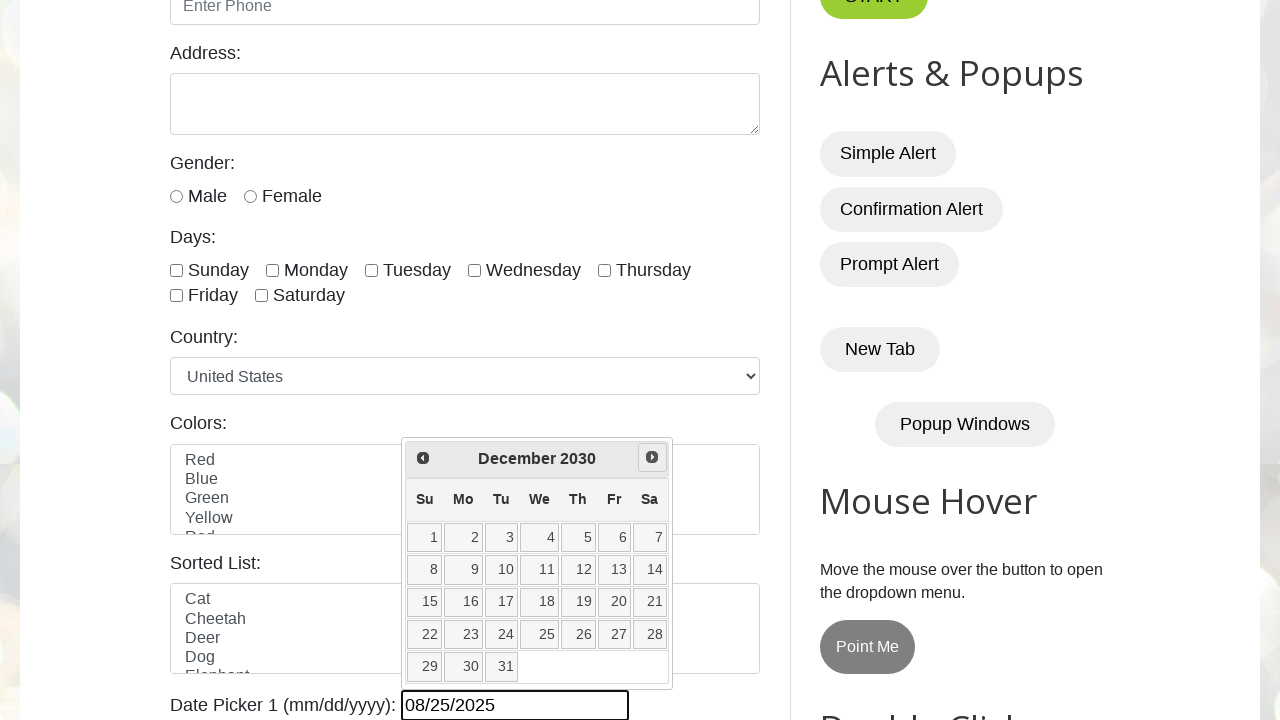

Retrieved current month from datepicker: December
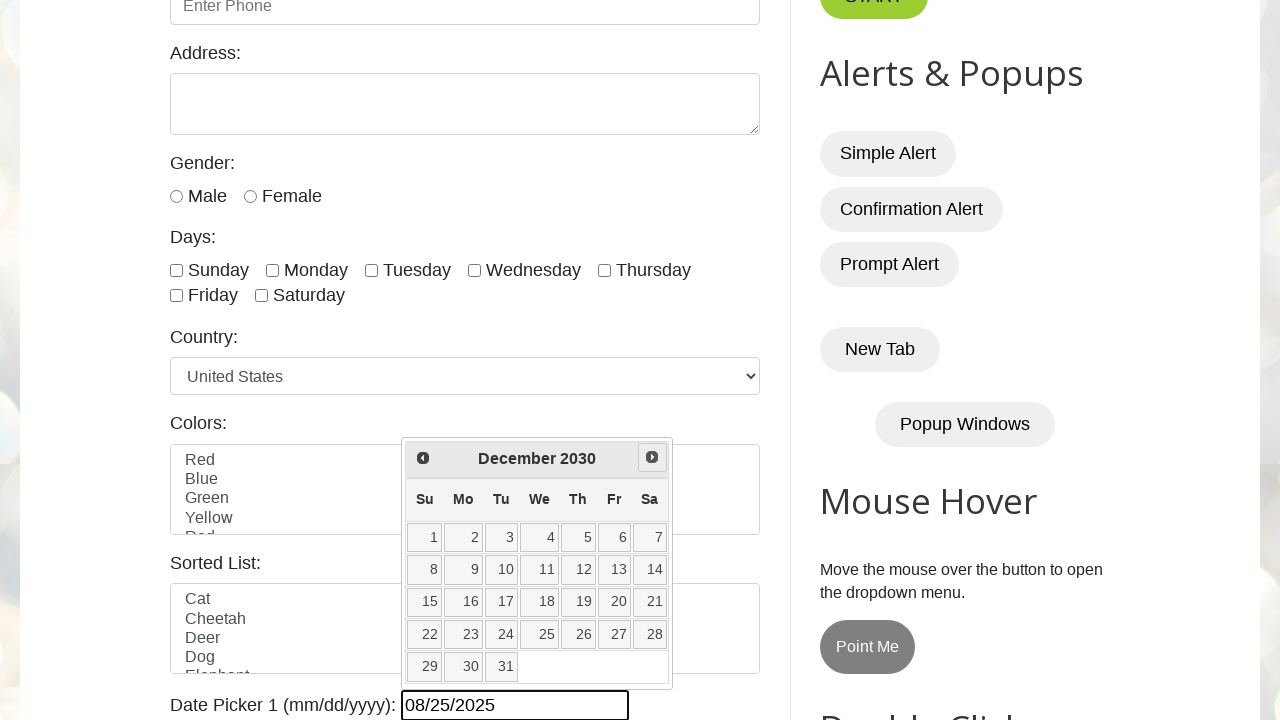

Reached target date: December 2030
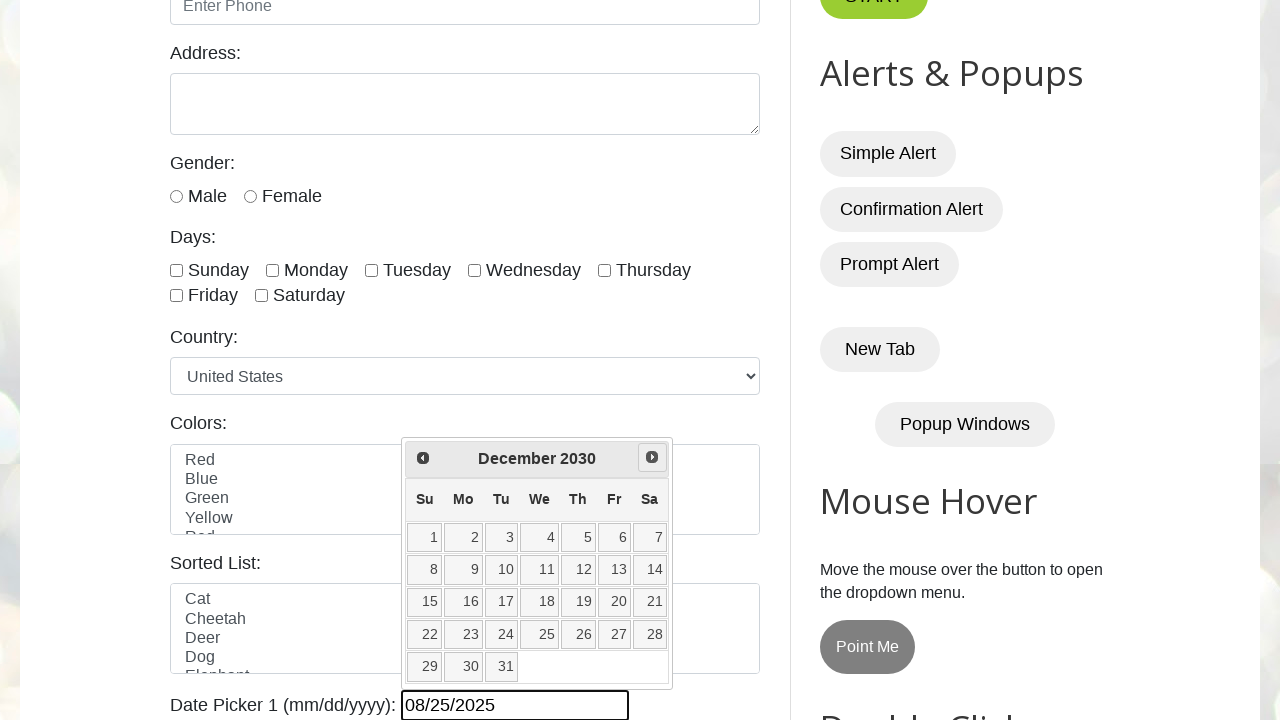

Found 31 available day elements in calendar
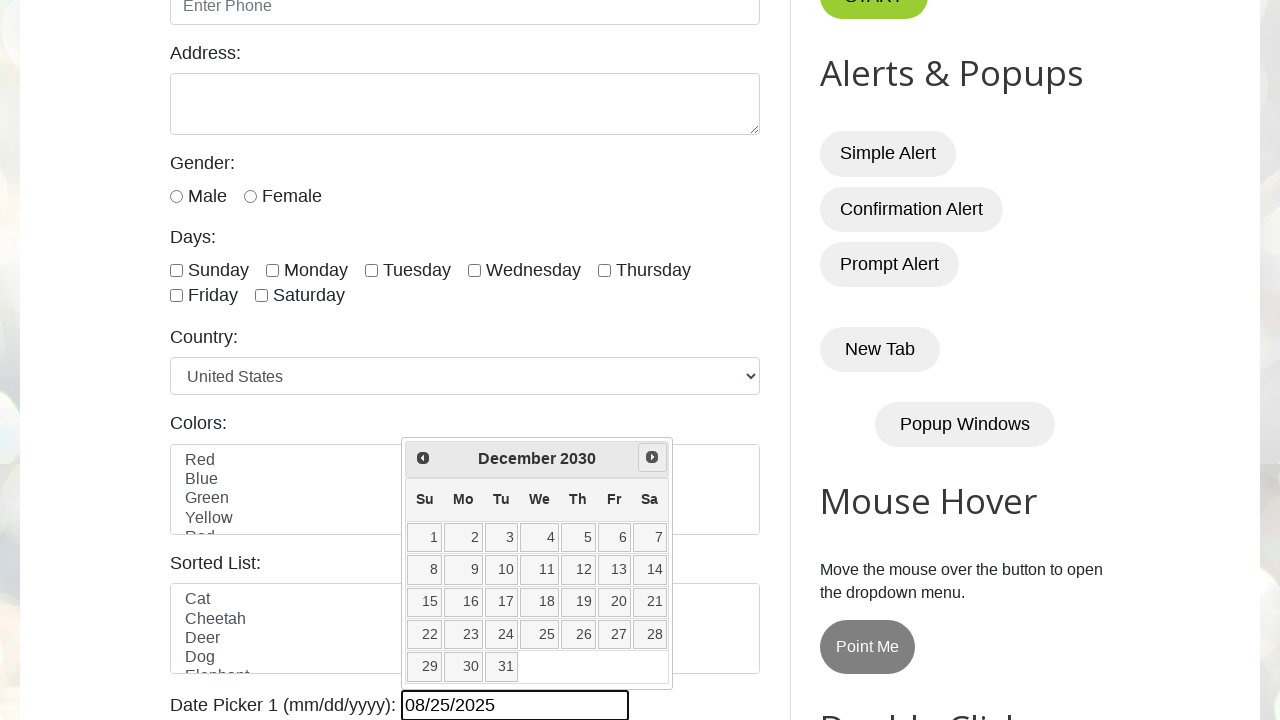

Clicked day 25 in the calendar
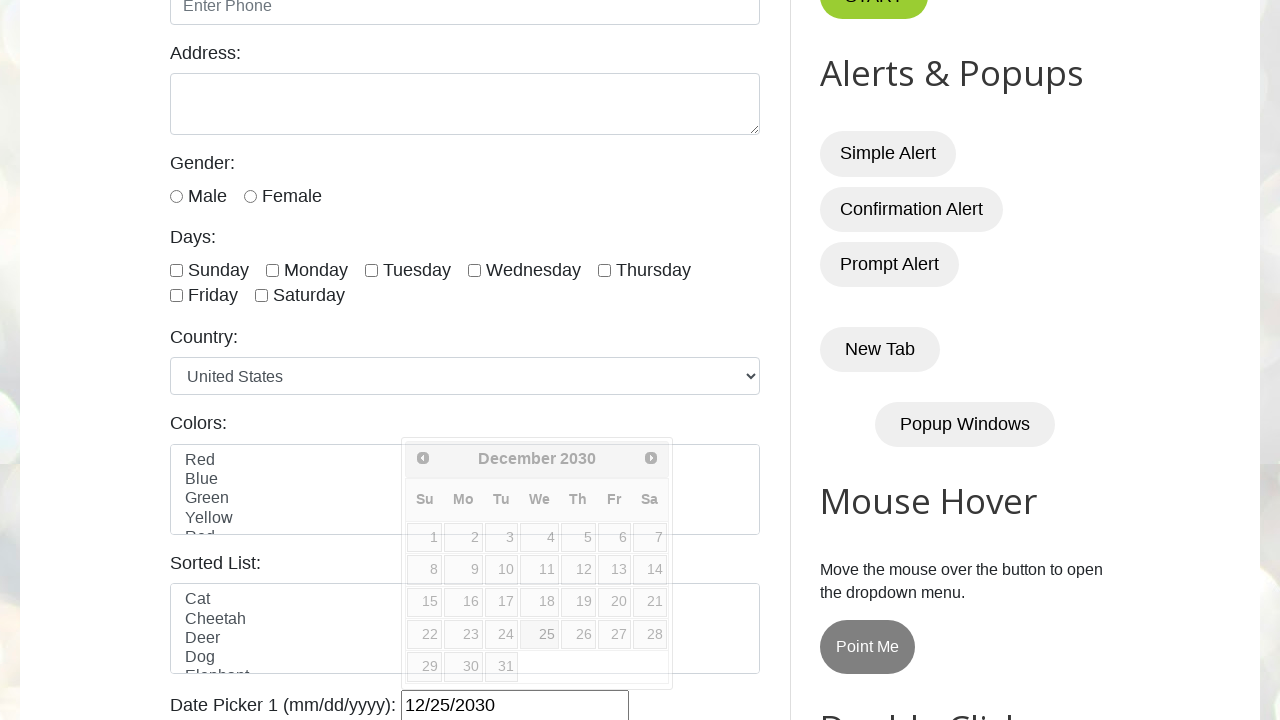

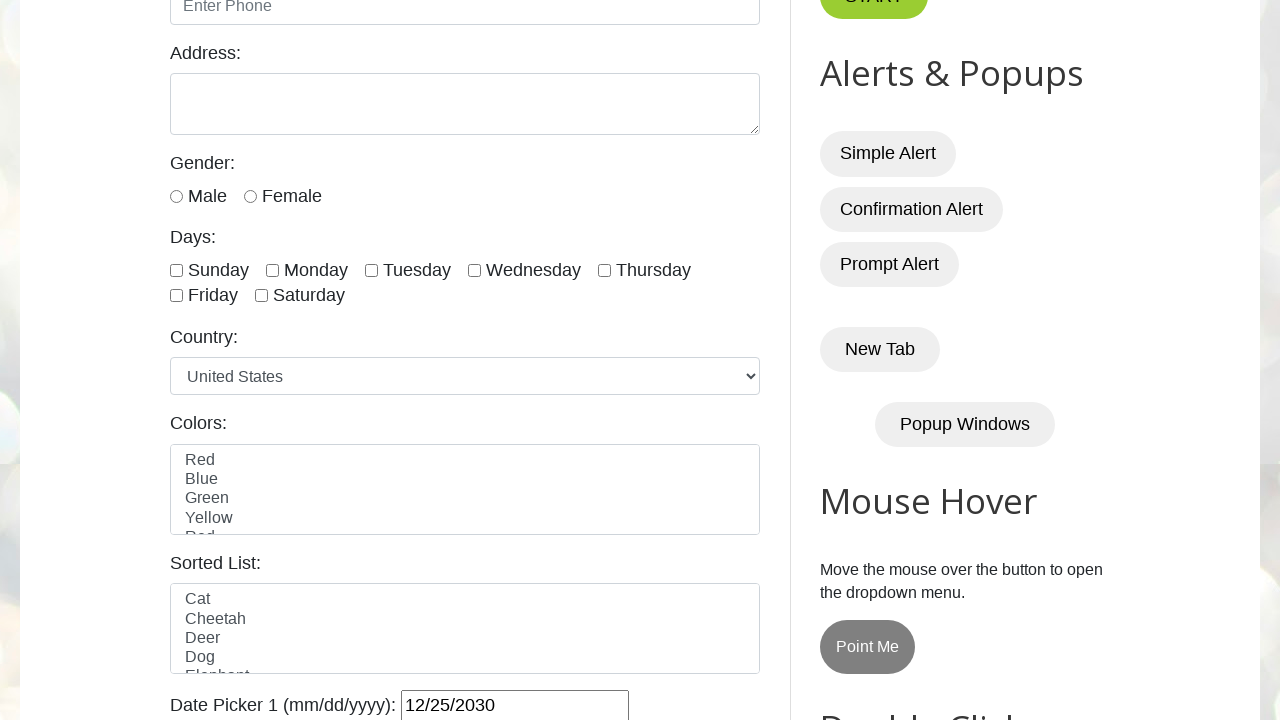